Tests date picker functionality by clicking on the date input, navigating backwards through months using the left arrow until reaching February 2018, and then selecting day 8.

Starting URL: https://seleniumui.moderntester.pl/datepicker.php

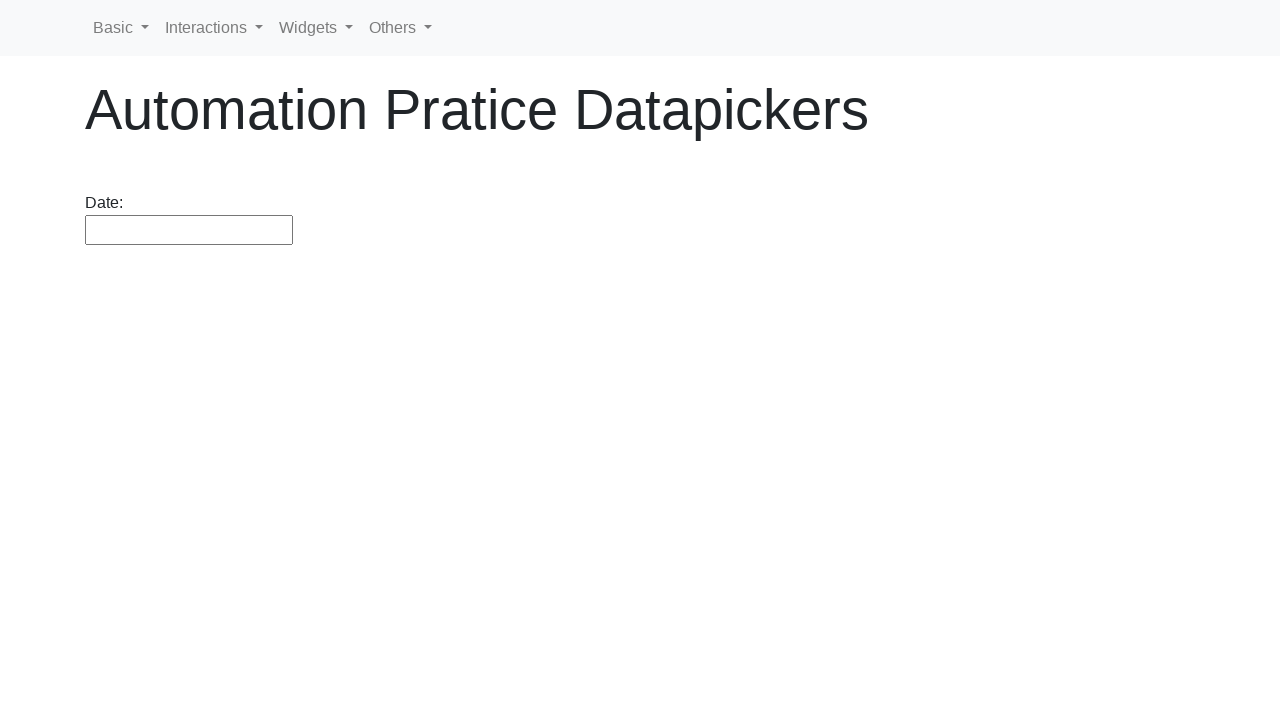

Clicked on the date picker input to open the calendar at (189, 230) on #datepicker
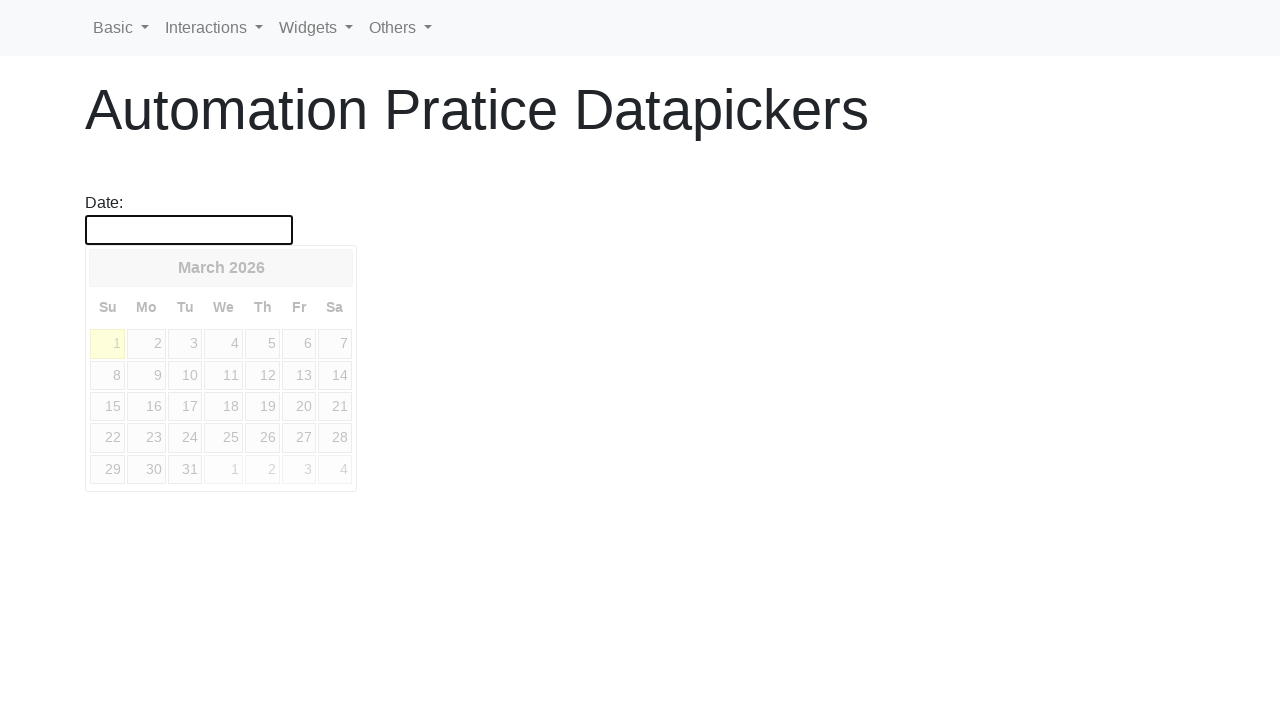

Retrieved current year from date picker
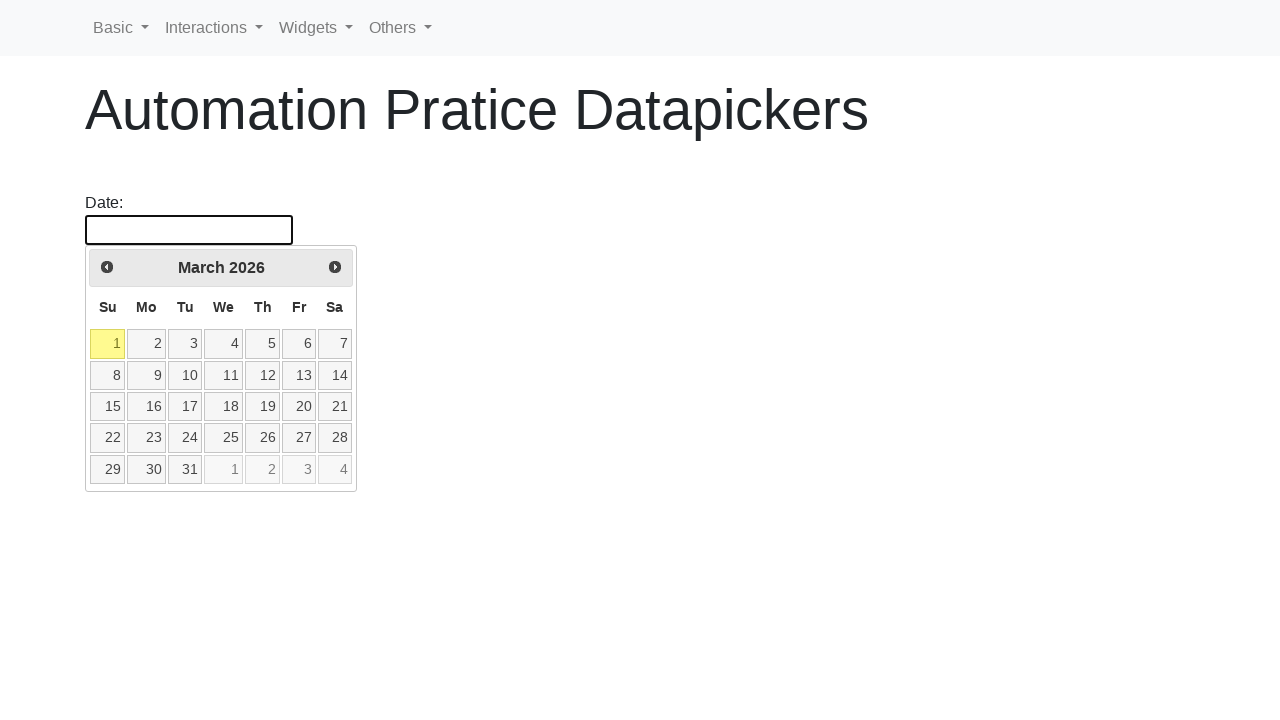

Retrieved current month from date picker
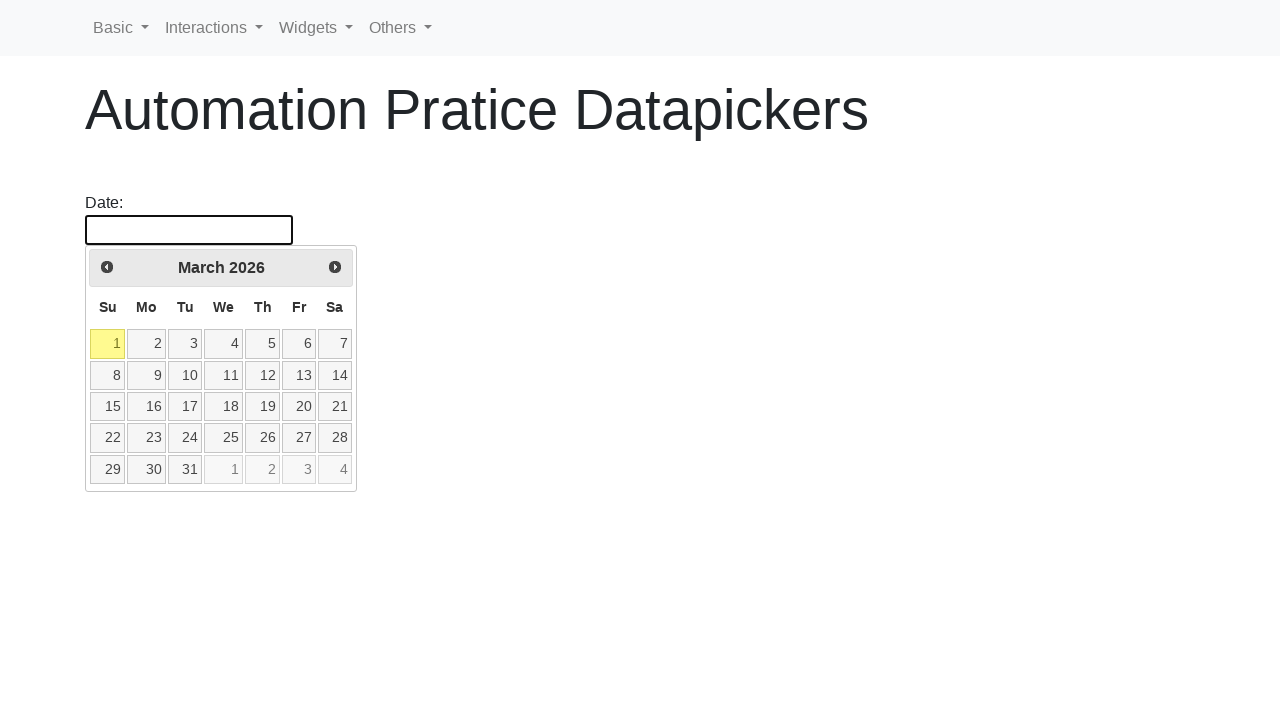

Clicked left arrow to navigate to previous month at (107, 267) on xpath=//*[@id='ui-datepicker-div']/div/a[1]/span
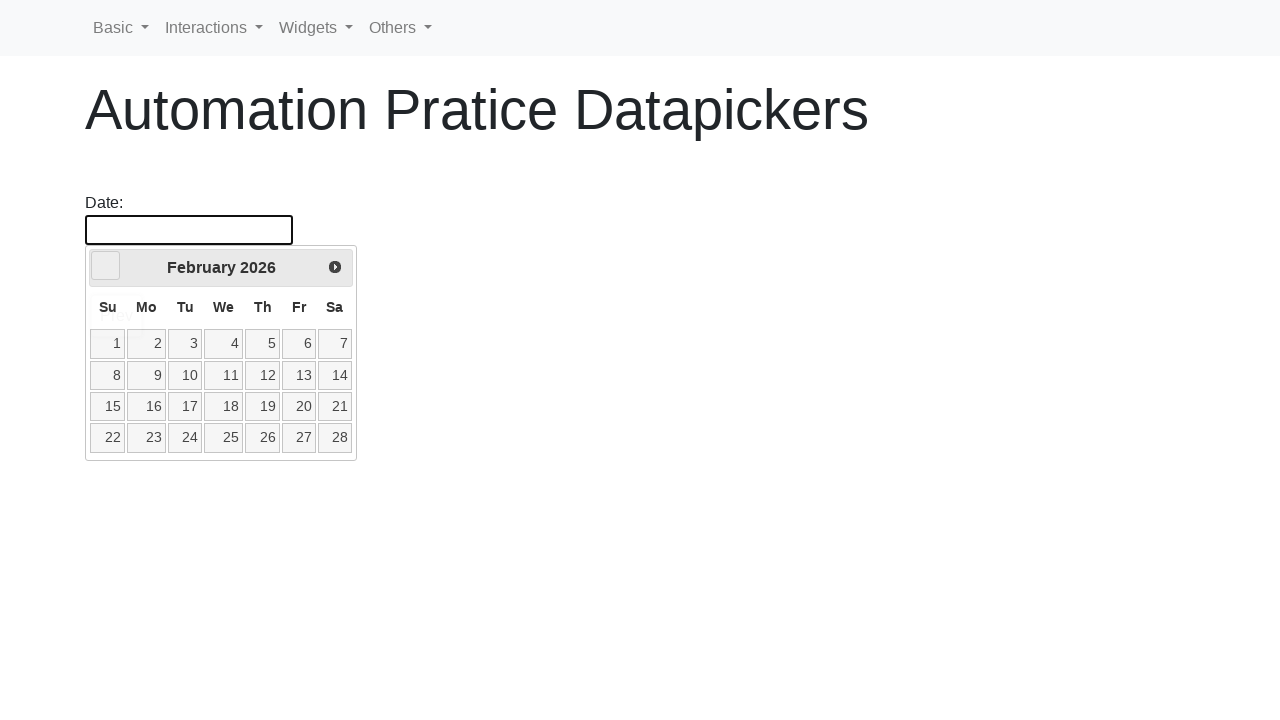

Retrieved current year from date picker
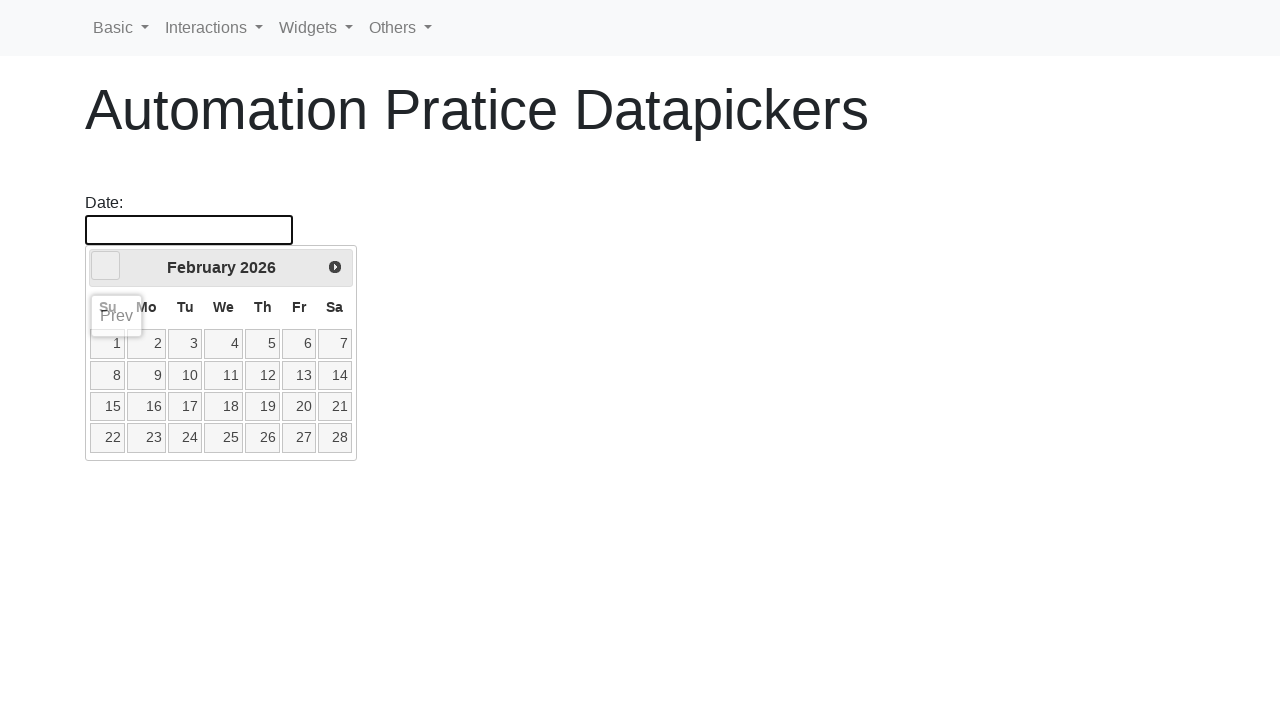

Retrieved current month from date picker
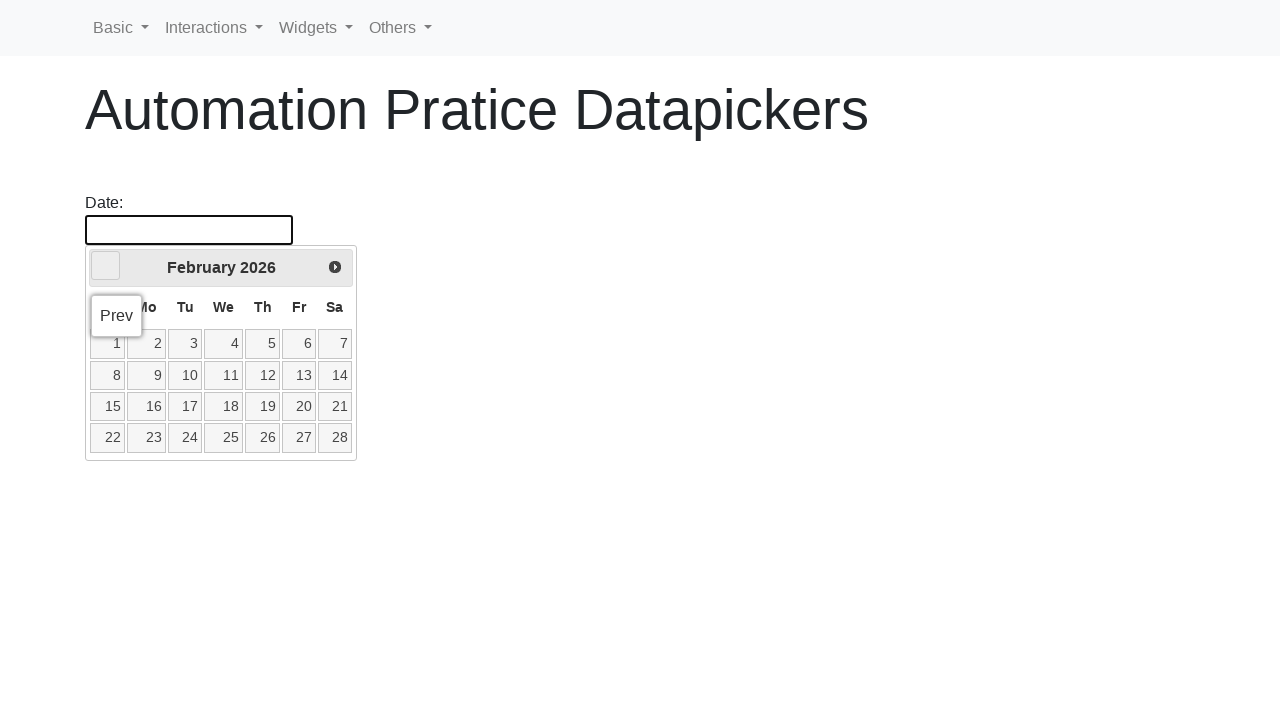

Clicked left arrow to navigate to previous month at (106, 266) on xpath=//*[@id='ui-datepicker-div']/div/a[1]/span
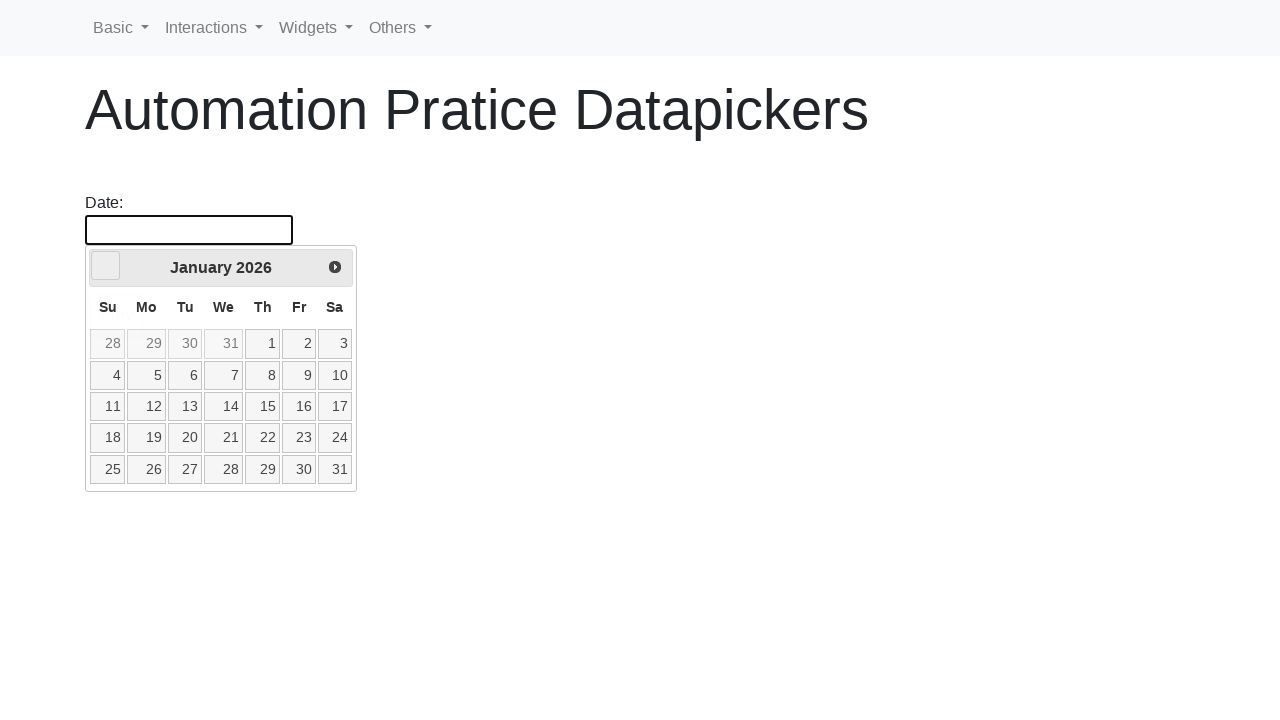

Retrieved current year from date picker
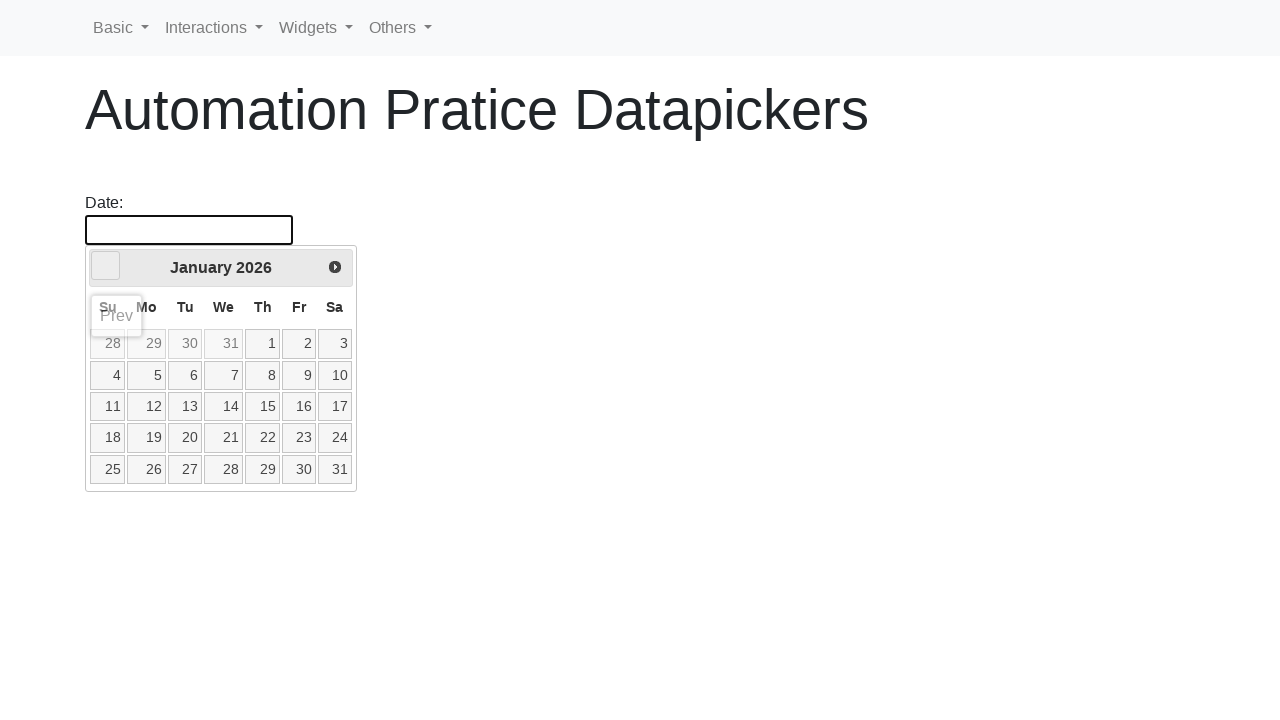

Retrieved current month from date picker
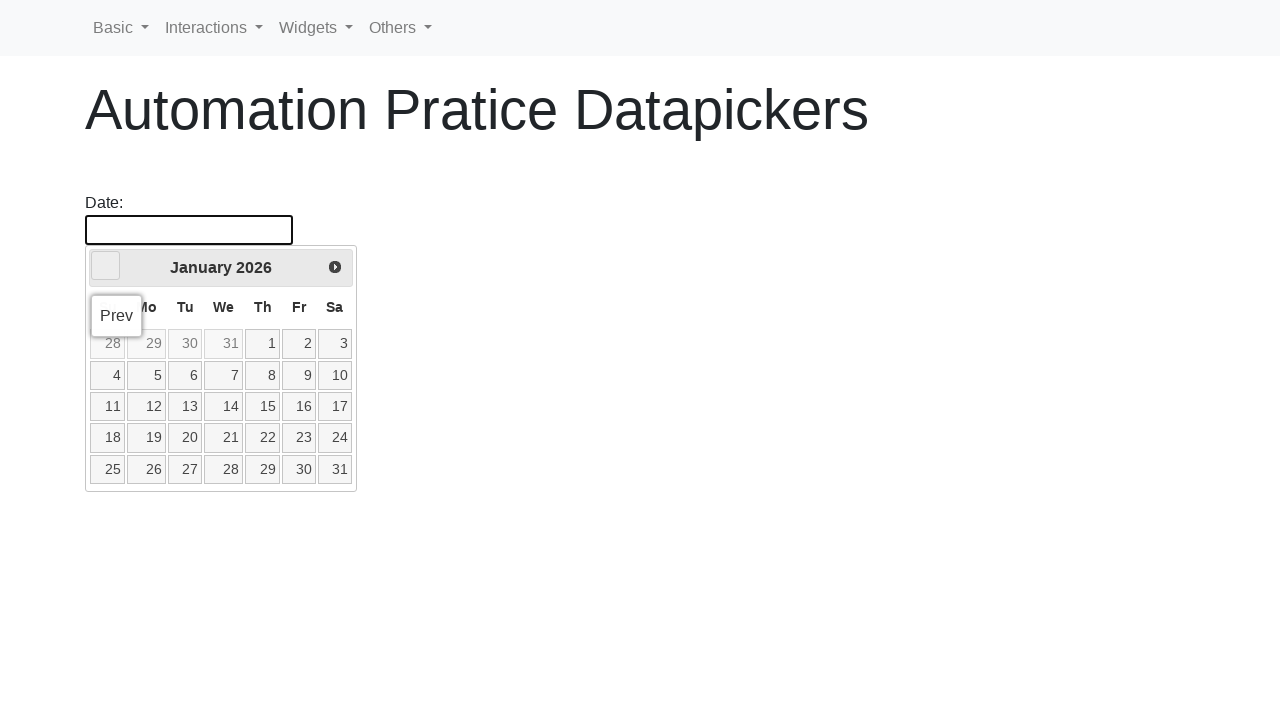

Clicked left arrow to navigate to previous month at (106, 266) on xpath=//*[@id='ui-datepicker-div']/div/a[1]/span
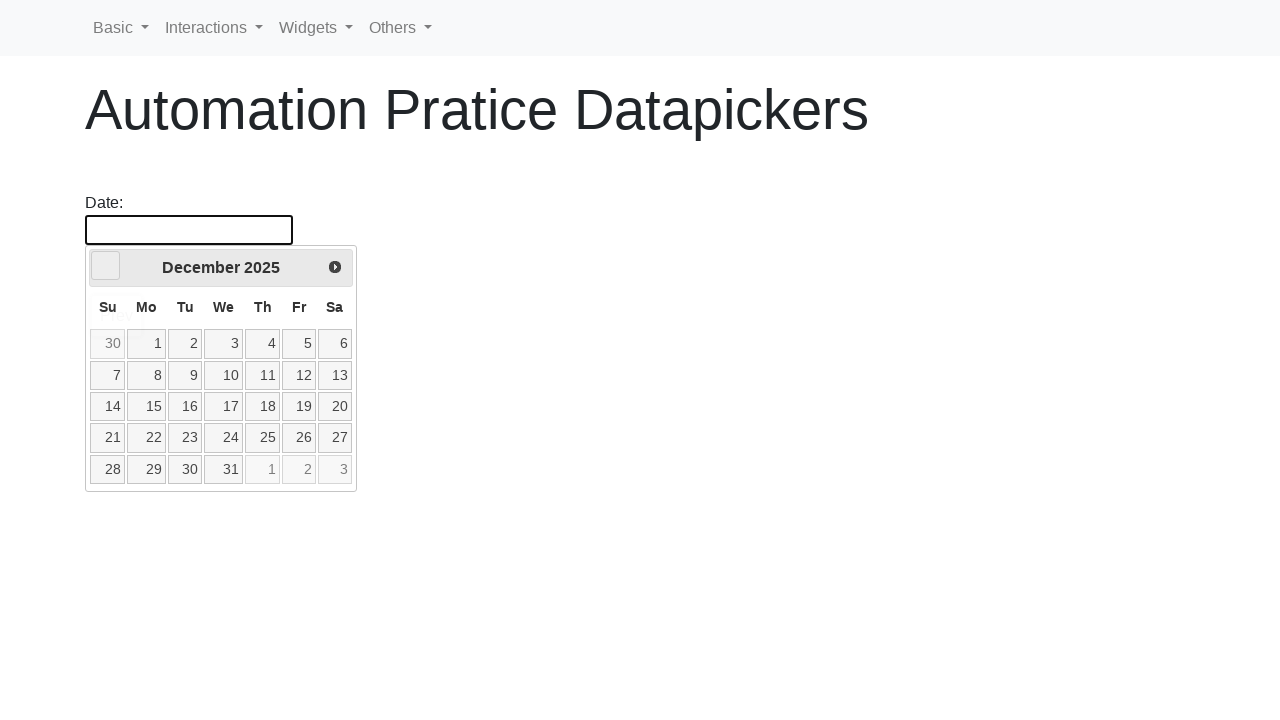

Retrieved current year from date picker
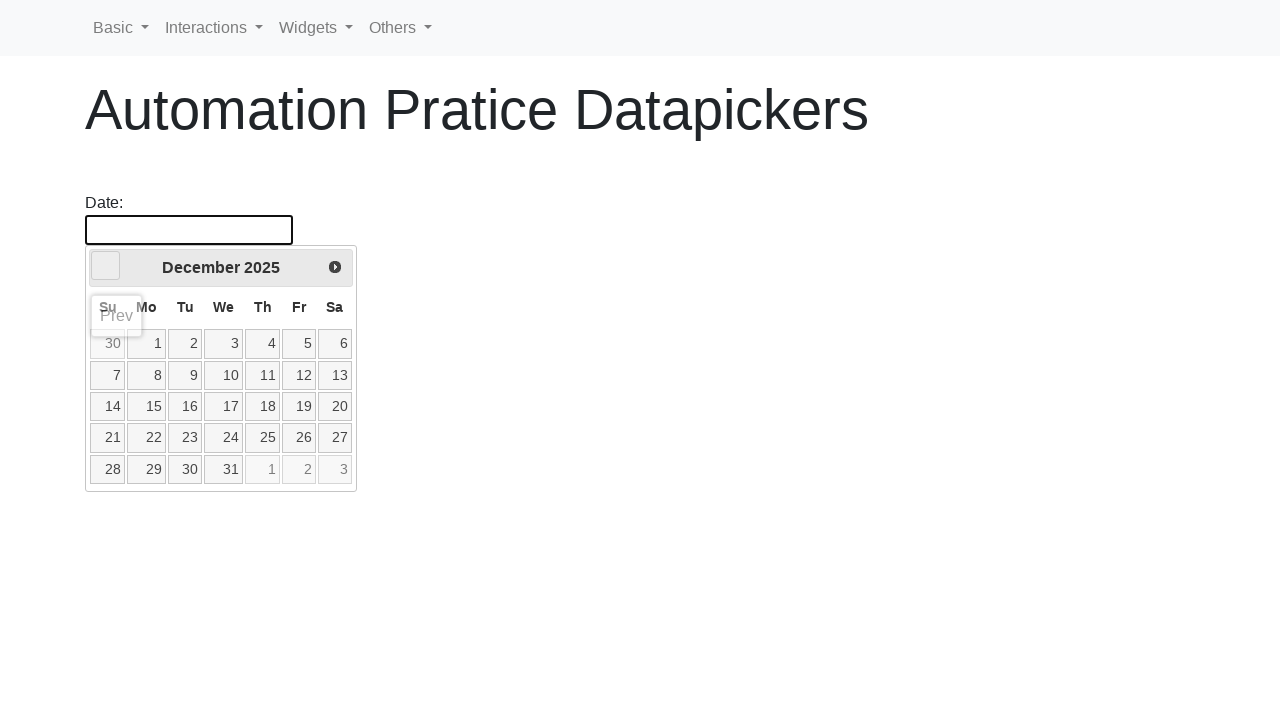

Retrieved current month from date picker
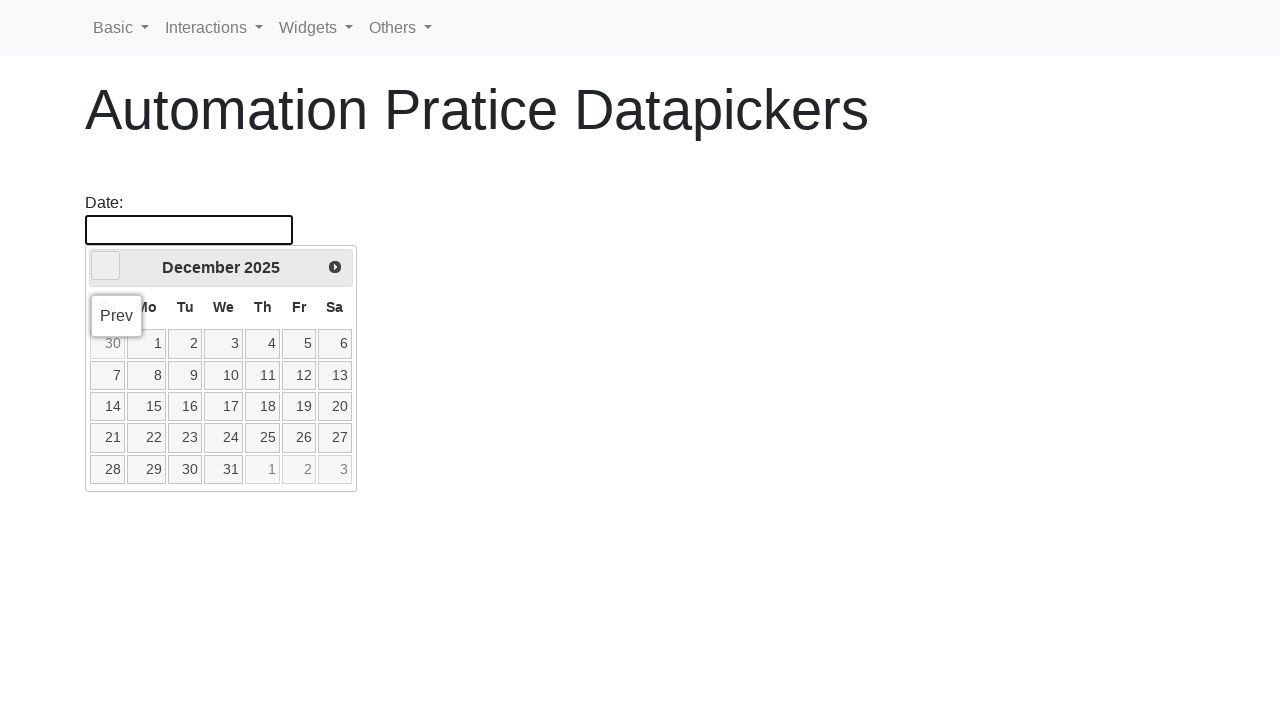

Clicked left arrow to navigate to previous month at (106, 266) on xpath=//*[@id='ui-datepicker-div']/div/a[1]/span
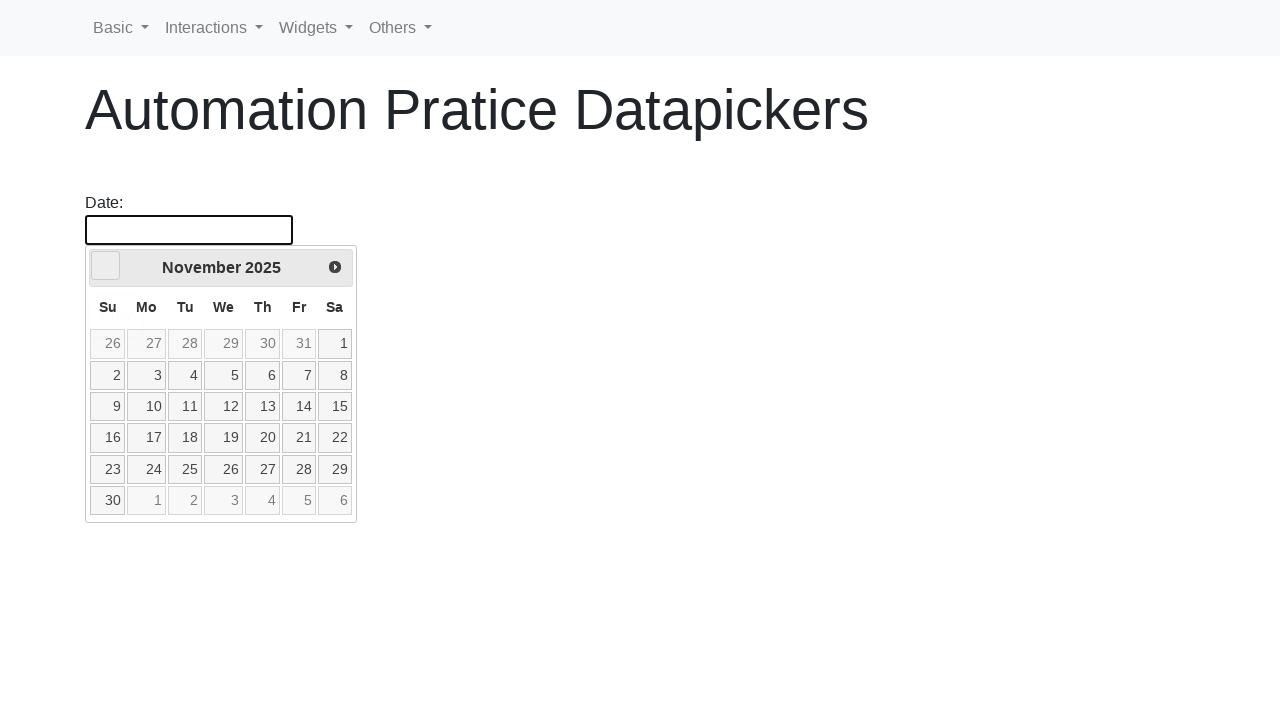

Retrieved current year from date picker
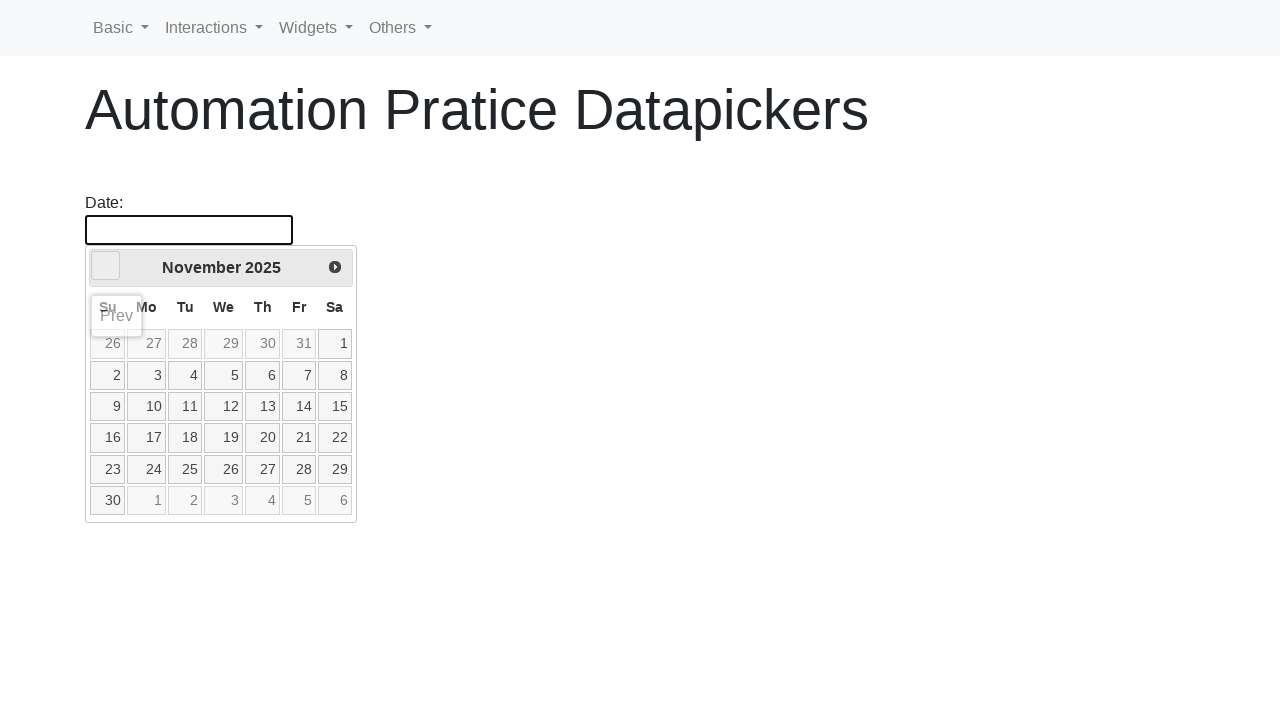

Retrieved current month from date picker
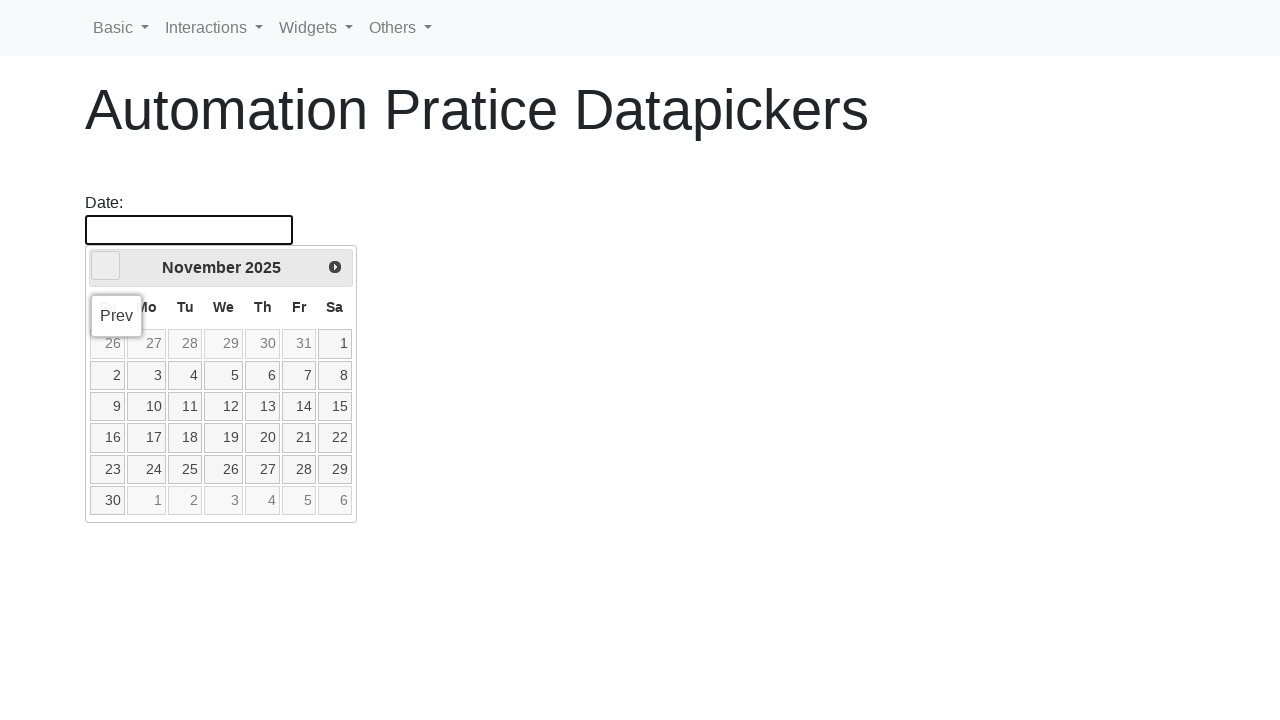

Clicked left arrow to navigate to previous month at (106, 266) on xpath=//*[@id='ui-datepicker-div']/div/a[1]/span
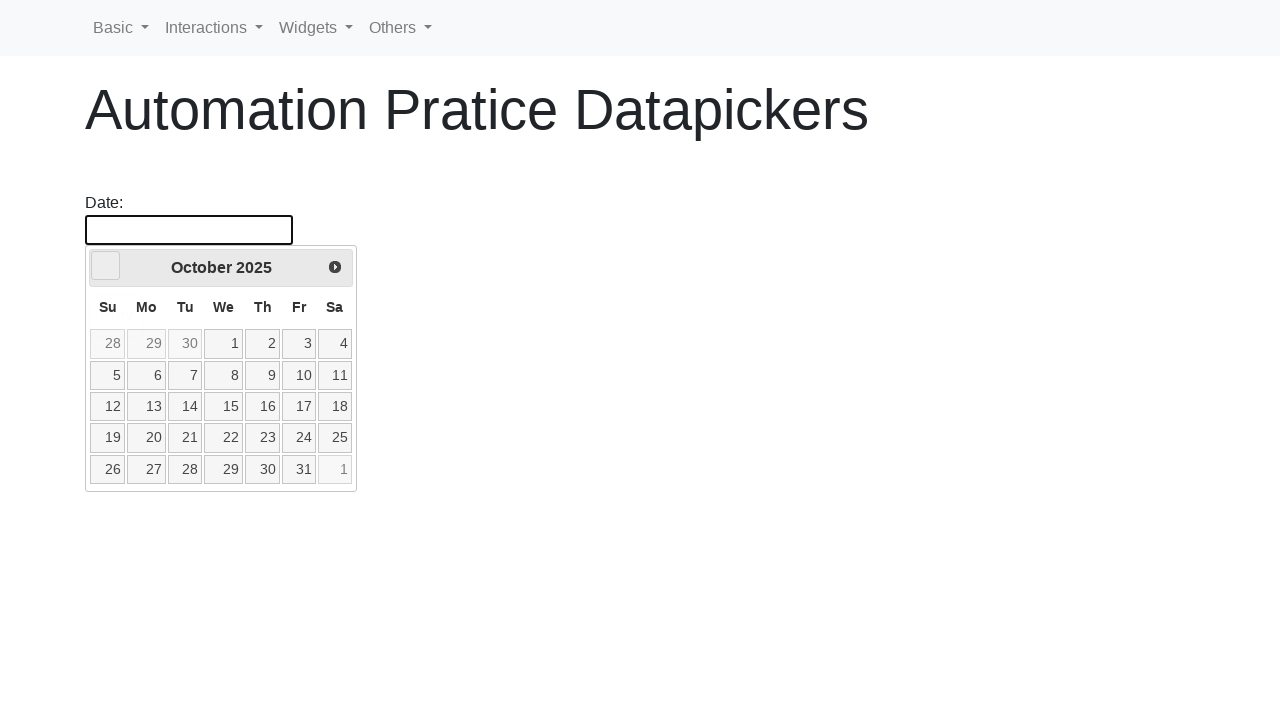

Retrieved current year from date picker
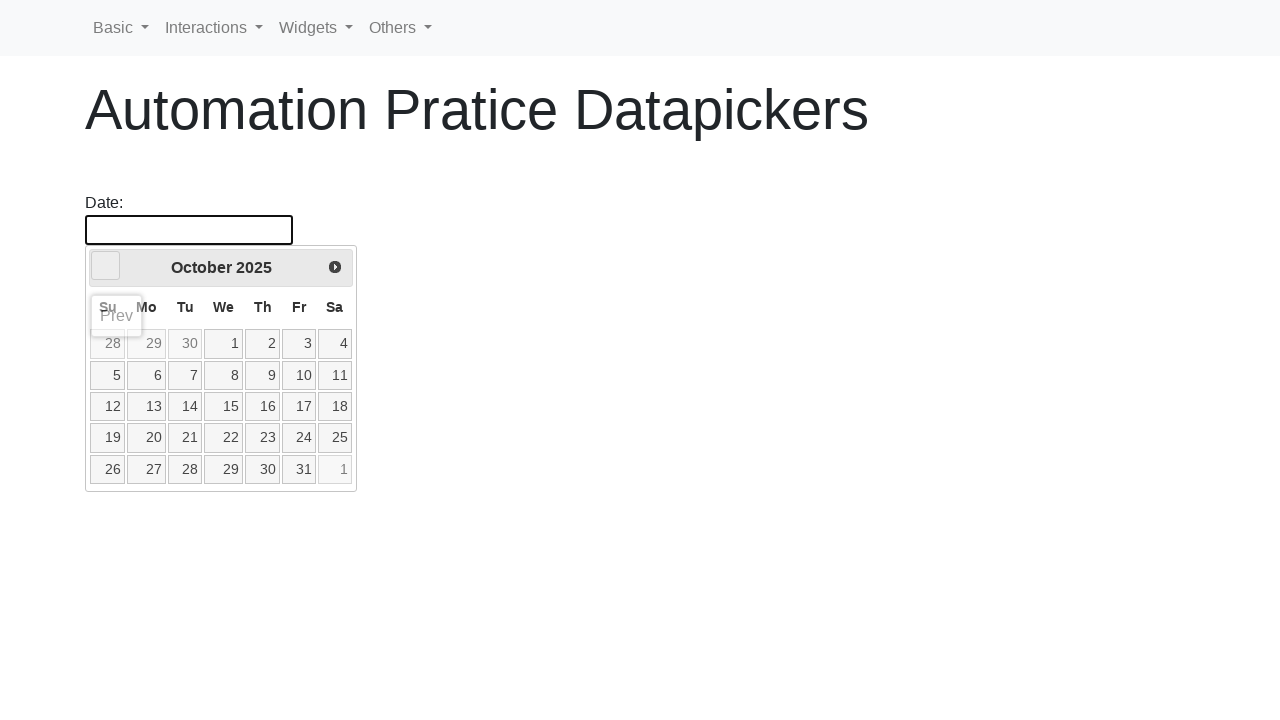

Retrieved current month from date picker
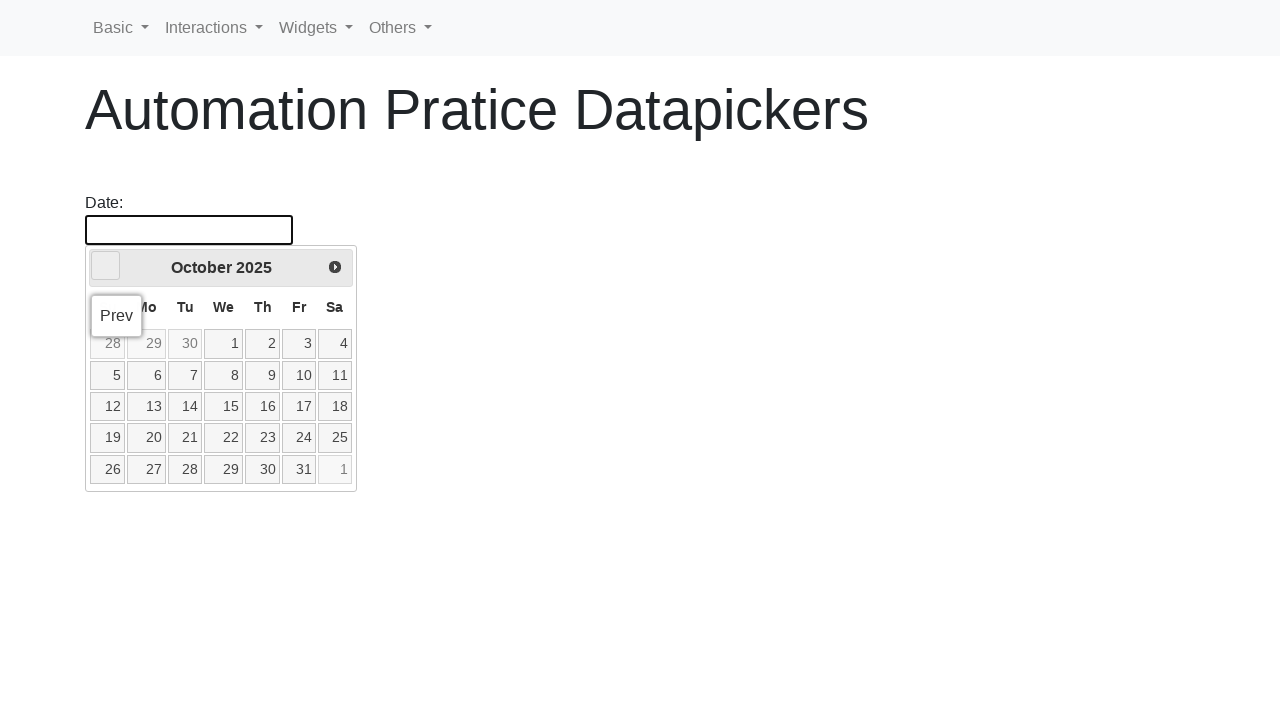

Clicked left arrow to navigate to previous month at (106, 266) on xpath=//*[@id='ui-datepicker-div']/div/a[1]/span
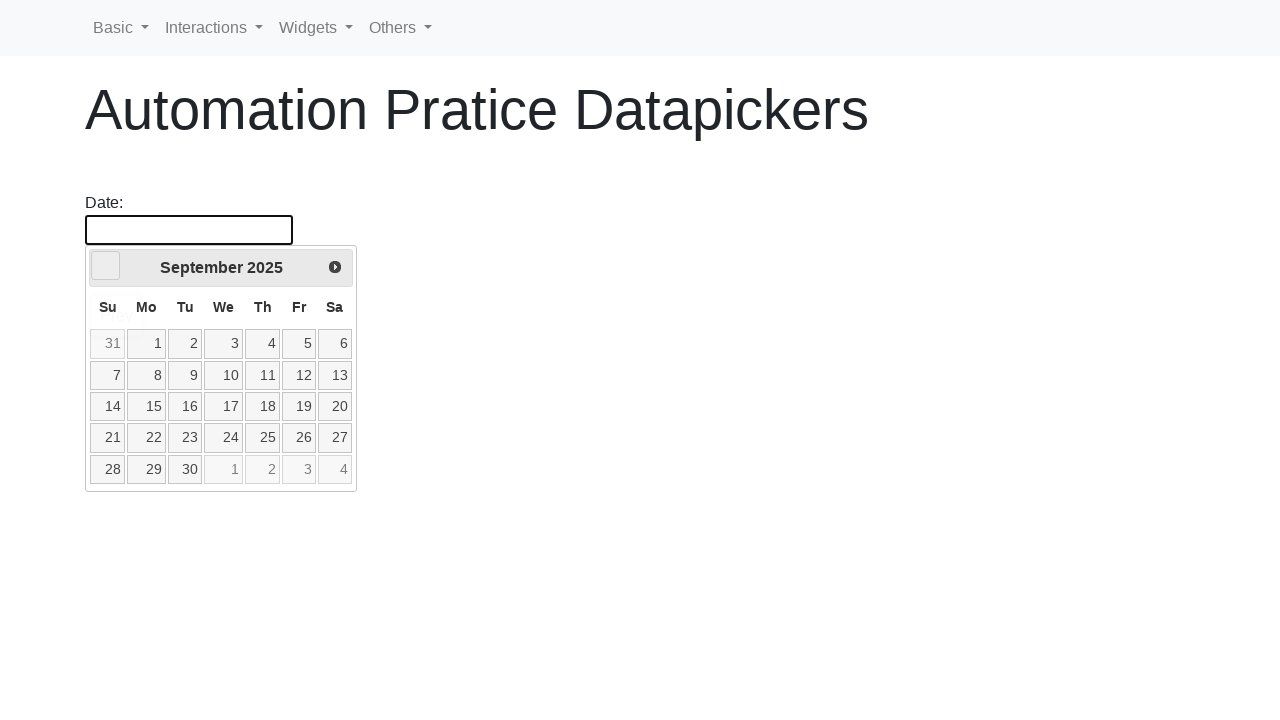

Retrieved current year from date picker
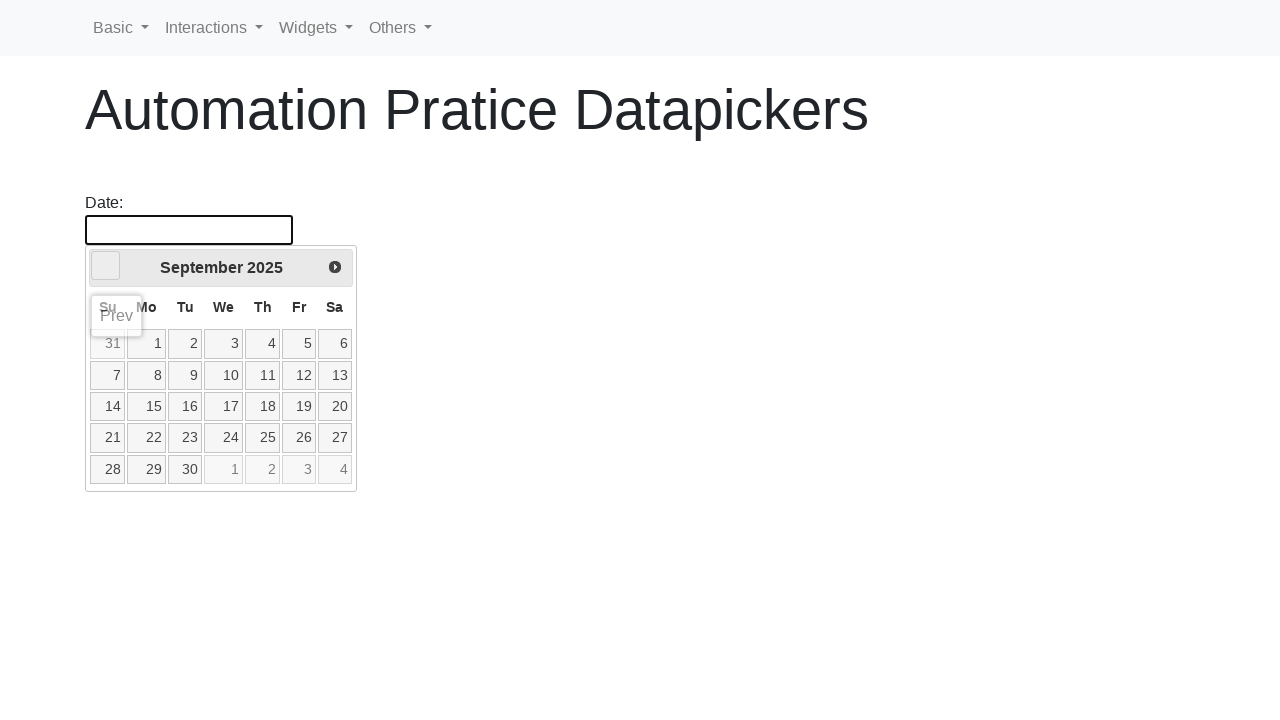

Retrieved current month from date picker
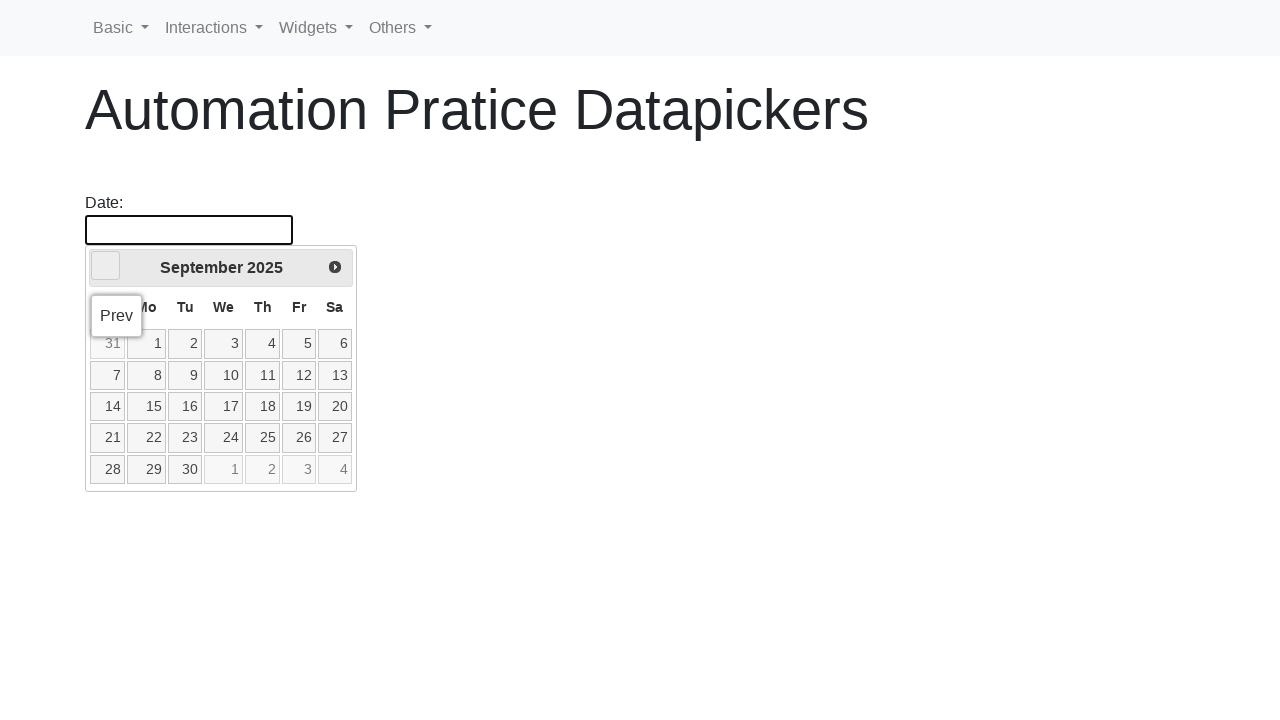

Clicked left arrow to navigate to previous month at (106, 266) on xpath=//*[@id='ui-datepicker-div']/div/a[1]/span
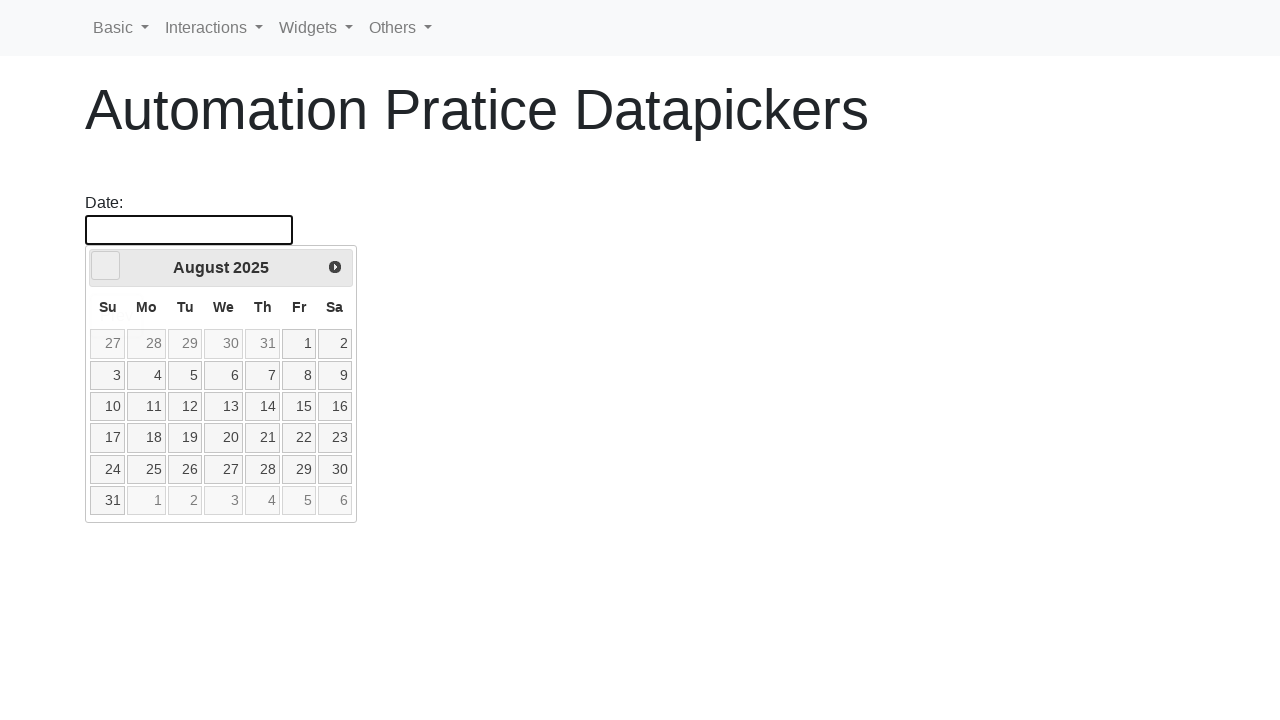

Retrieved current year from date picker
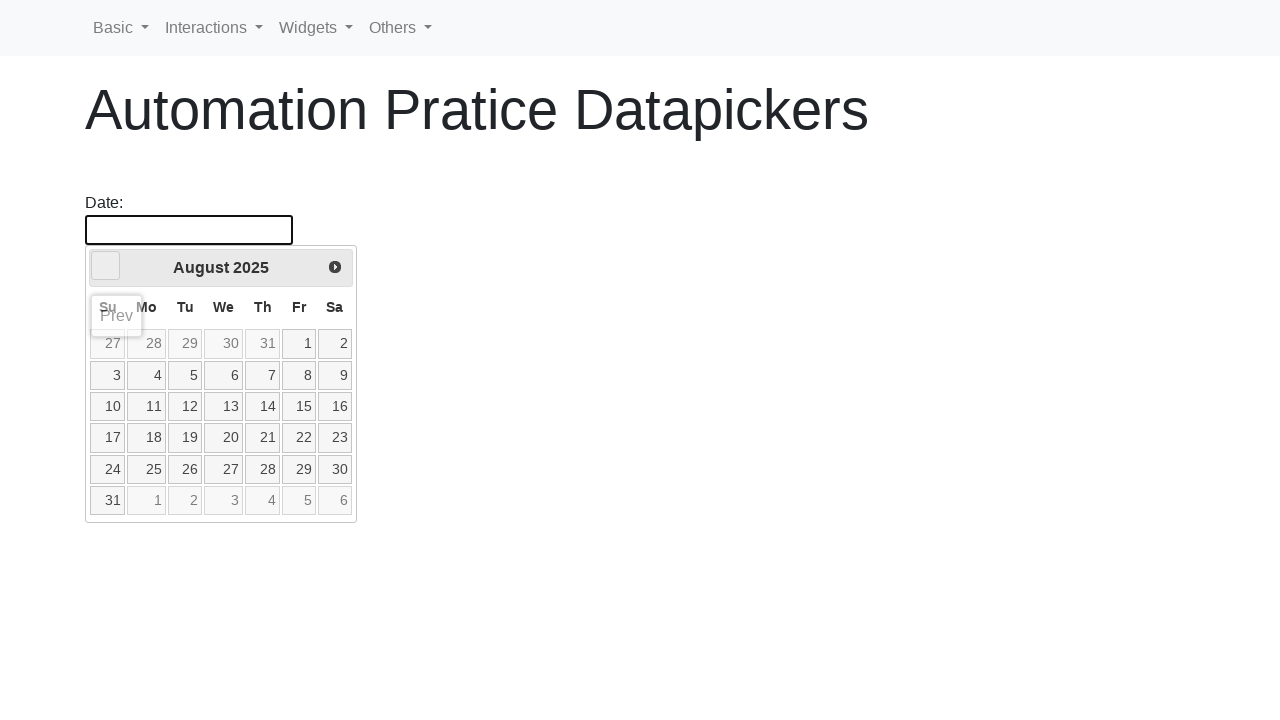

Retrieved current month from date picker
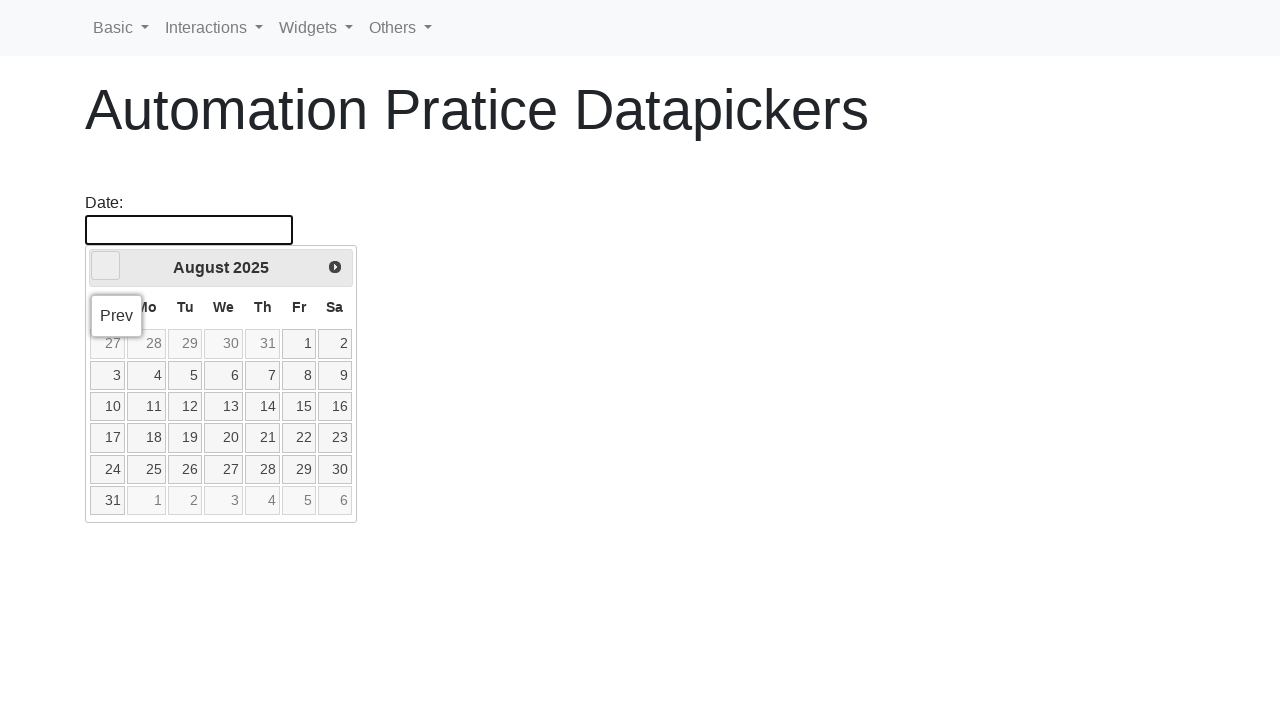

Clicked left arrow to navigate to previous month at (106, 266) on xpath=//*[@id='ui-datepicker-div']/div/a[1]/span
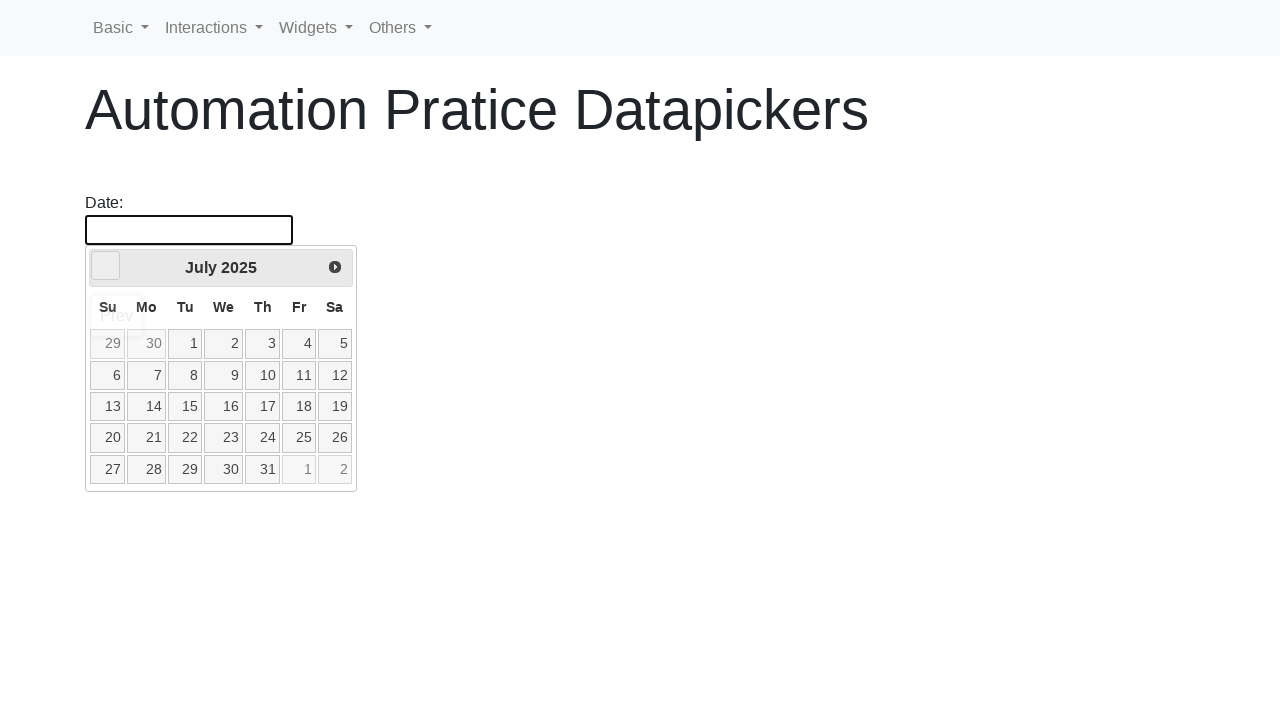

Retrieved current year from date picker
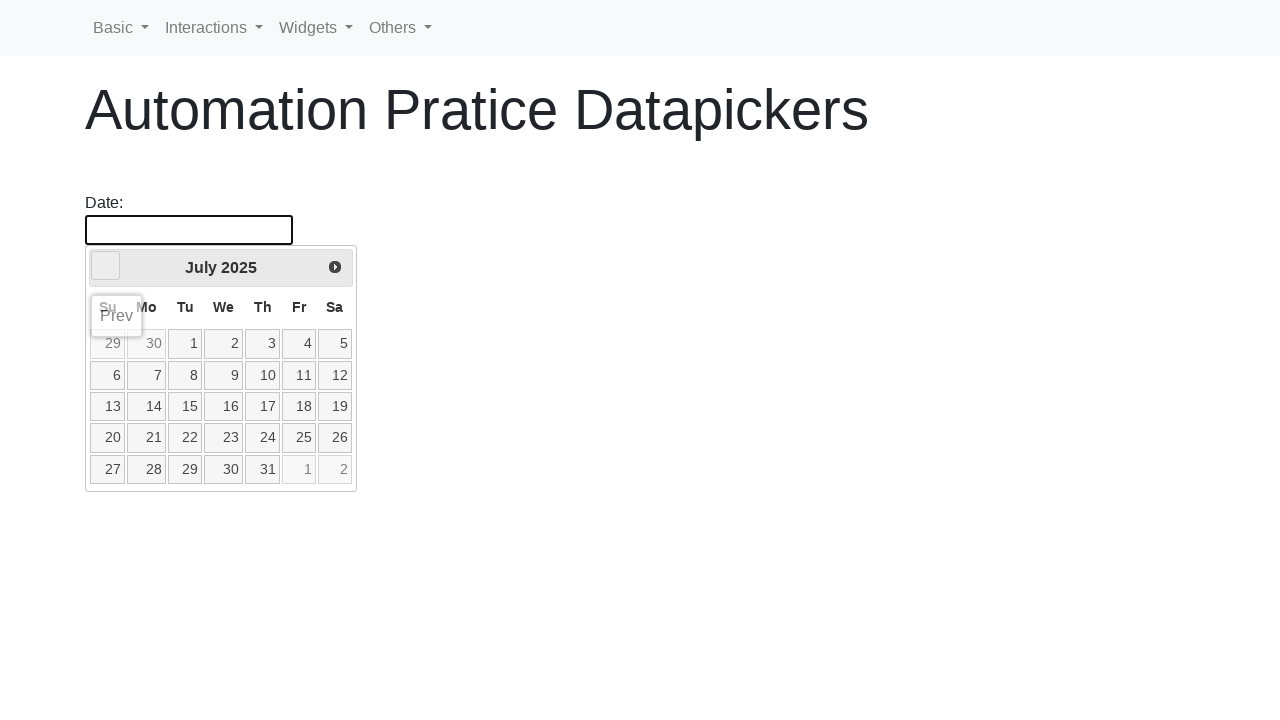

Retrieved current month from date picker
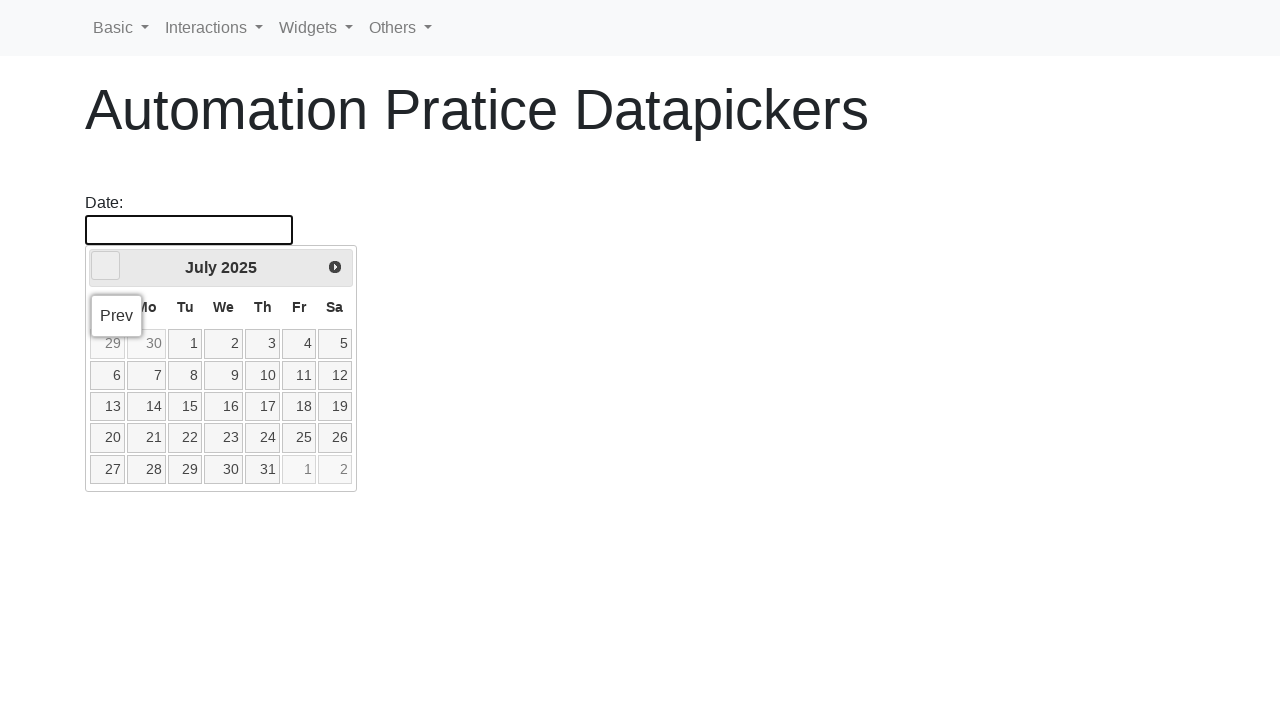

Clicked left arrow to navigate to previous month at (106, 266) on xpath=//*[@id='ui-datepicker-div']/div/a[1]/span
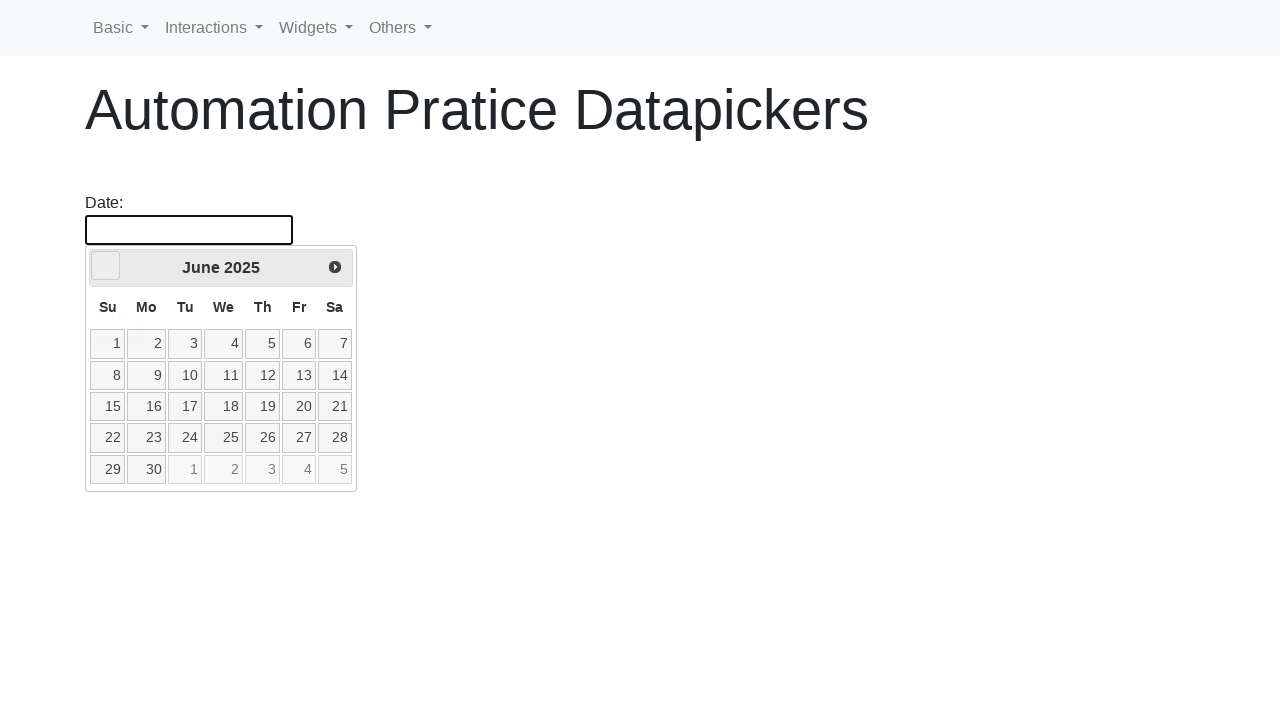

Retrieved current year from date picker
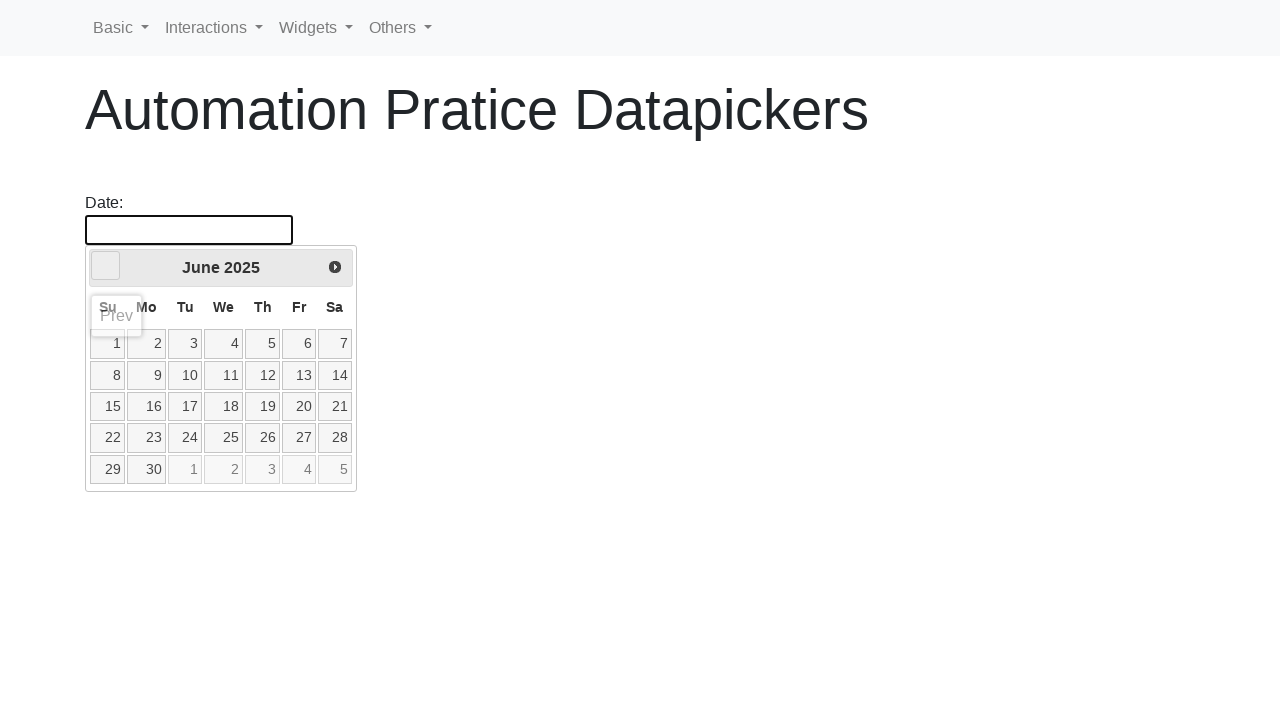

Retrieved current month from date picker
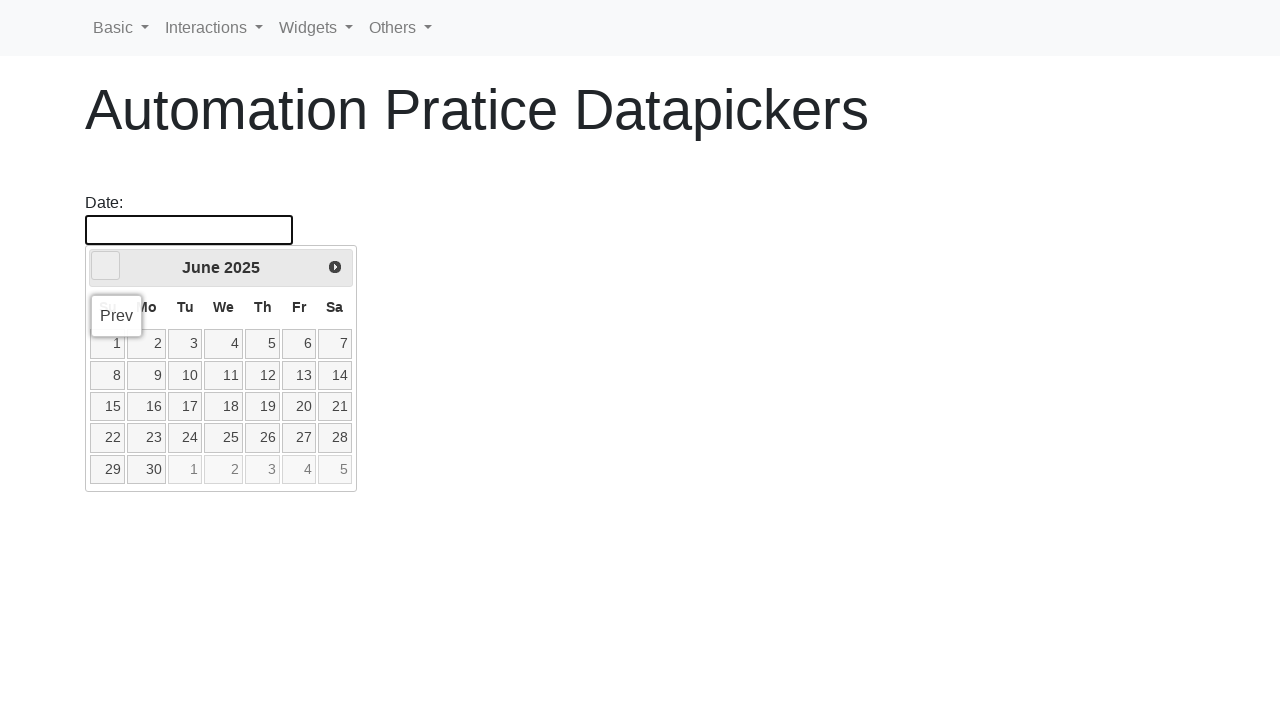

Clicked left arrow to navigate to previous month at (106, 266) on xpath=//*[@id='ui-datepicker-div']/div/a[1]/span
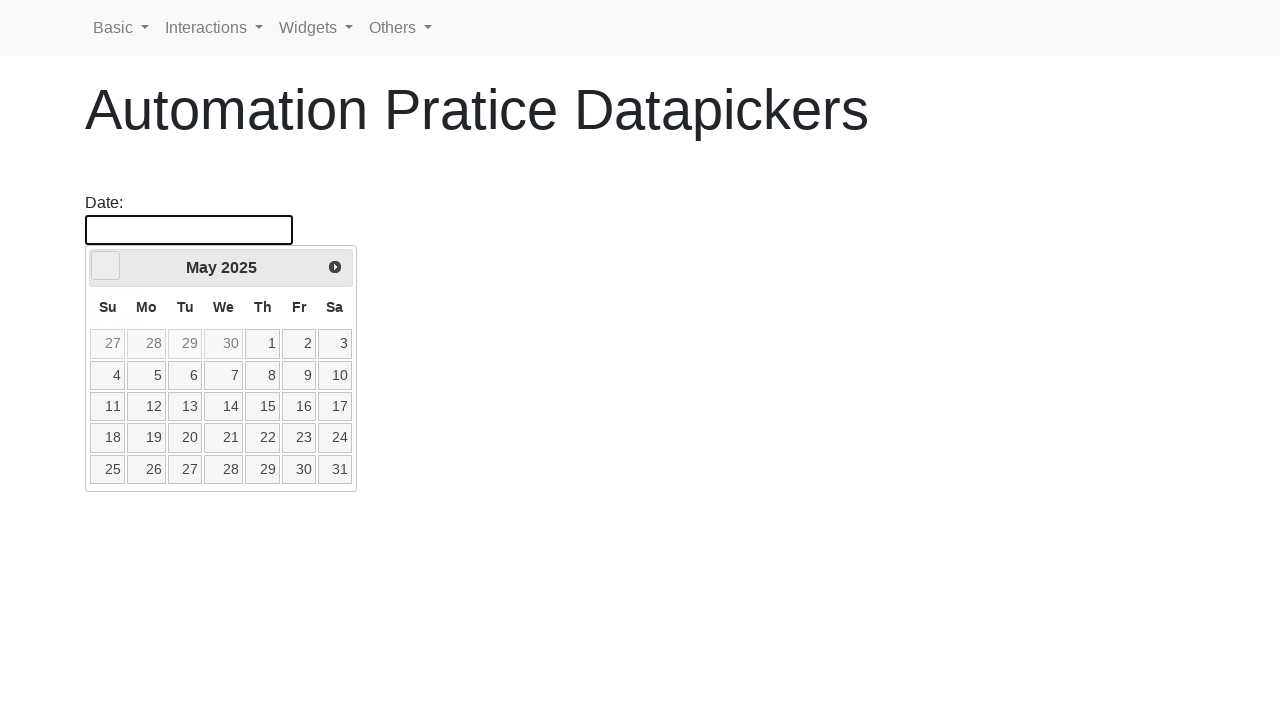

Retrieved current year from date picker
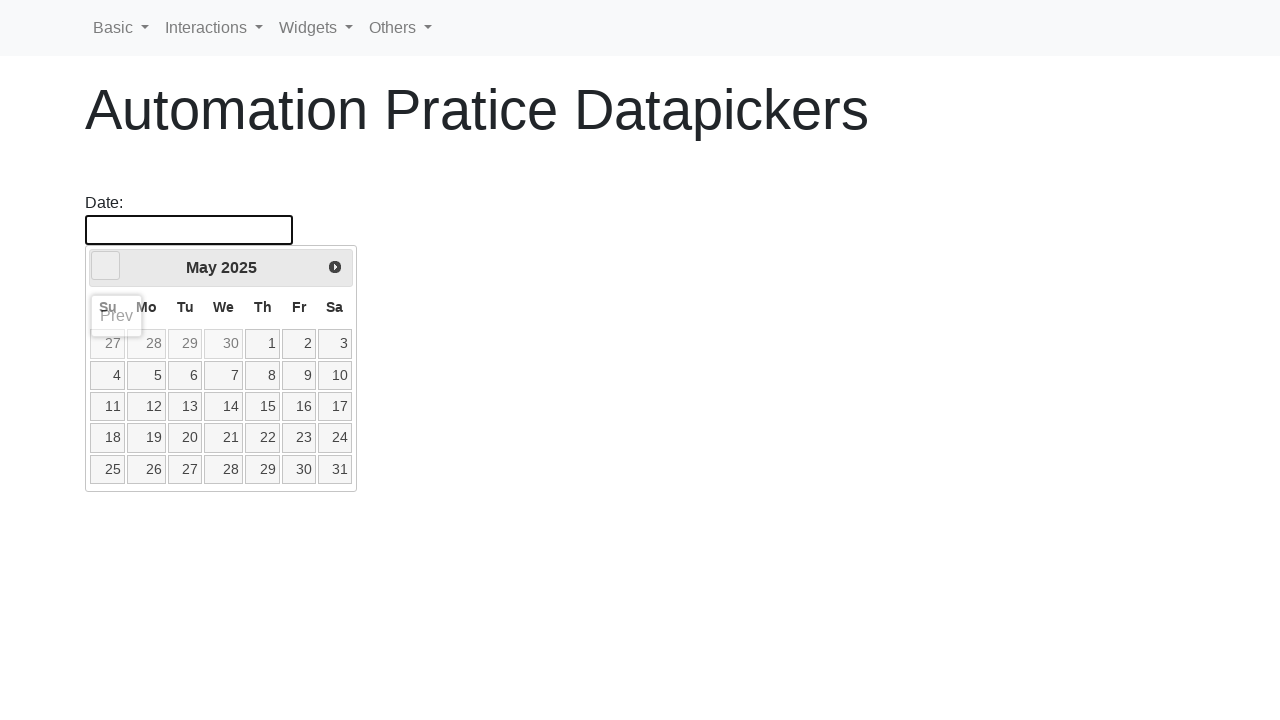

Retrieved current month from date picker
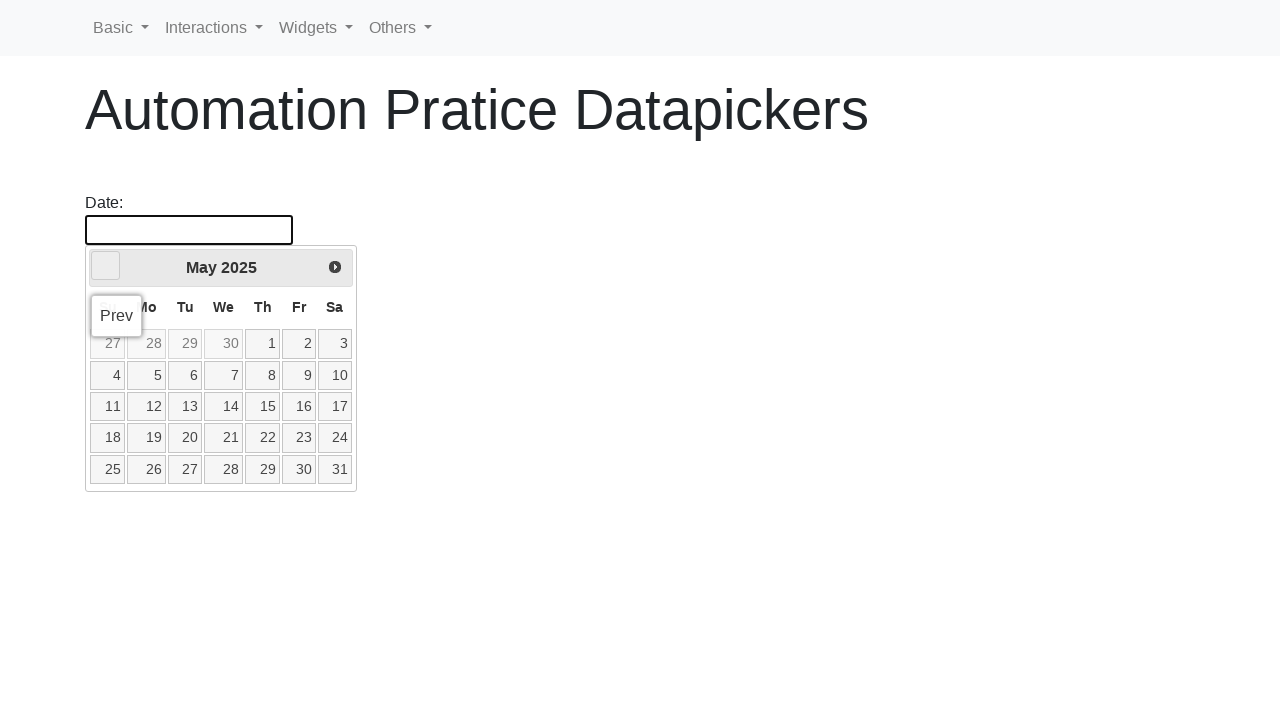

Clicked left arrow to navigate to previous month at (106, 266) on xpath=//*[@id='ui-datepicker-div']/div/a[1]/span
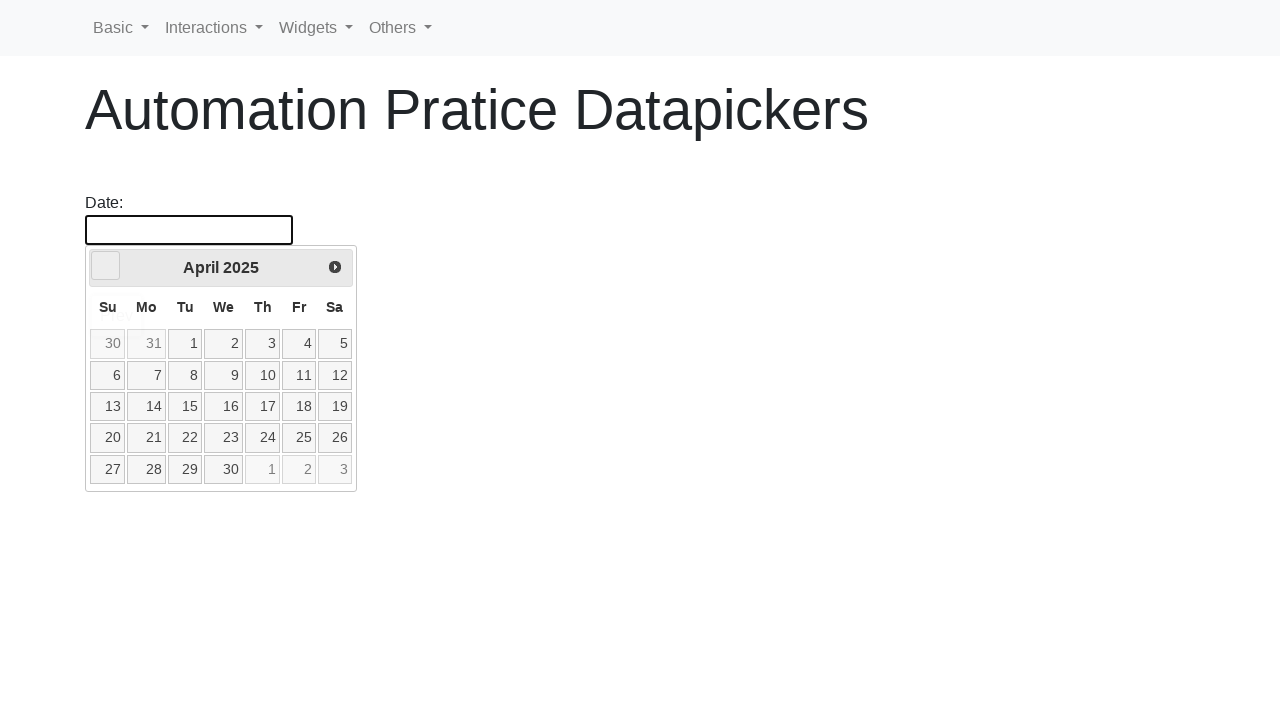

Retrieved current year from date picker
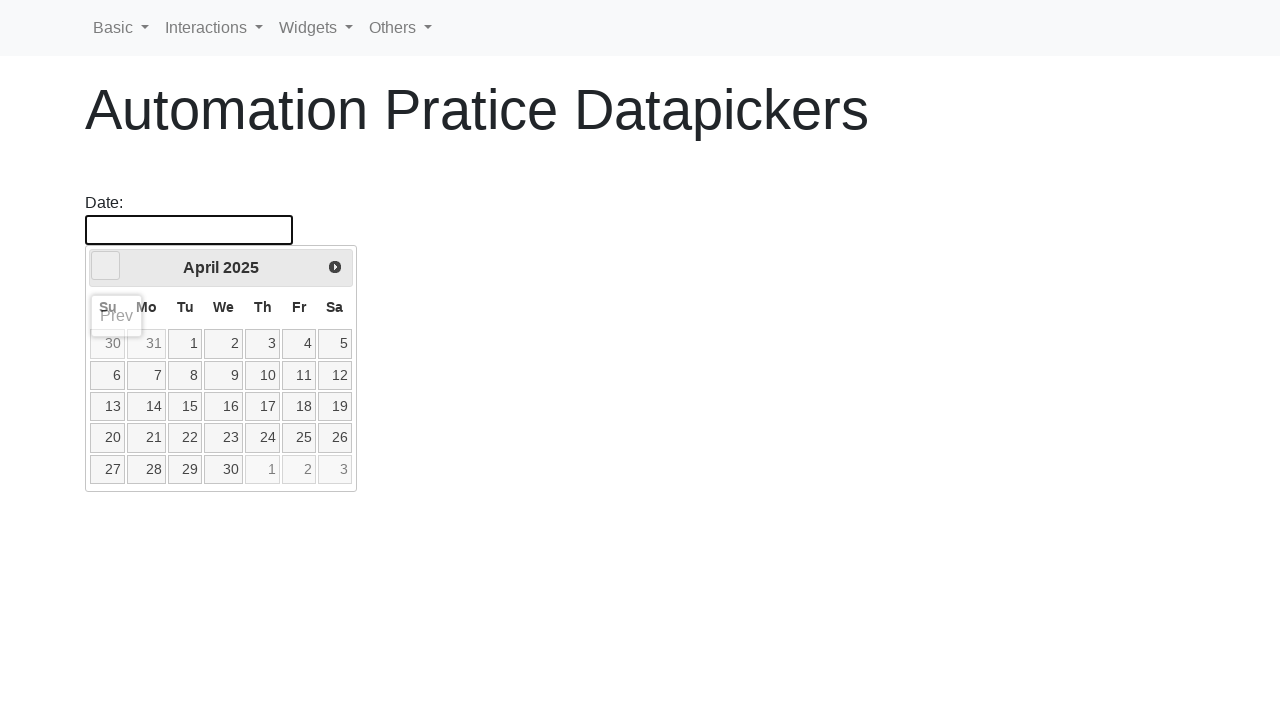

Retrieved current month from date picker
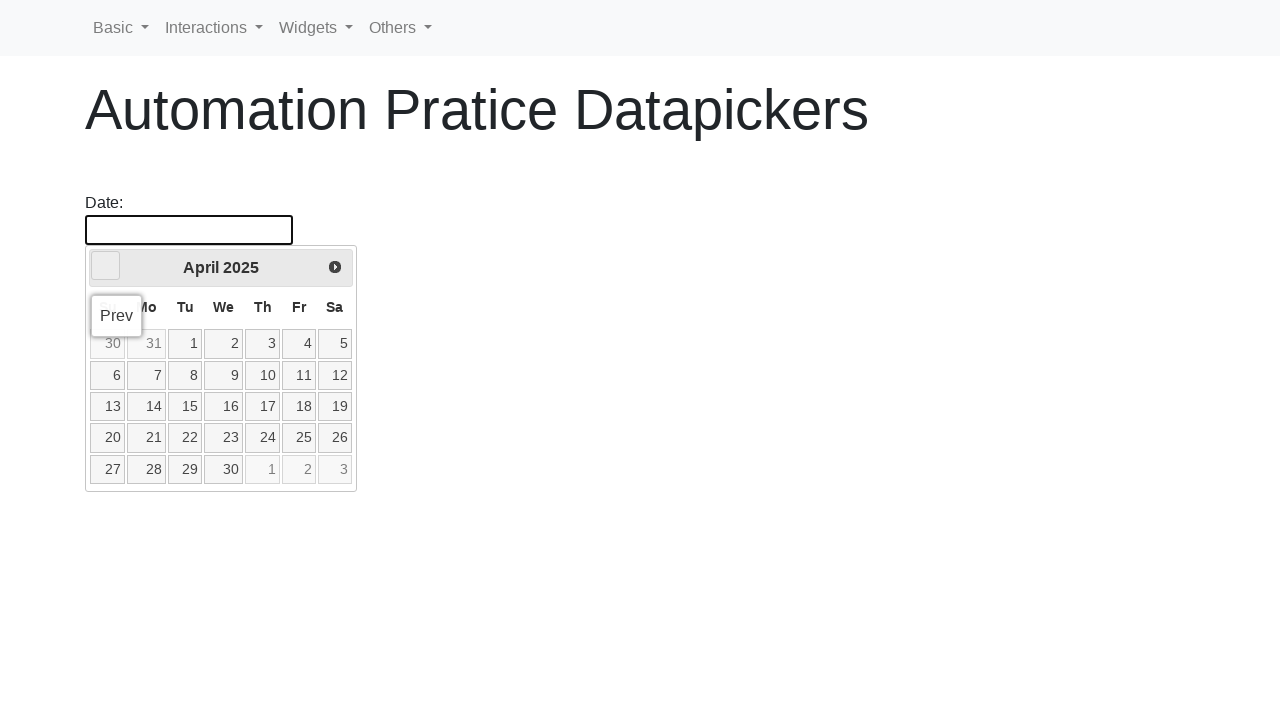

Clicked left arrow to navigate to previous month at (106, 266) on xpath=//*[@id='ui-datepicker-div']/div/a[1]/span
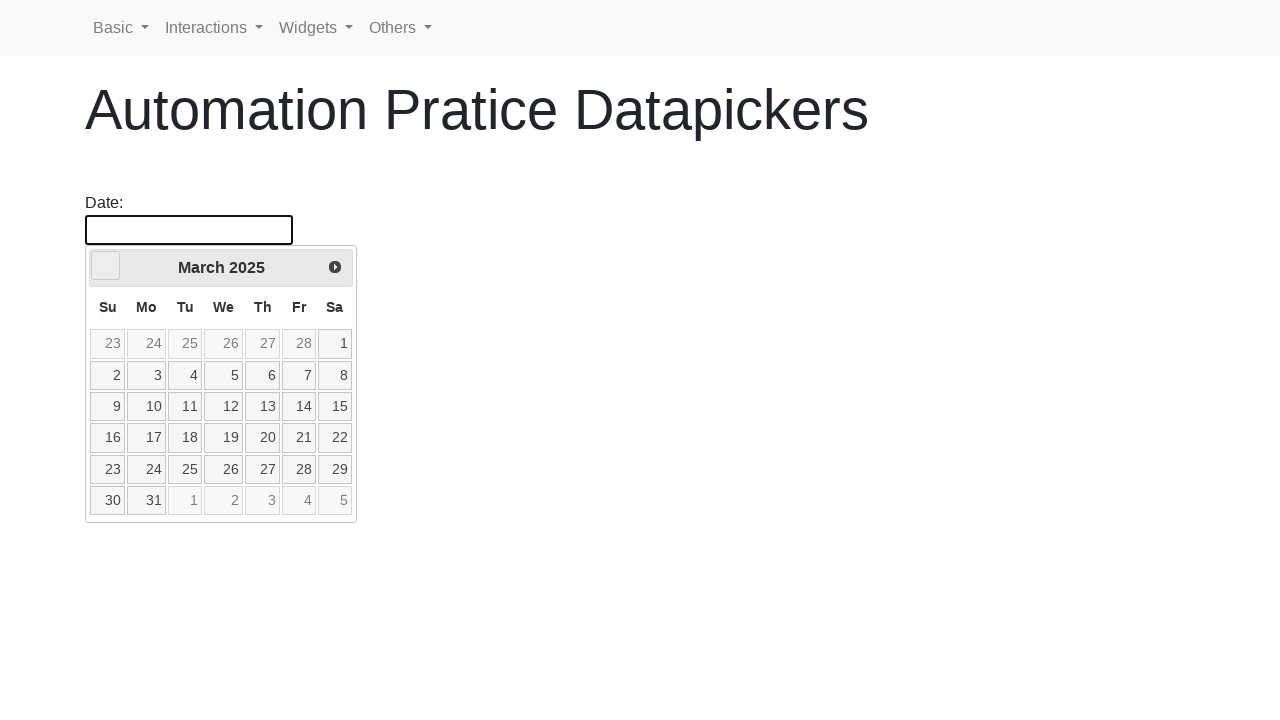

Retrieved current year from date picker
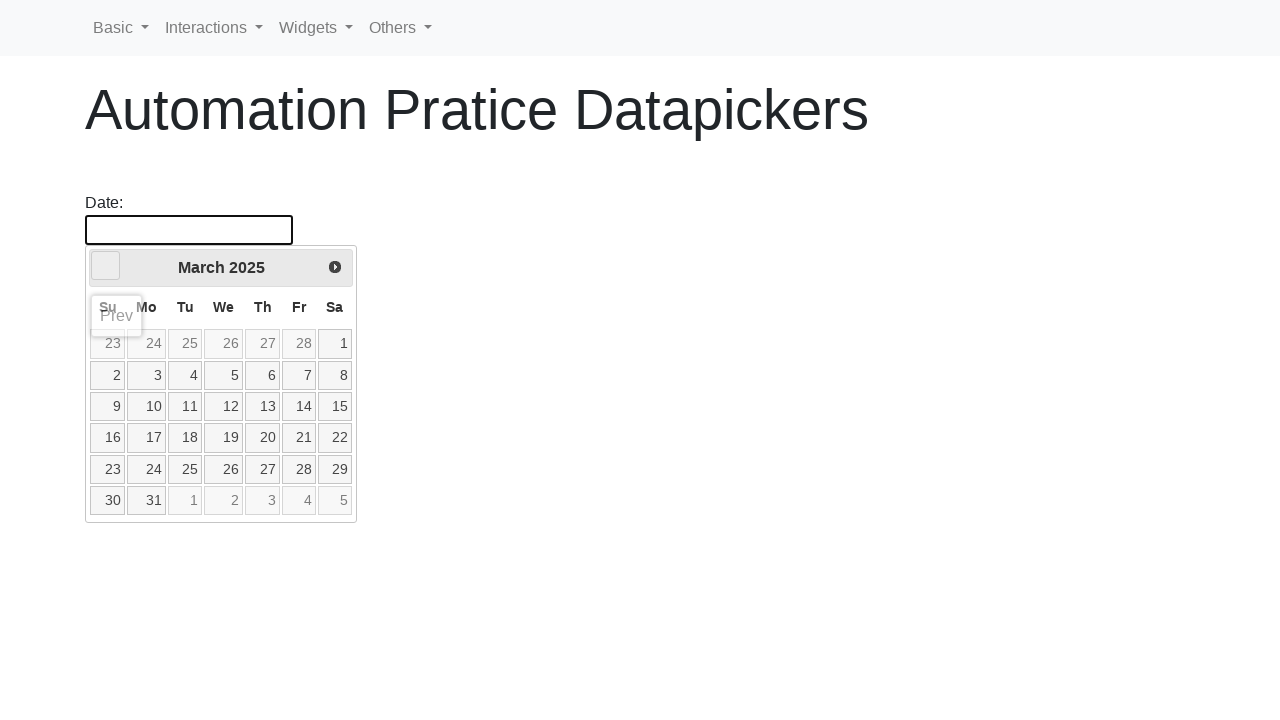

Retrieved current month from date picker
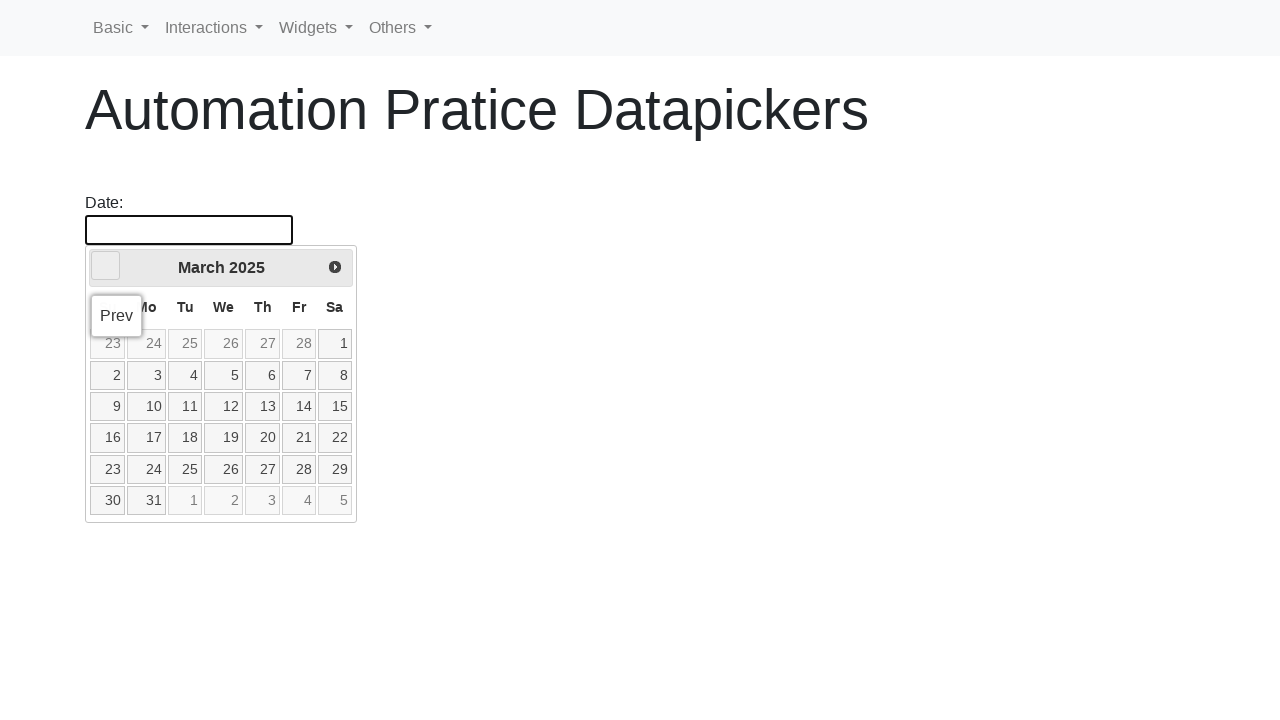

Clicked left arrow to navigate to previous month at (106, 266) on xpath=//*[@id='ui-datepicker-div']/div/a[1]/span
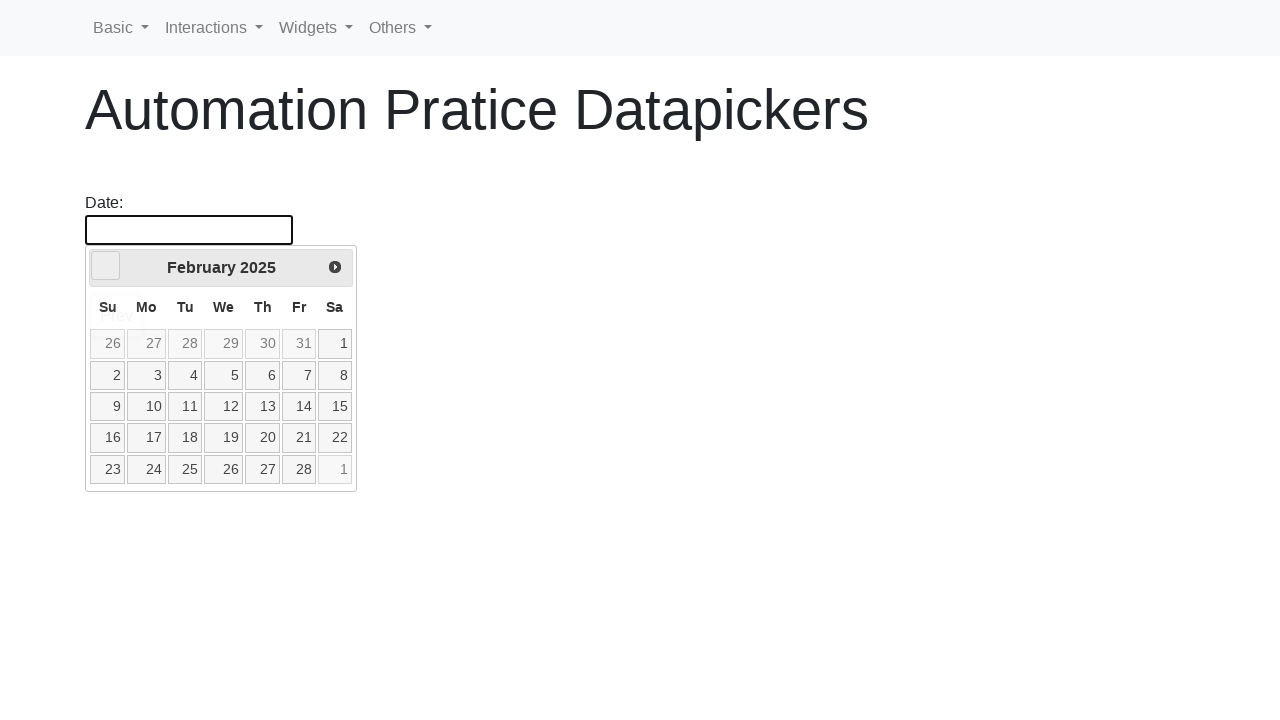

Retrieved current year from date picker
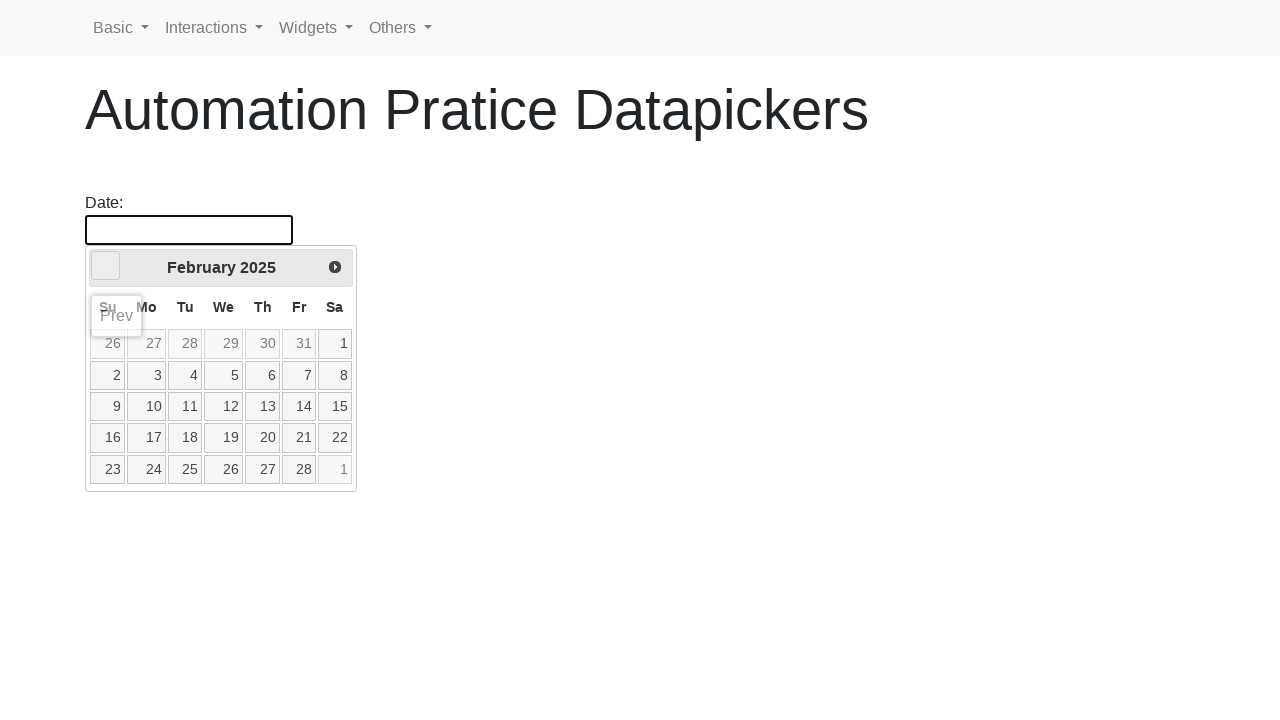

Retrieved current month from date picker
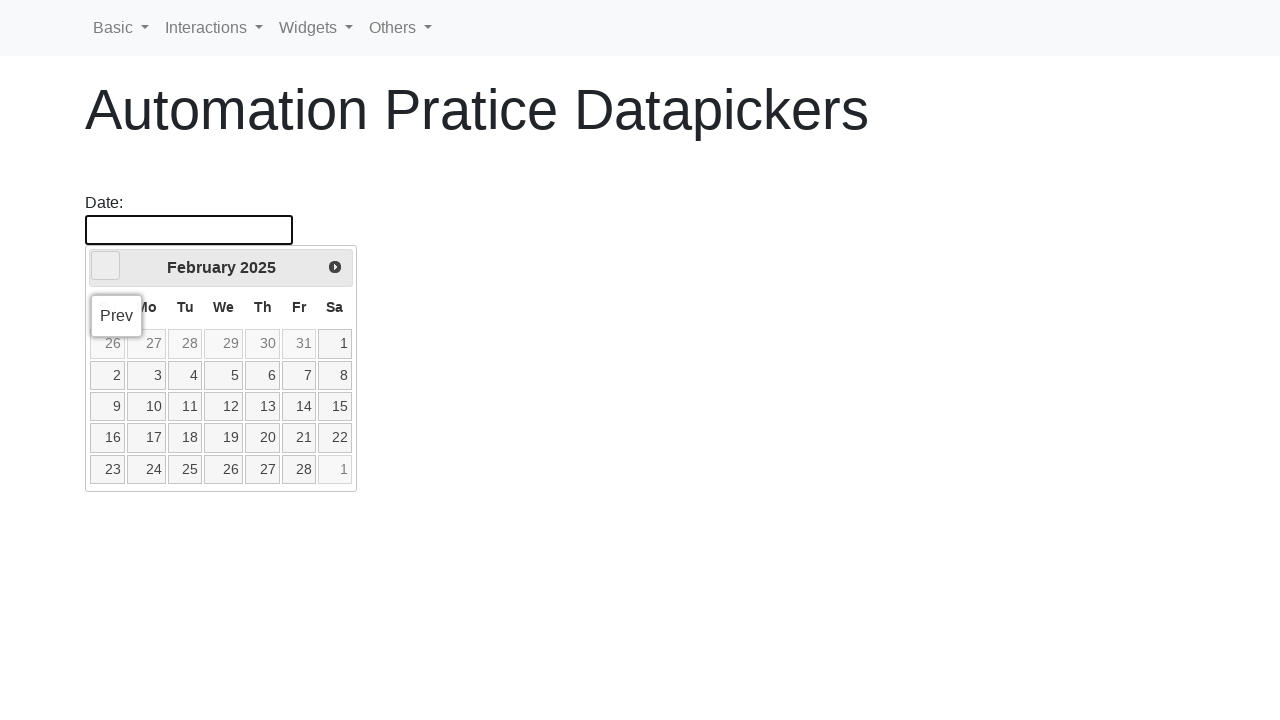

Clicked left arrow to navigate to previous month at (106, 266) on xpath=//*[@id='ui-datepicker-div']/div/a[1]/span
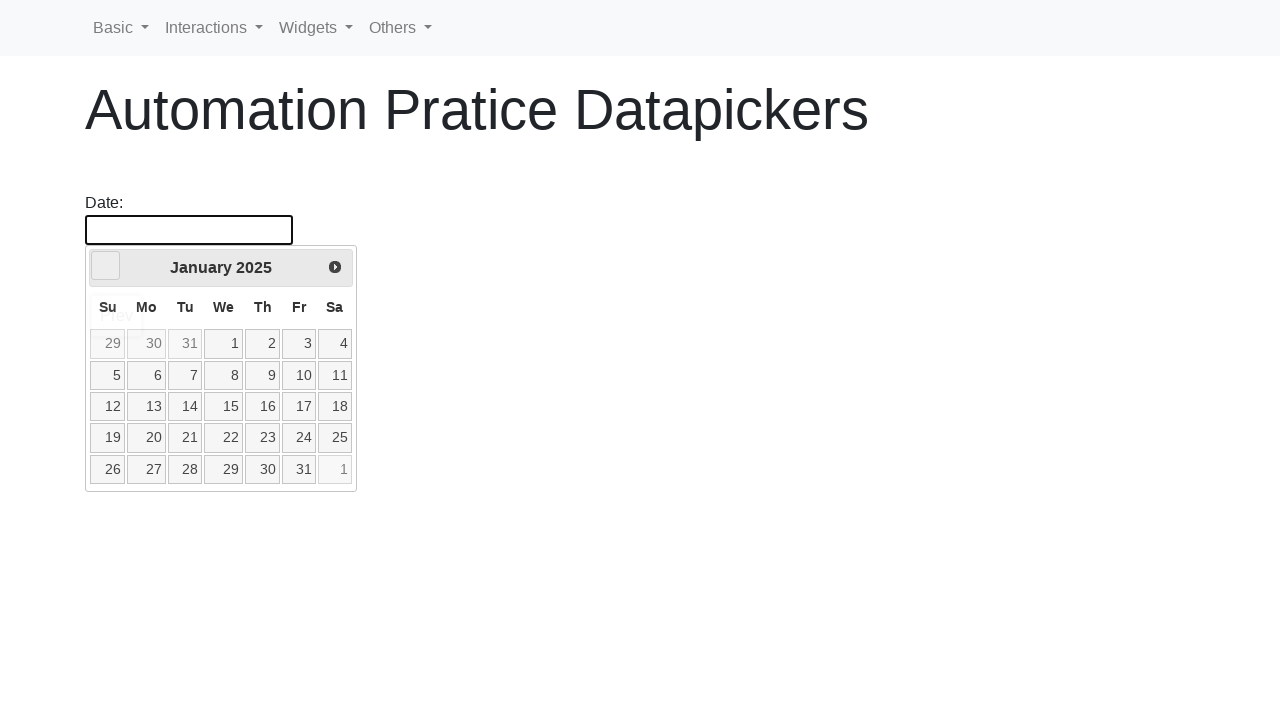

Retrieved current year from date picker
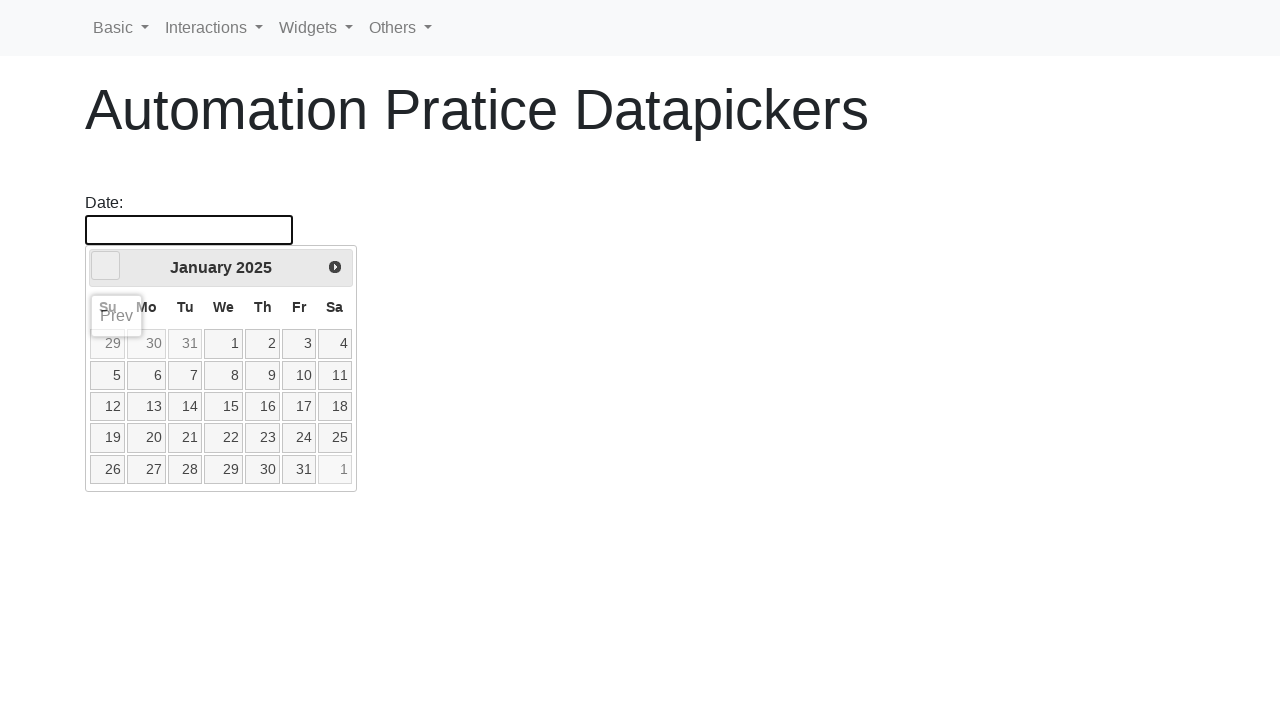

Retrieved current month from date picker
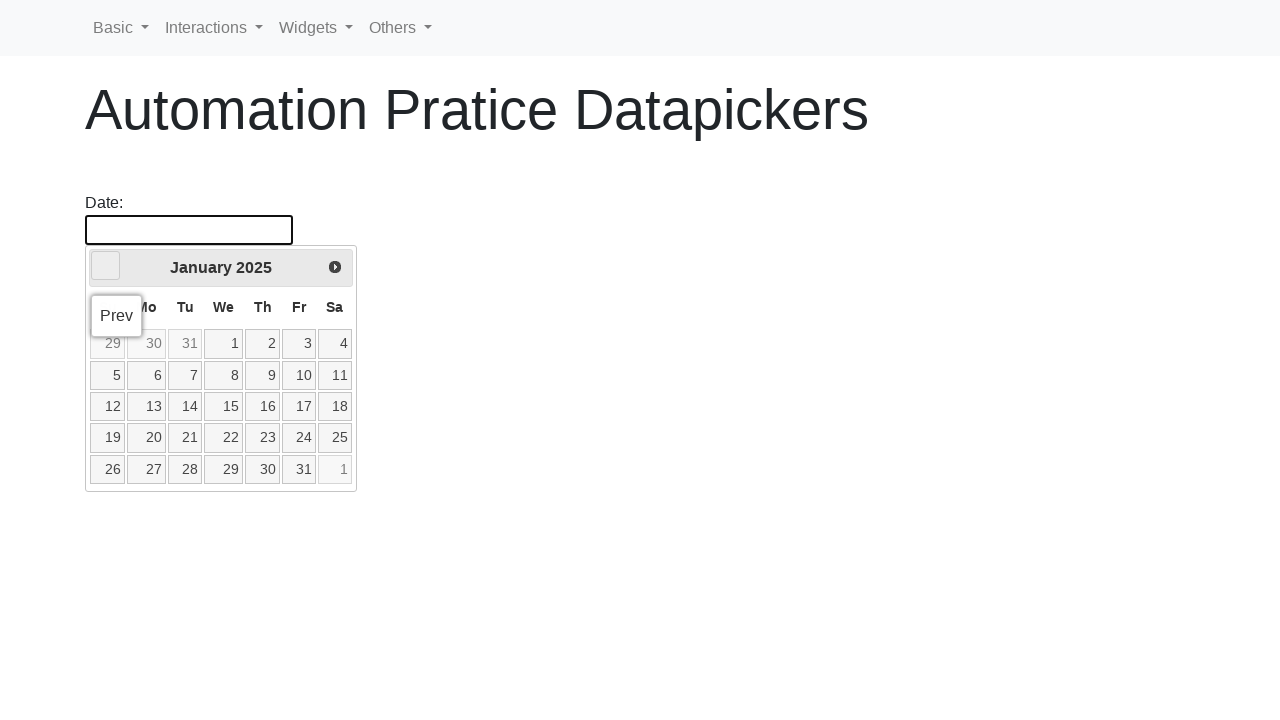

Clicked left arrow to navigate to previous month at (106, 266) on xpath=//*[@id='ui-datepicker-div']/div/a[1]/span
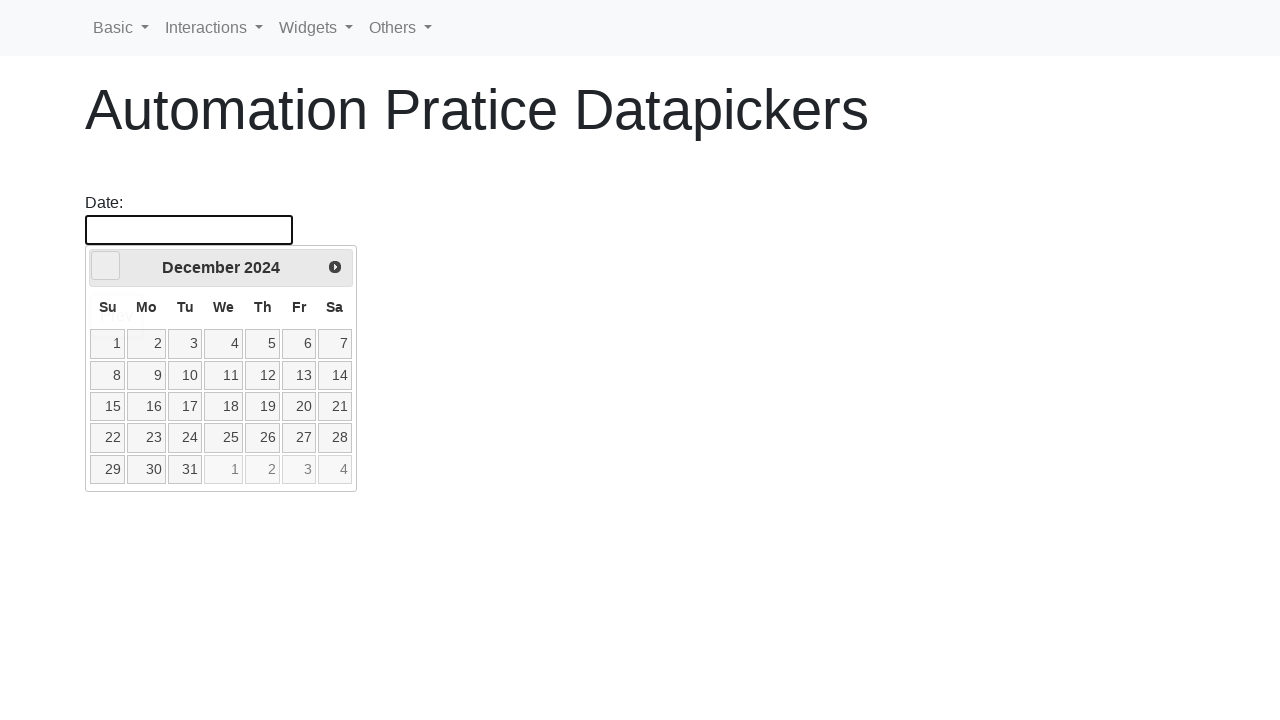

Retrieved current year from date picker
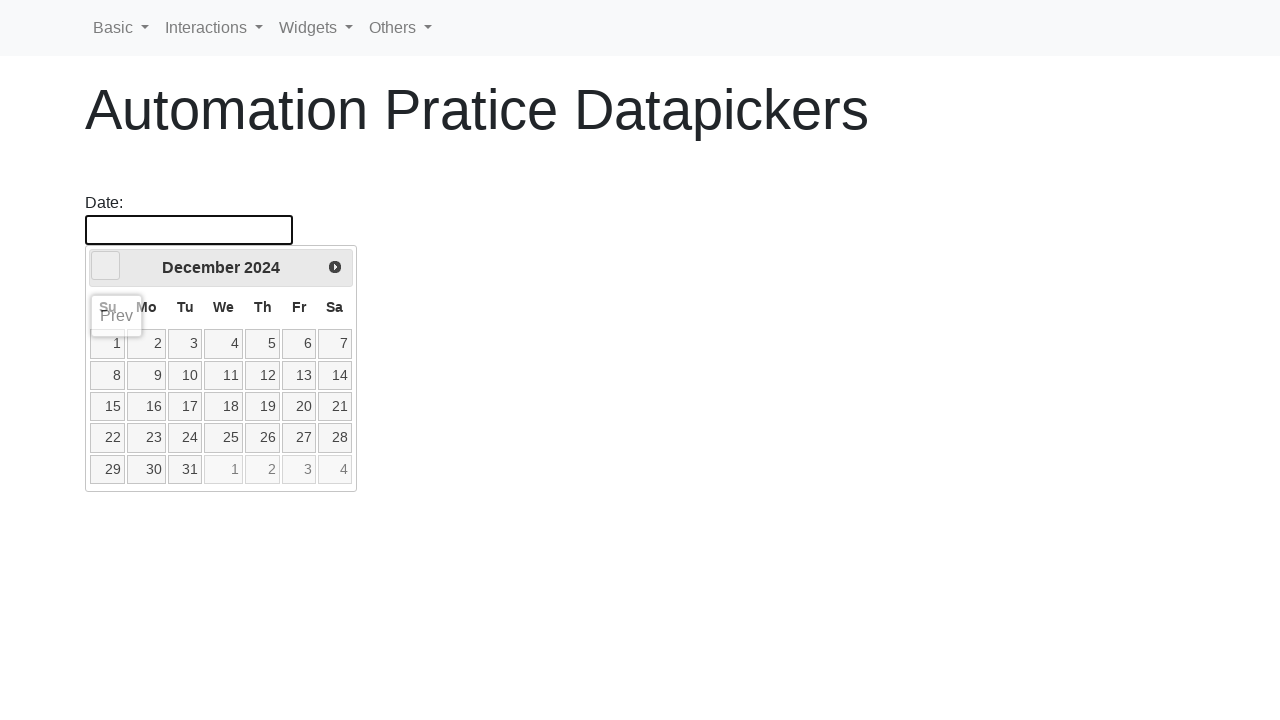

Retrieved current month from date picker
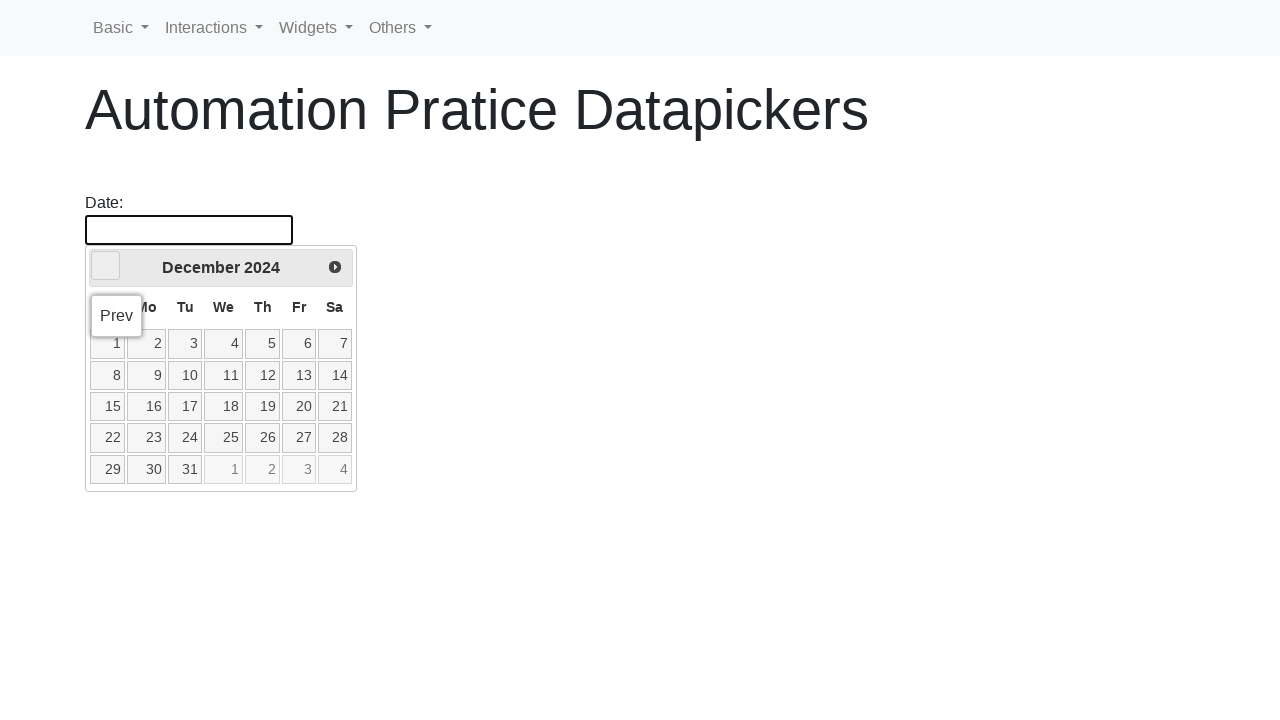

Clicked left arrow to navigate to previous month at (106, 266) on xpath=//*[@id='ui-datepicker-div']/div/a[1]/span
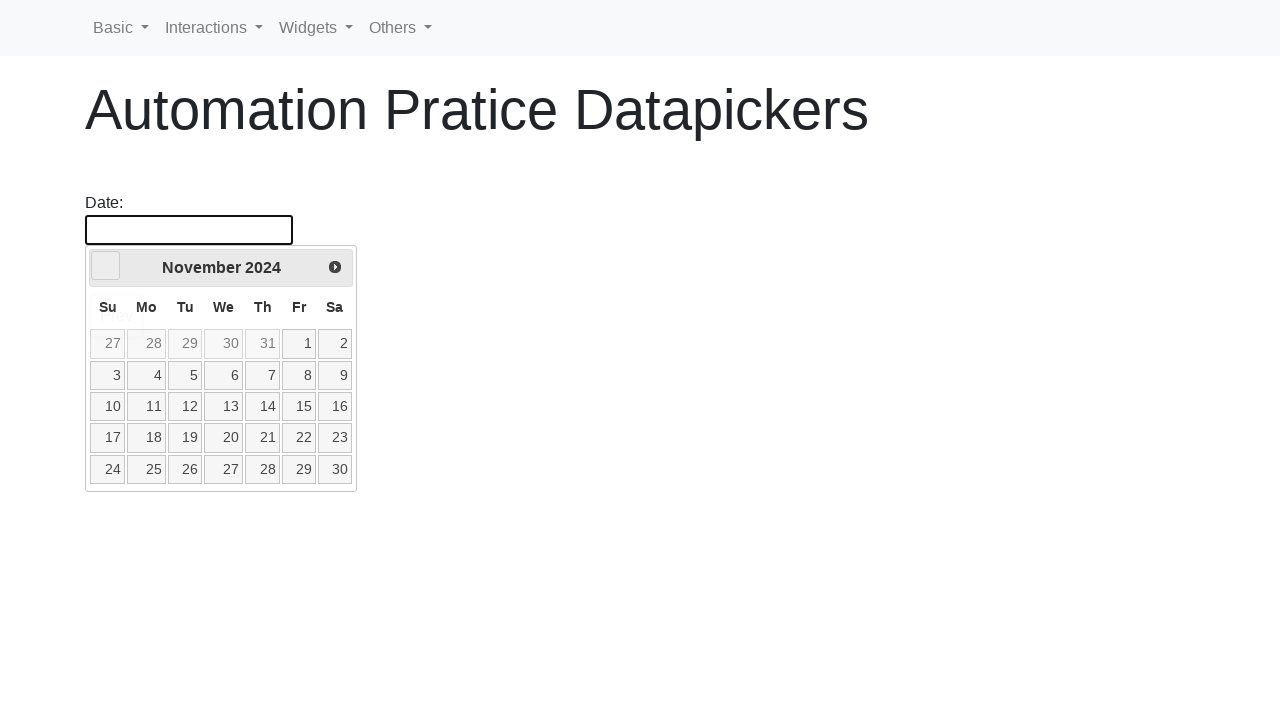

Retrieved current year from date picker
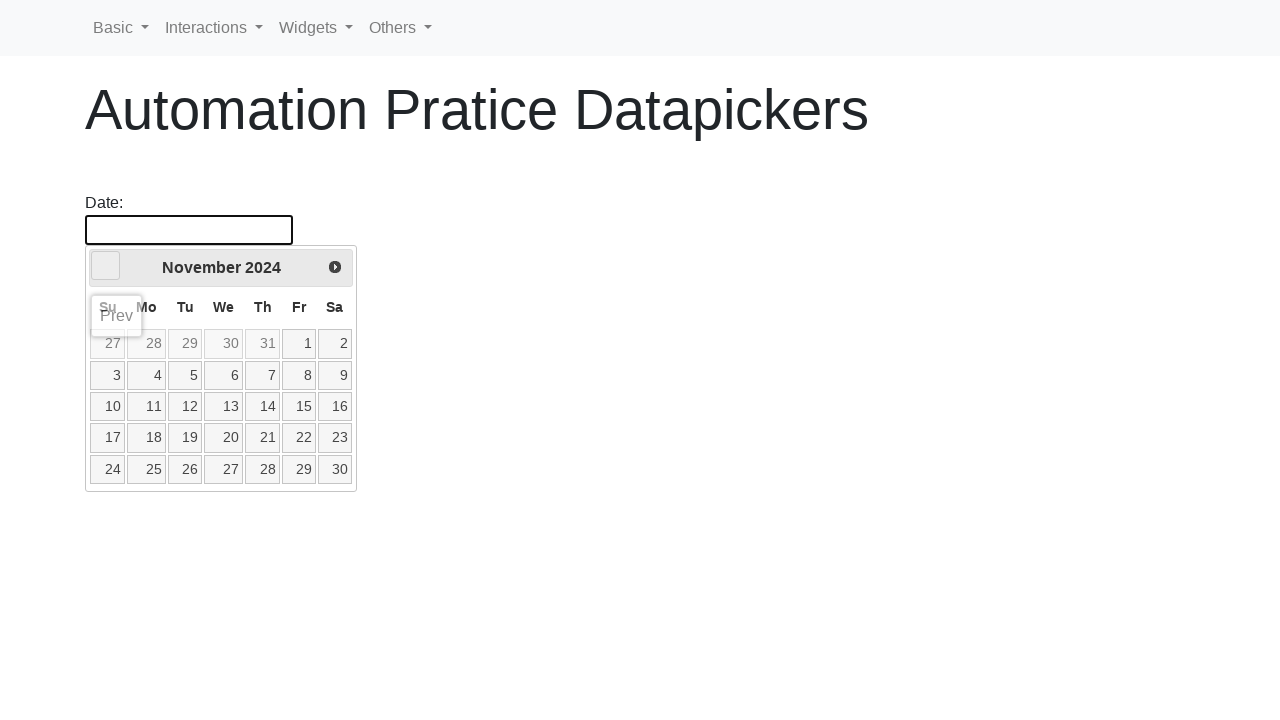

Retrieved current month from date picker
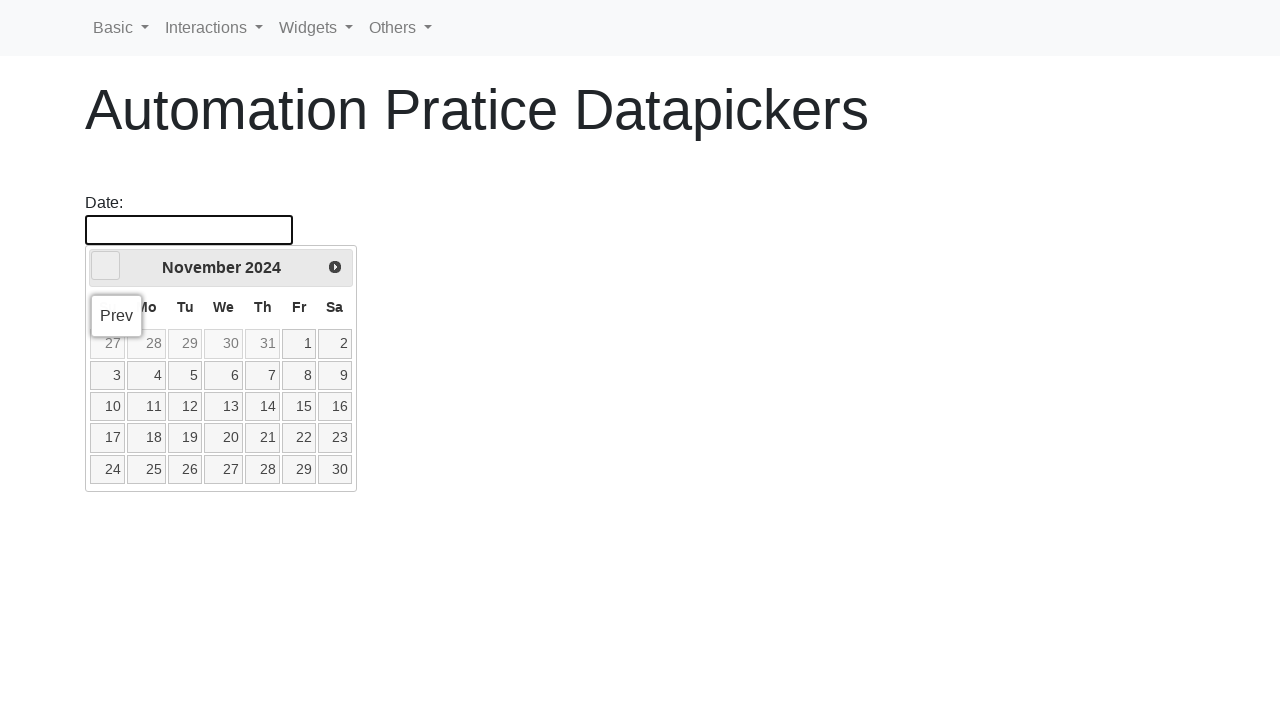

Clicked left arrow to navigate to previous month at (106, 266) on xpath=//*[@id='ui-datepicker-div']/div/a[1]/span
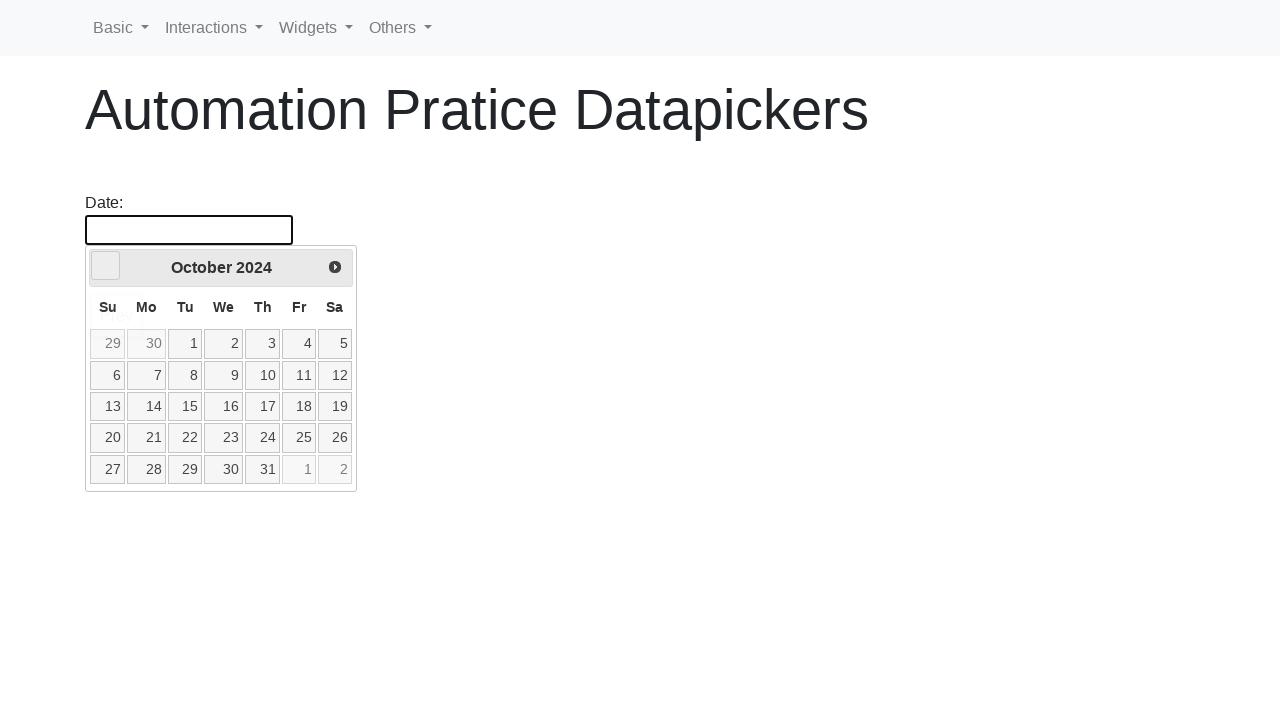

Retrieved current year from date picker
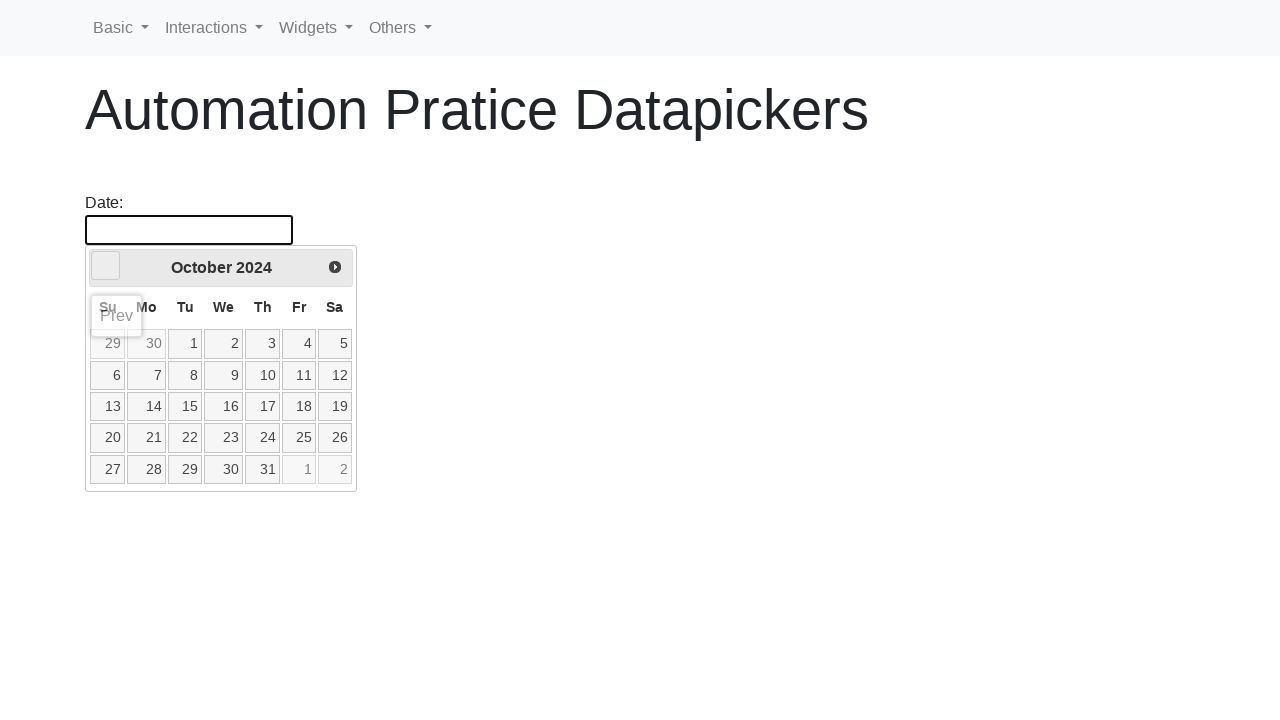

Retrieved current month from date picker
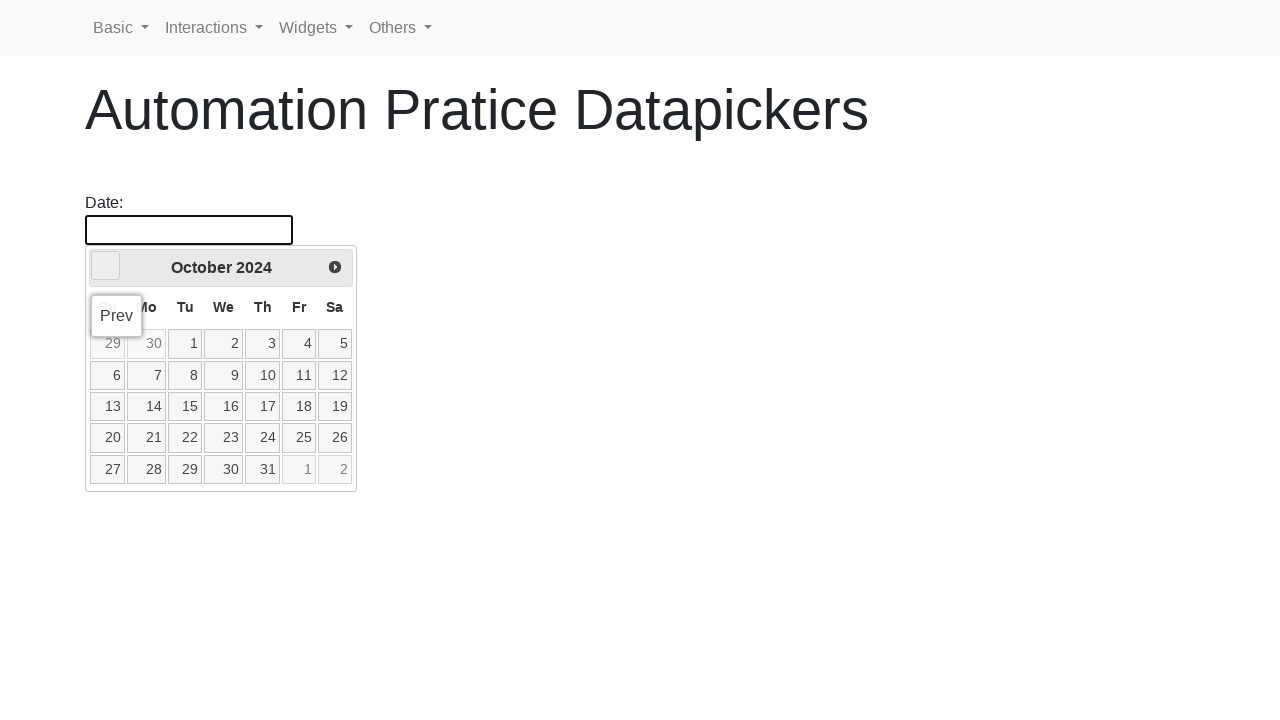

Clicked left arrow to navigate to previous month at (106, 266) on xpath=//*[@id='ui-datepicker-div']/div/a[1]/span
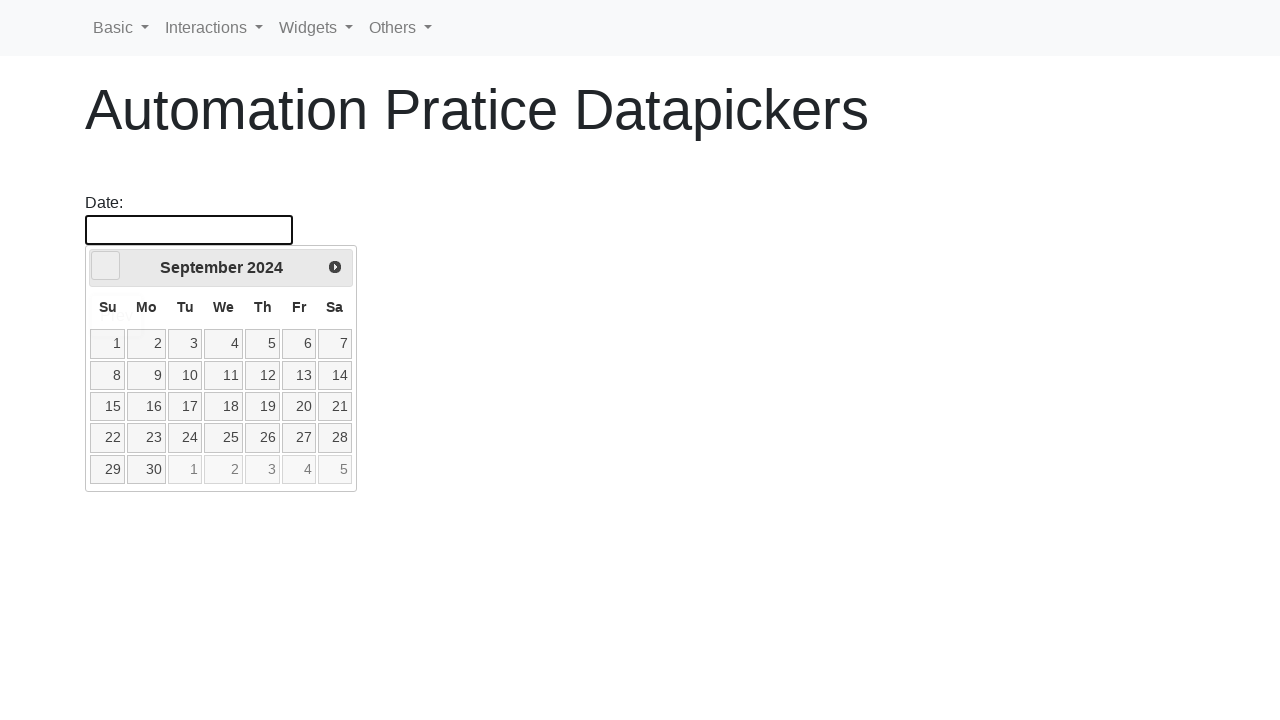

Retrieved current year from date picker
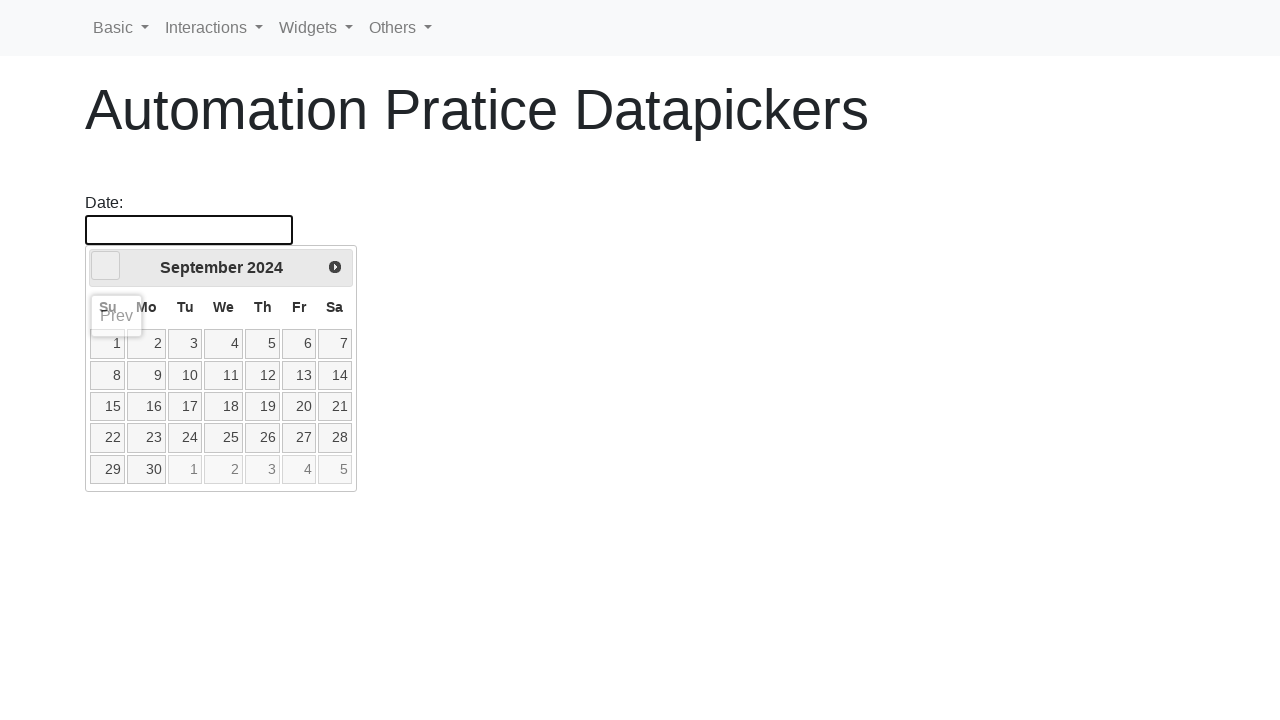

Retrieved current month from date picker
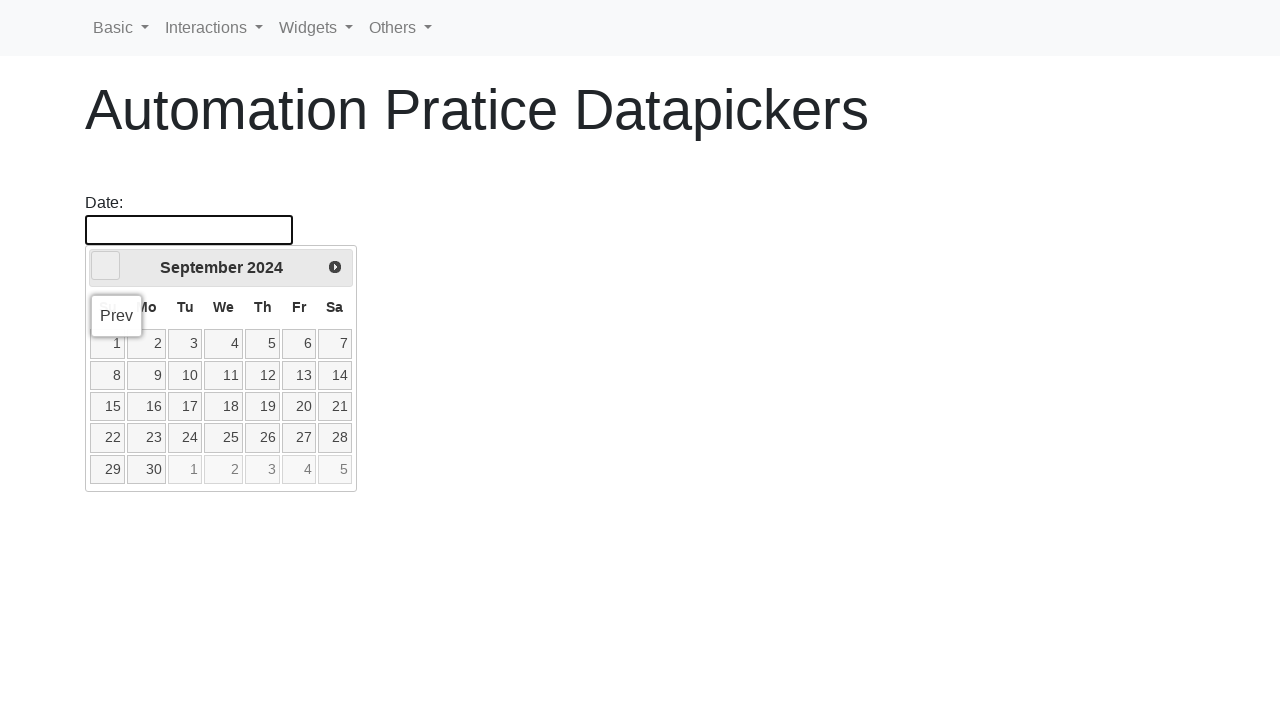

Clicked left arrow to navigate to previous month at (106, 266) on xpath=//*[@id='ui-datepicker-div']/div/a[1]/span
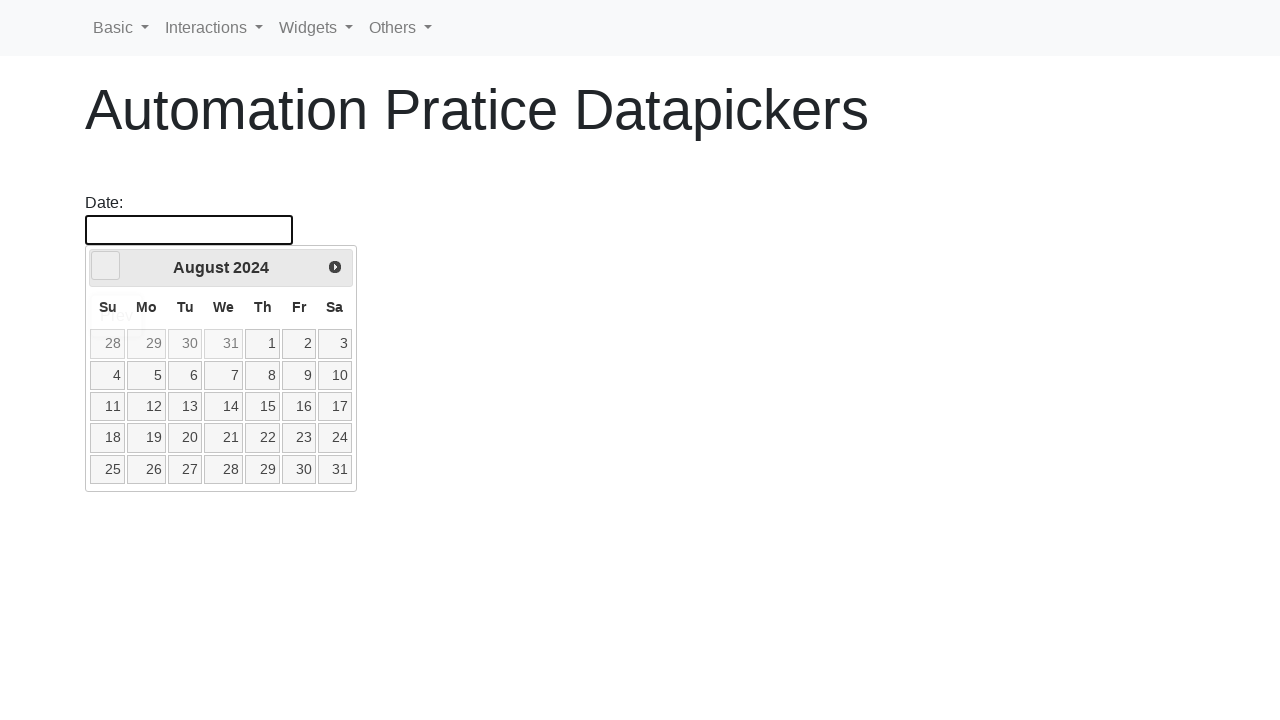

Retrieved current year from date picker
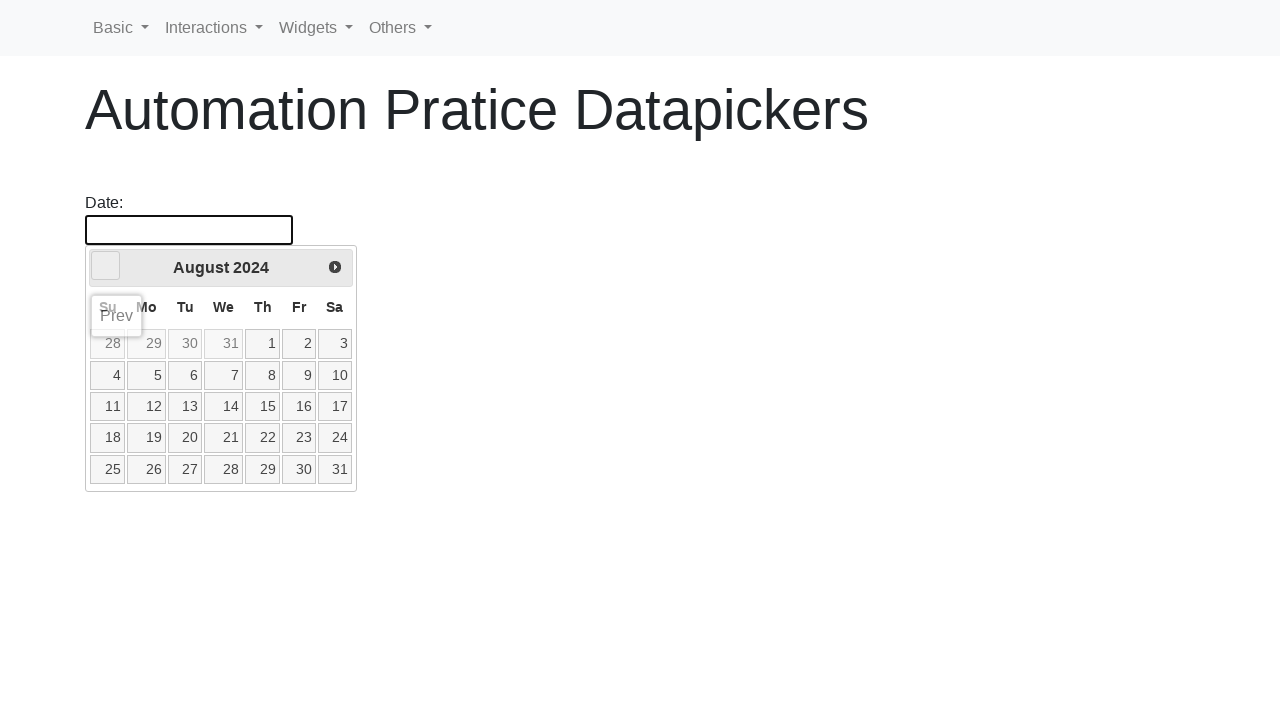

Retrieved current month from date picker
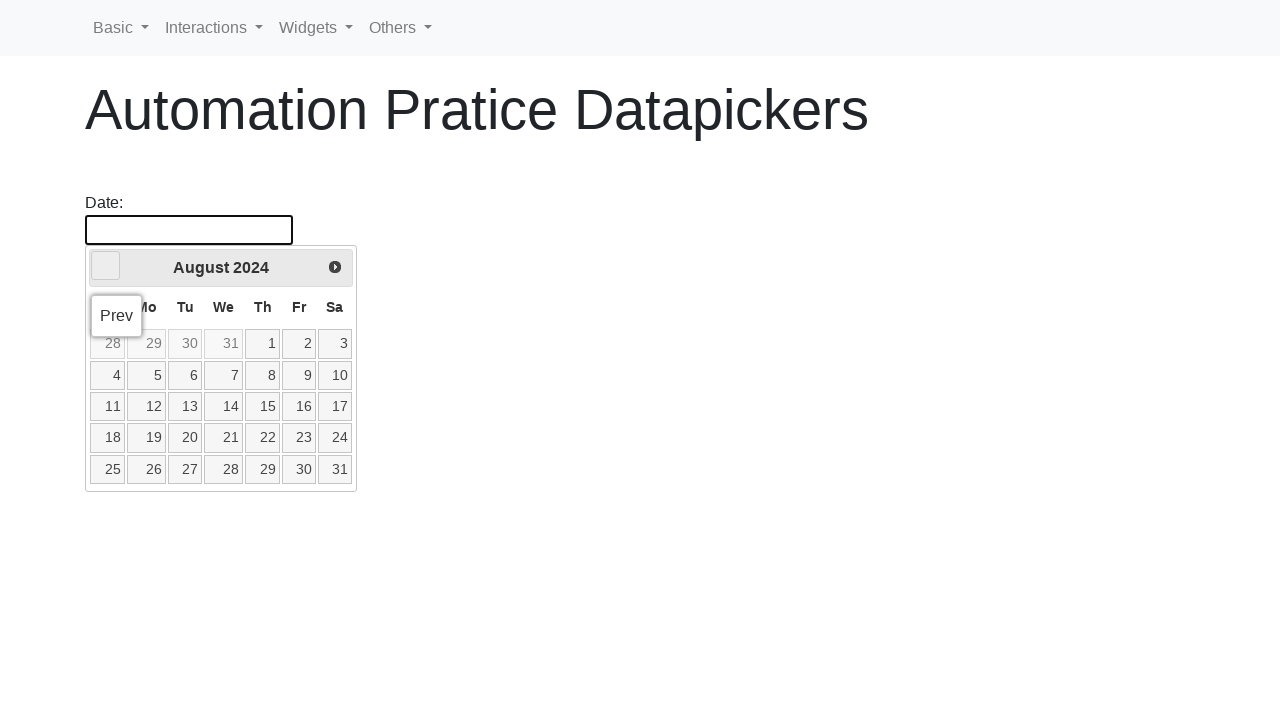

Clicked left arrow to navigate to previous month at (106, 266) on xpath=//*[@id='ui-datepicker-div']/div/a[1]/span
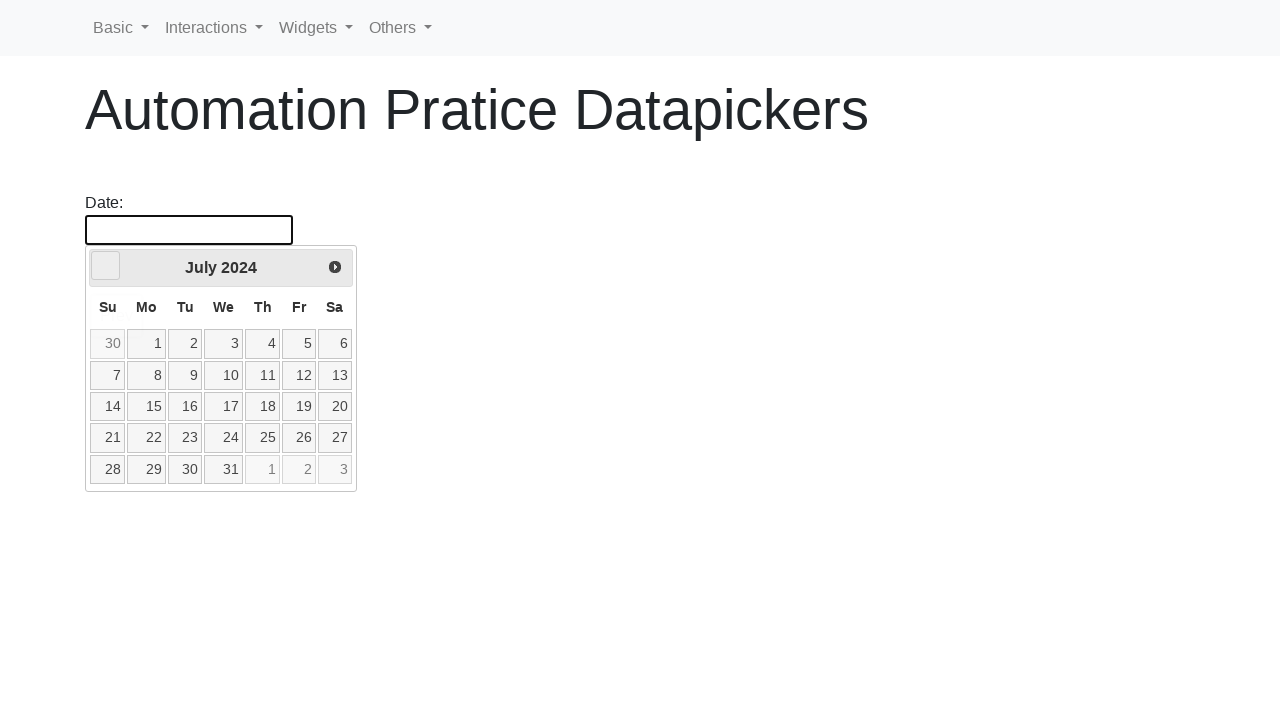

Retrieved current year from date picker
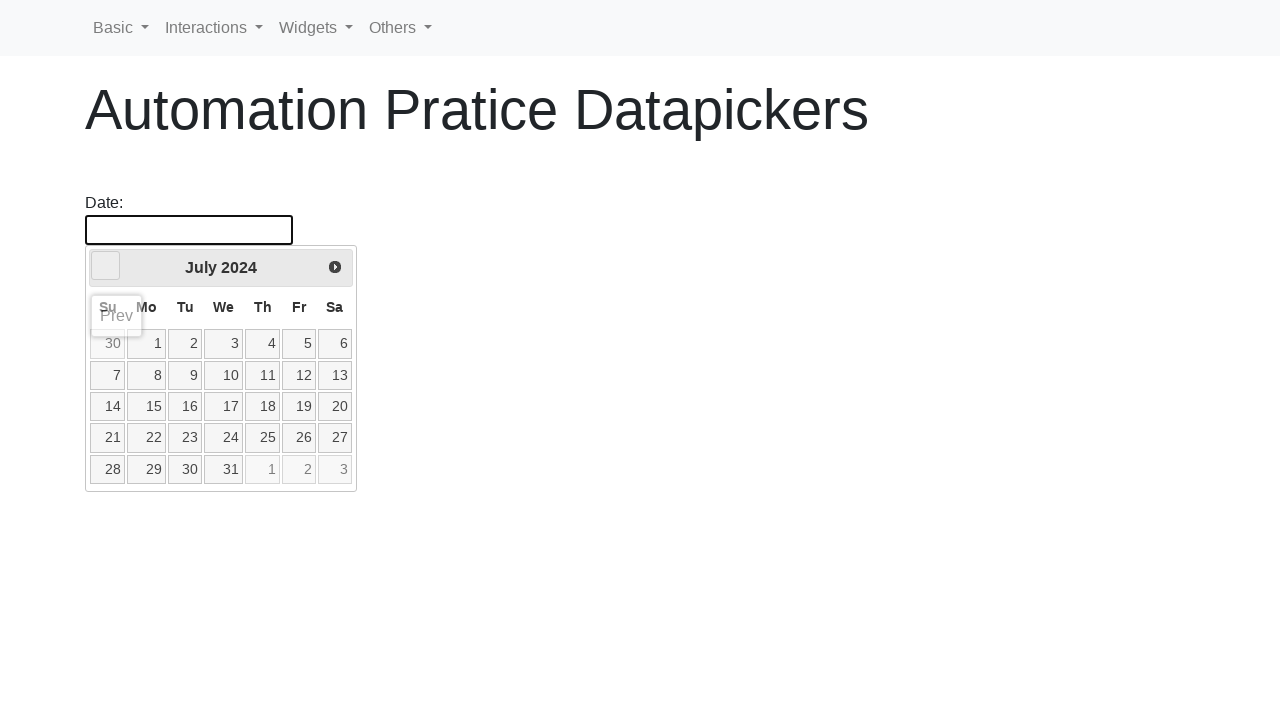

Retrieved current month from date picker
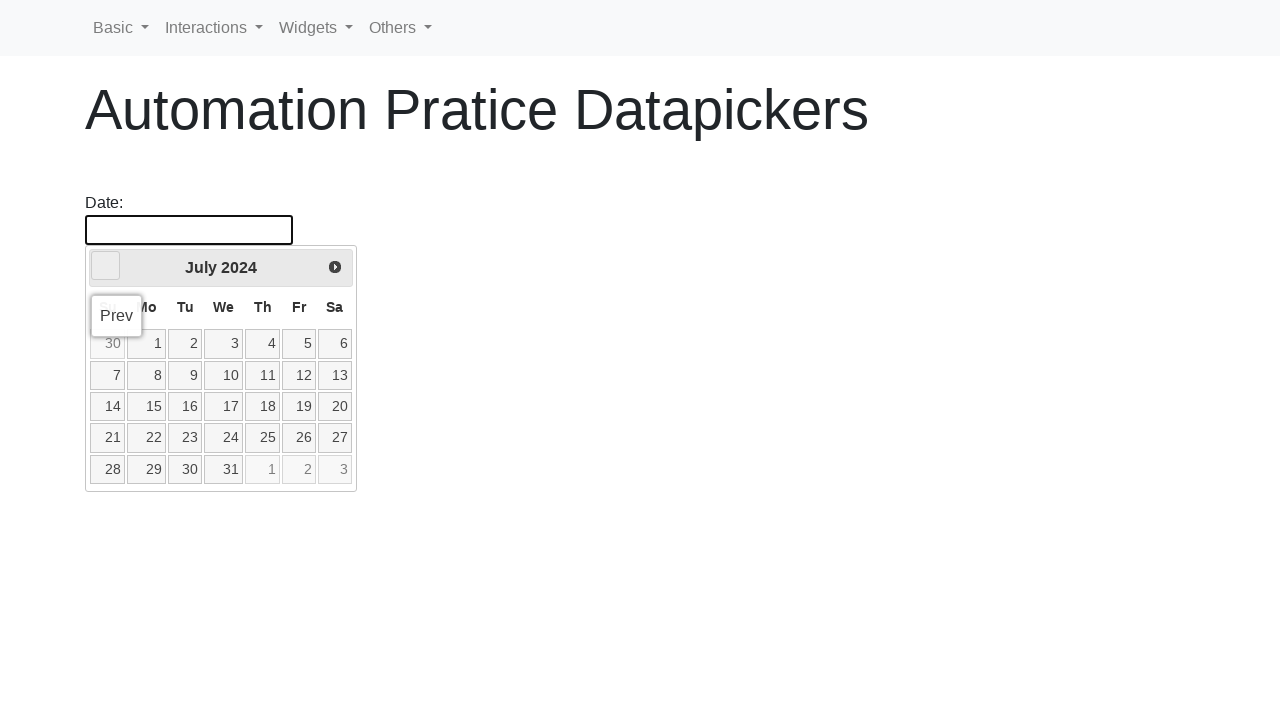

Clicked left arrow to navigate to previous month at (106, 266) on xpath=//*[@id='ui-datepicker-div']/div/a[1]/span
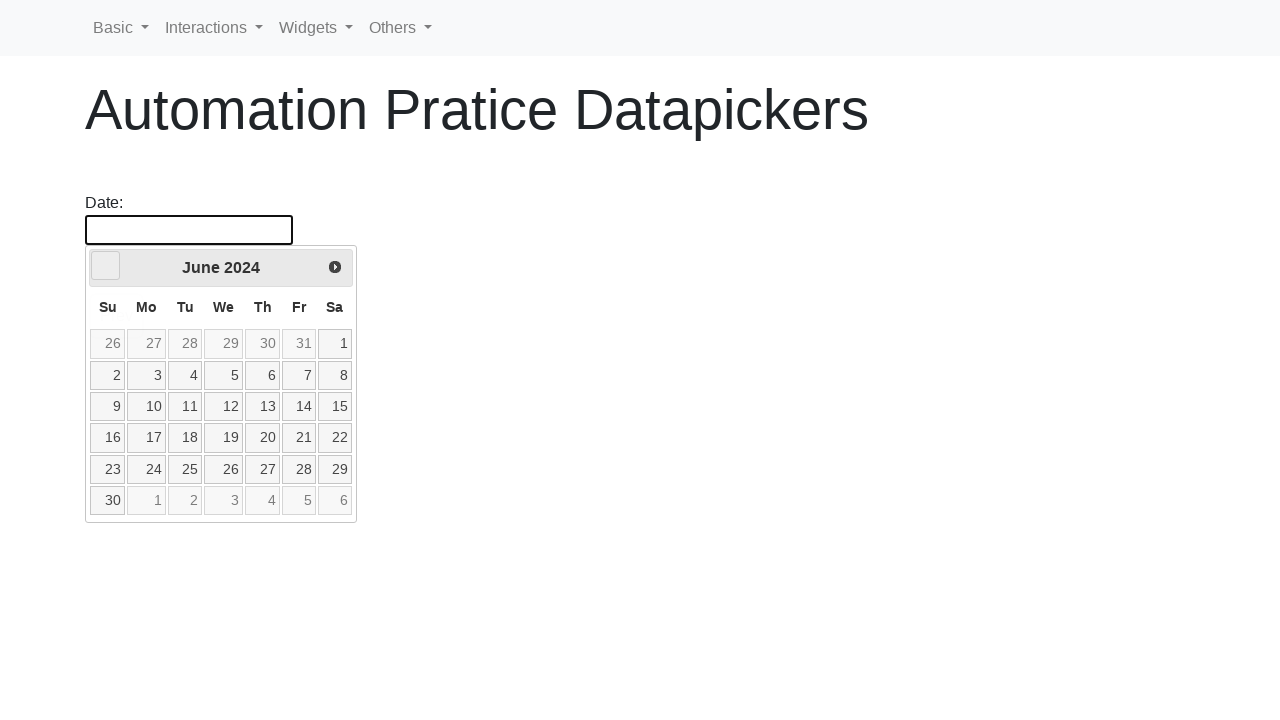

Retrieved current year from date picker
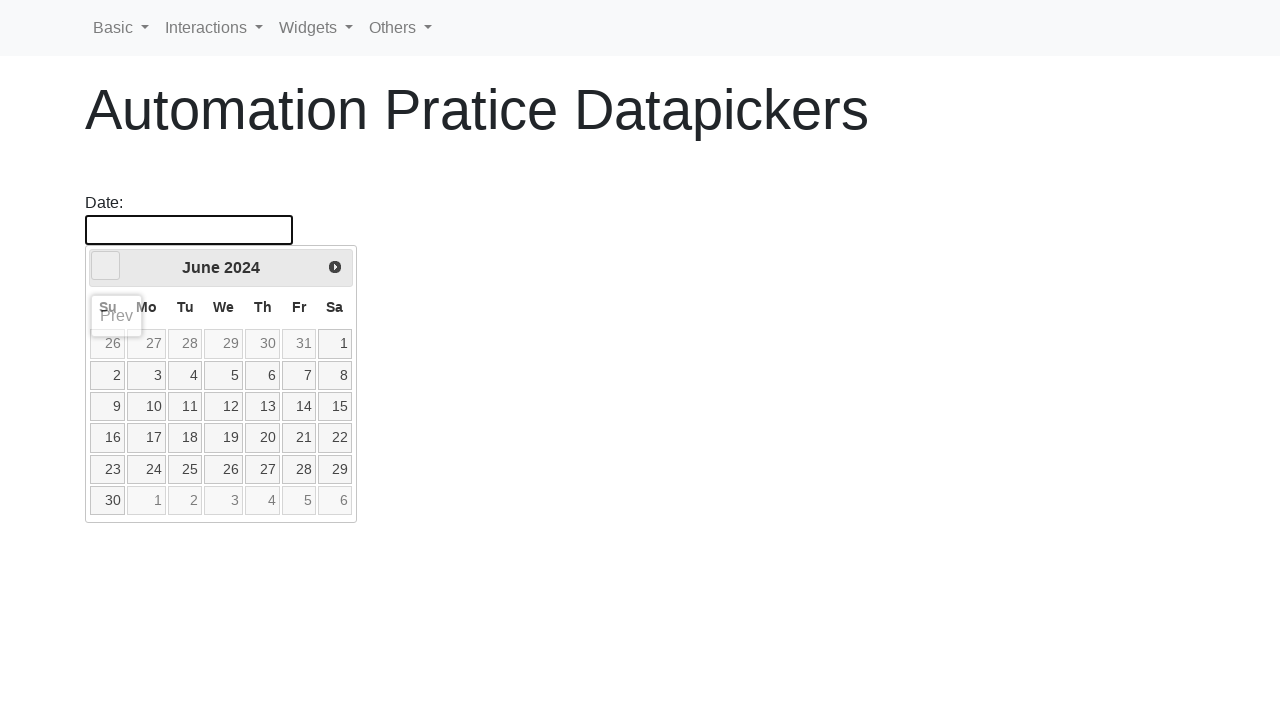

Retrieved current month from date picker
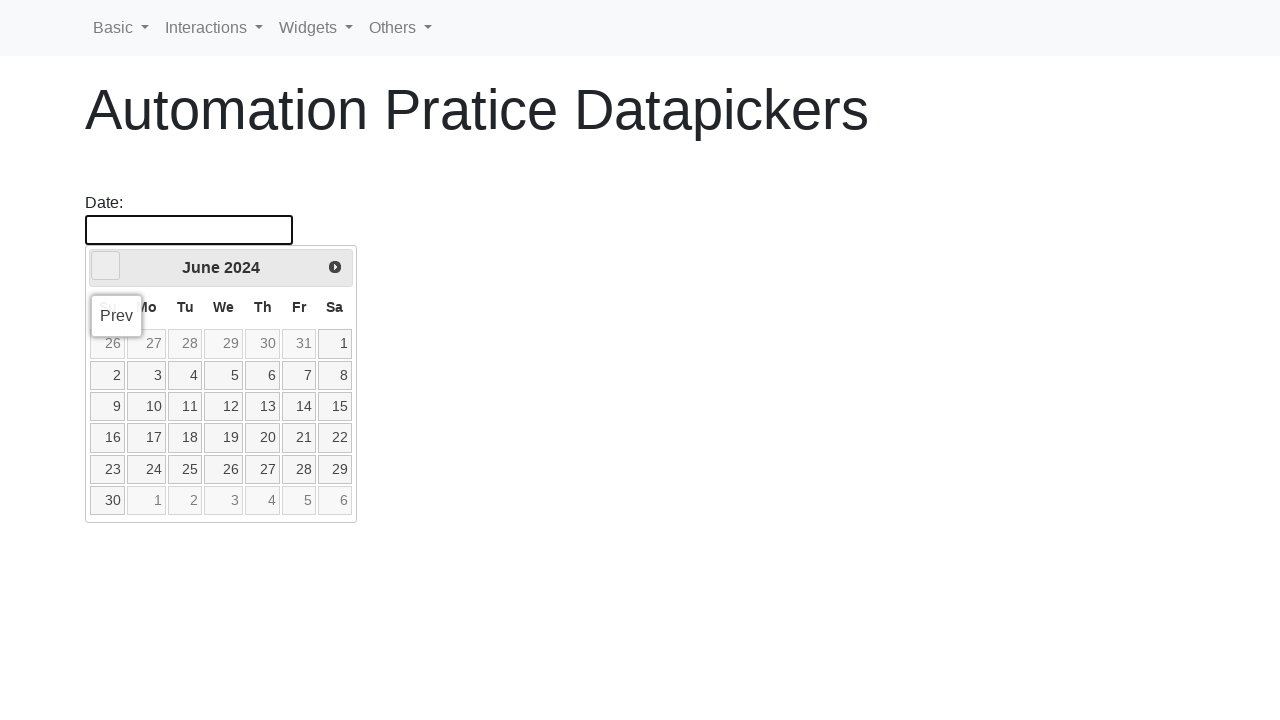

Clicked left arrow to navigate to previous month at (106, 266) on xpath=//*[@id='ui-datepicker-div']/div/a[1]/span
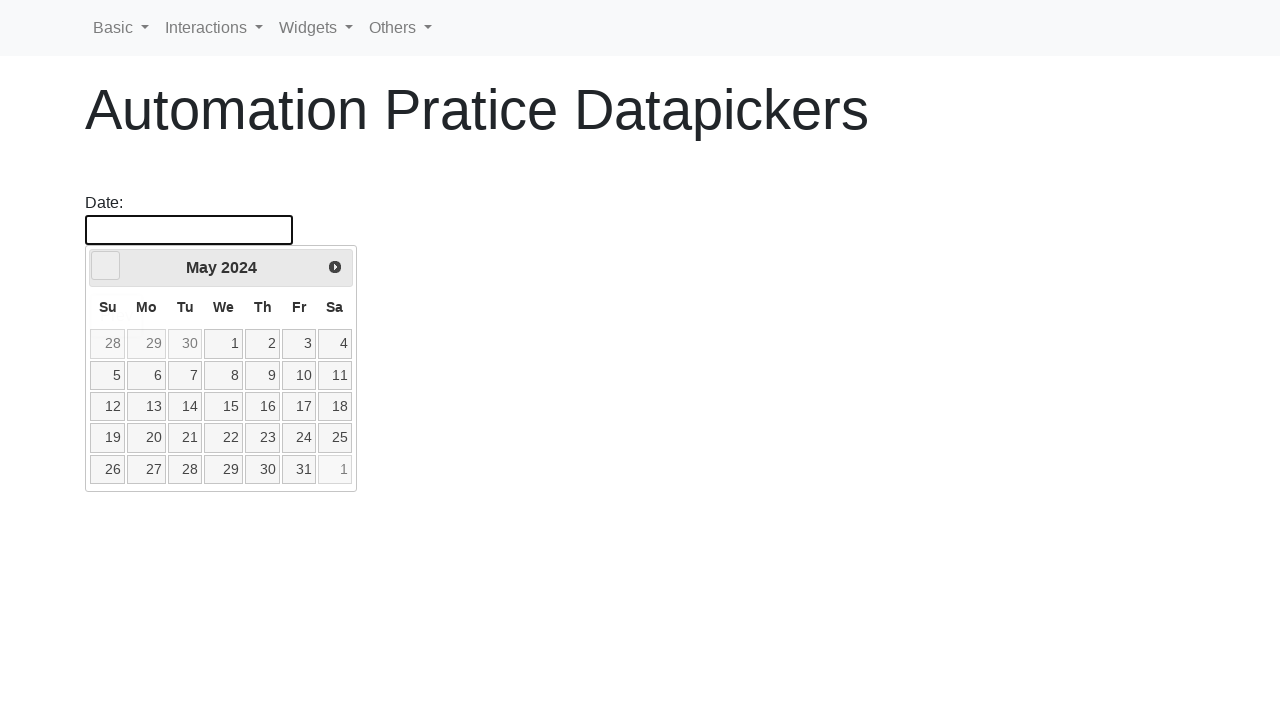

Retrieved current year from date picker
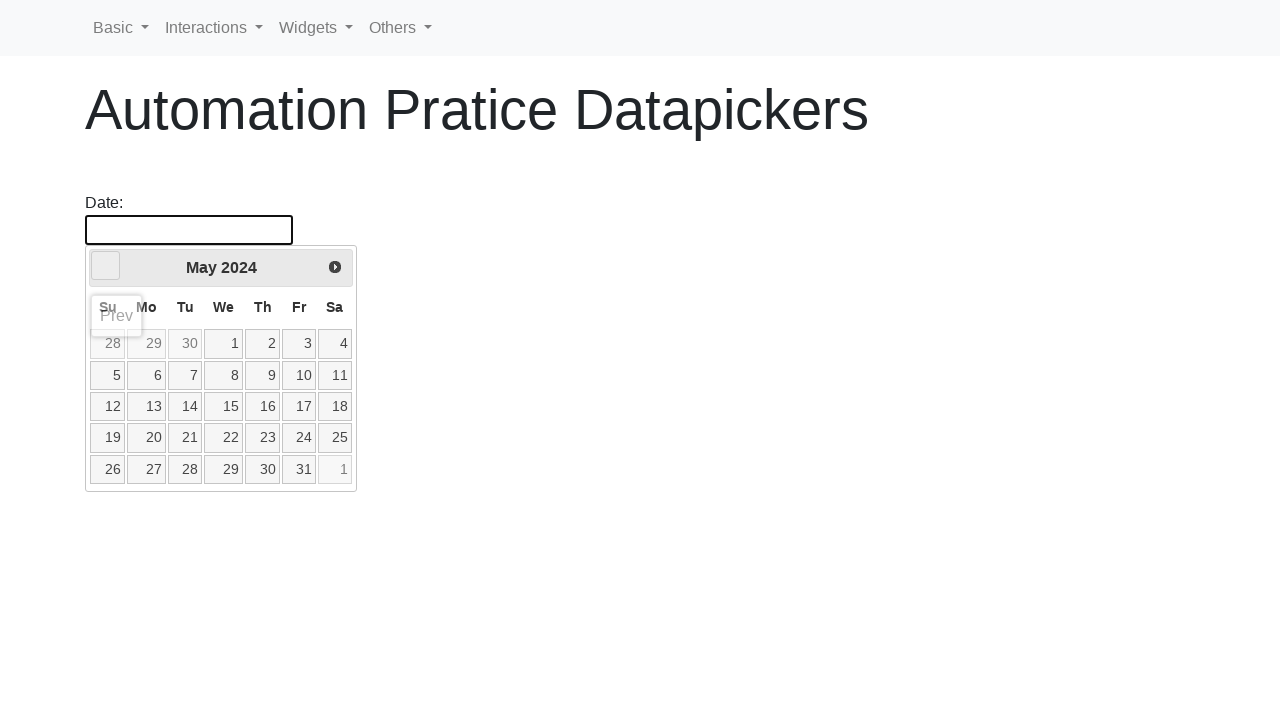

Retrieved current month from date picker
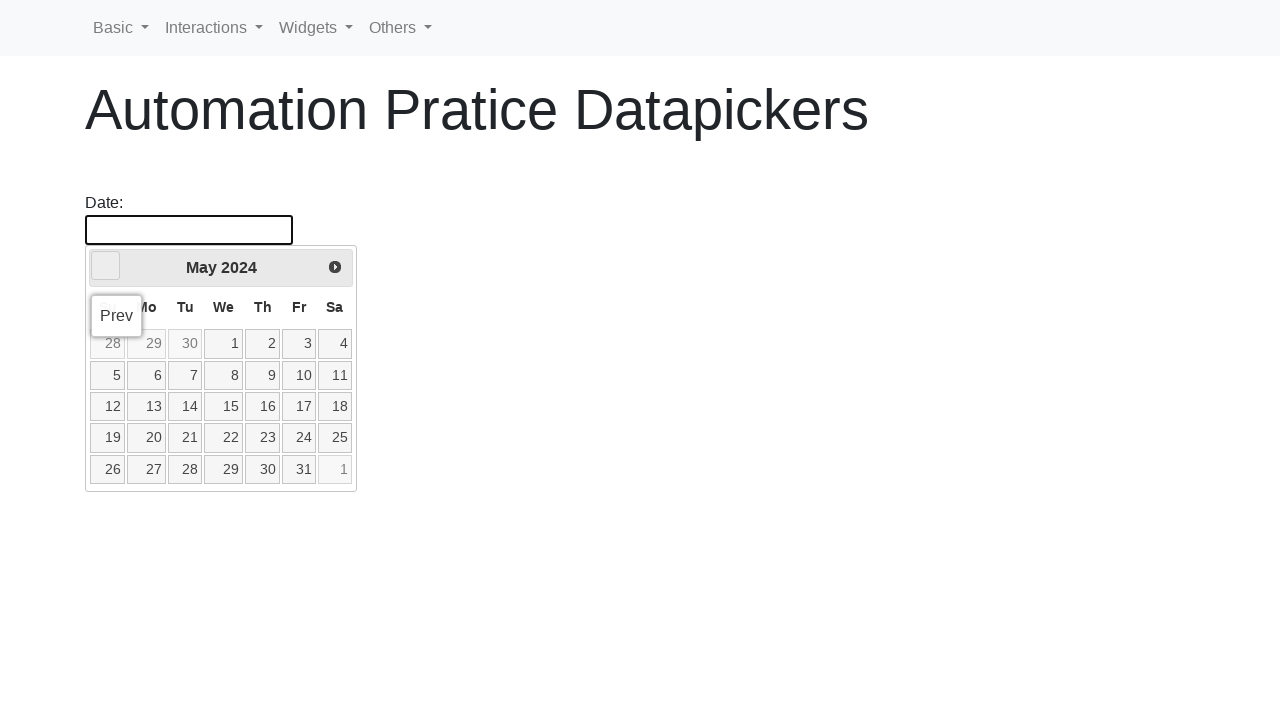

Clicked left arrow to navigate to previous month at (106, 266) on xpath=//*[@id='ui-datepicker-div']/div/a[1]/span
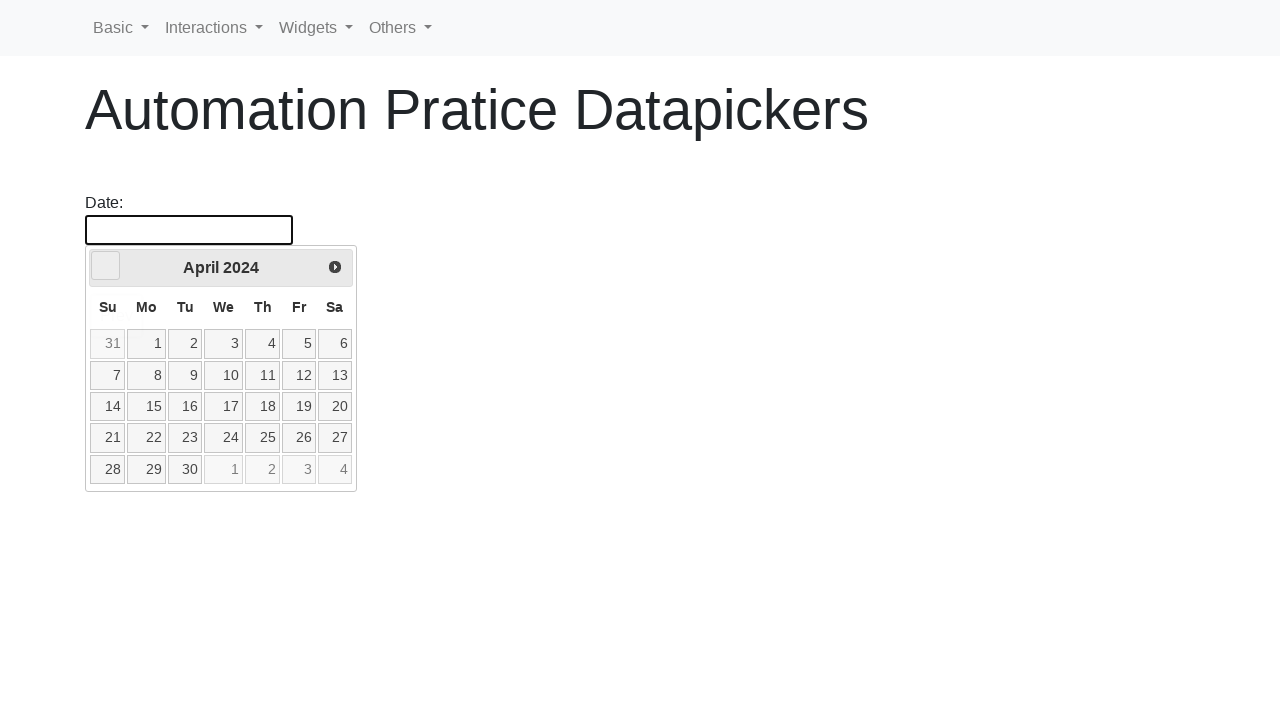

Retrieved current year from date picker
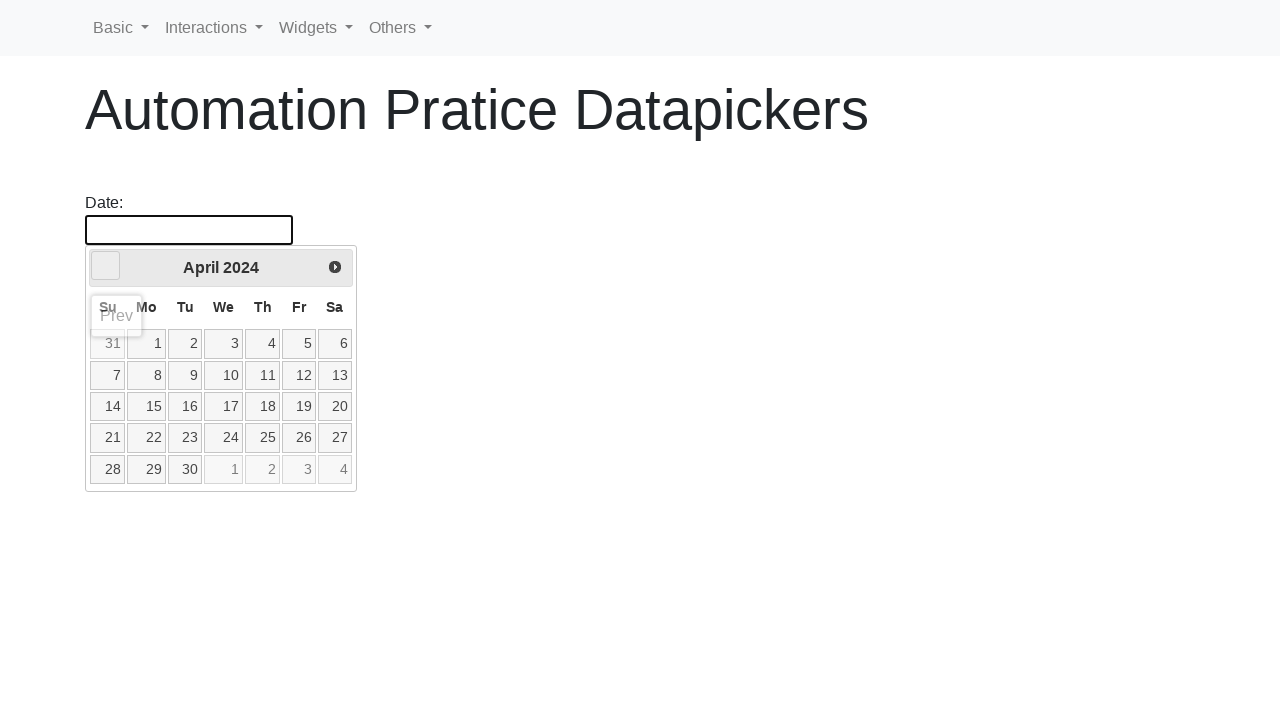

Retrieved current month from date picker
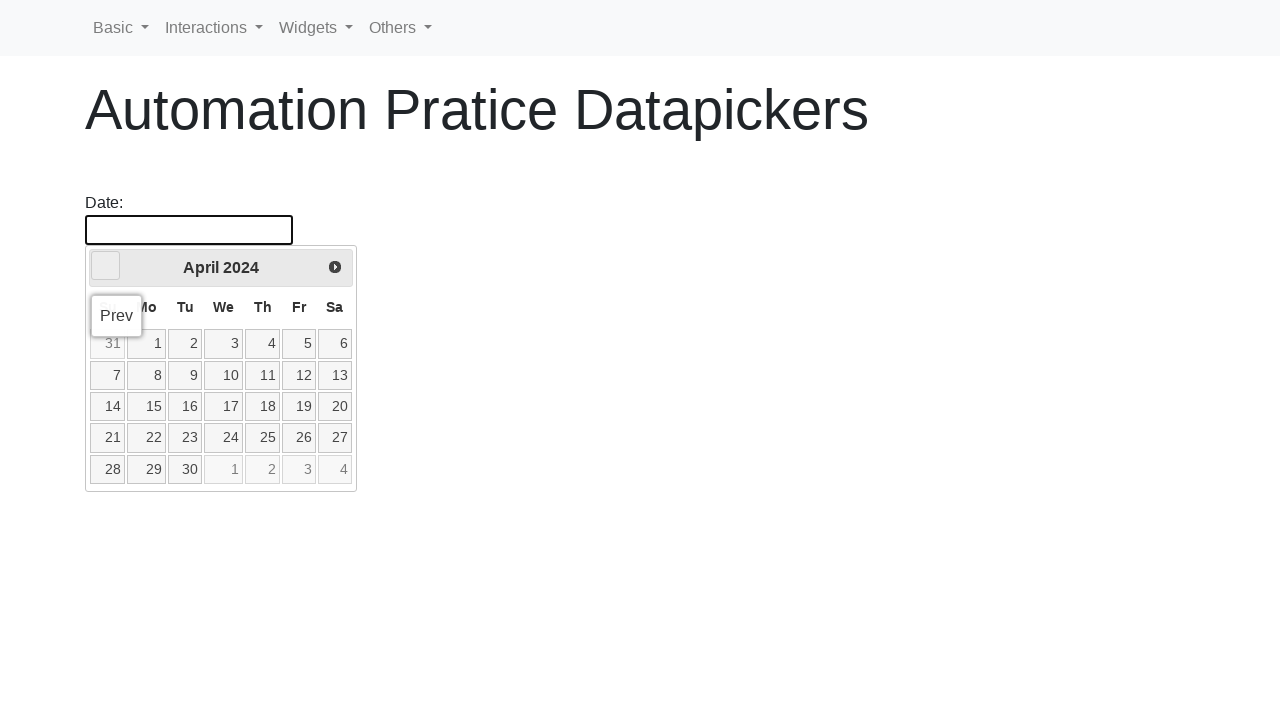

Clicked left arrow to navigate to previous month at (106, 266) on xpath=//*[@id='ui-datepicker-div']/div/a[1]/span
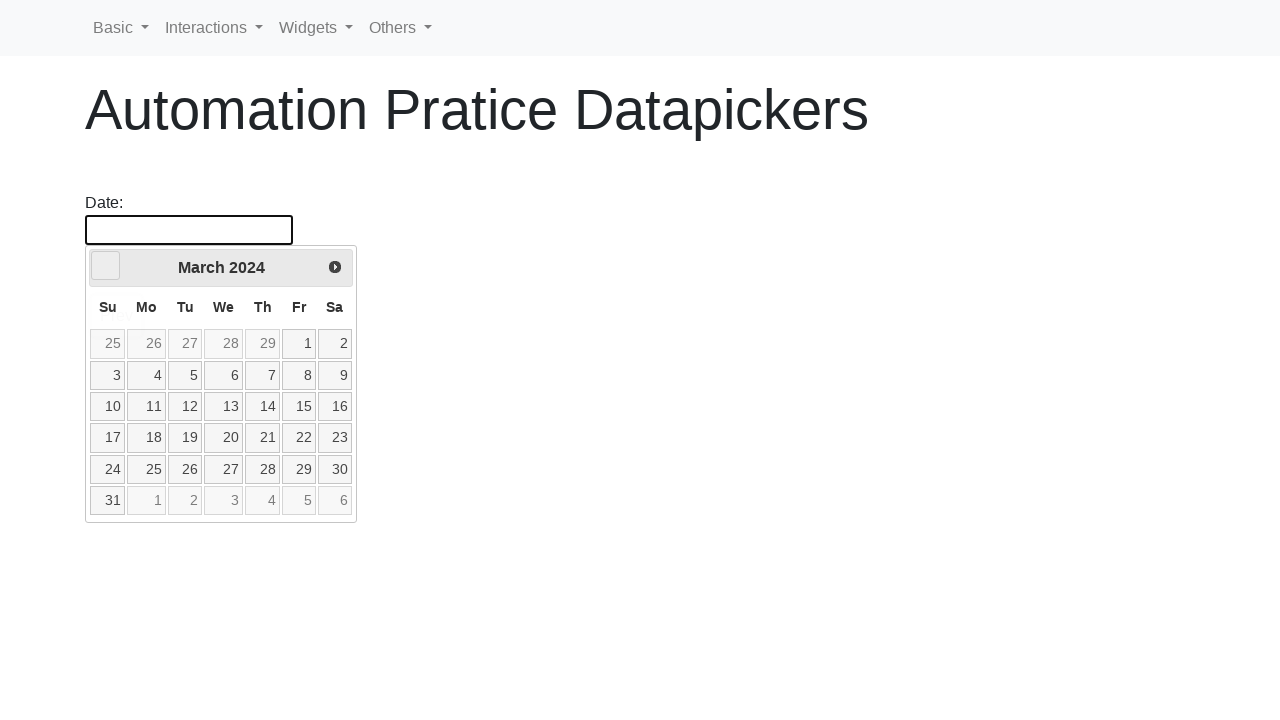

Retrieved current year from date picker
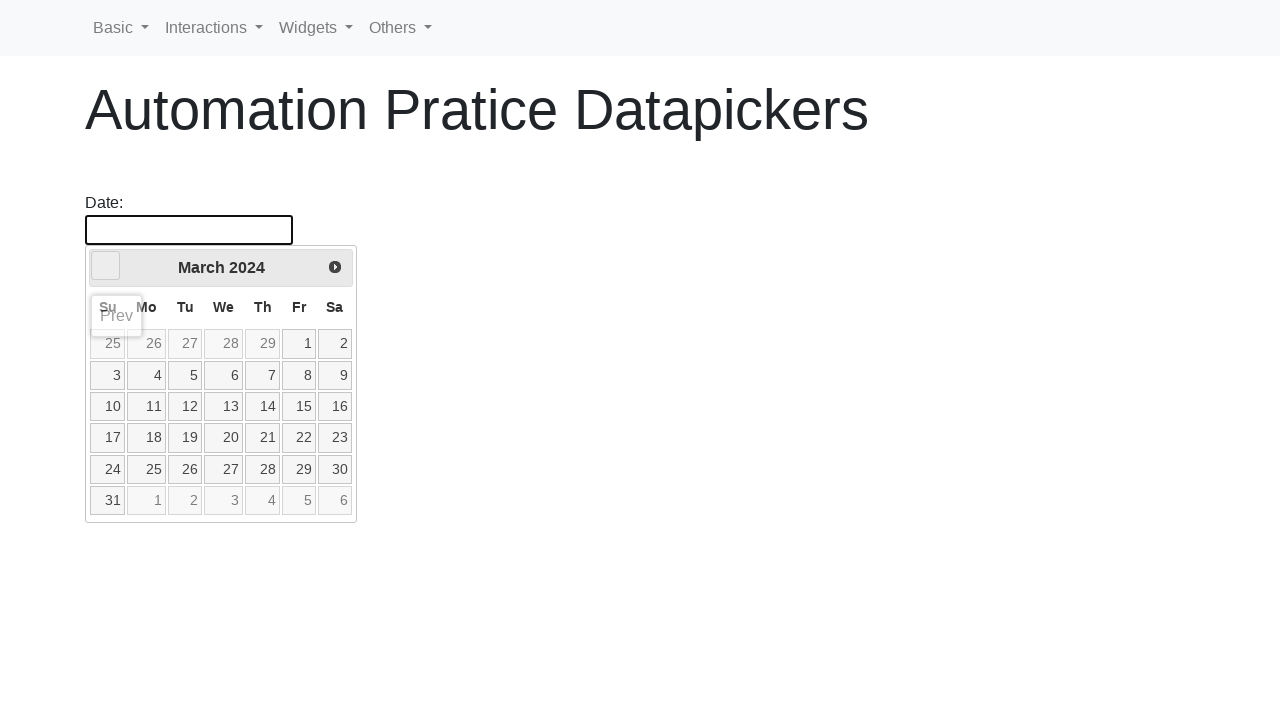

Retrieved current month from date picker
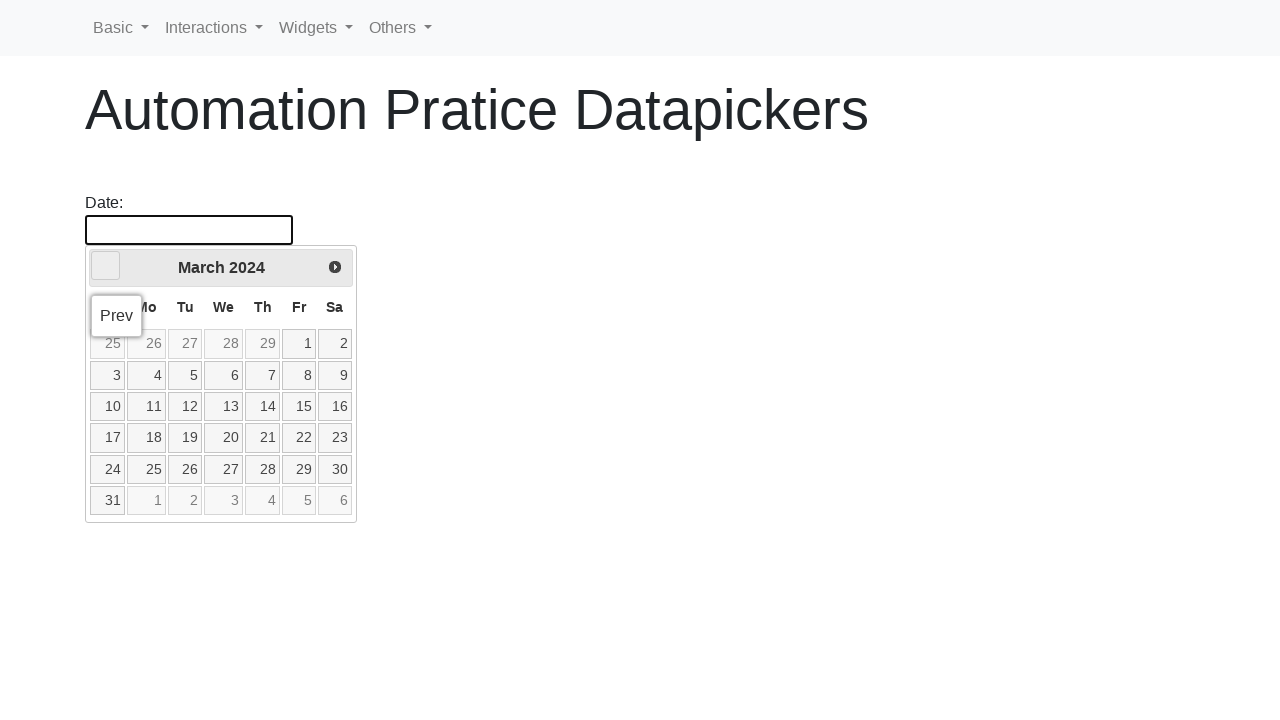

Clicked left arrow to navigate to previous month at (106, 266) on xpath=//*[@id='ui-datepicker-div']/div/a[1]/span
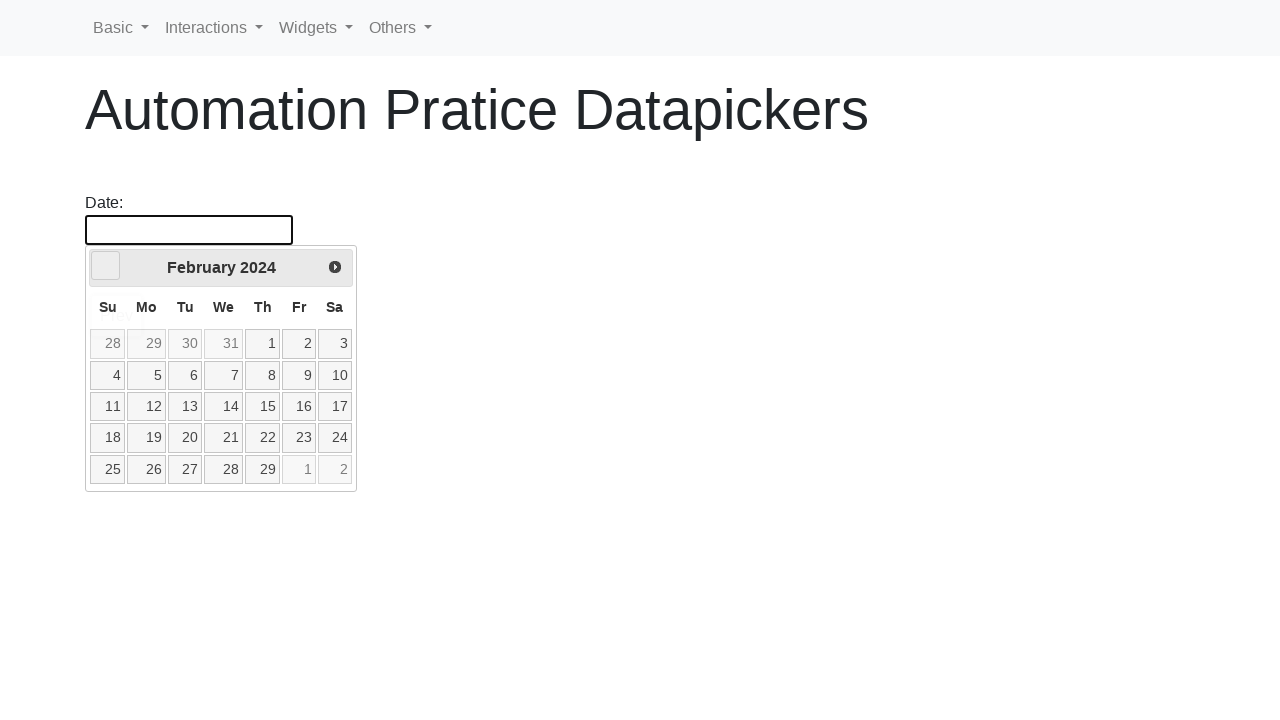

Retrieved current year from date picker
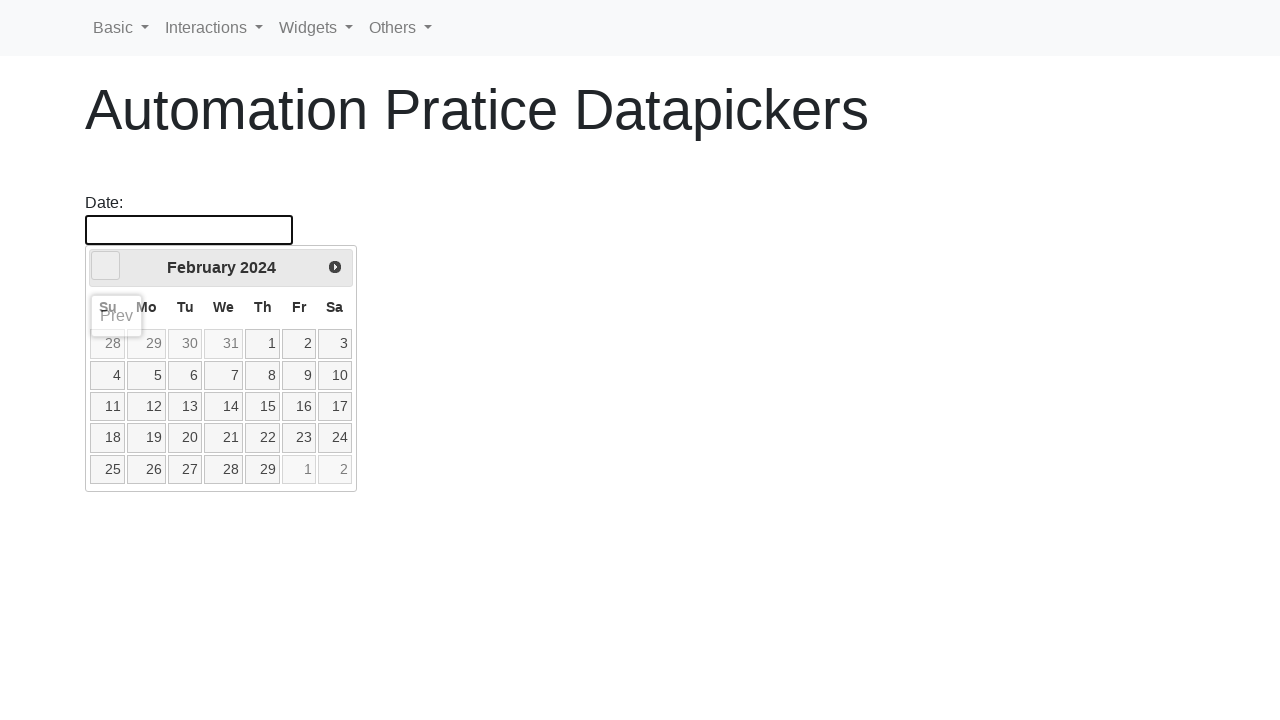

Retrieved current month from date picker
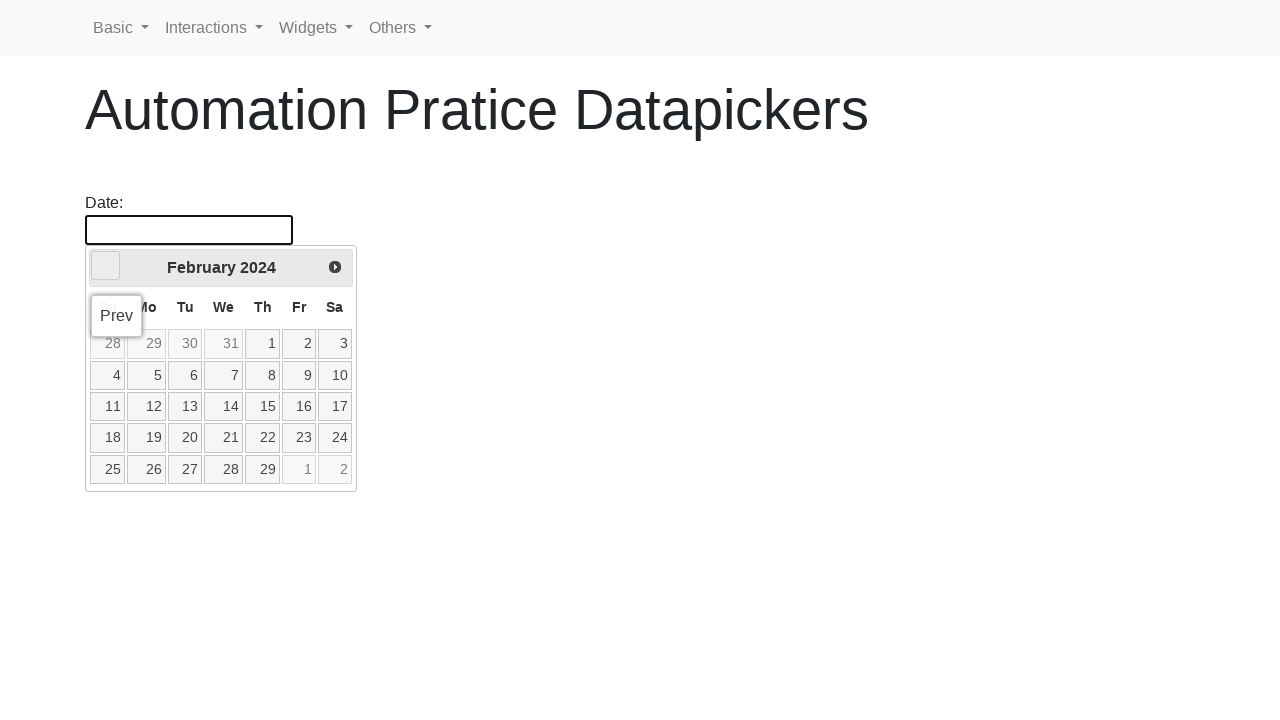

Clicked left arrow to navigate to previous month at (106, 266) on xpath=//*[@id='ui-datepicker-div']/div/a[1]/span
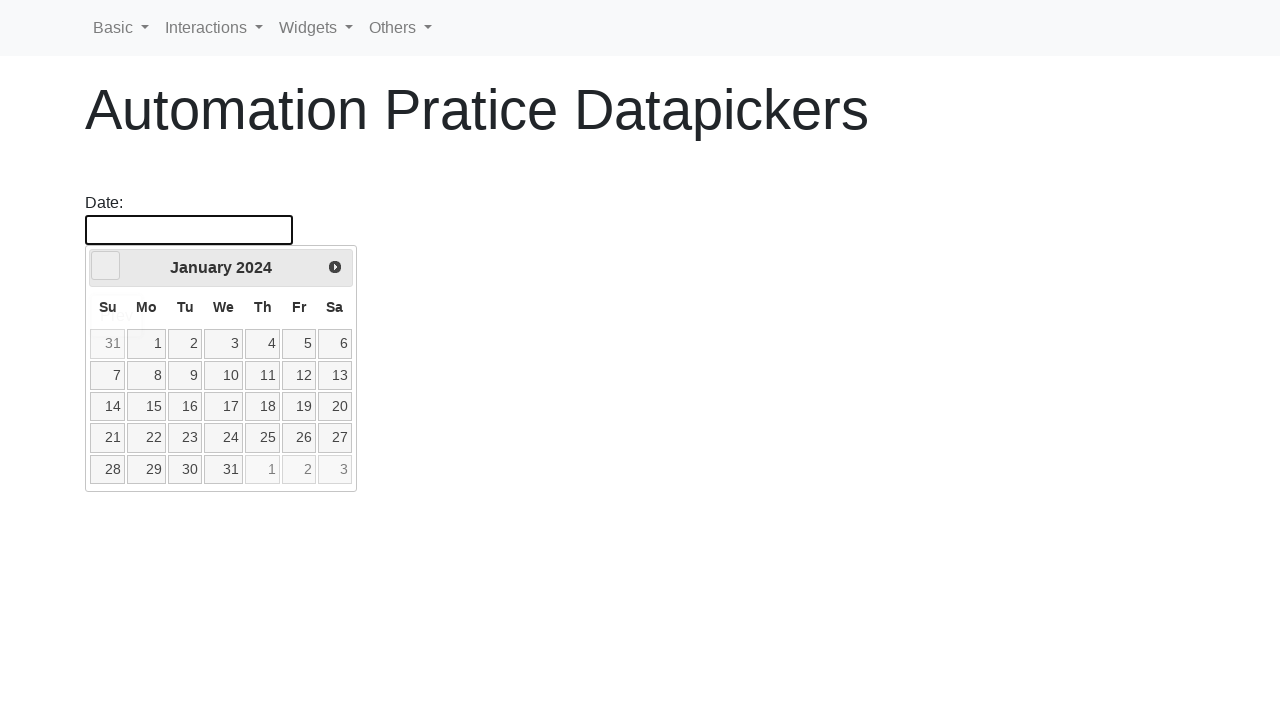

Retrieved current year from date picker
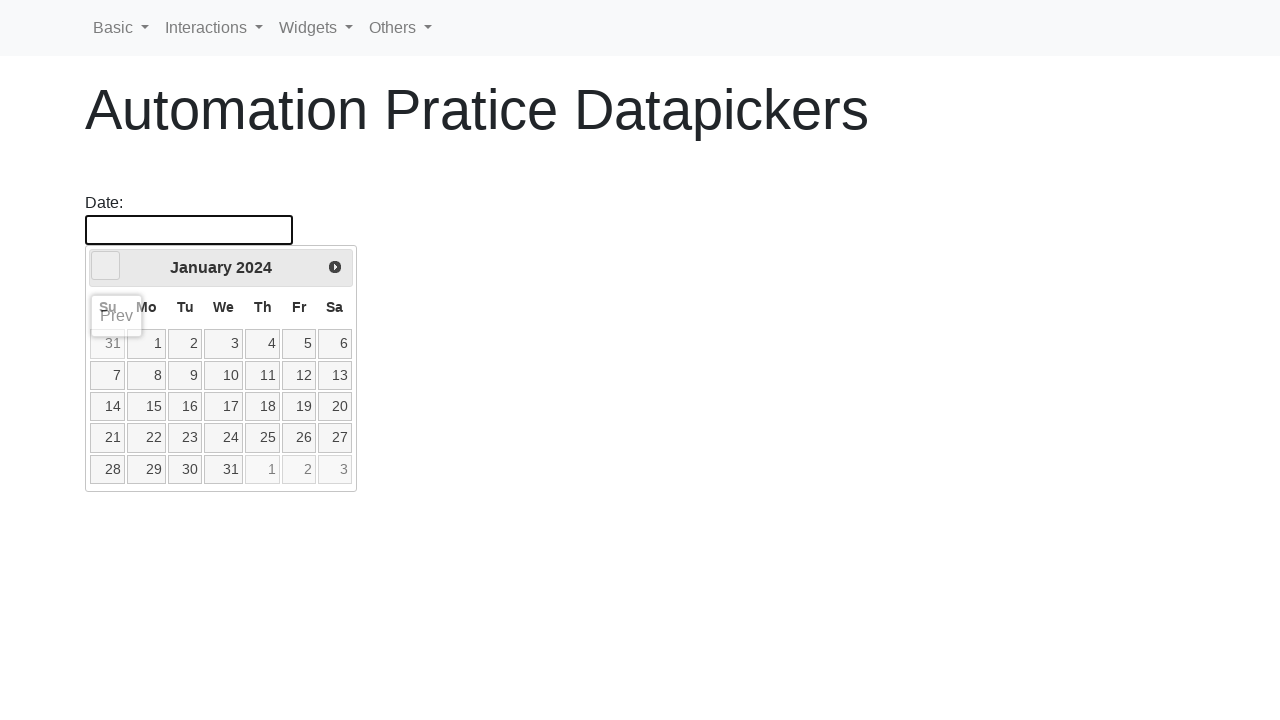

Retrieved current month from date picker
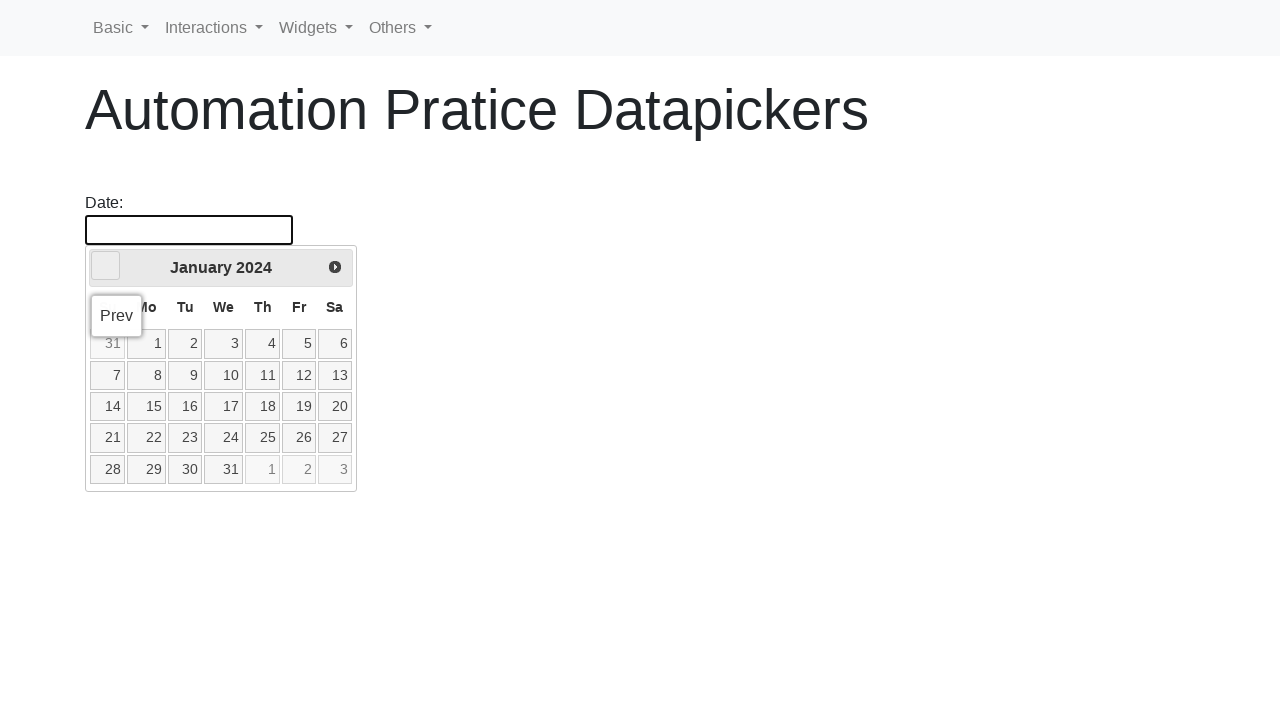

Clicked left arrow to navigate to previous month at (106, 266) on xpath=//*[@id='ui-datepicker-div']/div/a[1]/span
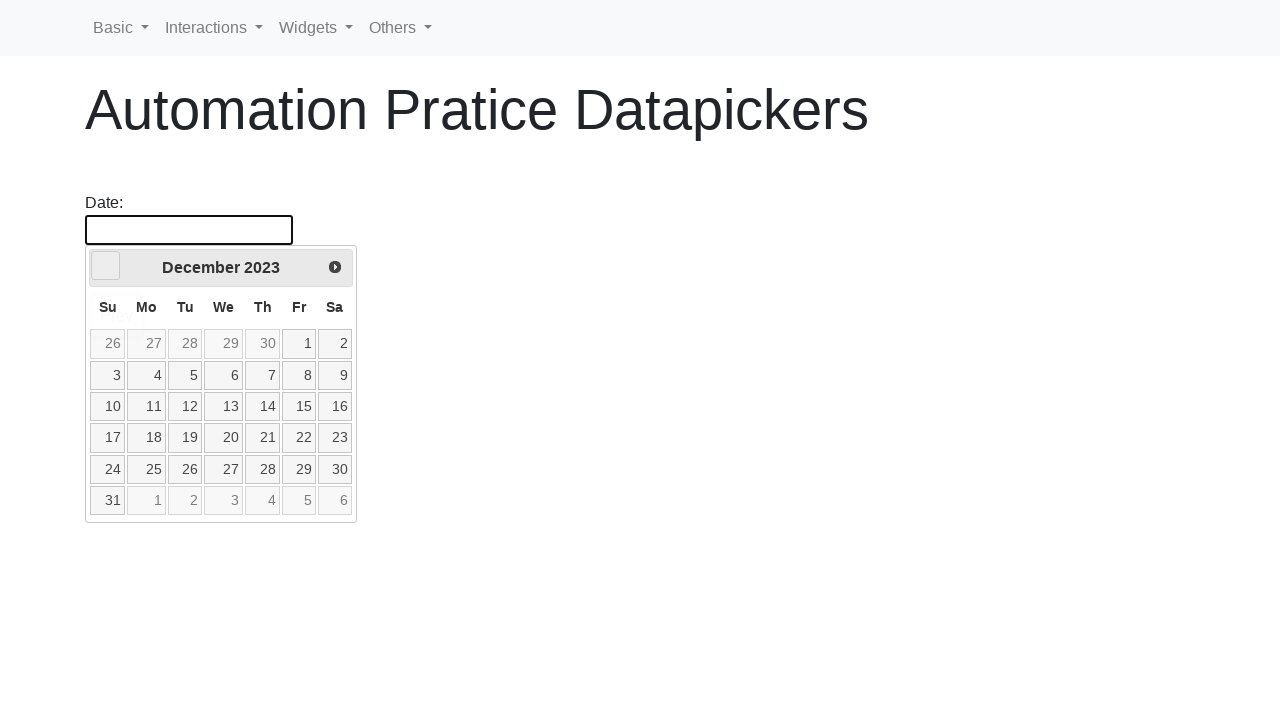

Retrieved current year from date picker
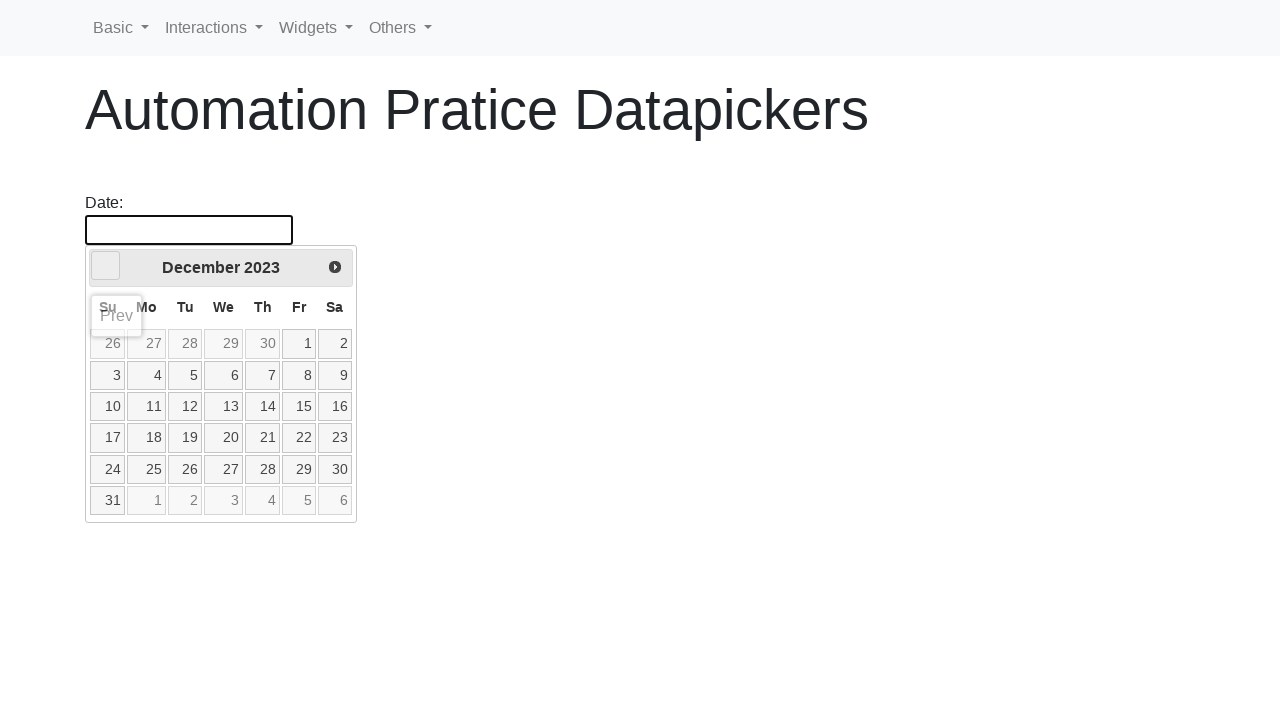

Retrieved current month from date picker
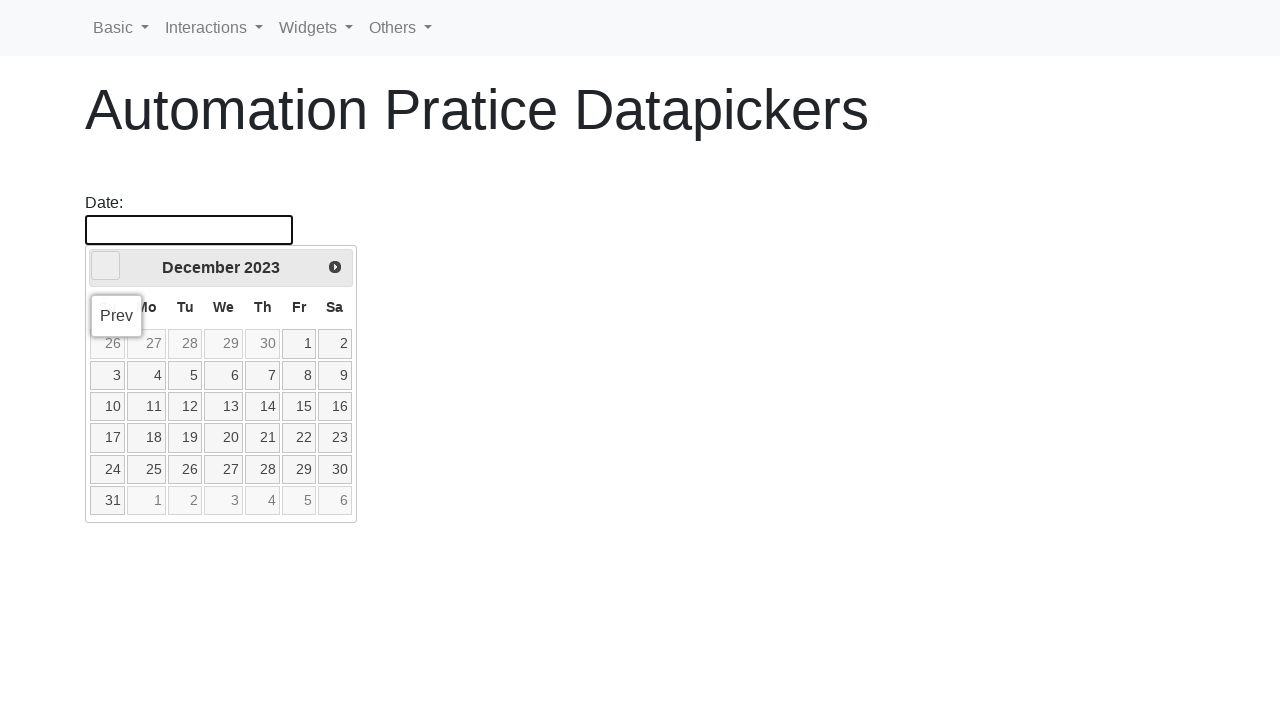

Clicked left arrow to navigate to previous month at (106, 266) on xpath=//*[@id='ui-datepicker-div']/div/a[1]/span
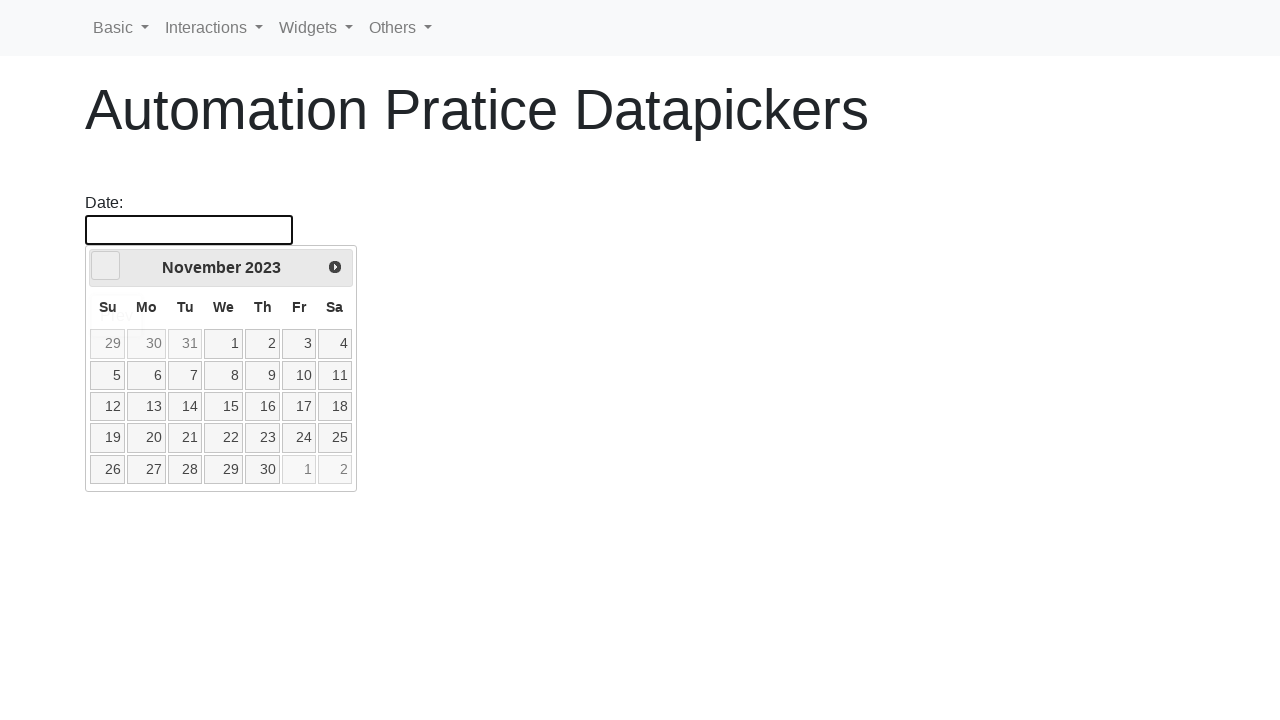

Retrieved current year from date picker
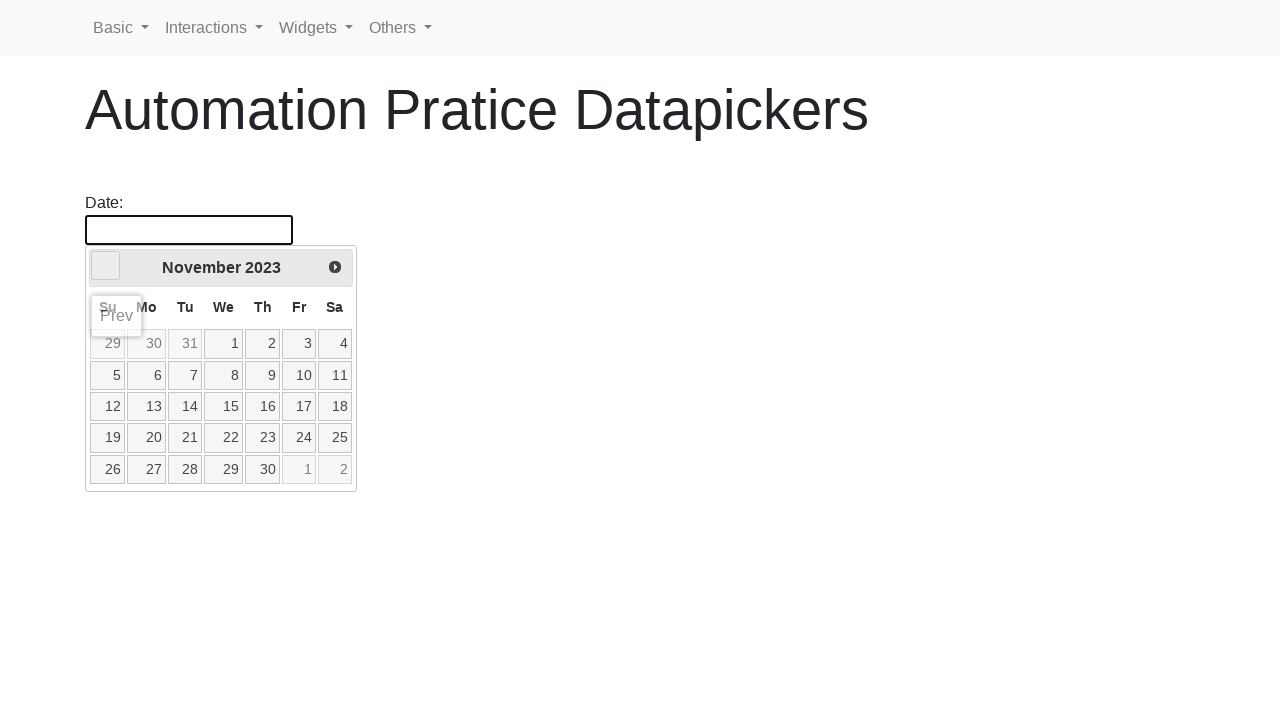

Retrieved current month from date picker
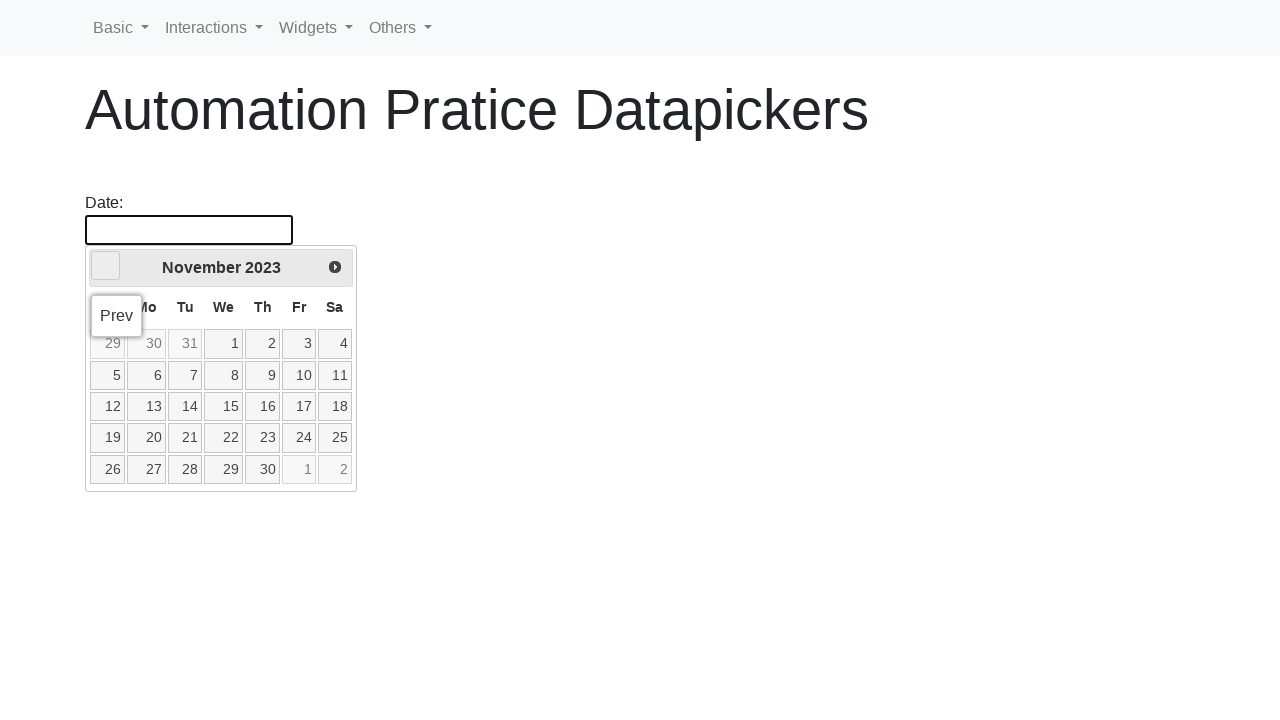

Clicked left arrow to navigate to previous month at (106, 266) on xpath=//*[@id='ui-datepicker-div']/div/a[1]/span
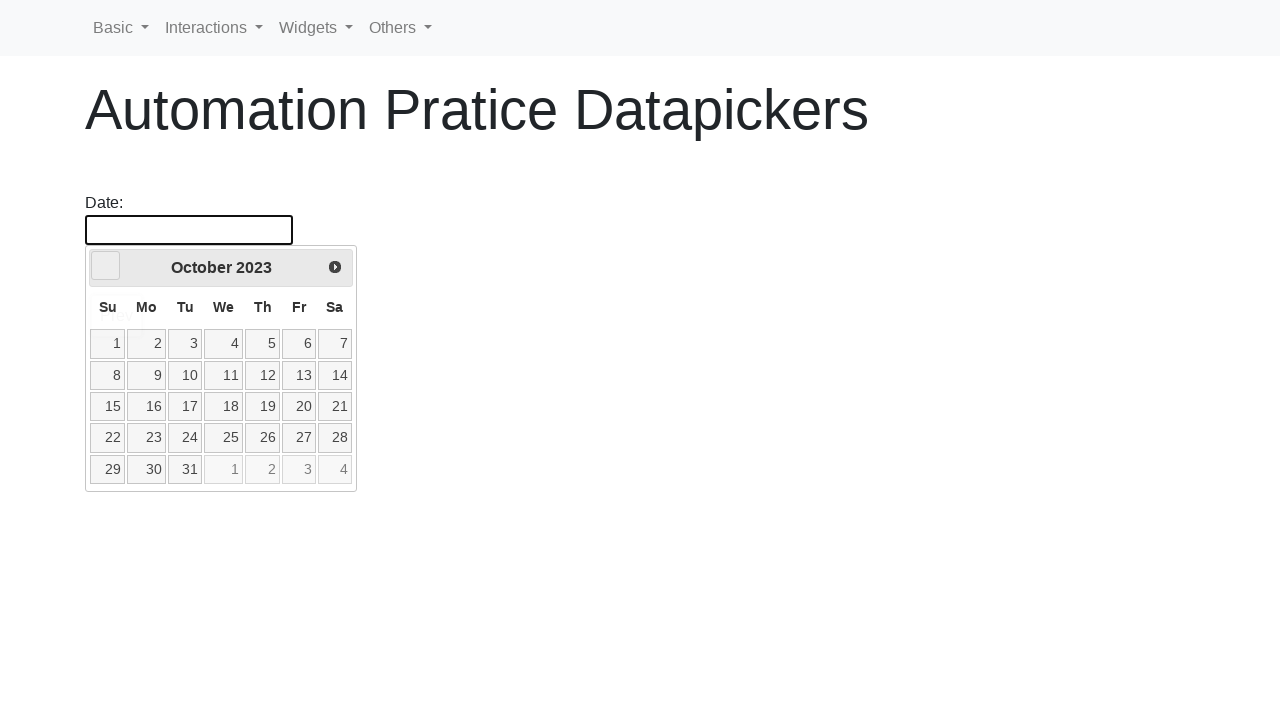

Retrieved current year from date picker
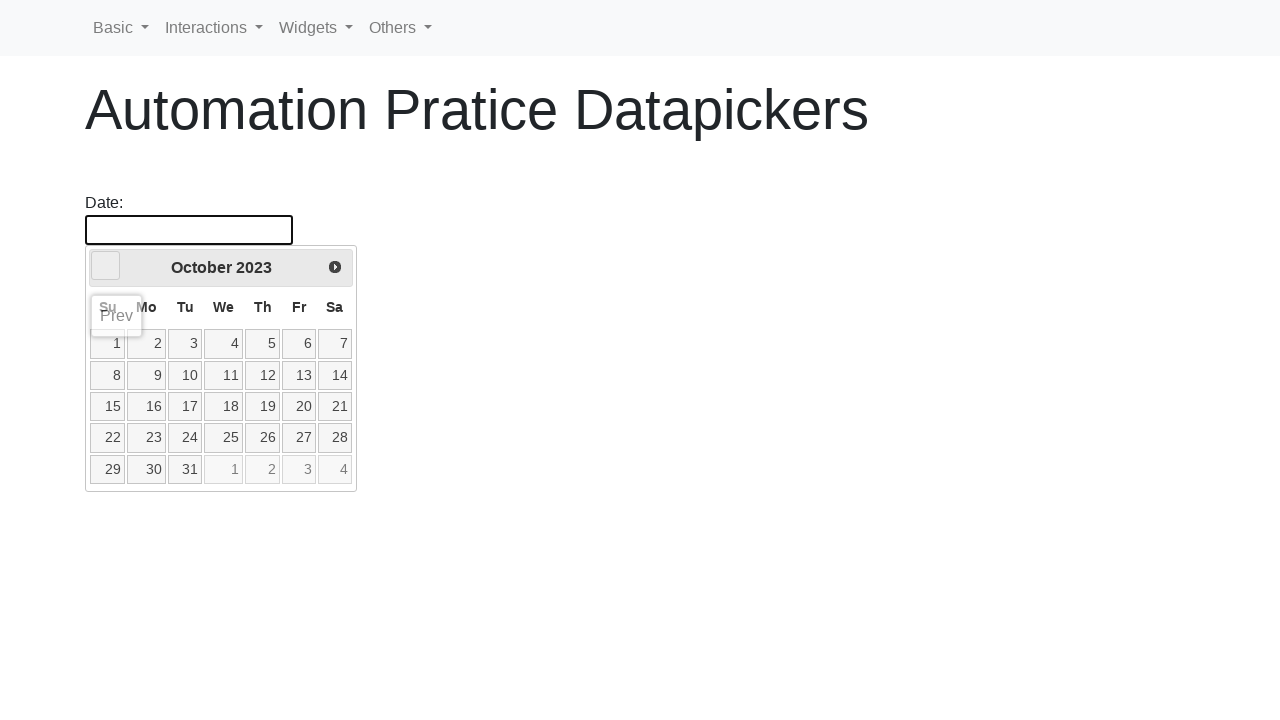

Retrieved current month from date picker
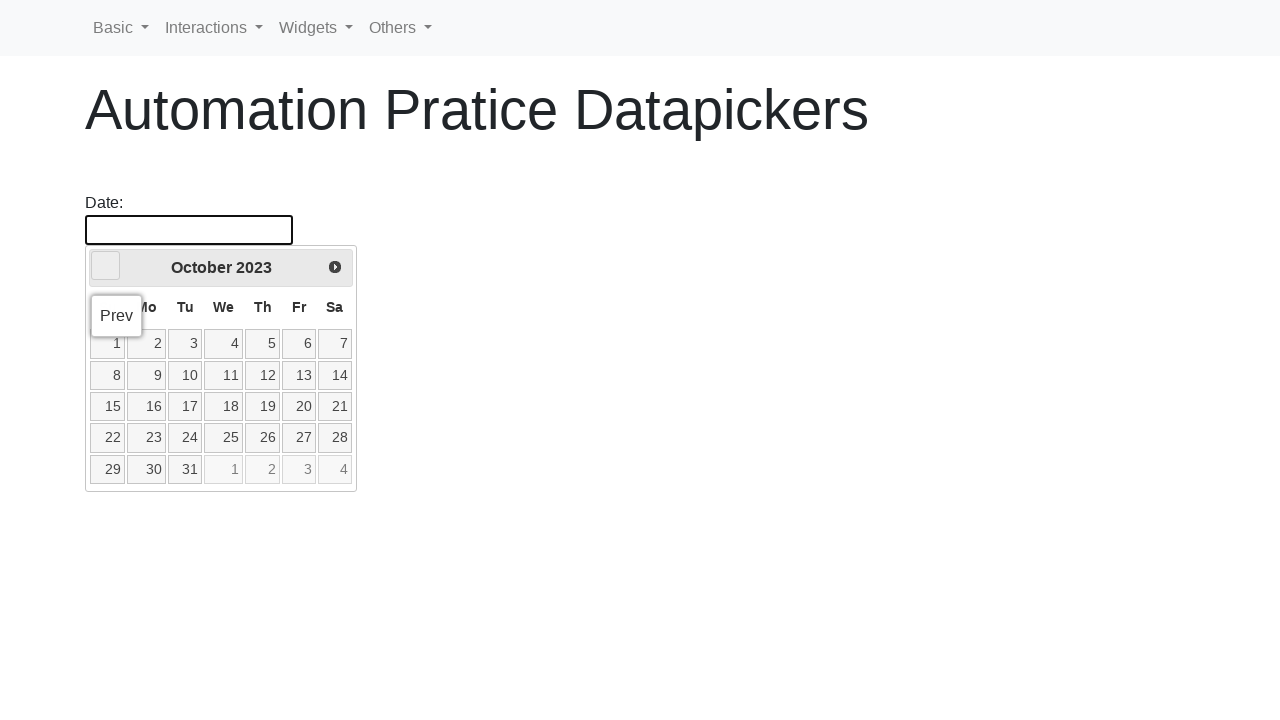

Clicked left arrow to navigate to previous month at (106, 266) on xpath=//*[@id='ui-datepicker-div']/div/a[1]/span
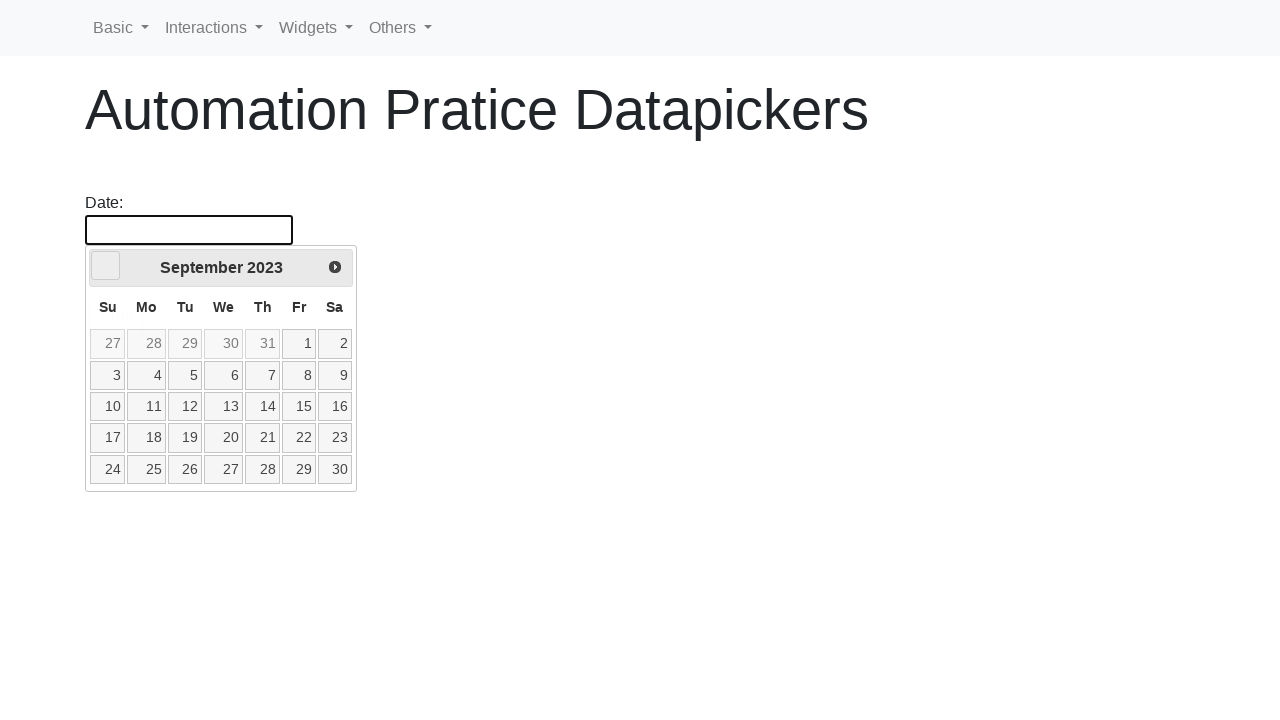

Retrieved current year from date picker
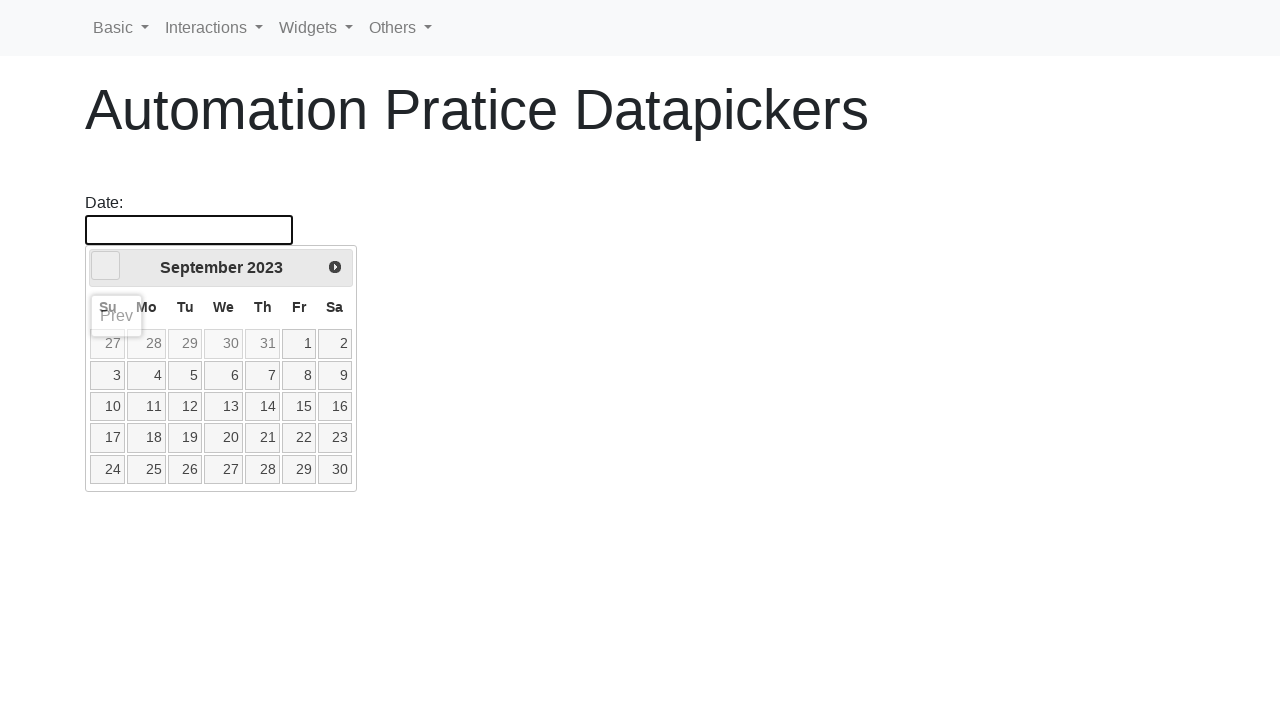

Retrieved current month from date picker
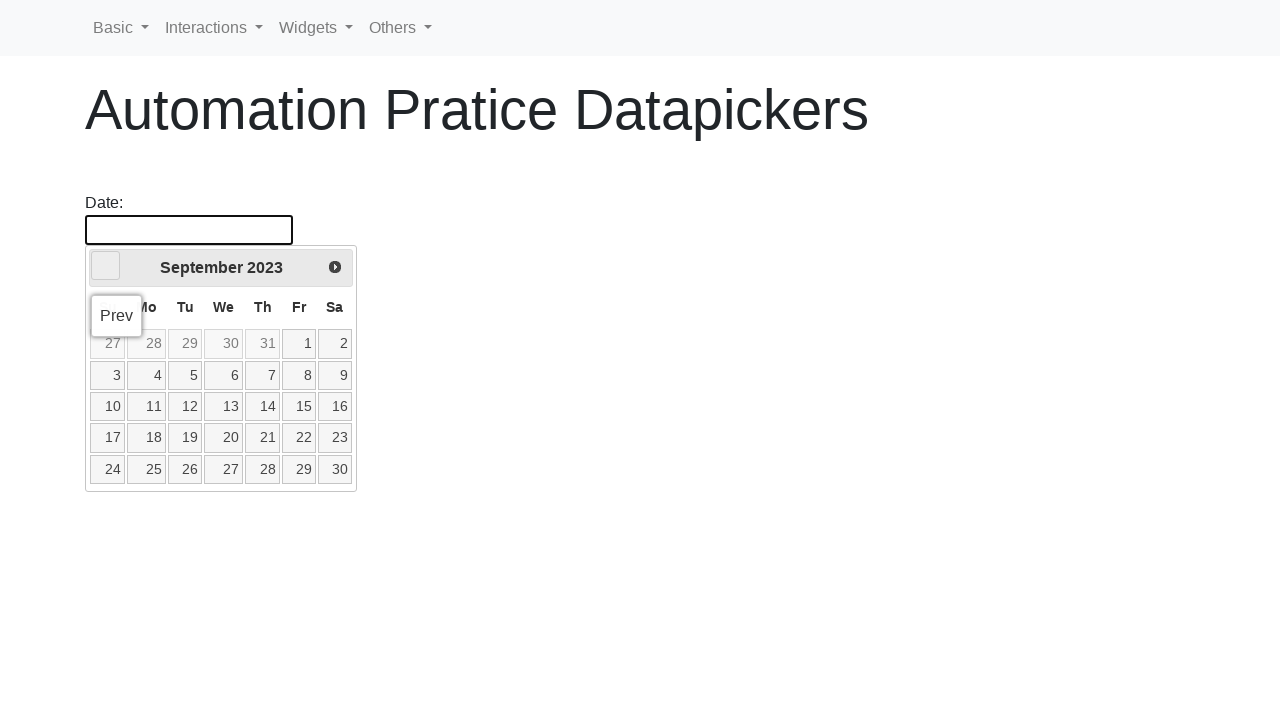

Clicked left arrow to navigate to previous month at (106, 266) on xpath=//*[@id='ui-datepicker-div']/div/a[1]/span
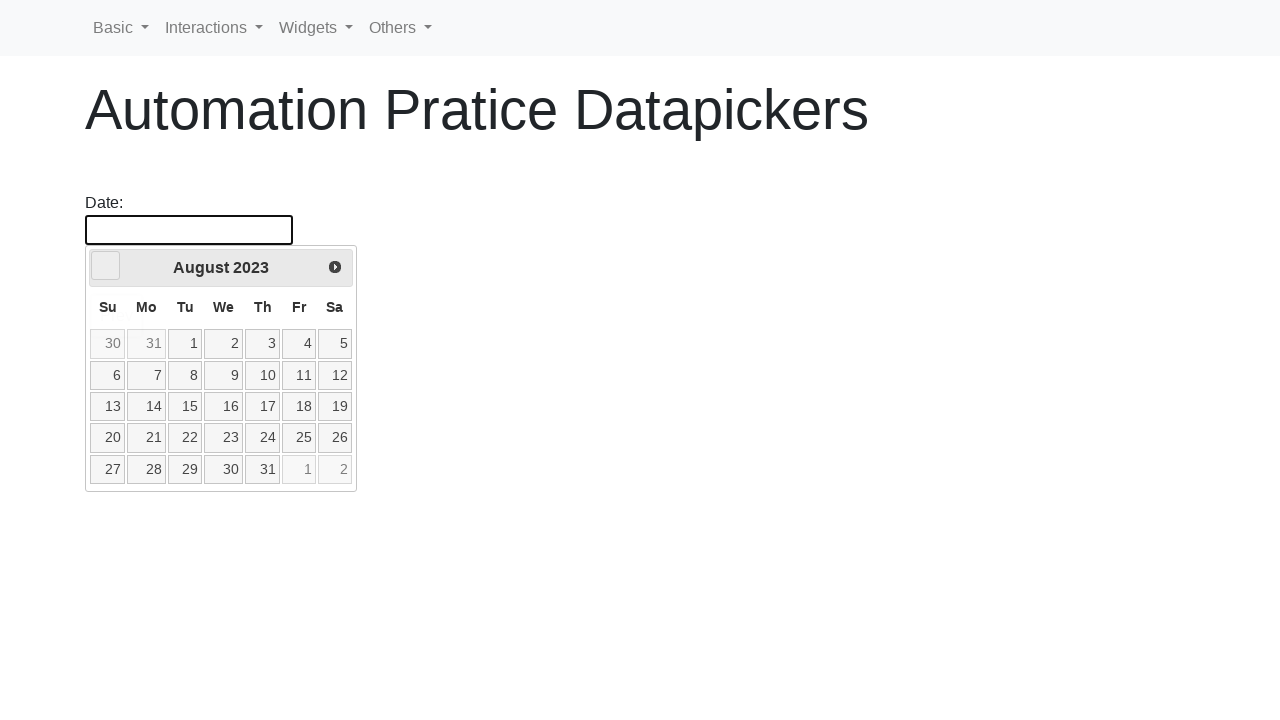

Retrieved current year from date picker
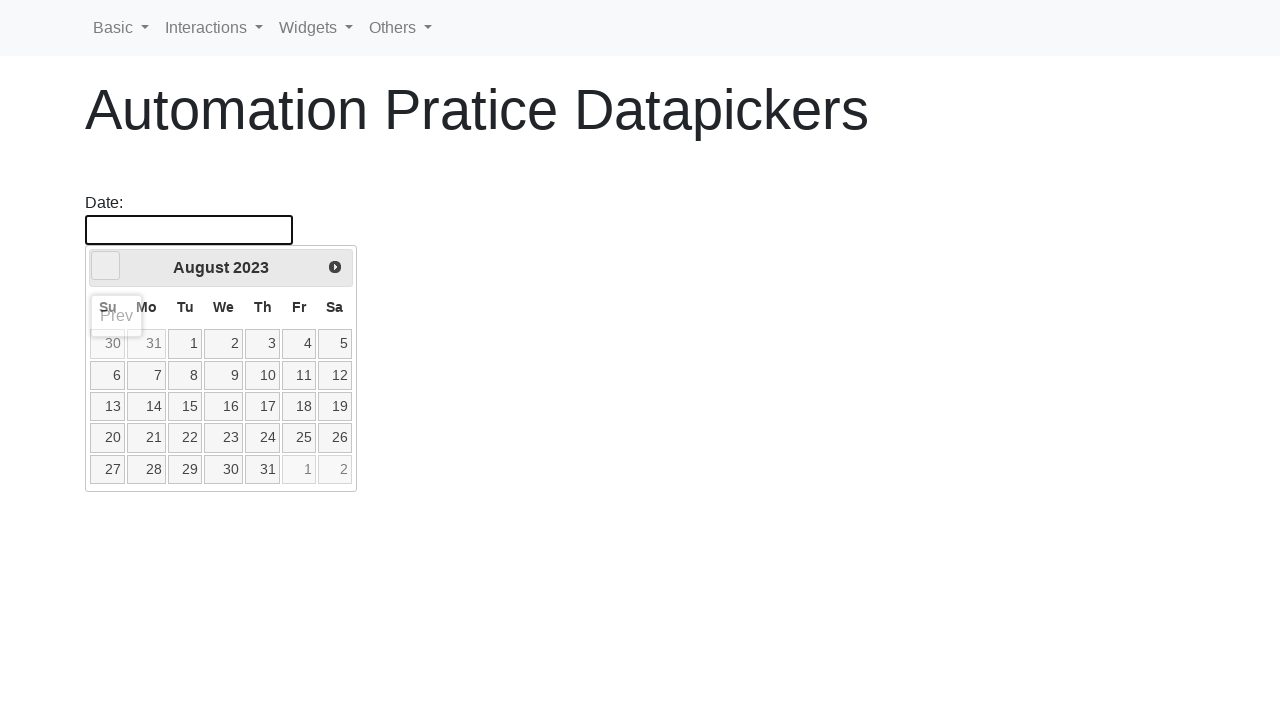

Retrieved current month from date picker
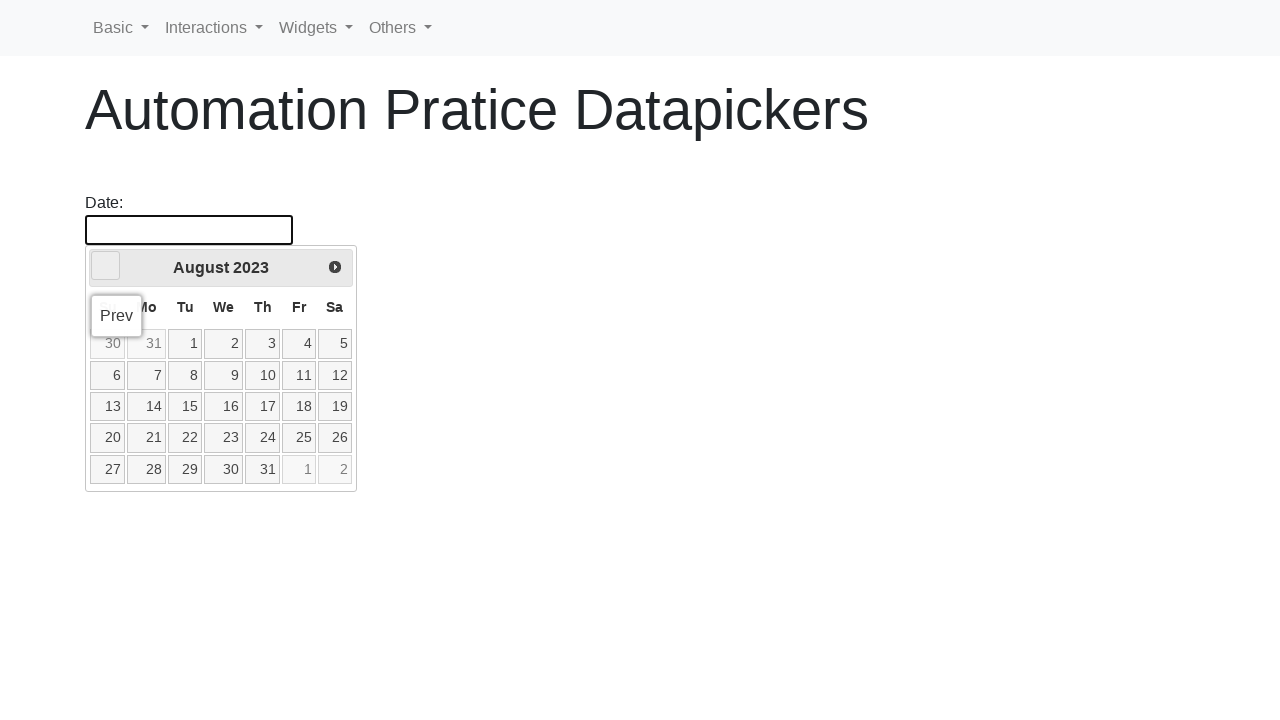

Clicked left arrow to navigate to previous month at (106, 266) on xpath=//*[@id='ui-datepicker-div']/div/a[1]/span
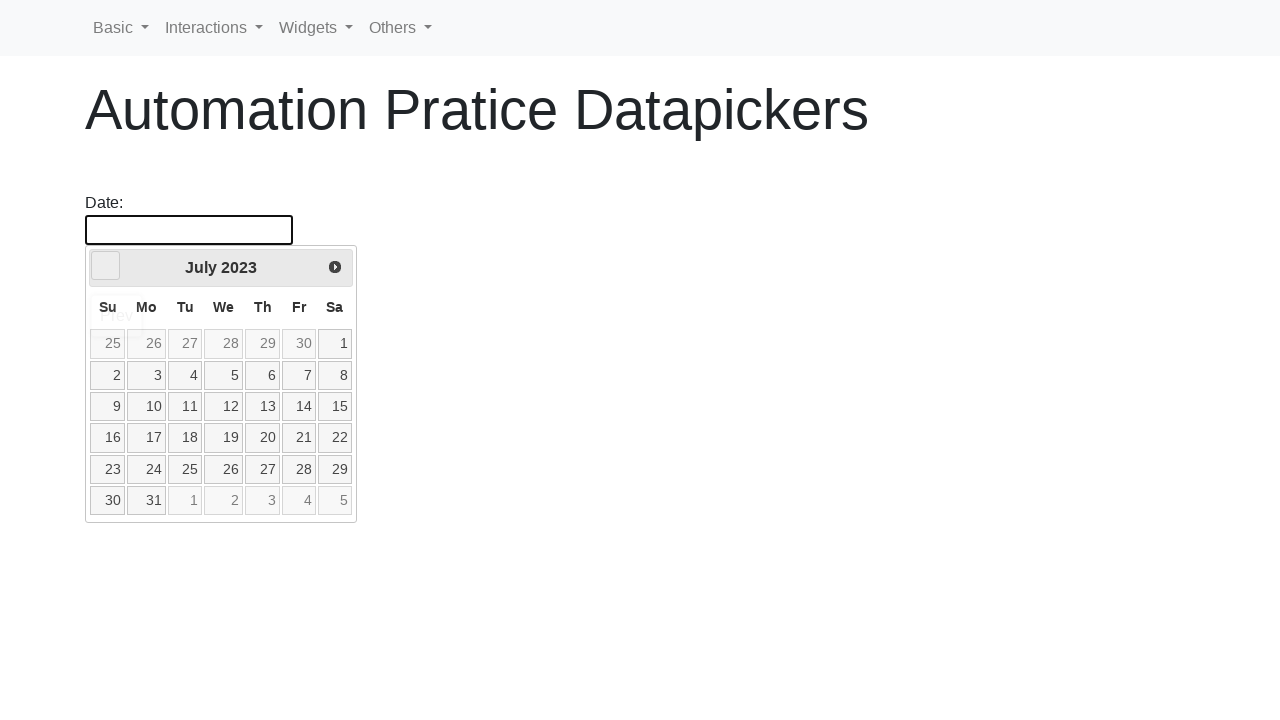

Retrieved current year from date picker
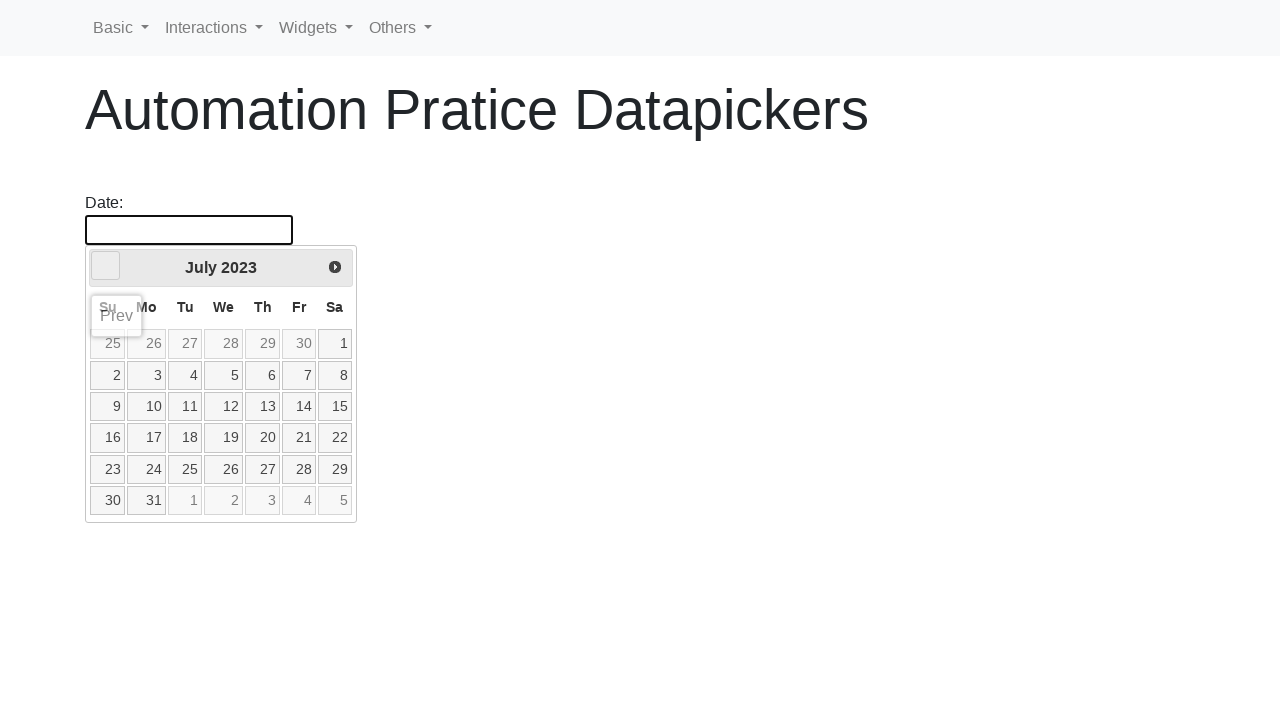

Retrieved current month from date picker
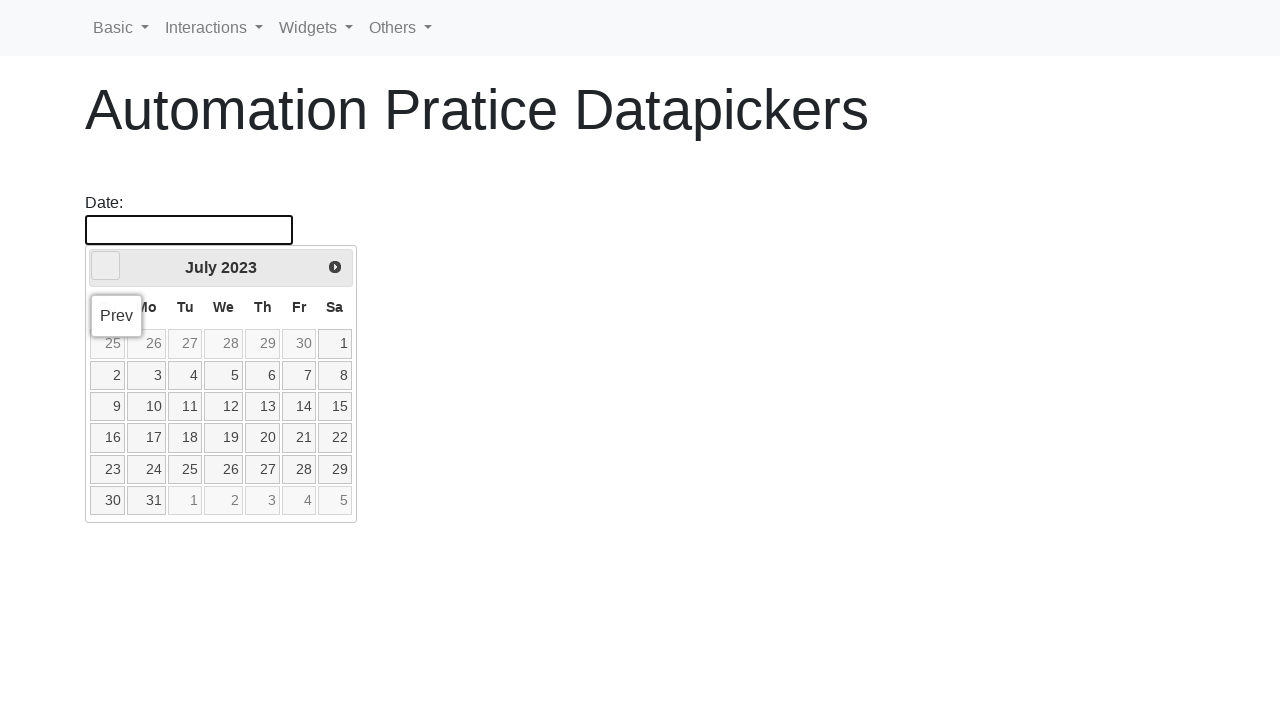

Clicked left arrow to navigate to previous month at (106, 266) on xpath=//*[@id='ui-datepicker-div']/div/a[1]/span
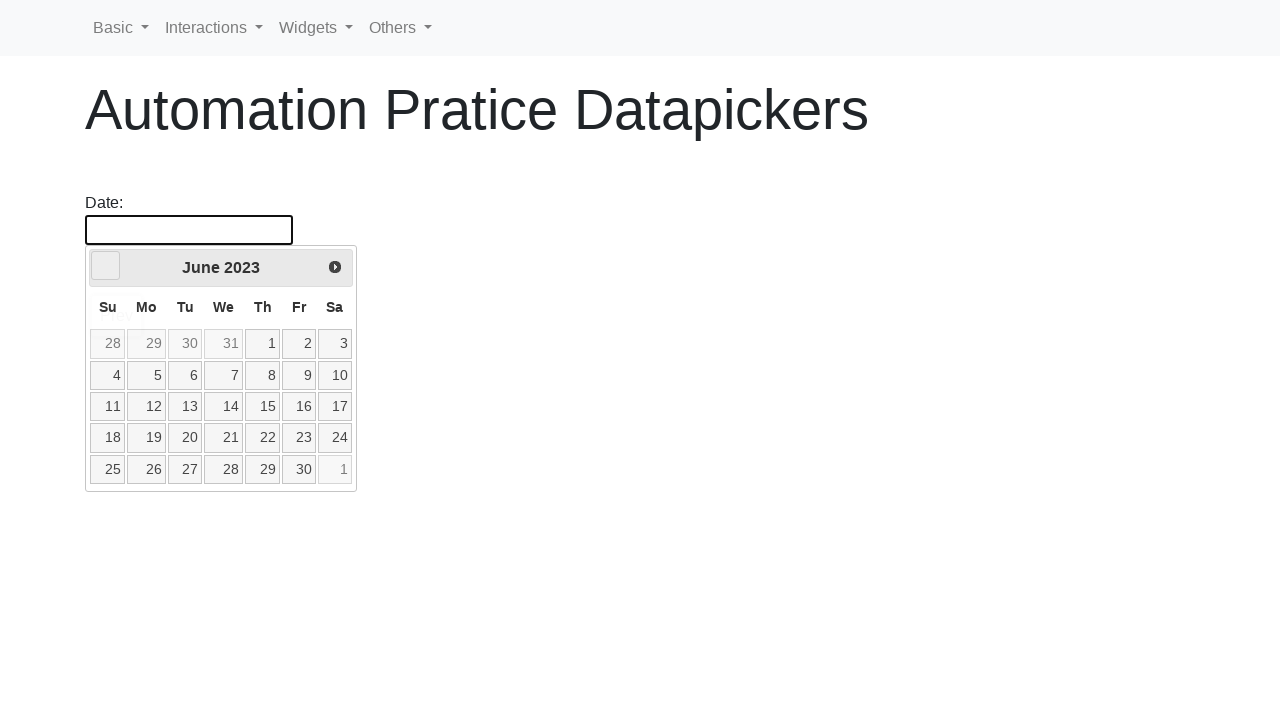

Retrieved current year from date picker
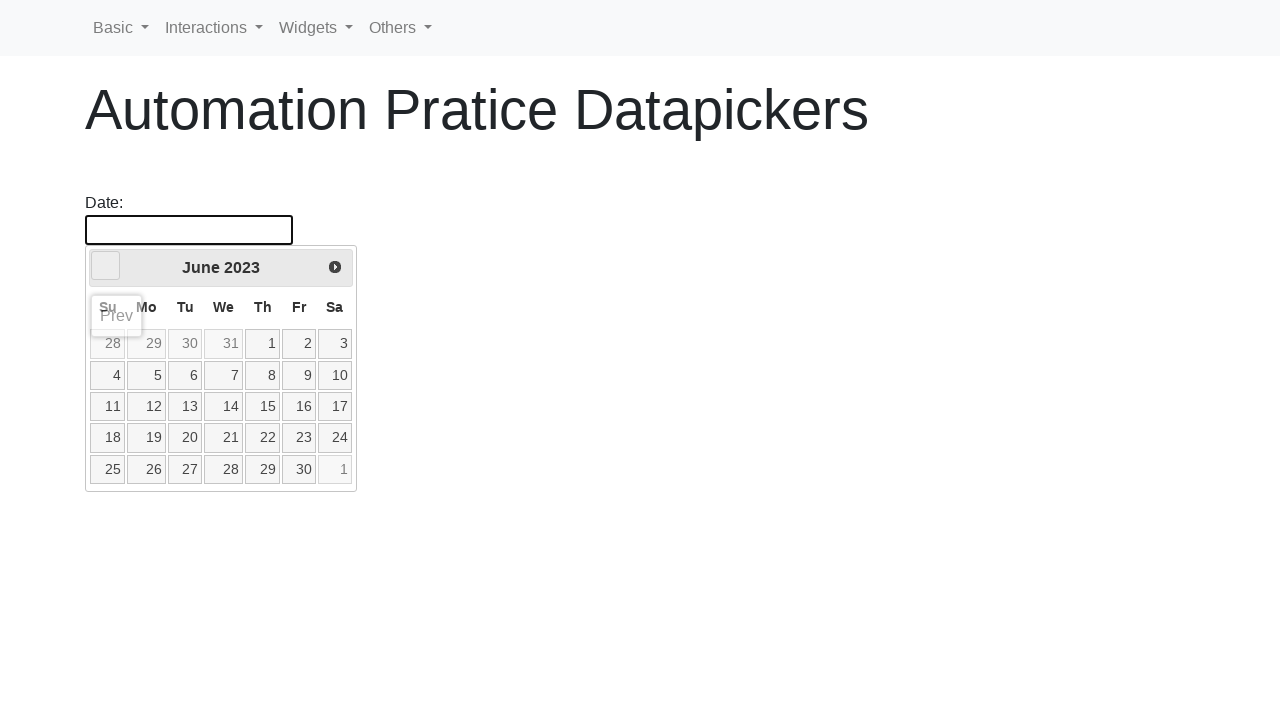

Retrieved current month from date picker
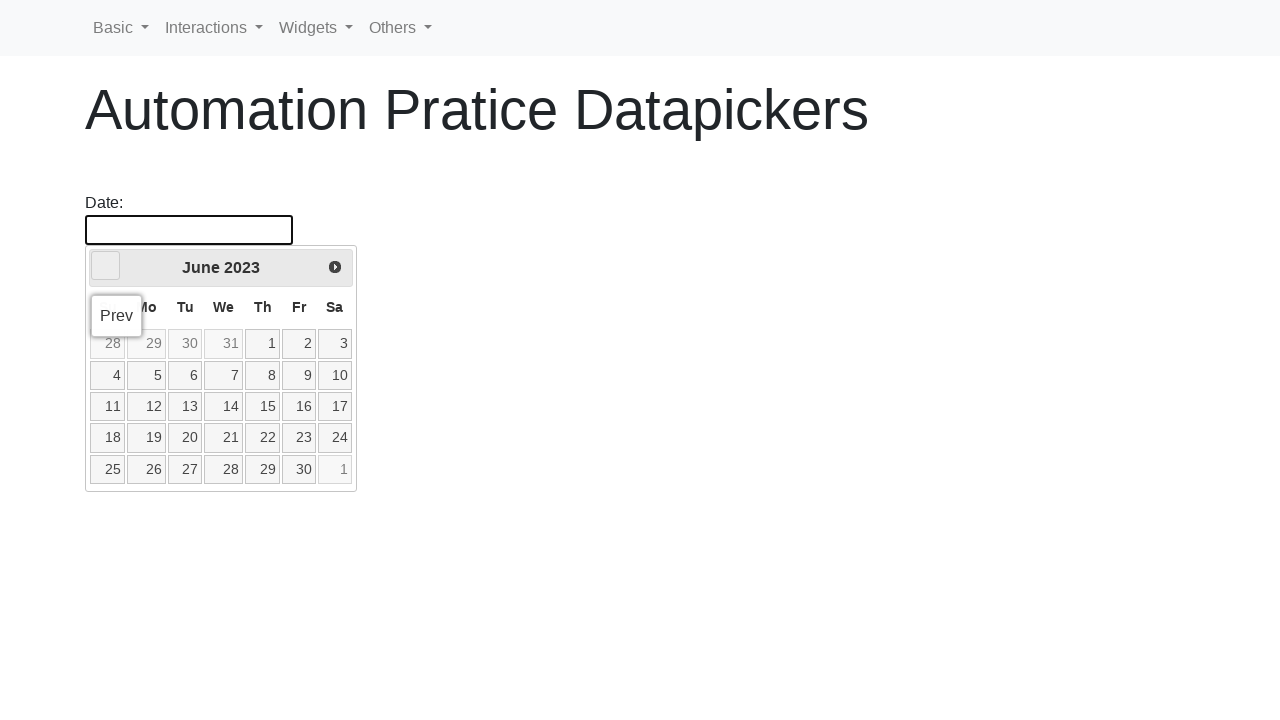

Clicked left arrow to navigate to previous month at (106, 266) on xpath=//*[@id='ui-datepicker-div']/div/a[1]/span
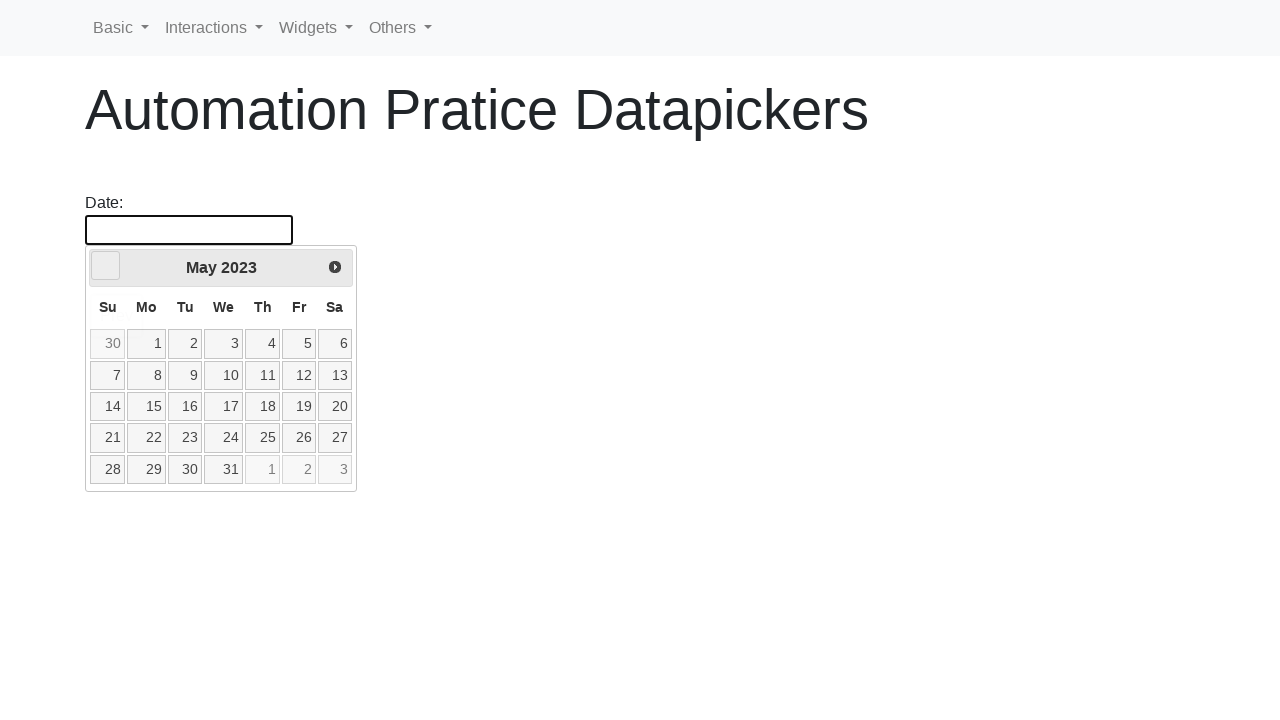

Retrieved current year from date picker
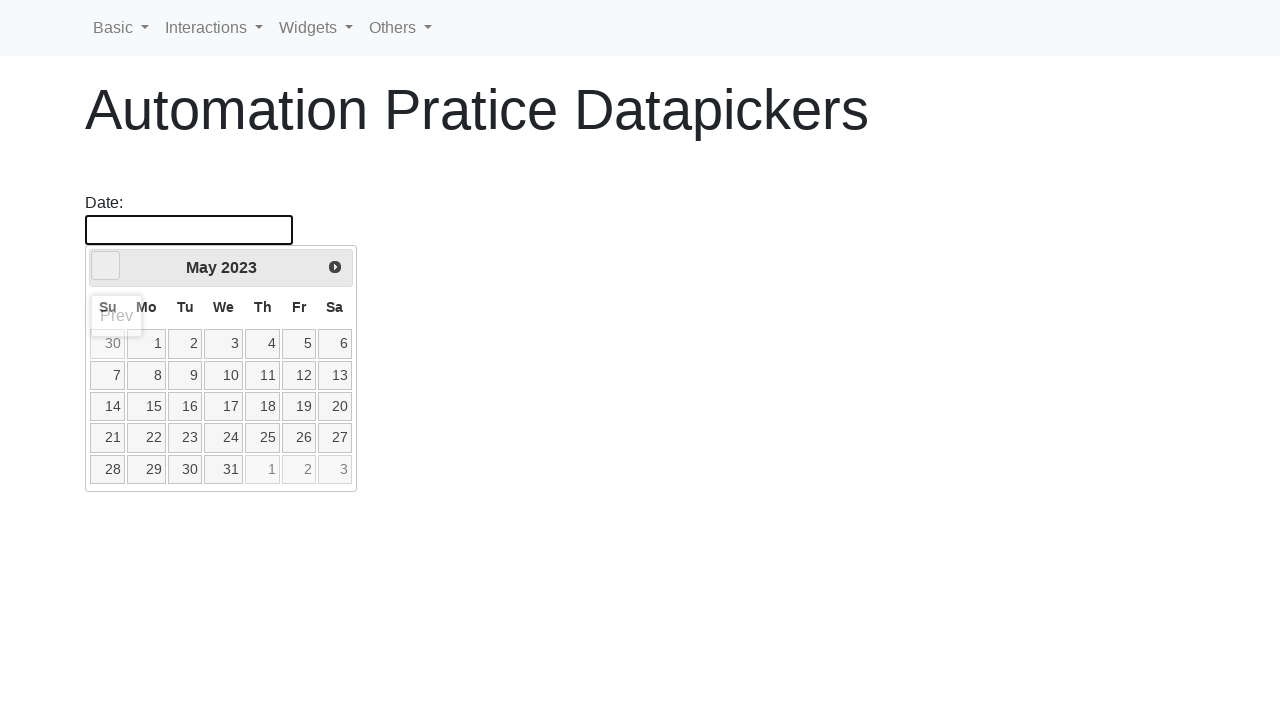

Retrieved current month from date picker
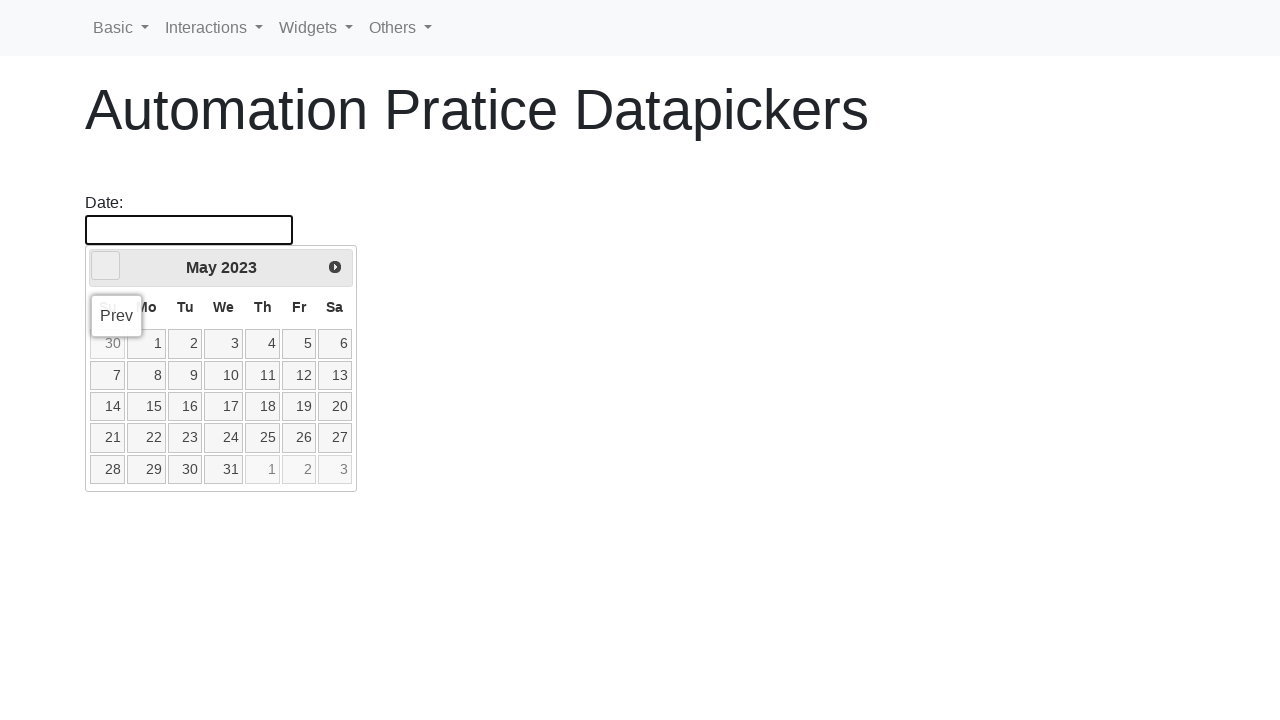

Clicked left arrow to navigate to previous month at (106, 266) on xpath=//*[@id='ui-datepicker-div']/div/a[1]/span
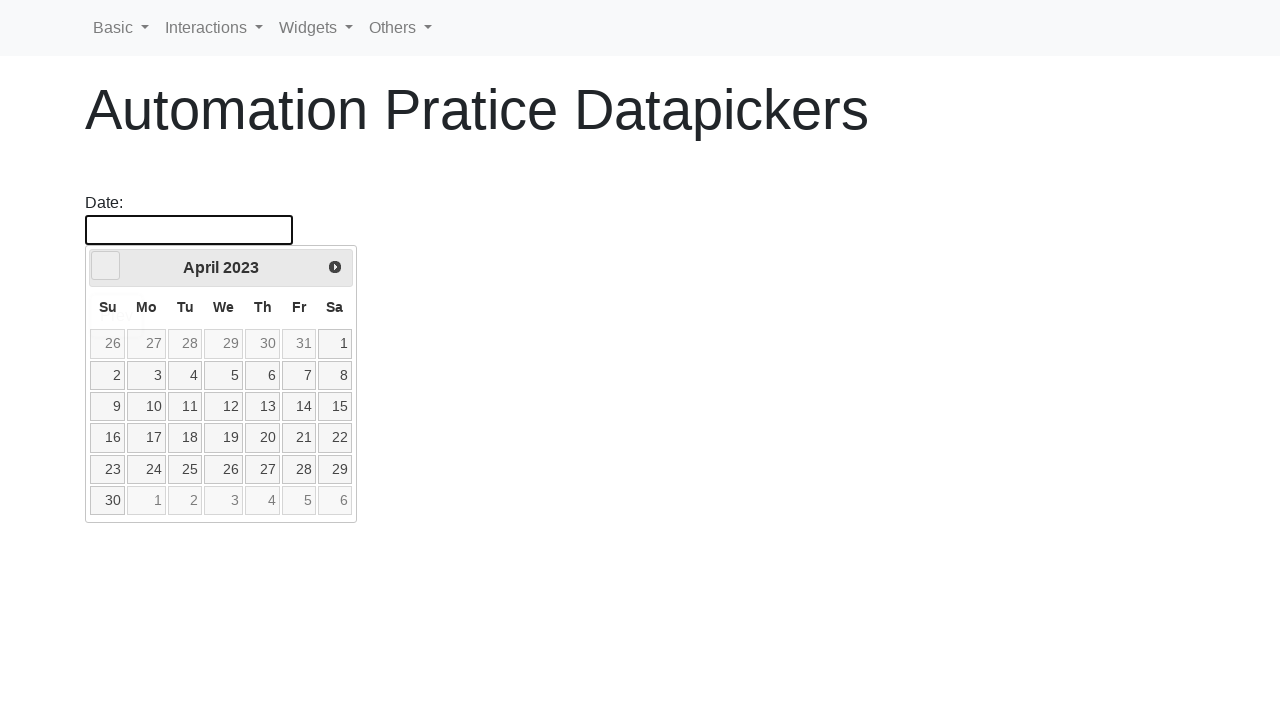

Retrieved current year from date picker
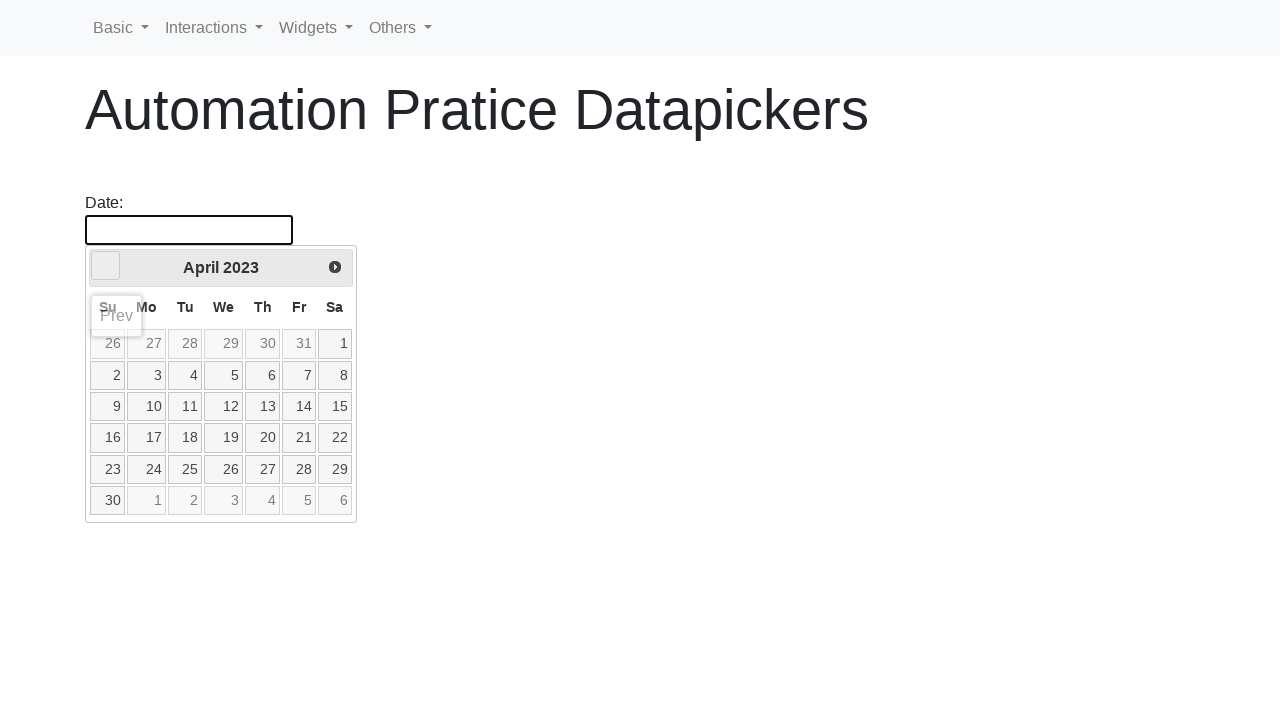

Retrieved current month from date picker
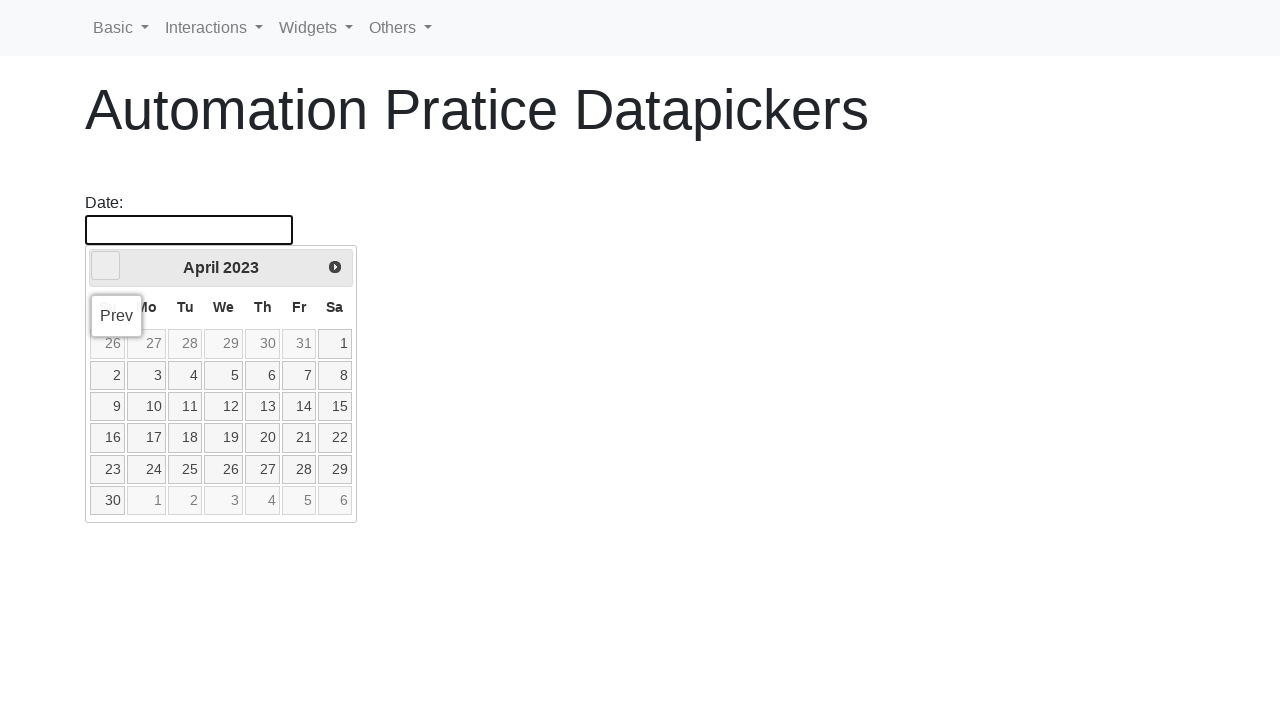

Clicked left arrow to navigate to previous month at (106, 266) on xpath=//*[@id='ui-datepicker-div']/div/a[1]/span
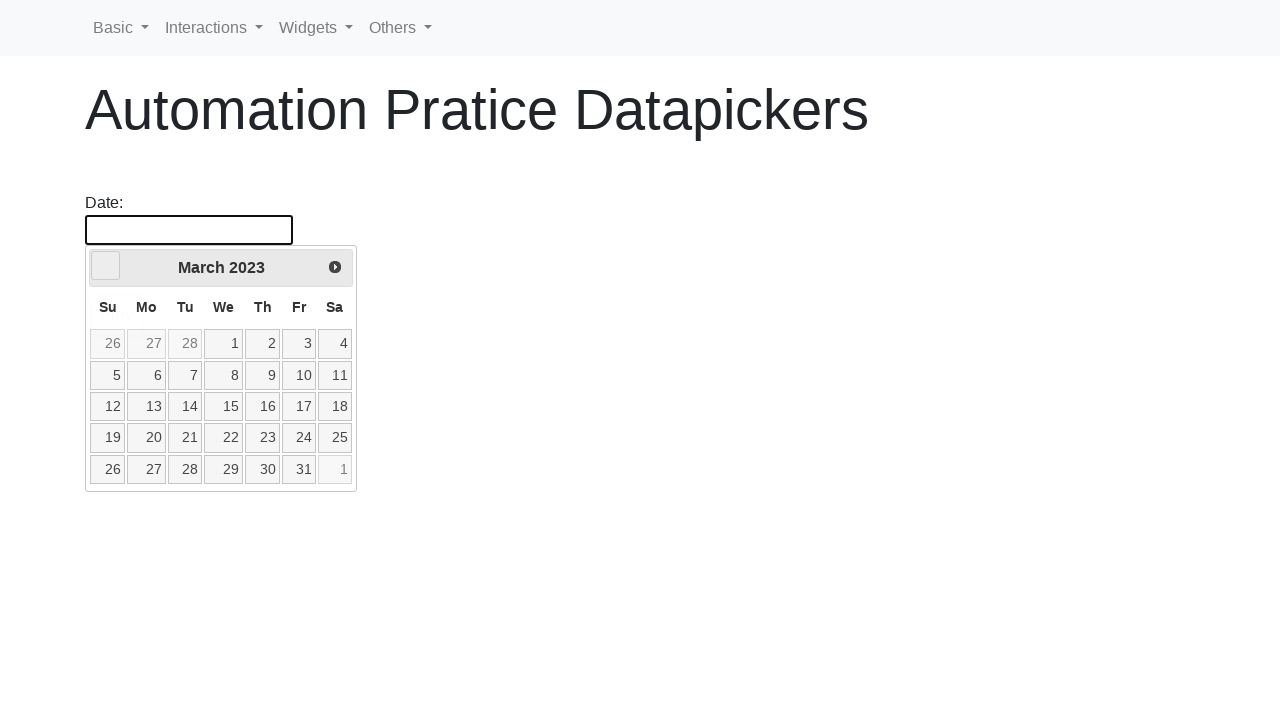

Retrieved current year from date picker
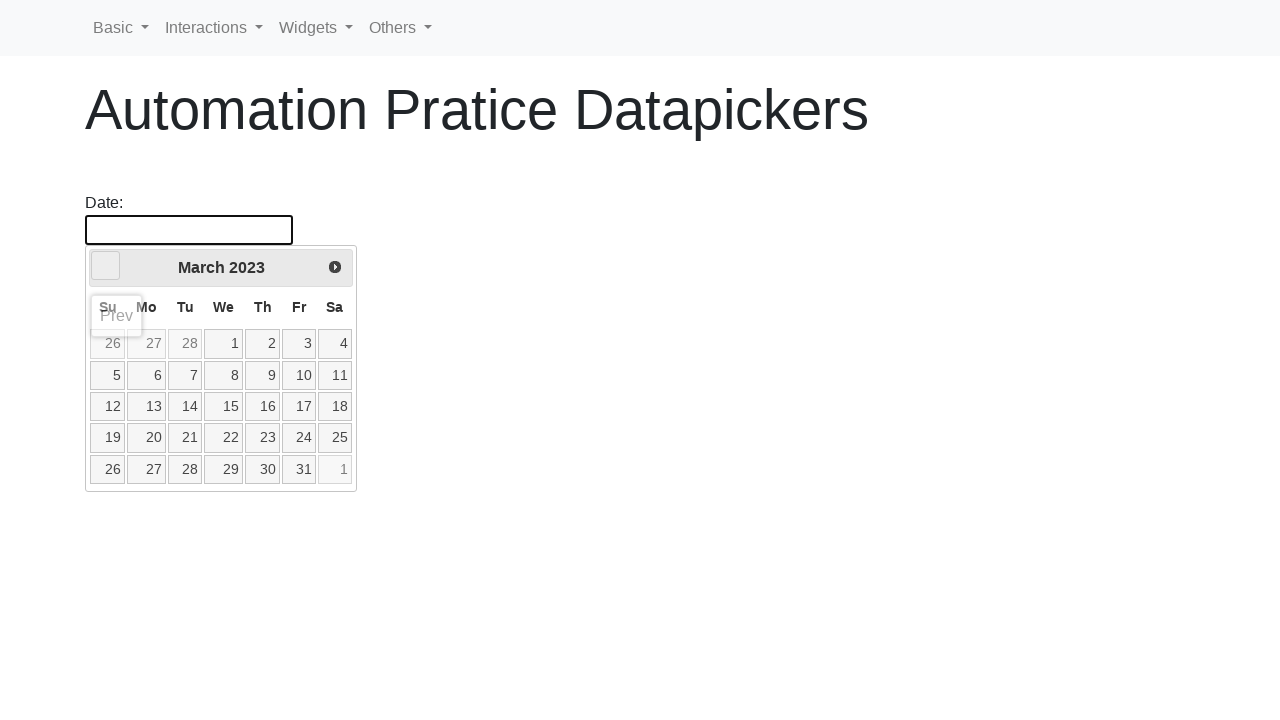

Retrieved current month from date picker
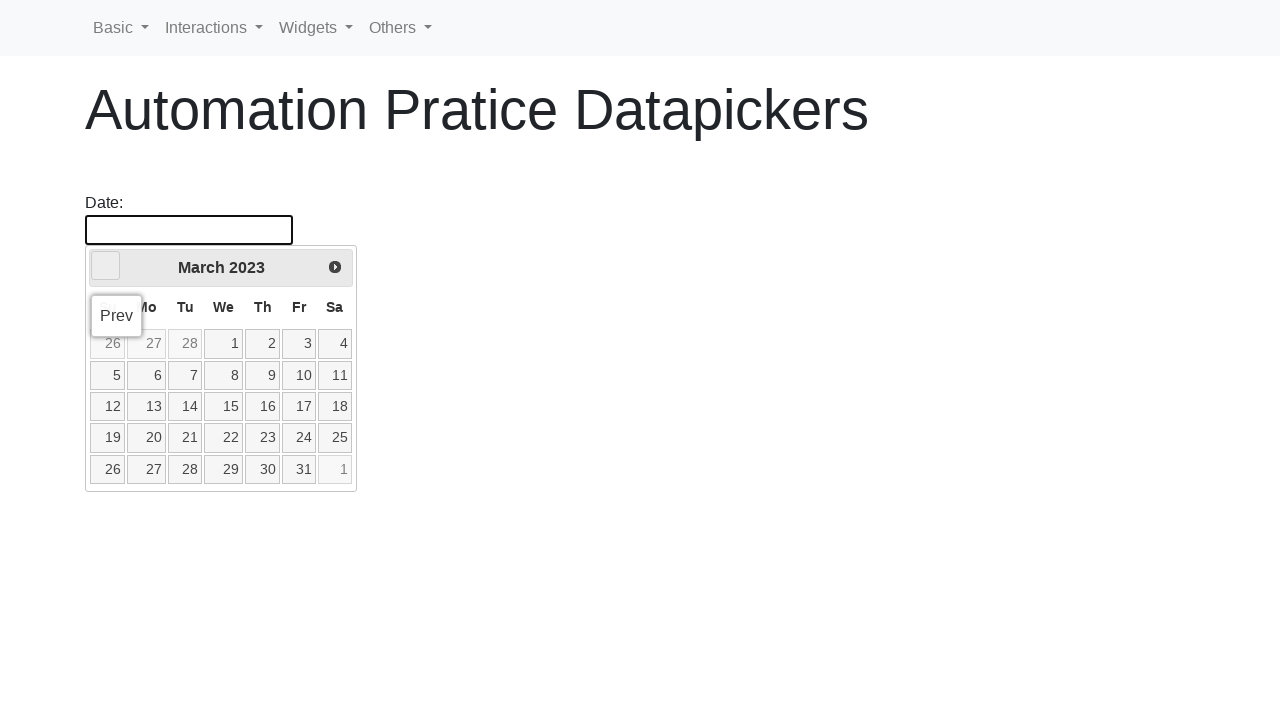

Clicked left arrow to navigate to previous month at (106, 266) on xpath=//*[@id='ui-datepicker-div']/div/a[1]/span
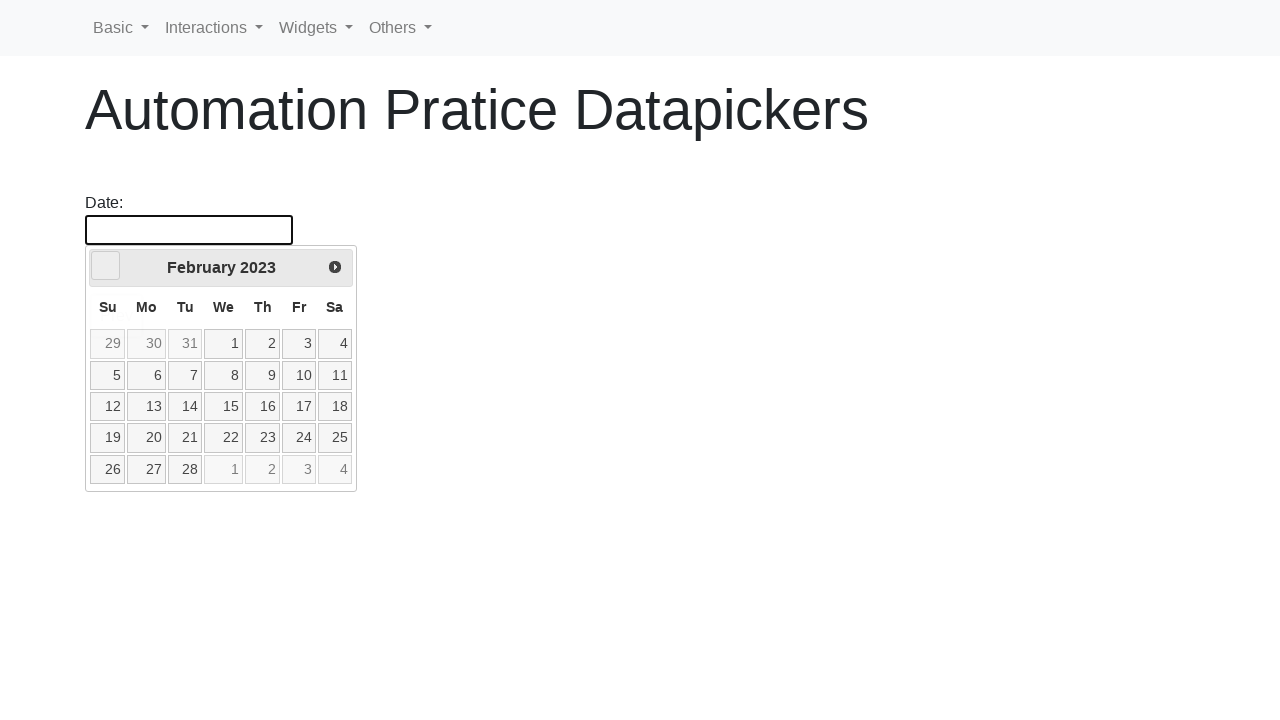

Retrieved current year from date picker
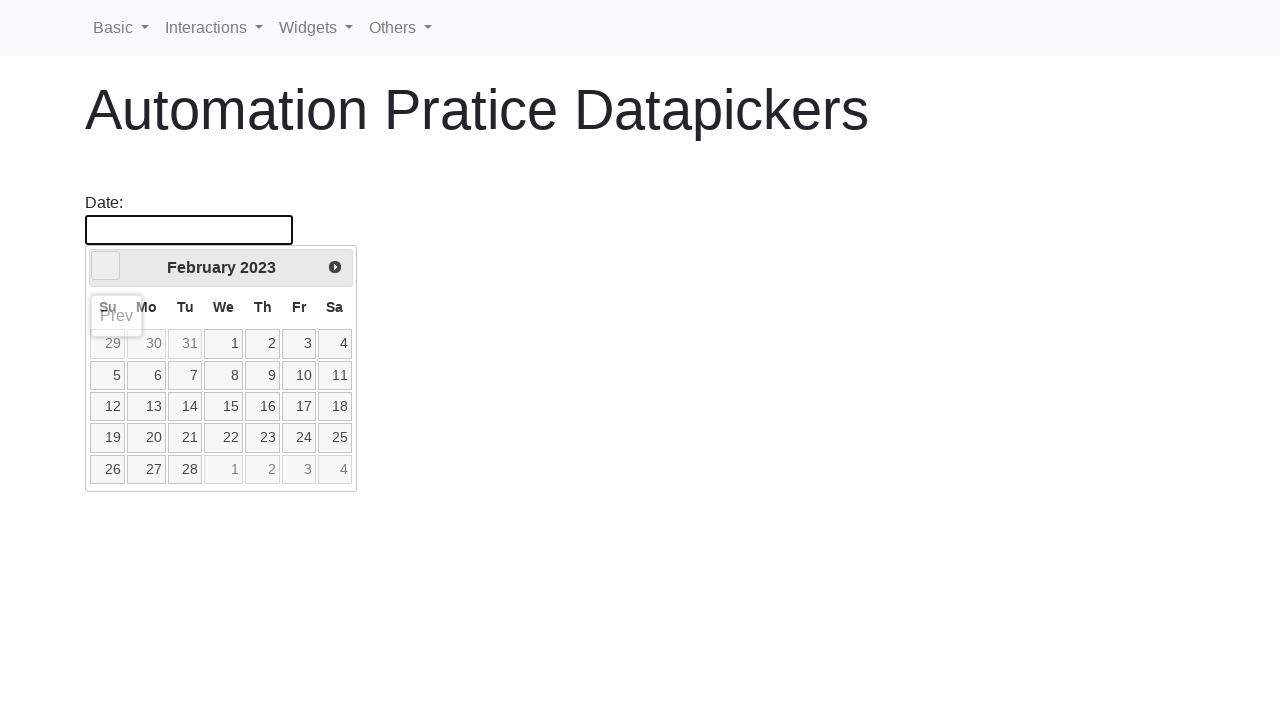

Retrieved current month from date picker
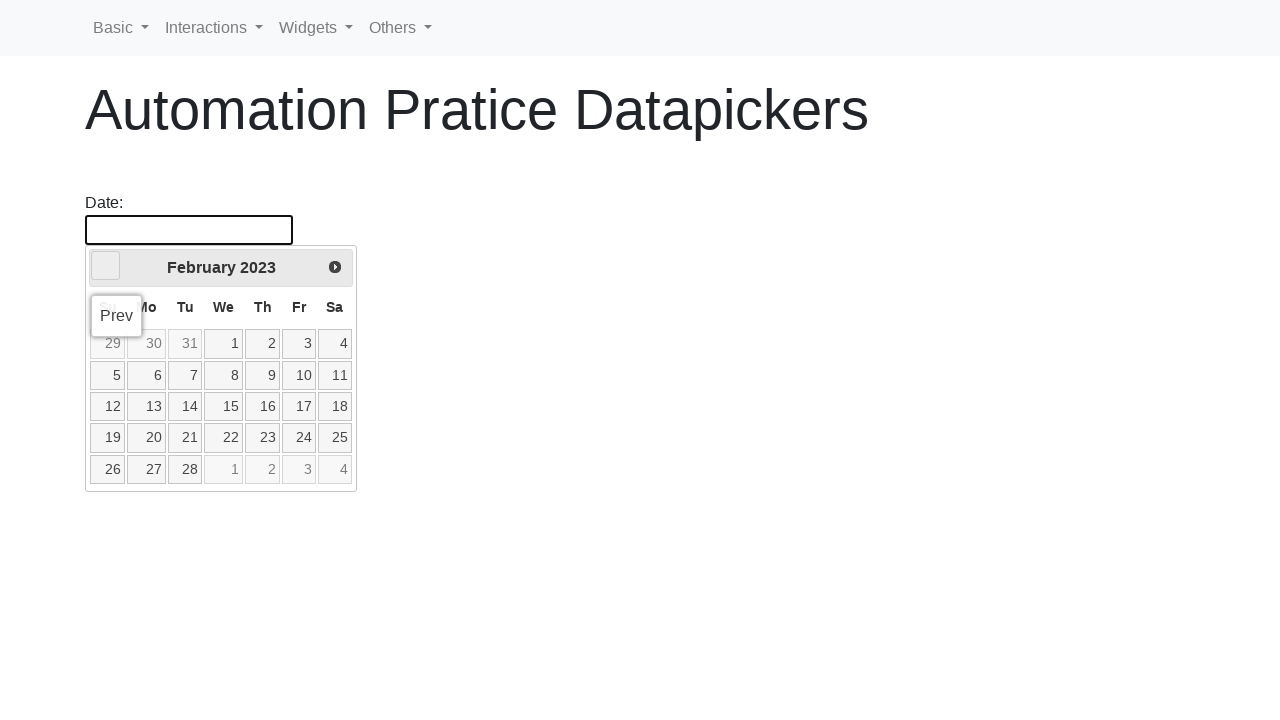

Clicked left arrow to navigate to previous month at (106, 266) on xpath=//*[@id='ui-datepicker-div']/div/a[1]/span
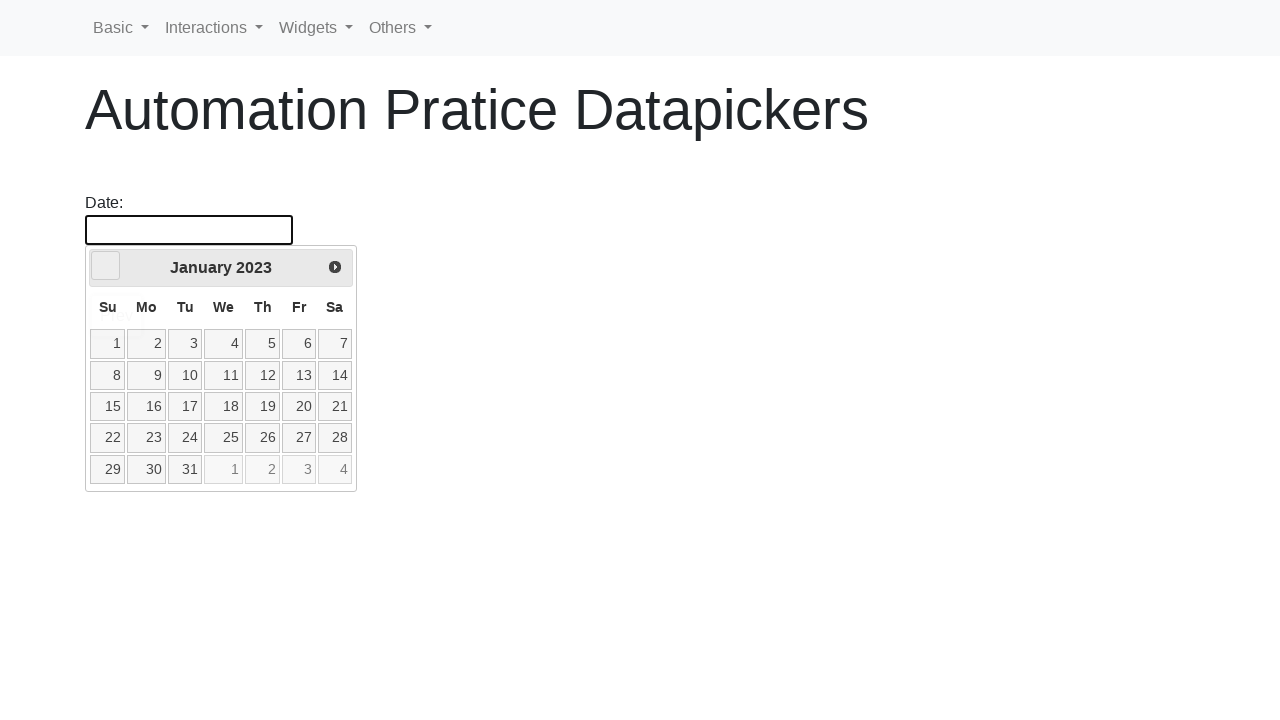

Retrieved current year from date picker
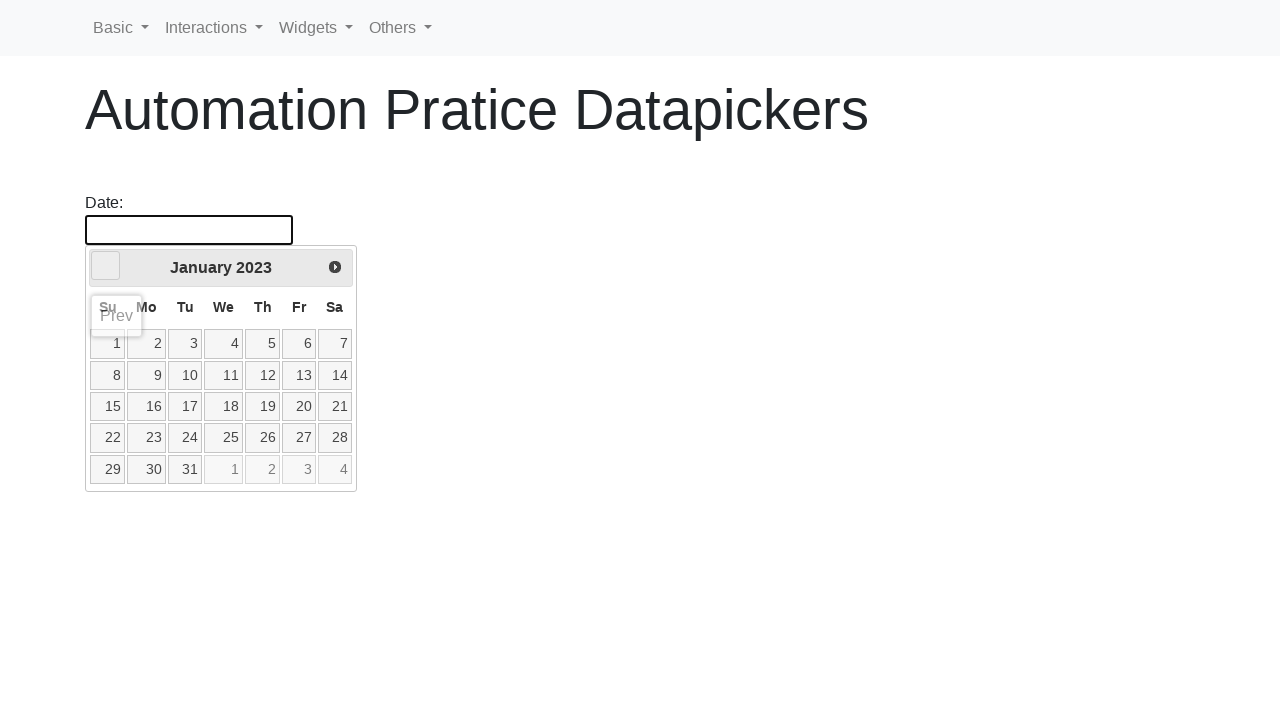

Retrieved current month from date picker
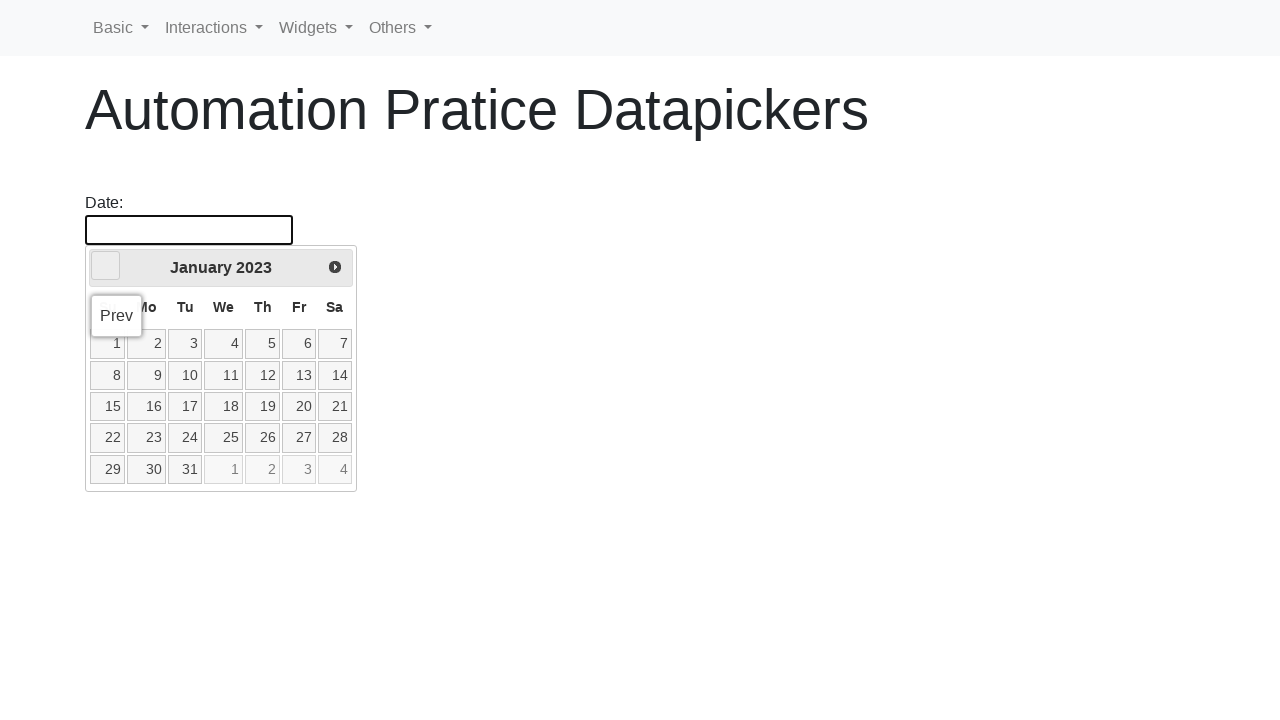

Clicked left arrow to navigate to previous month at (106, 266) on xpath=//*[@id='ui-datepicker-div']/div/a[1]/span
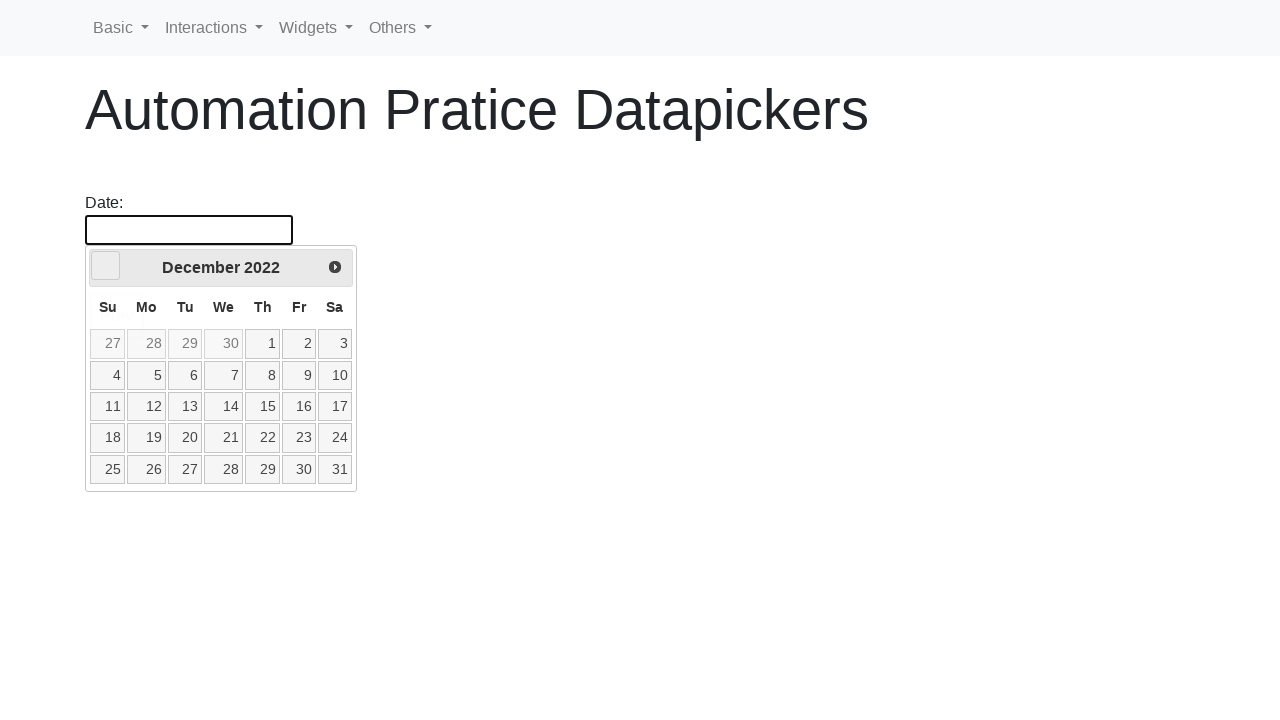

Retrieved current year from date picker
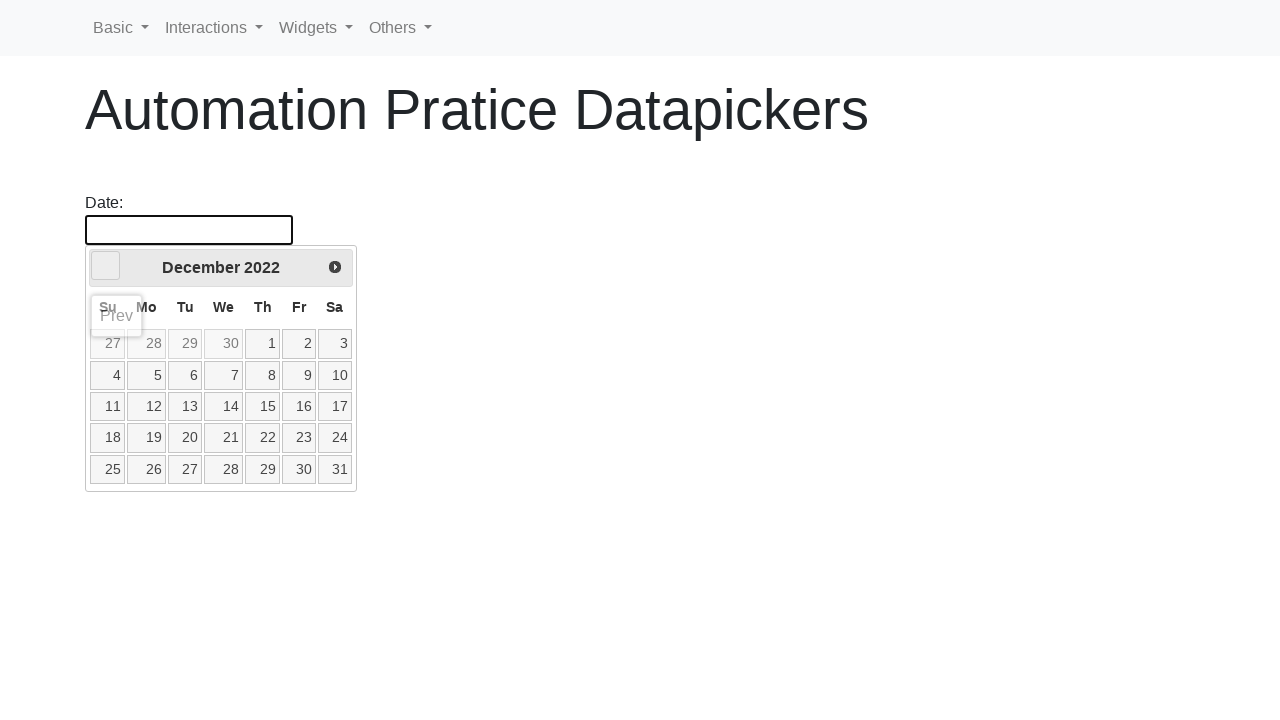

Retrieved current month from date picker
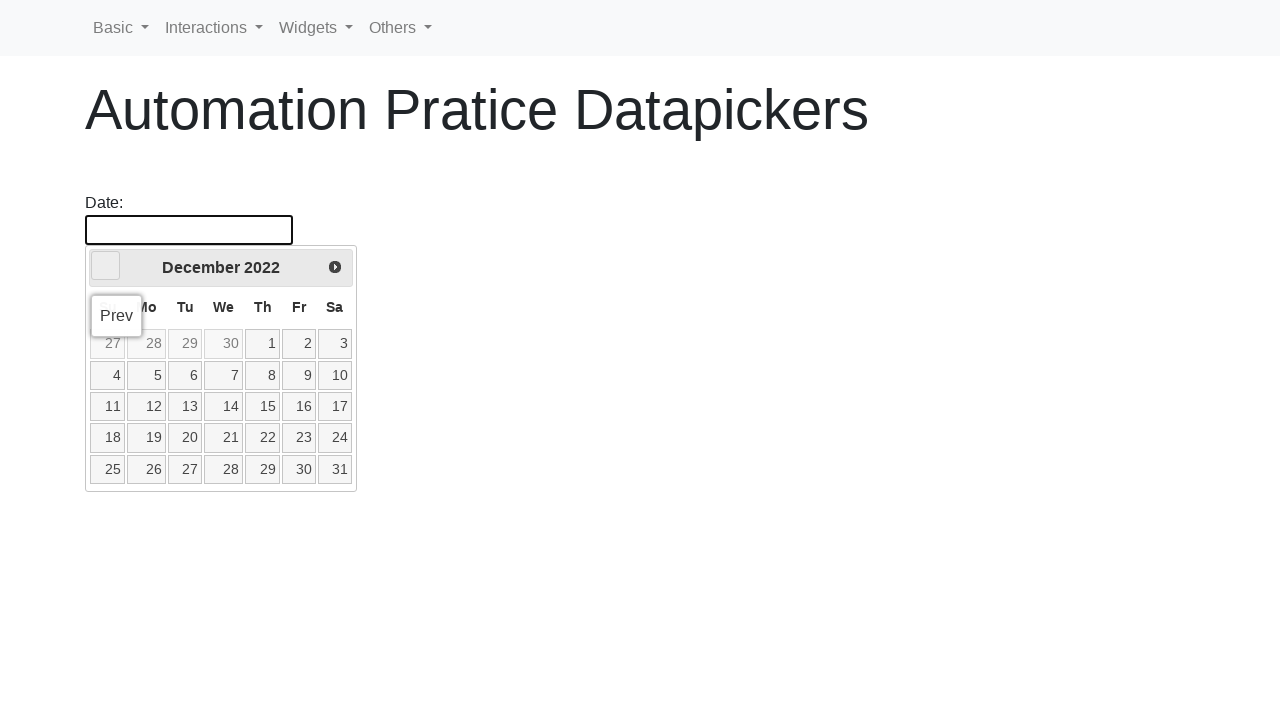

Clicked left arrow to navigate to previous month at (106, 266) on xpath=//*[@id='ui-datepicker-div']/div/a[1]/span
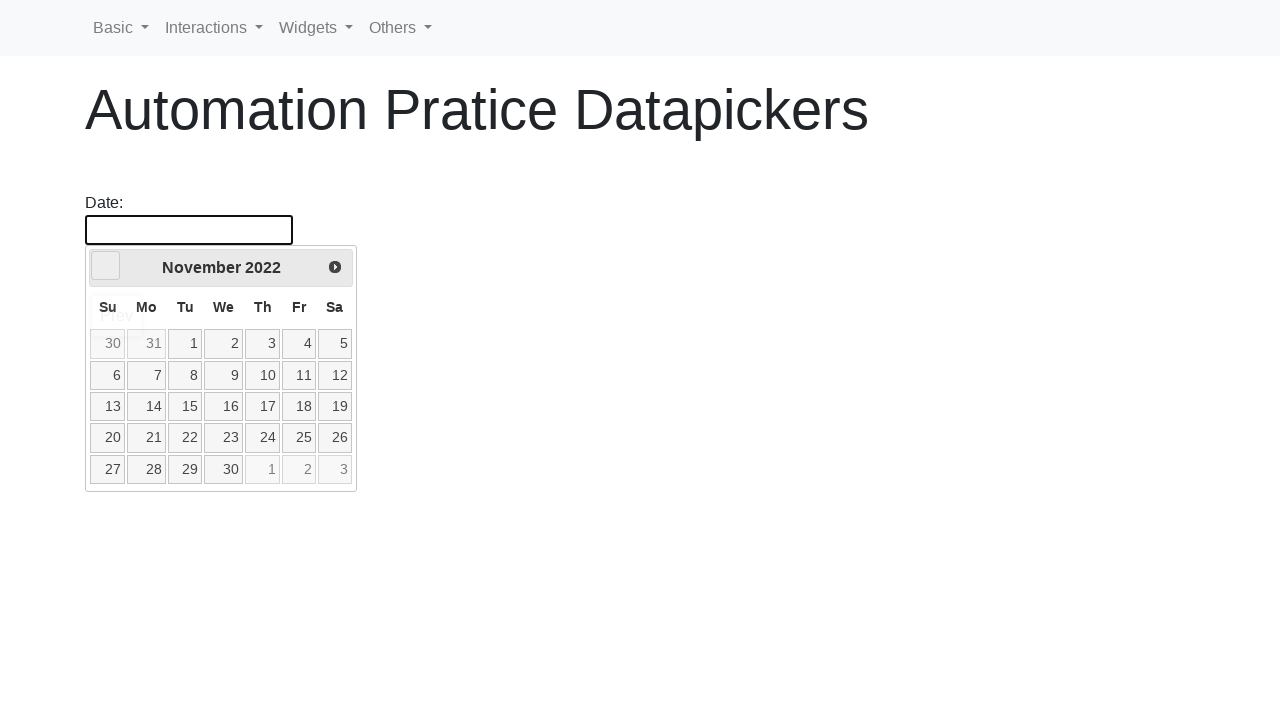

Retrieved current year from date picker
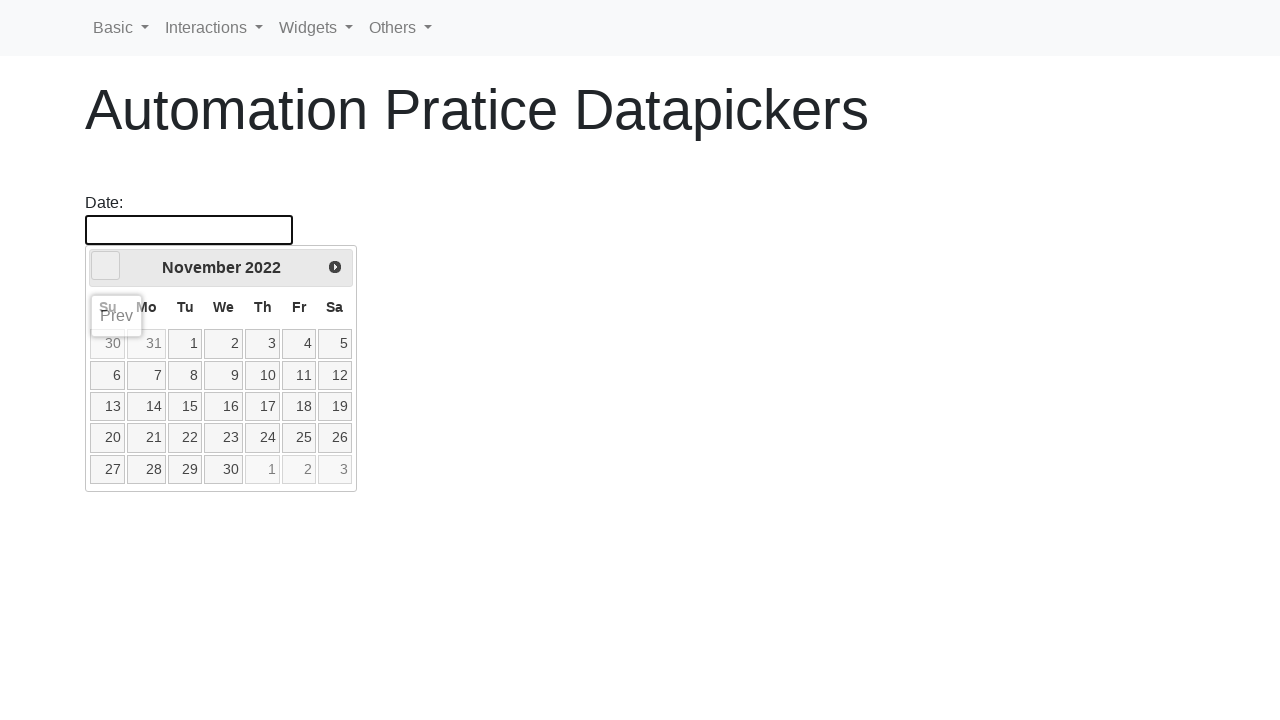

Retrieved current month from date picker
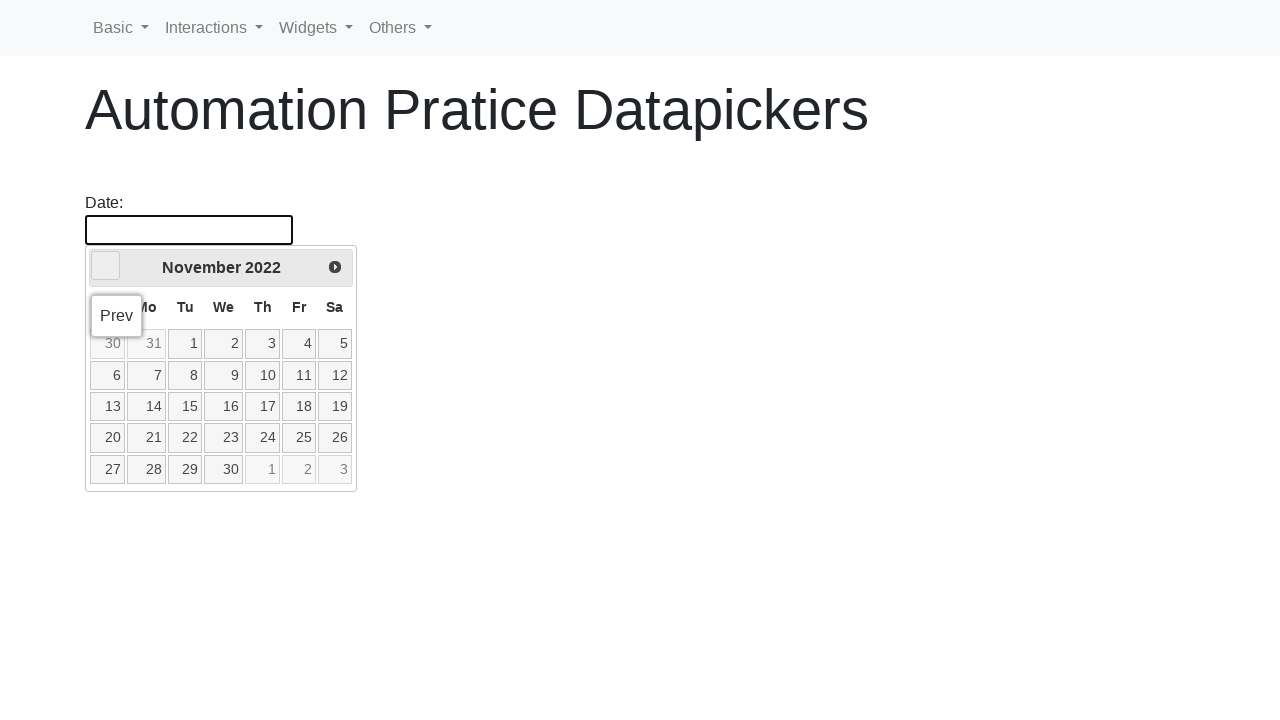

Clicked left arrow to navigate to previous month at (106, 266) on xpath=//*[@id='ui-datepicker-div']/div/a[1]/span
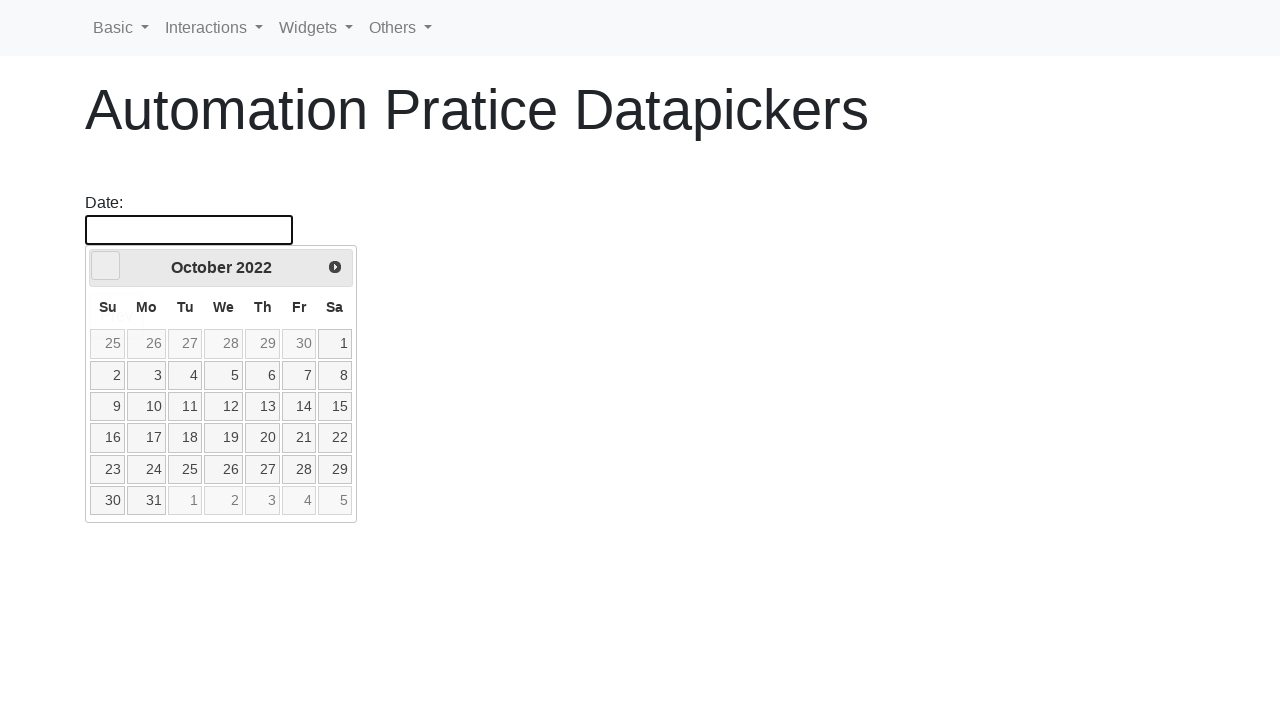

Retrieved current year from date picker
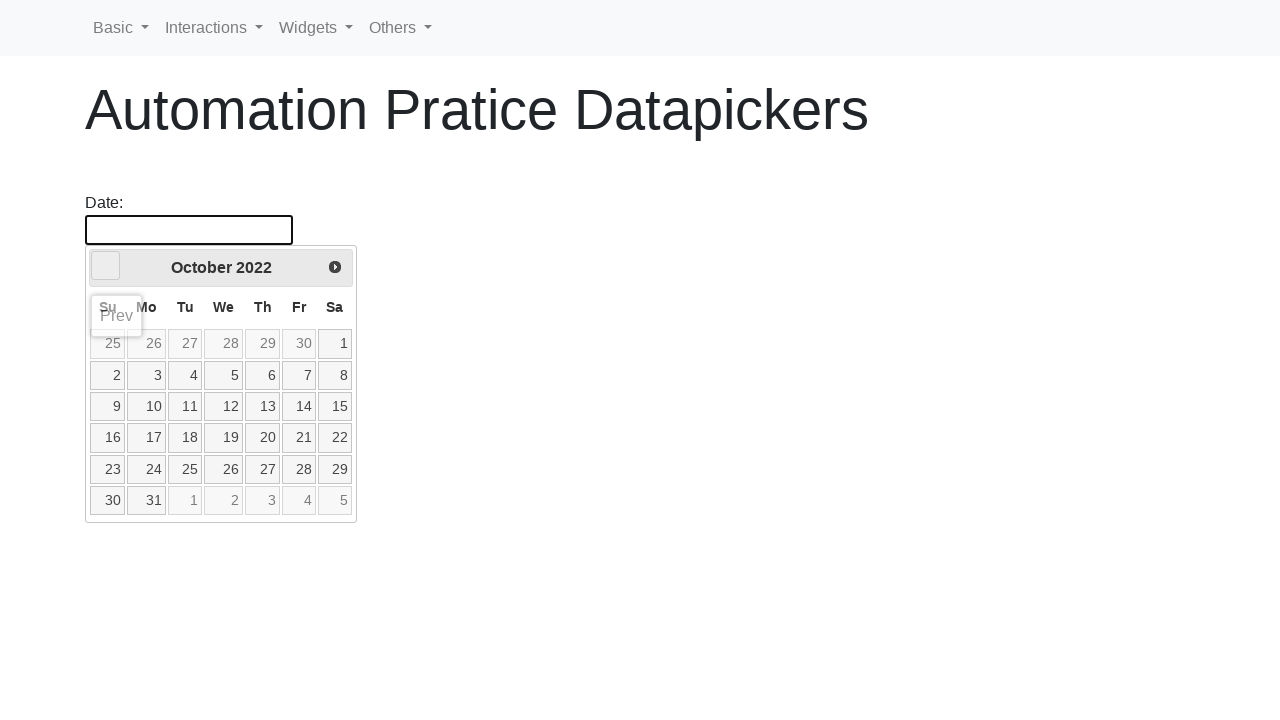

Retrieved current month from date picker
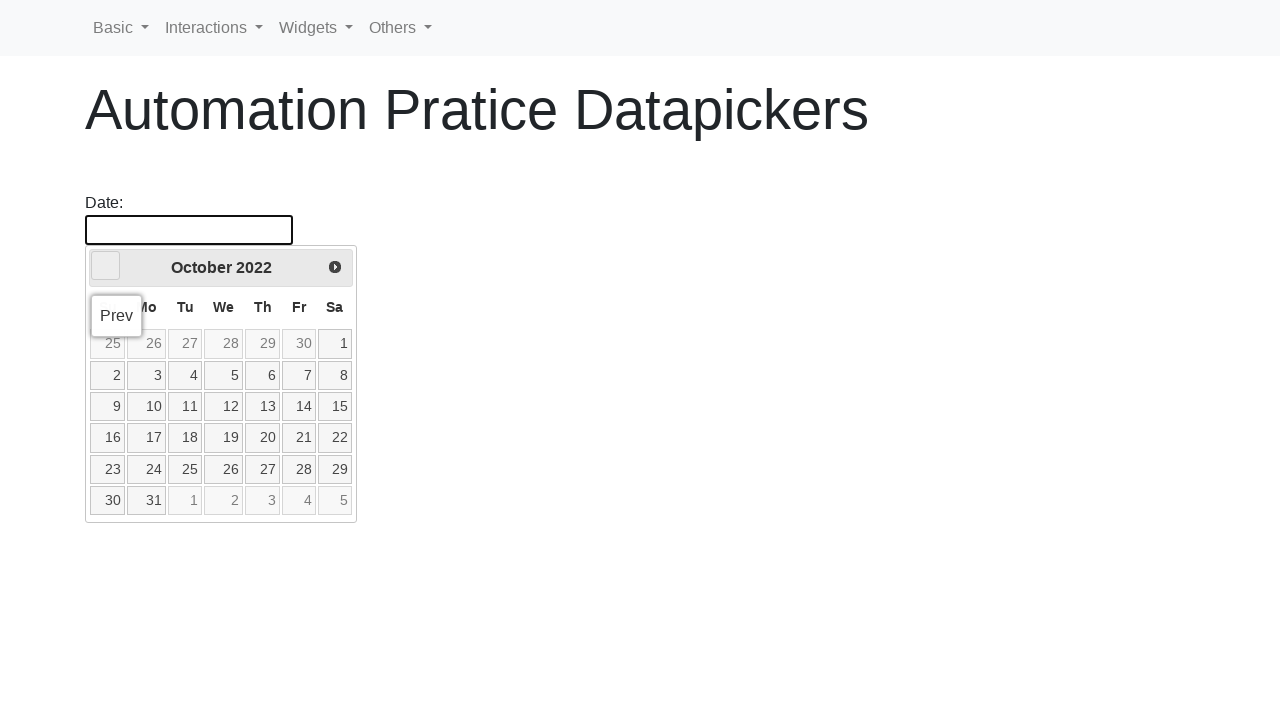

Clicked left arrow to navigate to previous month at (106, 266) on xpath=//*[@id='ui-datepicker-div']/div/a[1]/span
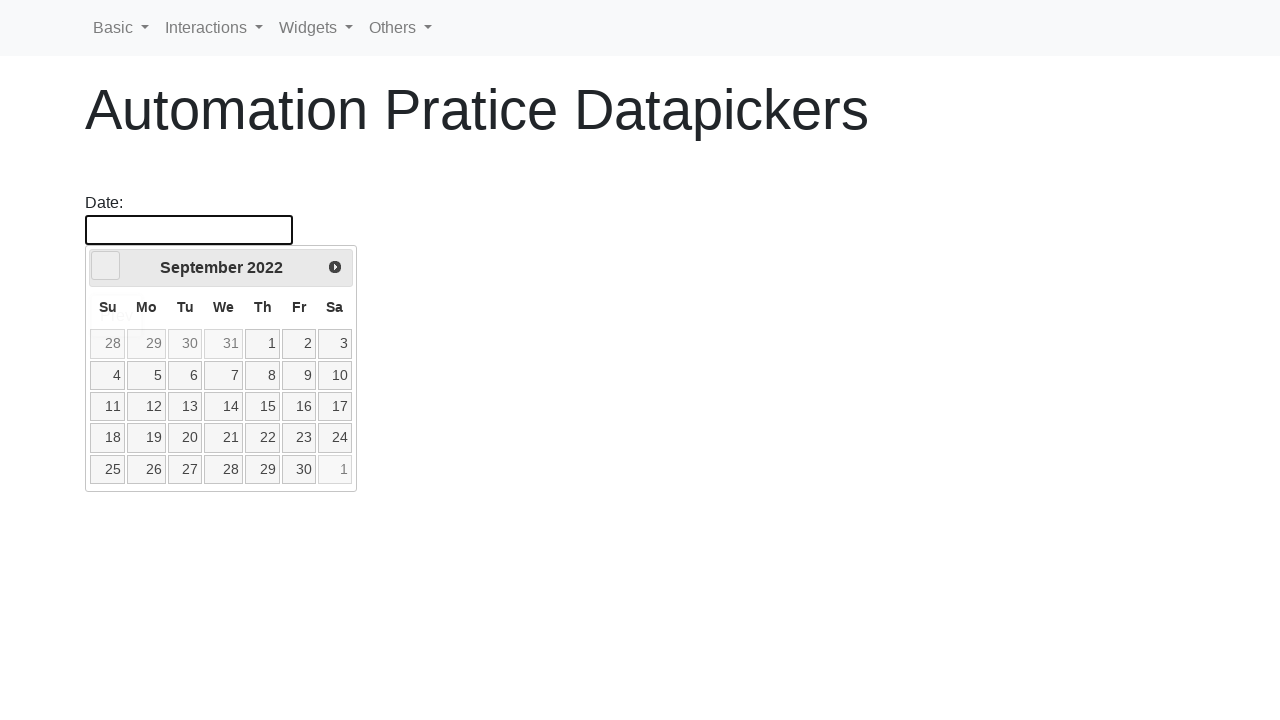

Retrieved current year from date picker
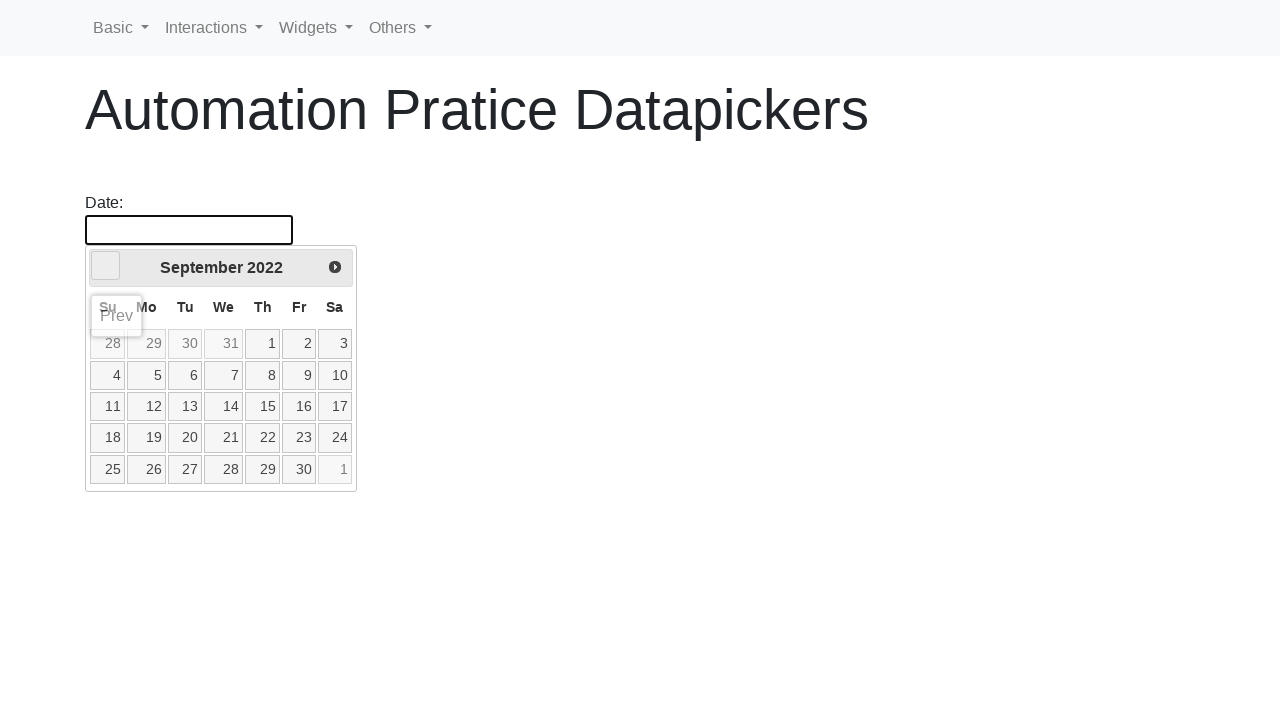

Retrieved current month from date picker
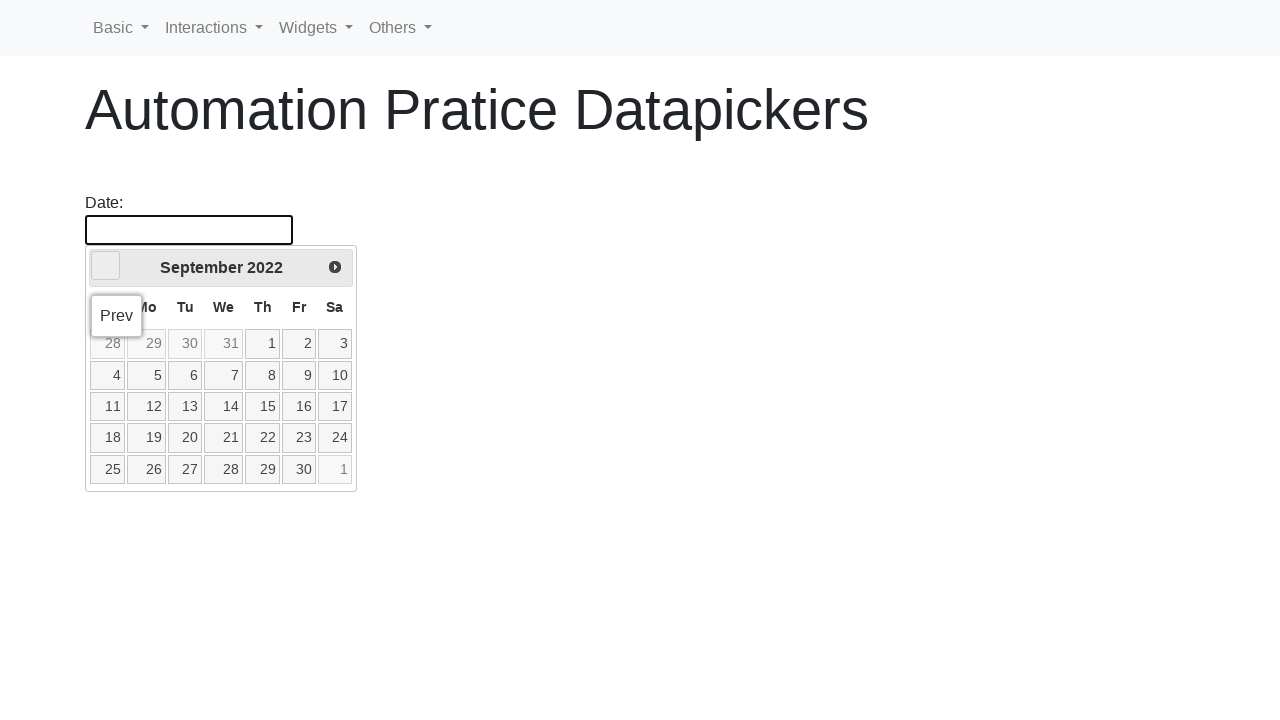

Clicked left arrow to navigate to previous month at (106, 266) on xpath=//*[@id='ui-datepicker-div']/div/a[1]/span
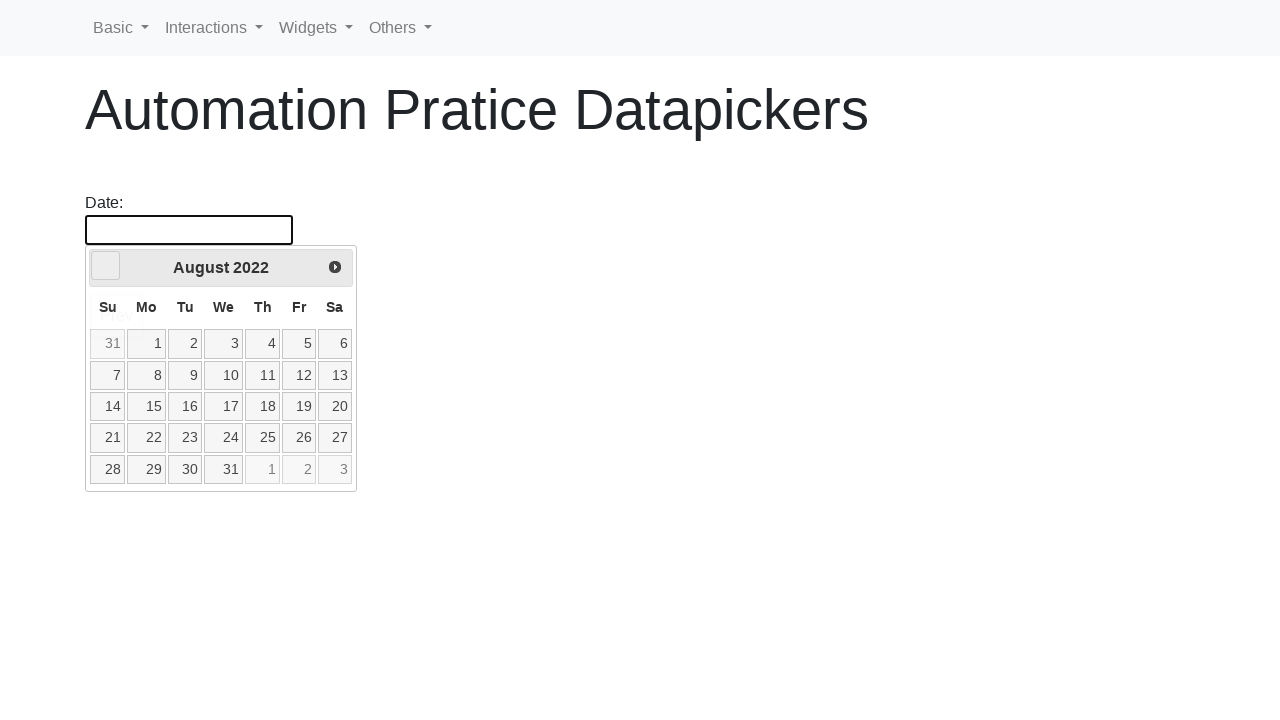

Retrieved current year from date picker
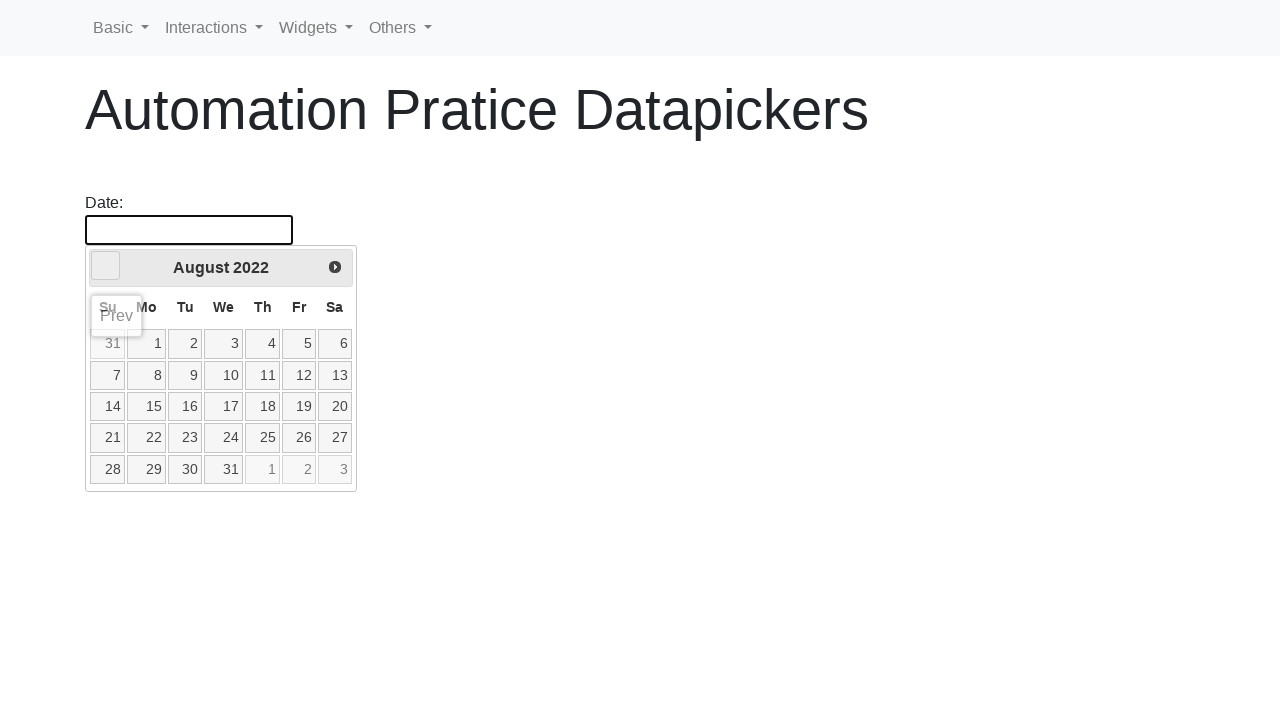

Retrieved current month from date picker
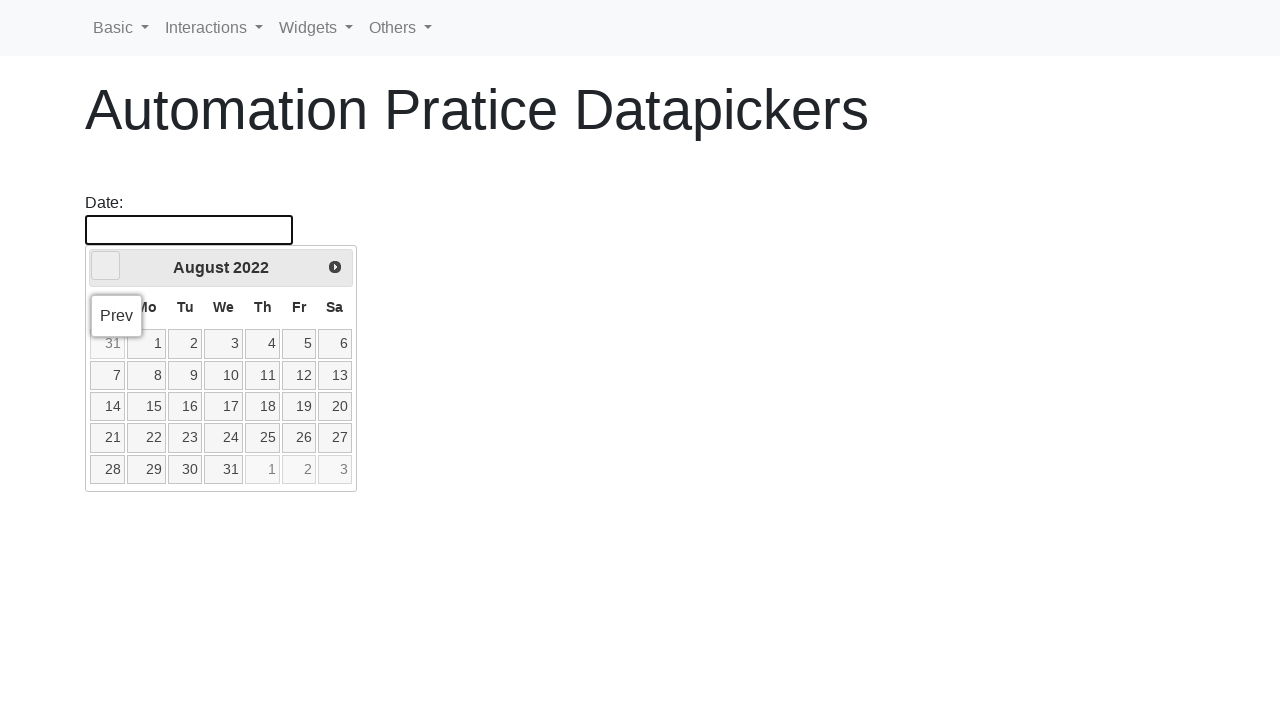

Clicked left arrow to navigate to previous month at (106, 266) on xpath=//*[@id='ui-datepicker-div']/div/a[1]/span
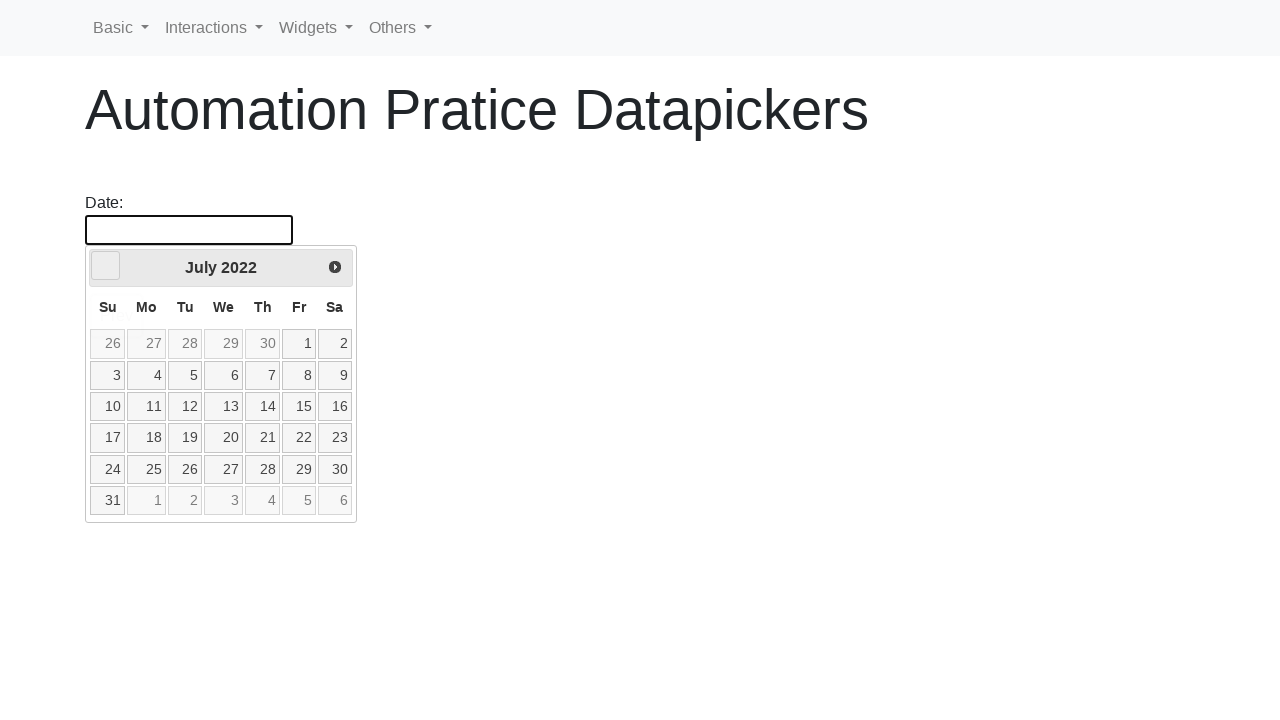

Retrieved current year from date picker
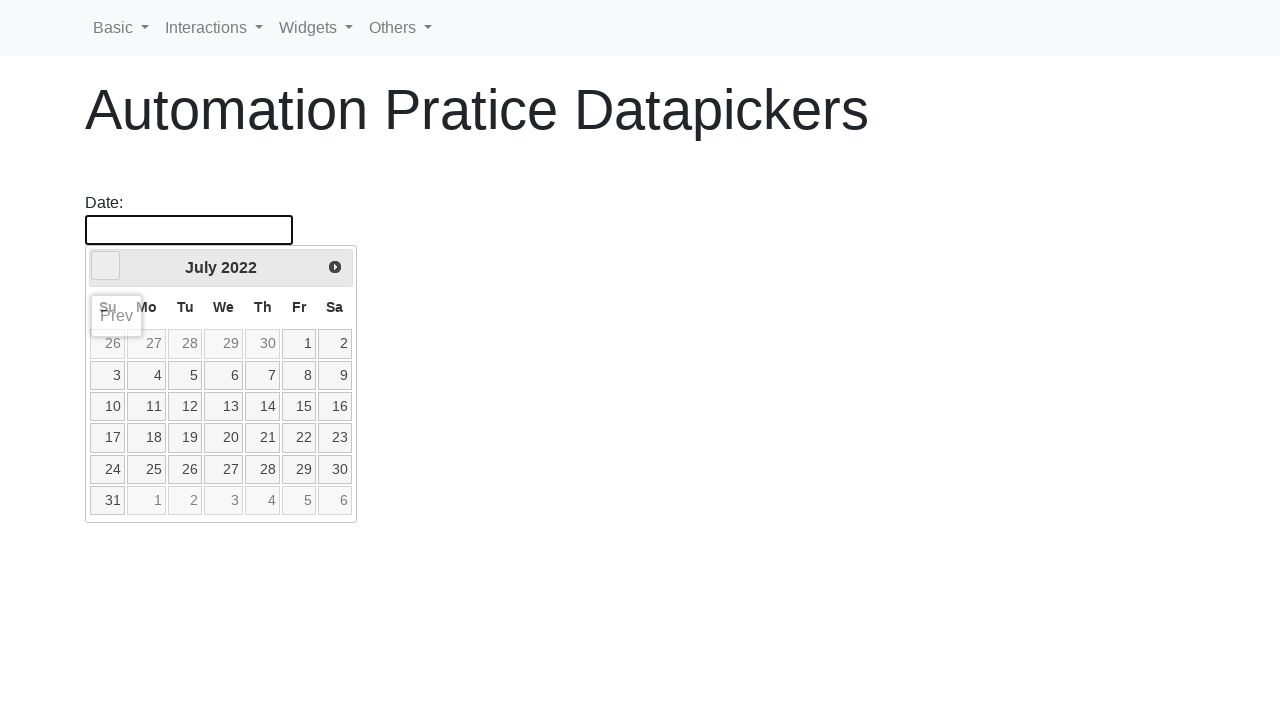

Retrieved current month from date picker
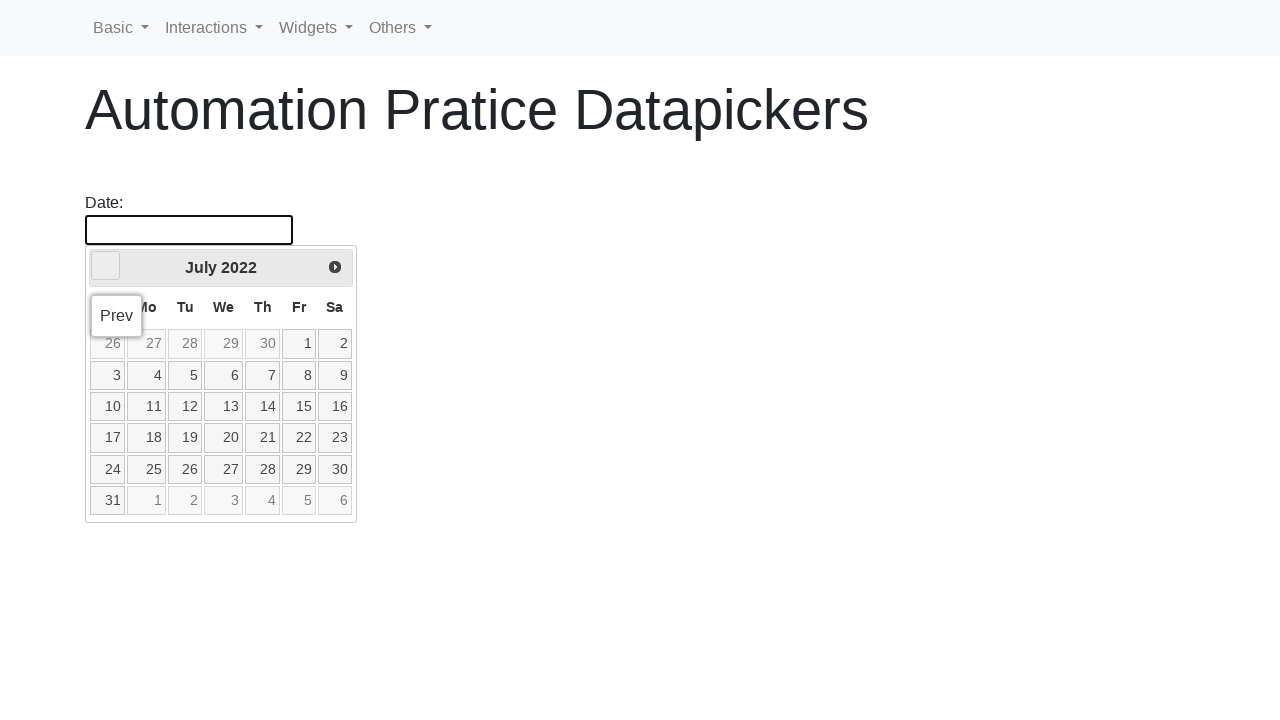

Clicked left arrow to navigate to previous month at (106, 266) on xpath=//*[@id='ui-datepicker-div']/div/a[1]/span
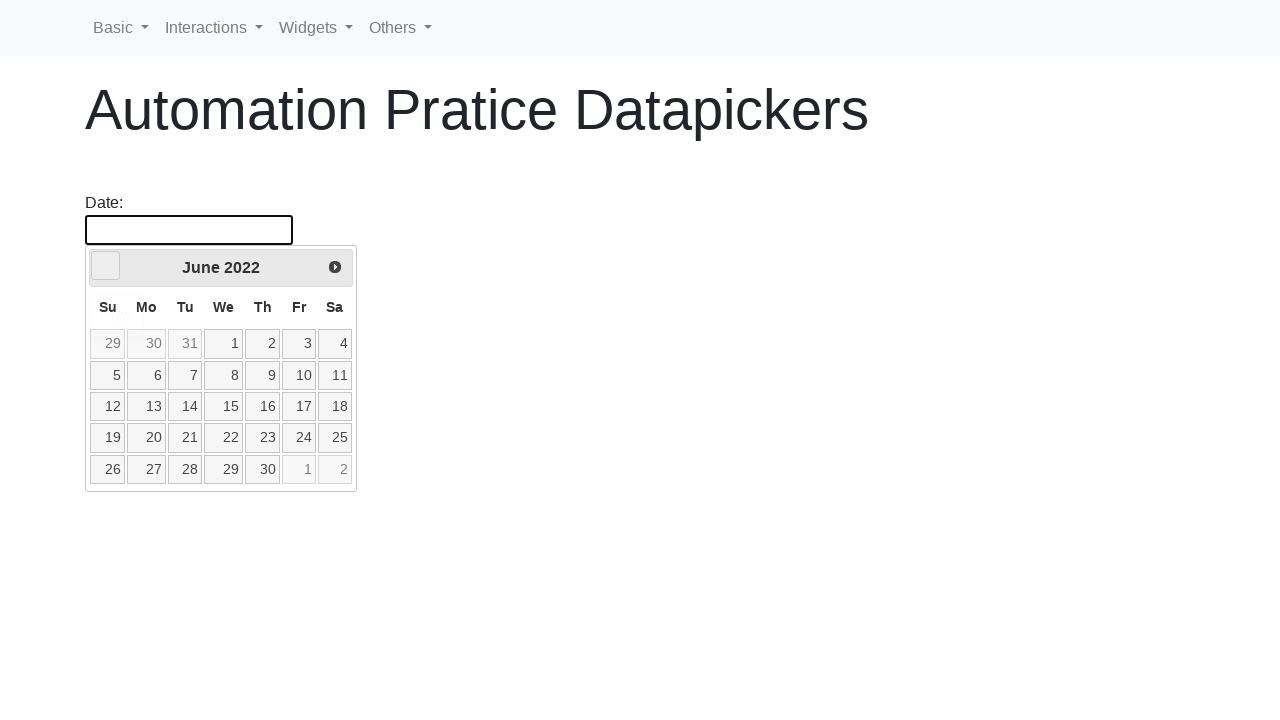

Retrieved current year from date picker
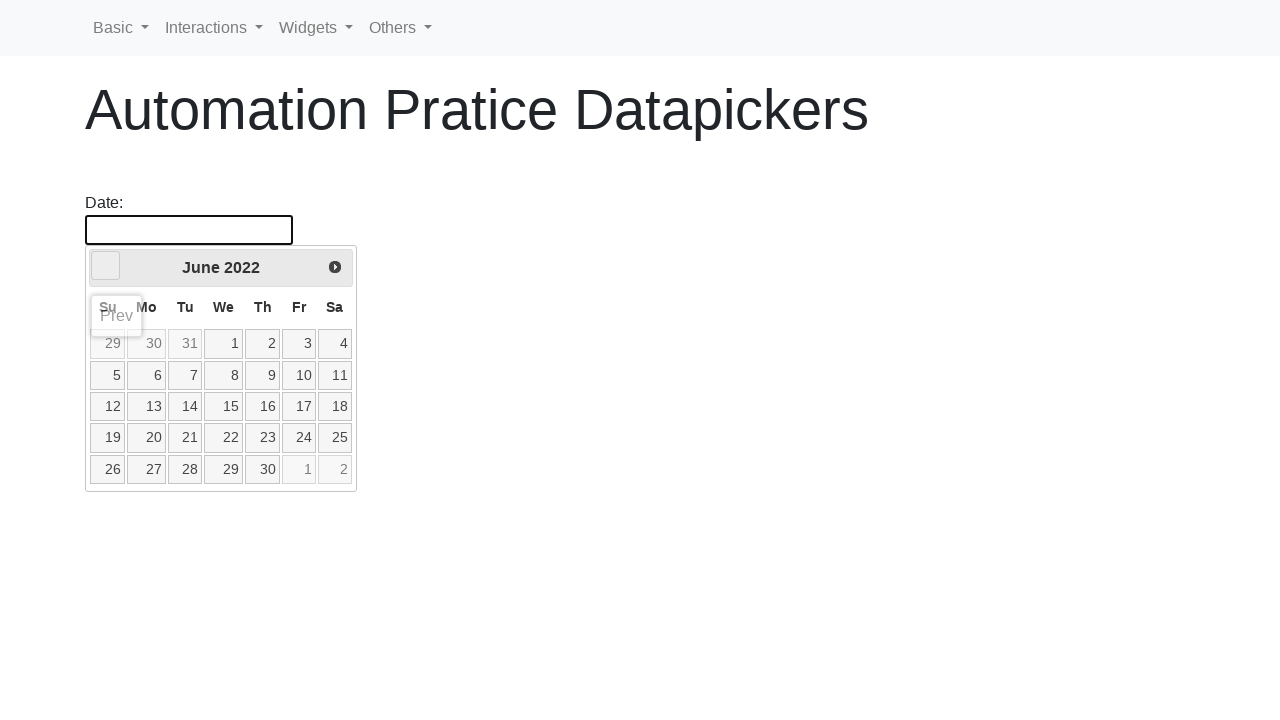

Retrieved current month from date picker
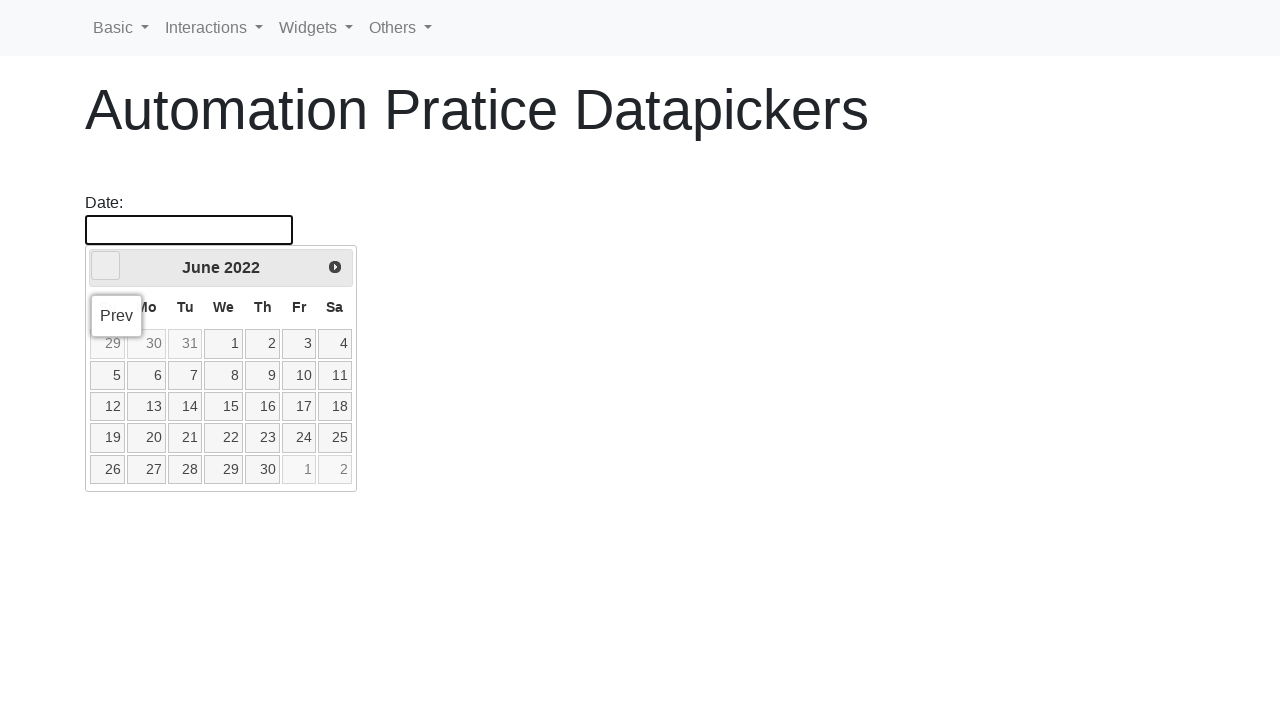

Clicked left arrow to navigate to previous month at (106, 266) on xpath=//*[@id='ui-datepicker-div']/div/a[1]/span
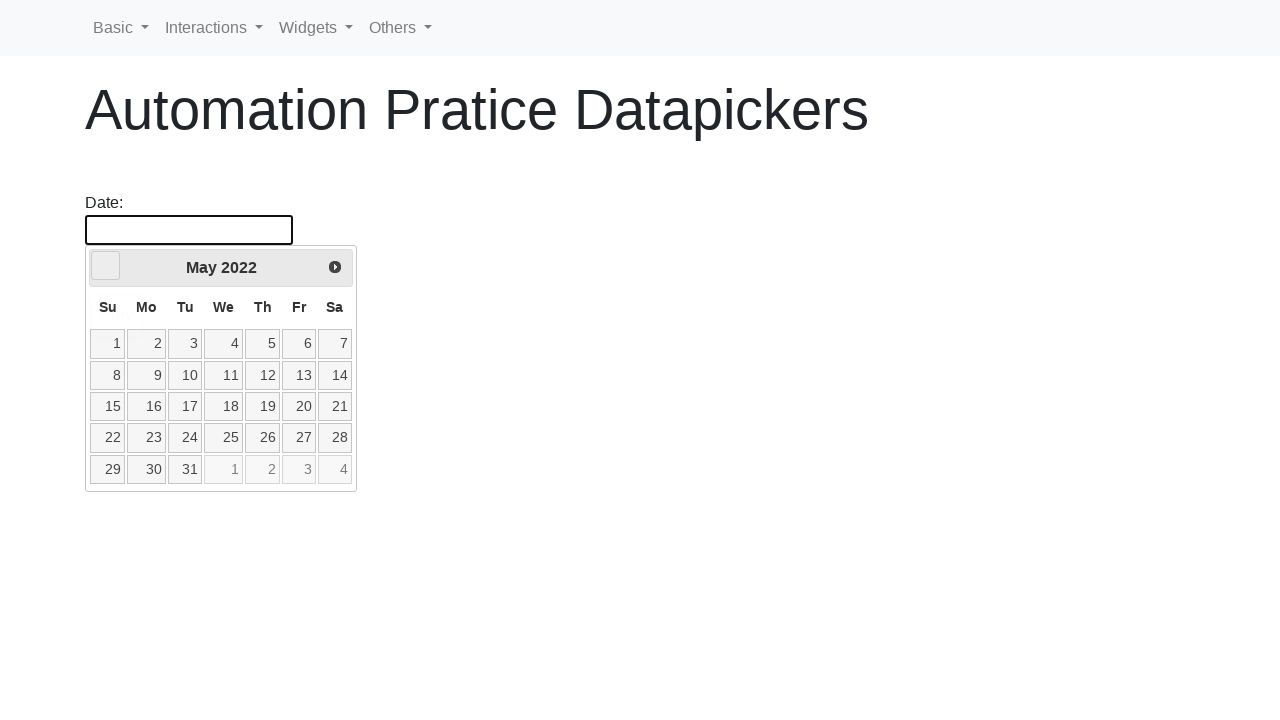

Retrieved current year from date picker
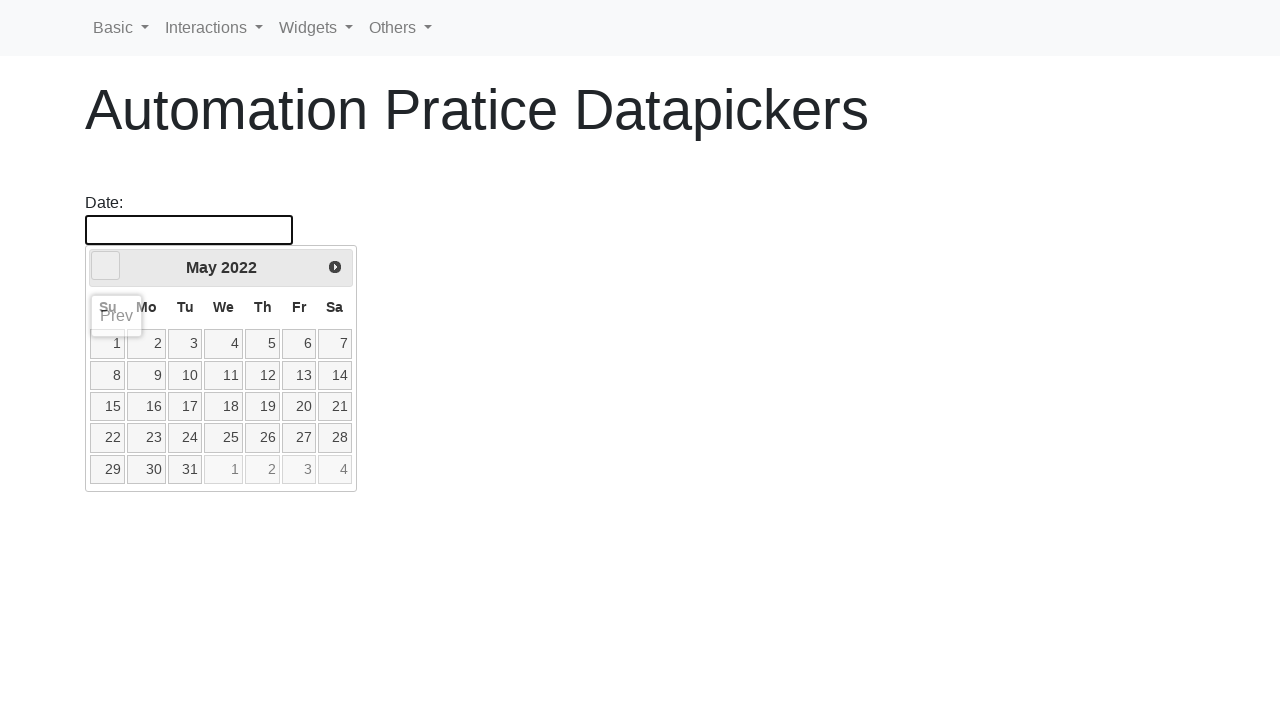

Retrieved current month from date picker
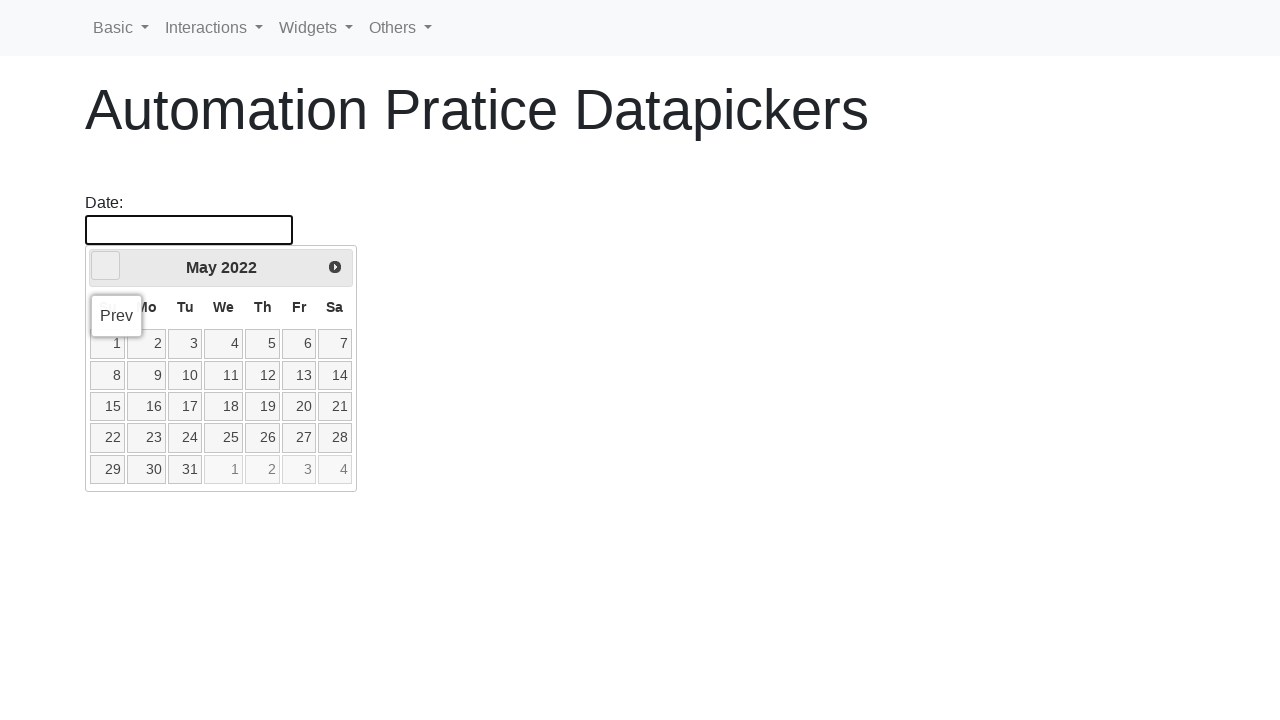

Clicked left arrow to navigate to previous month at (106, 266) on xpath=//*[@id='ui-datepicker-div']/div/a[1]/span
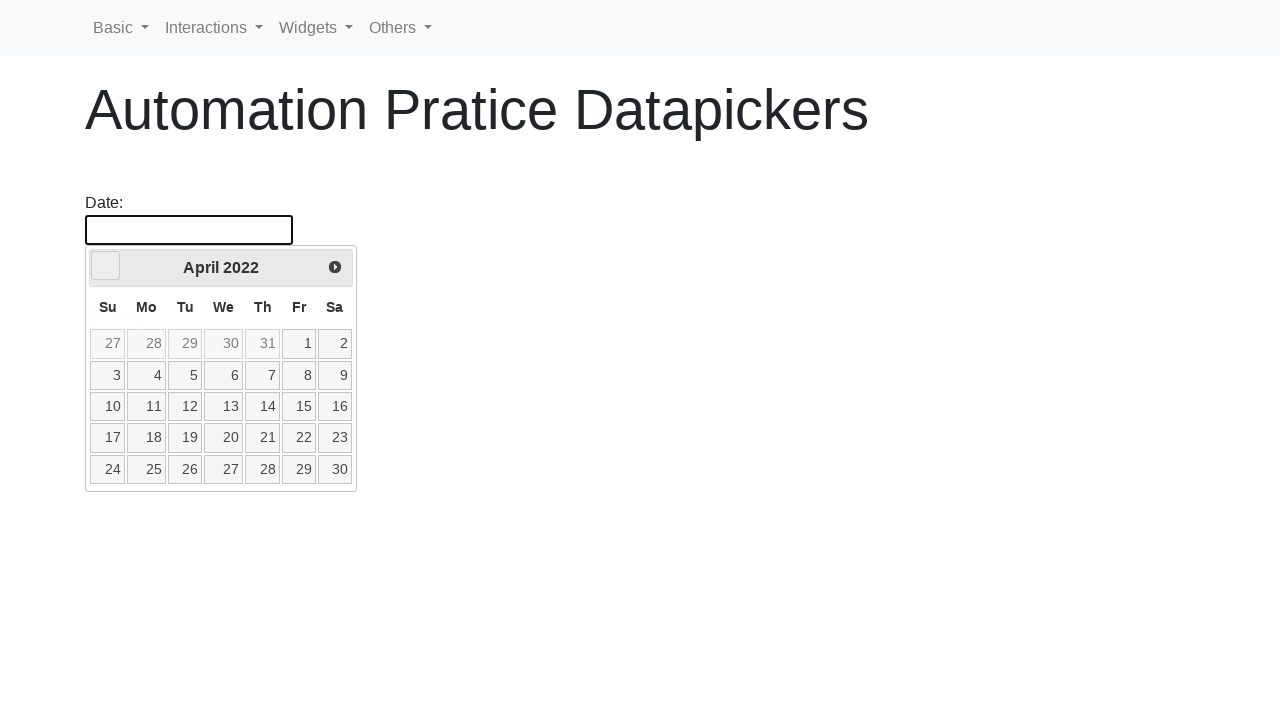

Retrieved current year from date picker
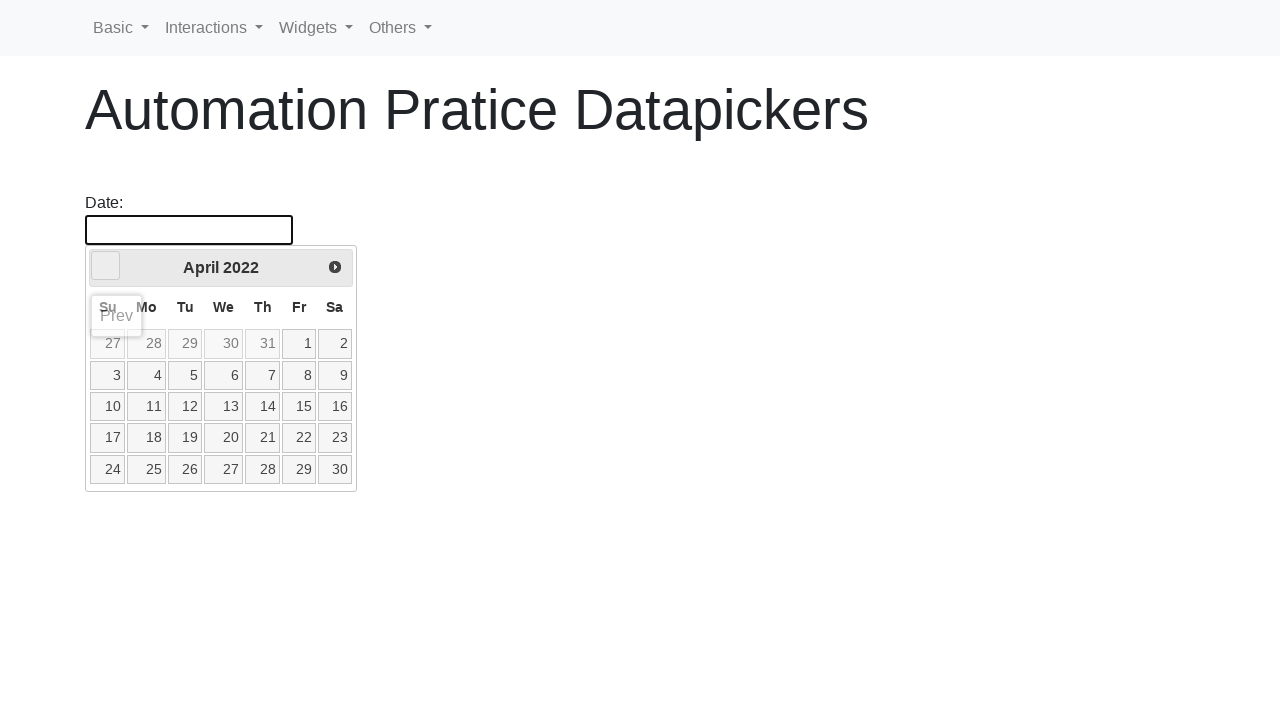

Retrieved current month from date picker
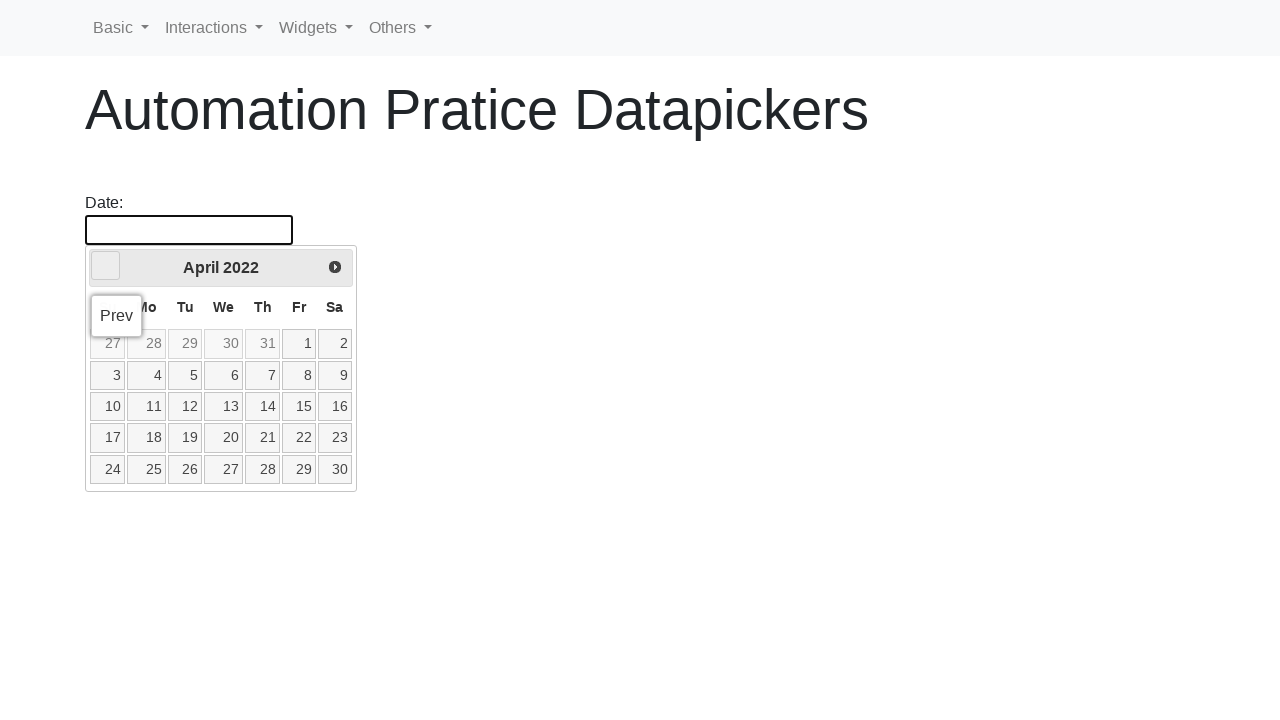

Clicked left arrow to navigate to previous month at (106, 266) on xpath=//*[@id='ui-datepicker-div']/div/a[1]/span
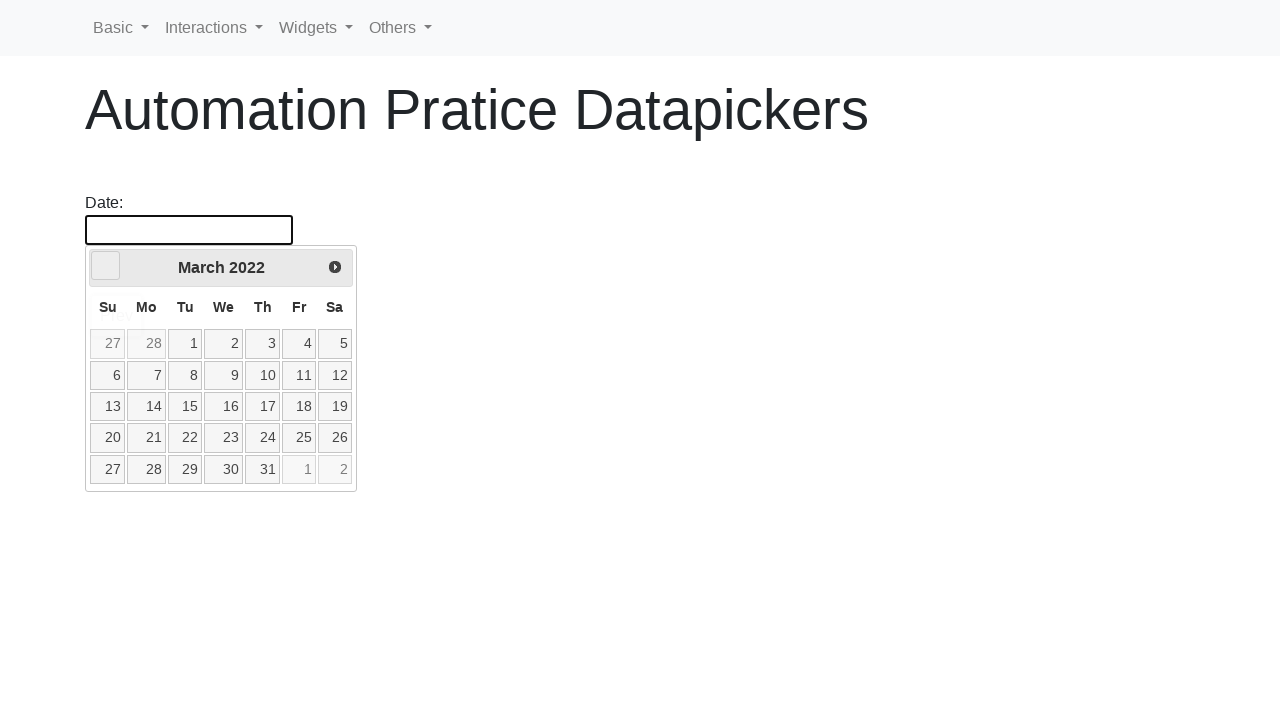

Retrieved current year from date picker
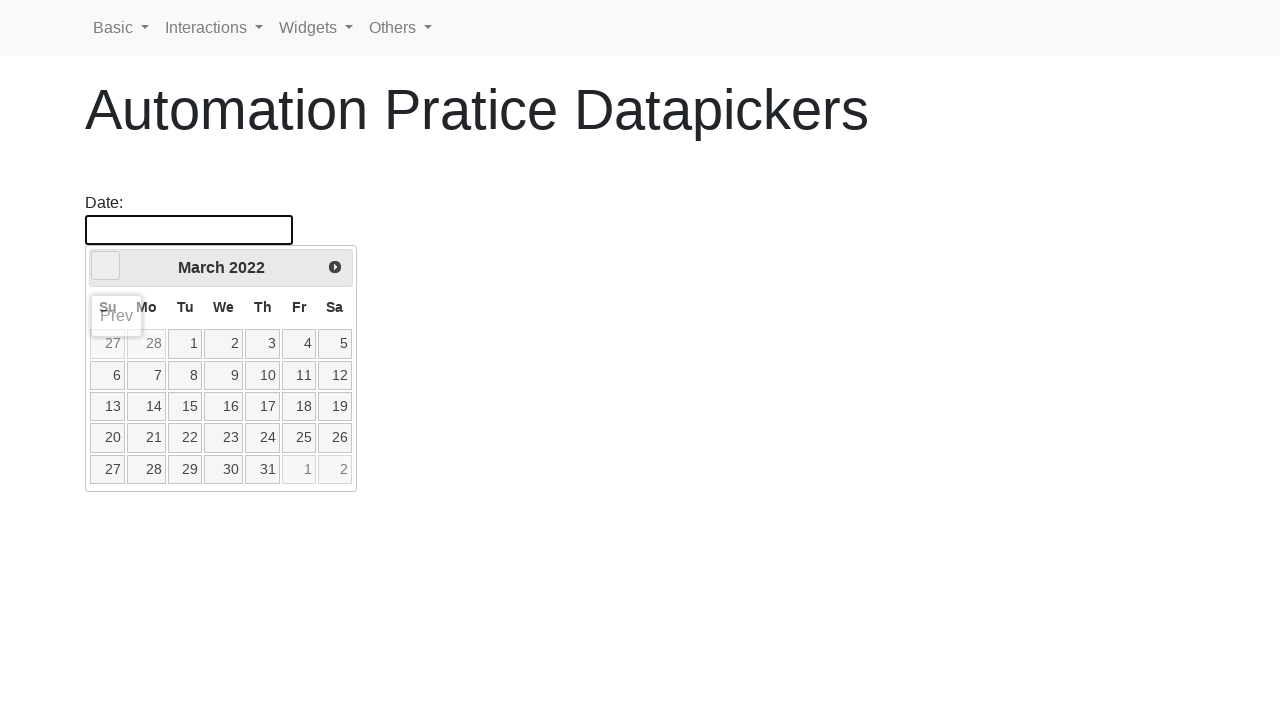

Retrieved current month from date picker
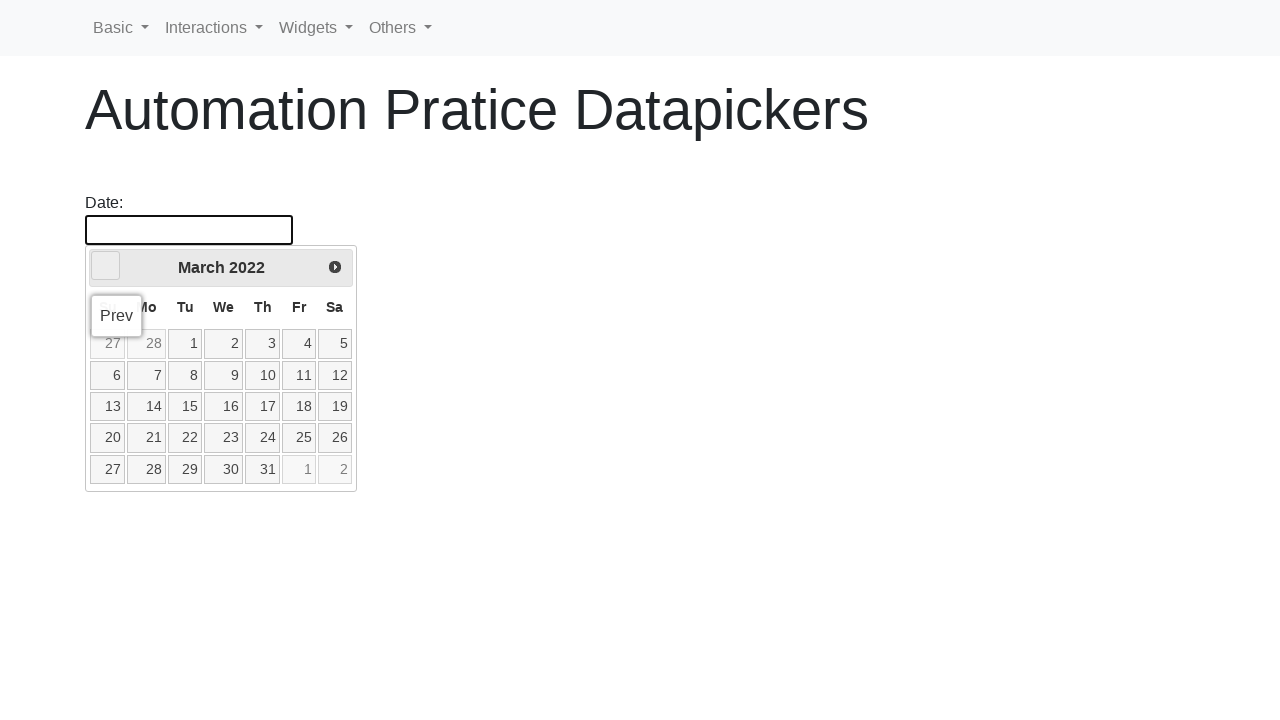

Clicked left arrow to navigate to previous month at (106, 266) on xpath=//*[@id='ui-datepicker-div']/div/a[1]/span
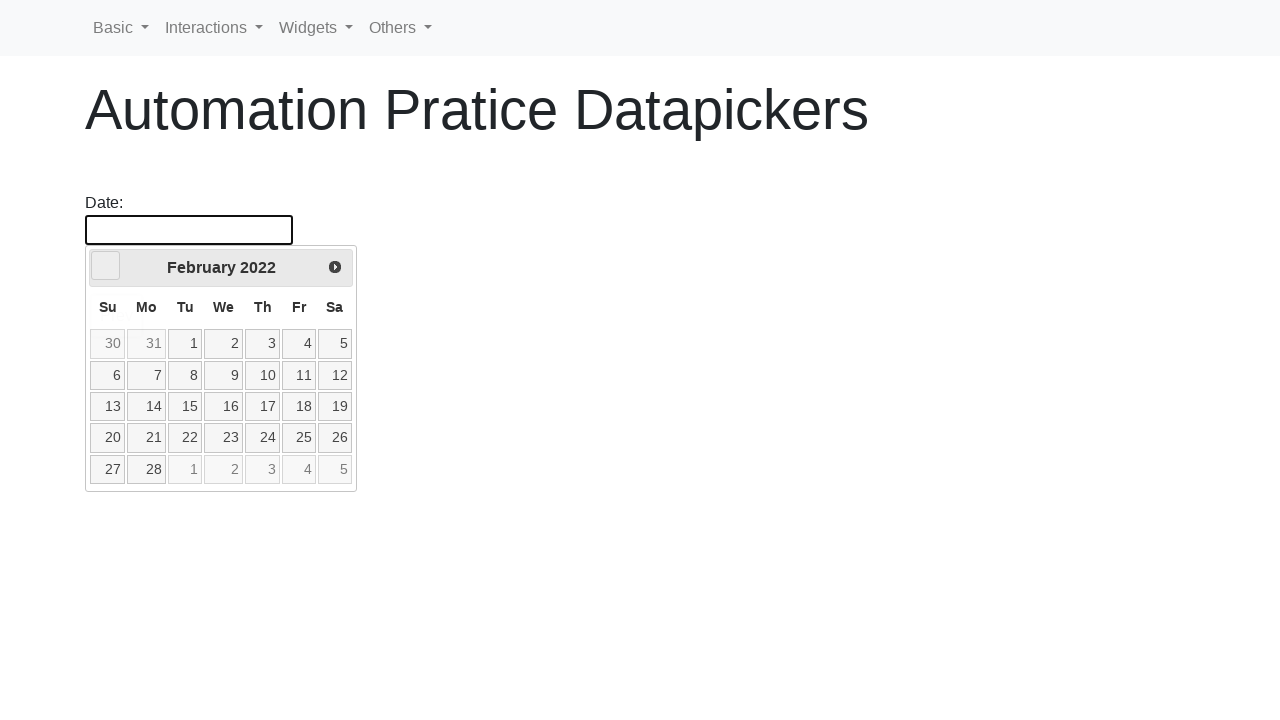

Retrieved current year from date picker
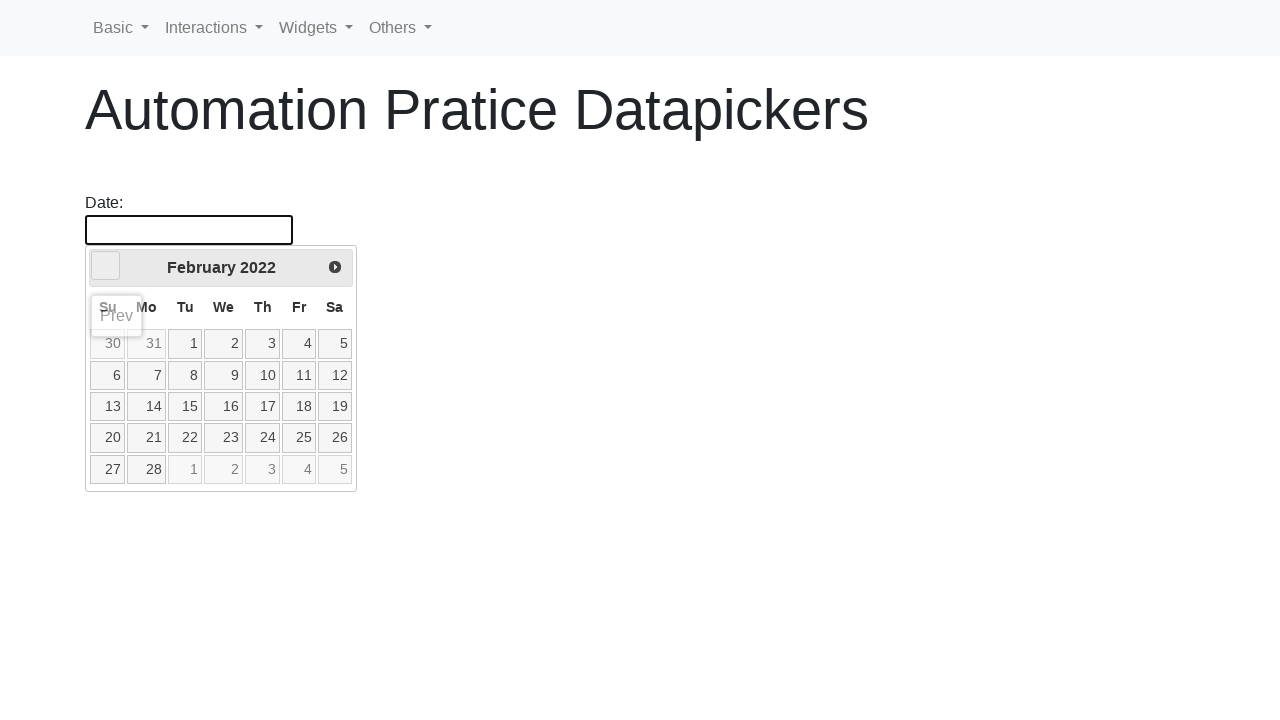

Retrieved current month from date picker
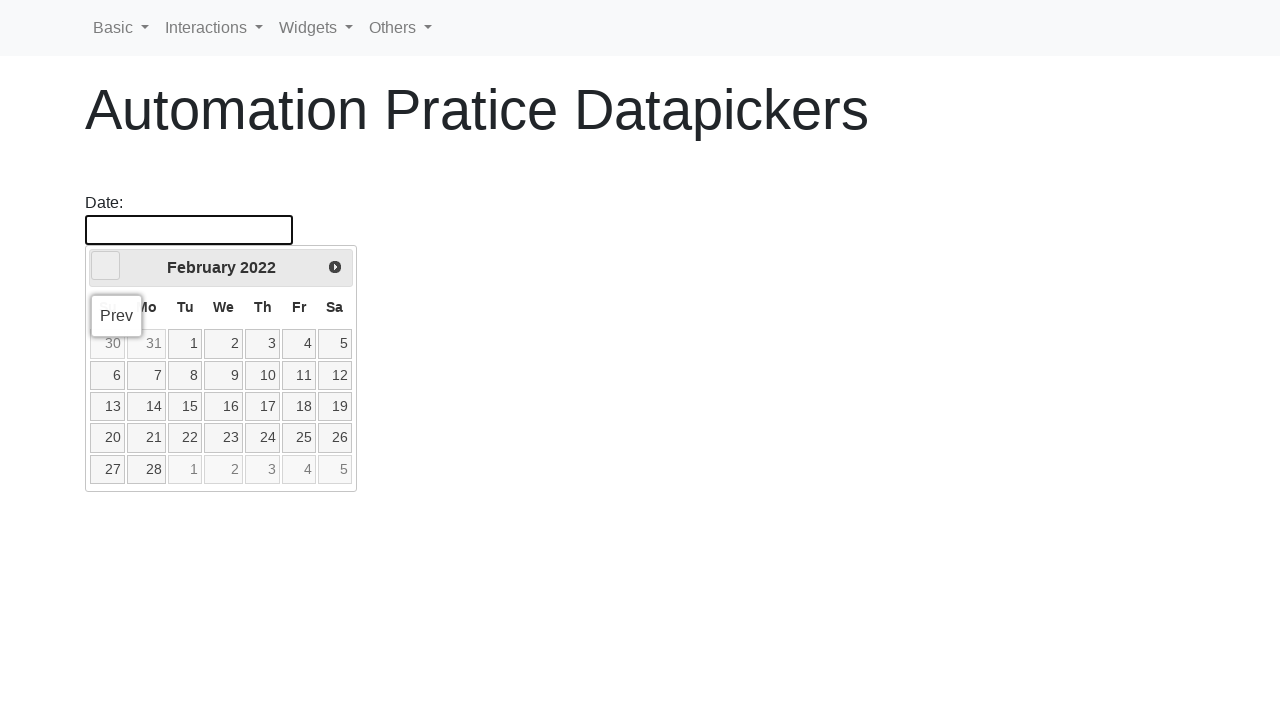

Clicked left arrow to navigate to previous month at (106, 266) on xpath=//*[@id='ui-datepicker-div']/div/a[1]/span
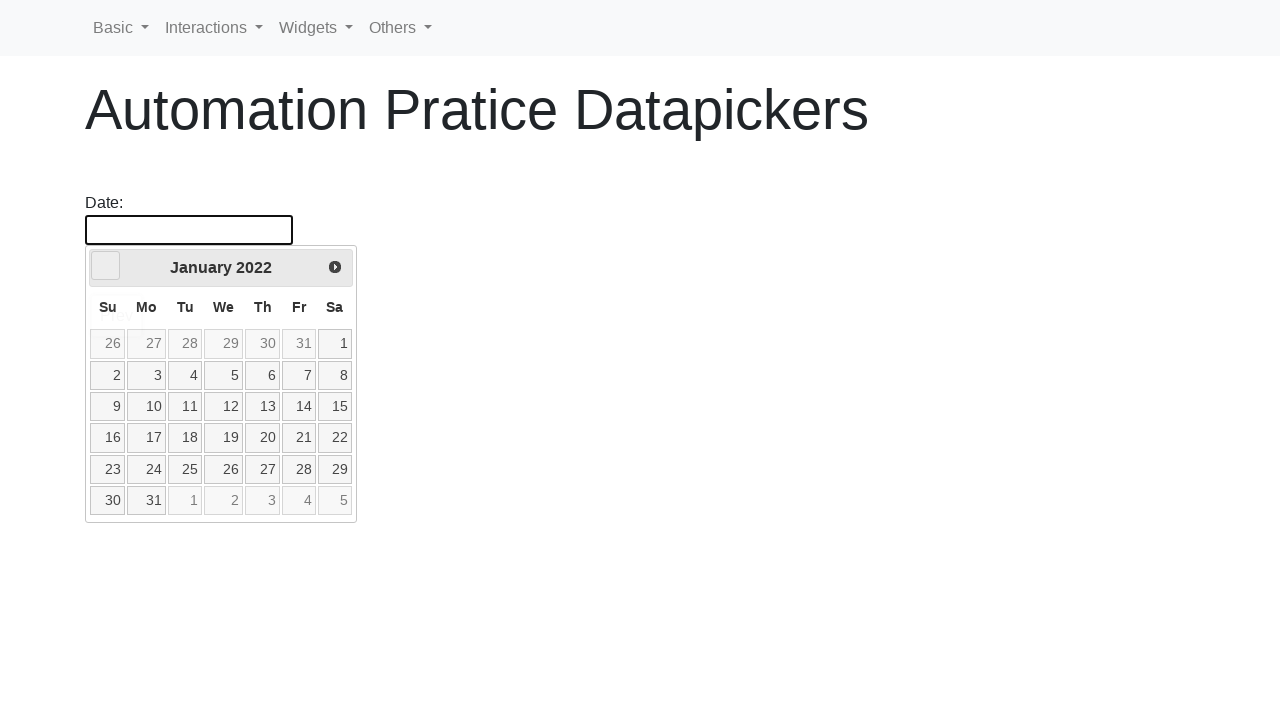

Retrieved current year from date picker
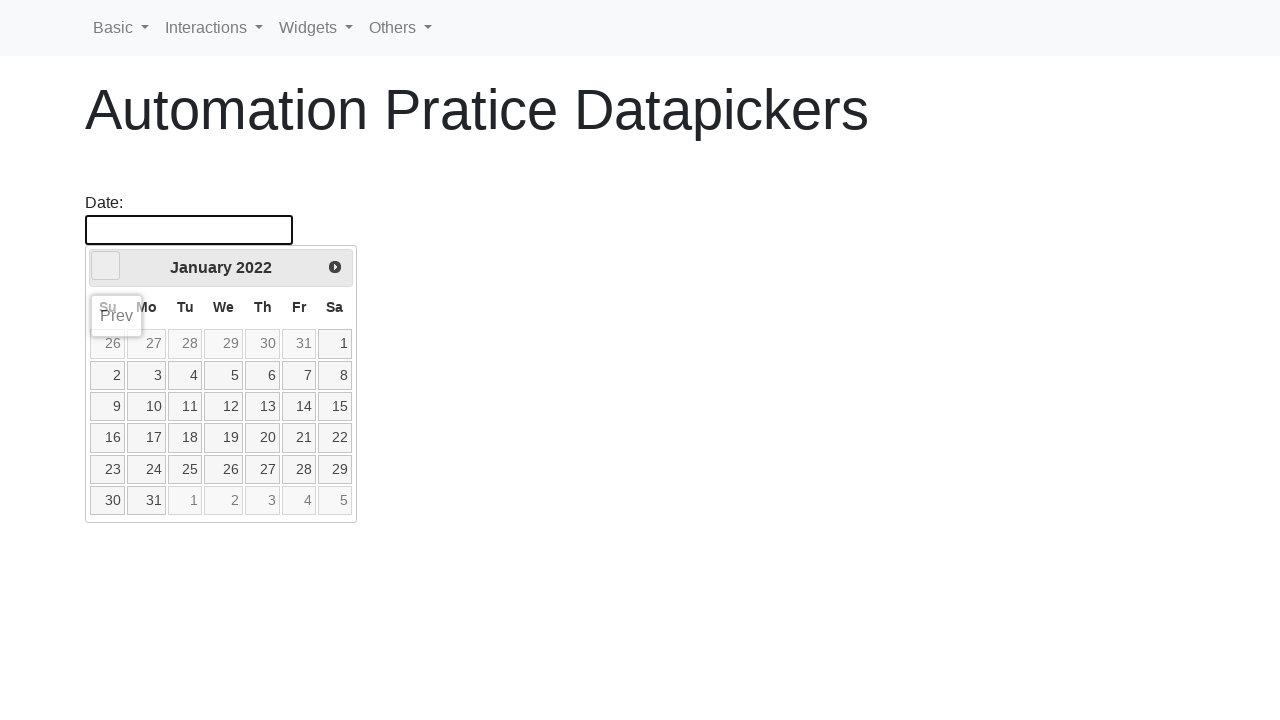

Retrieved current month from date picker
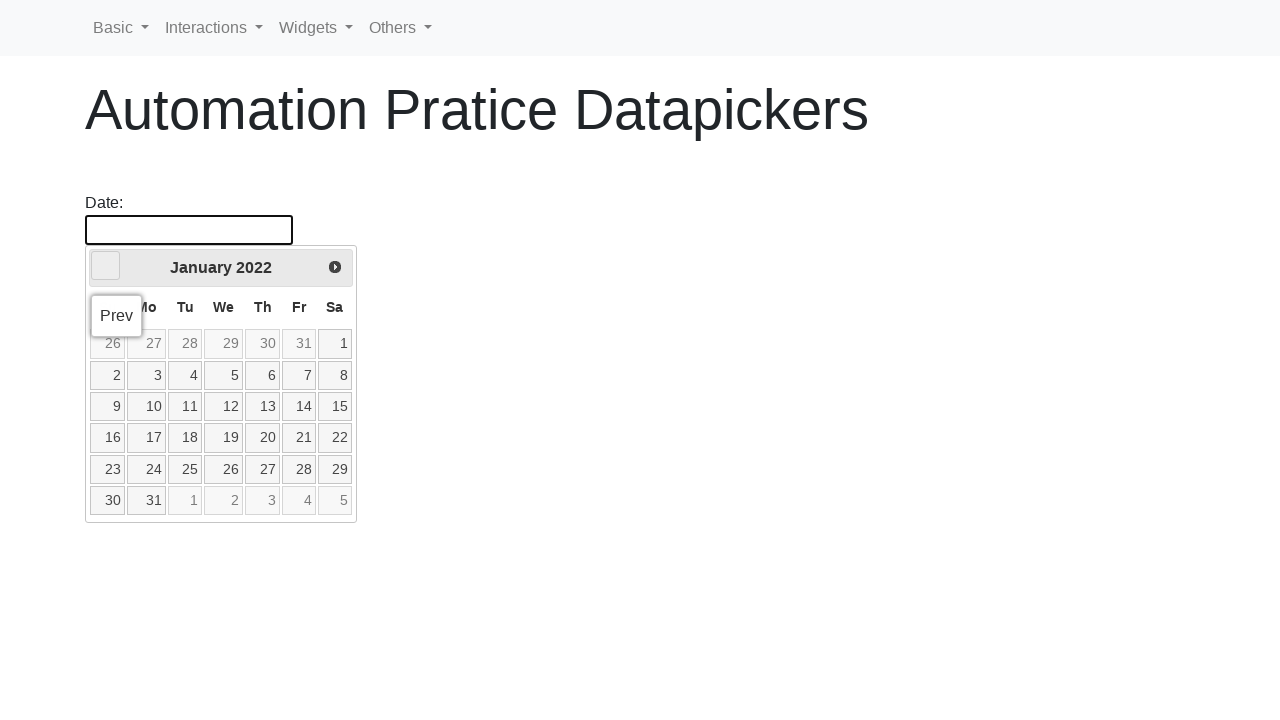

Clicked left arrow to navigate to previous month at (106, 266) on xpath=//*[@id='ui-datepicker-div']/div/a[1]/span
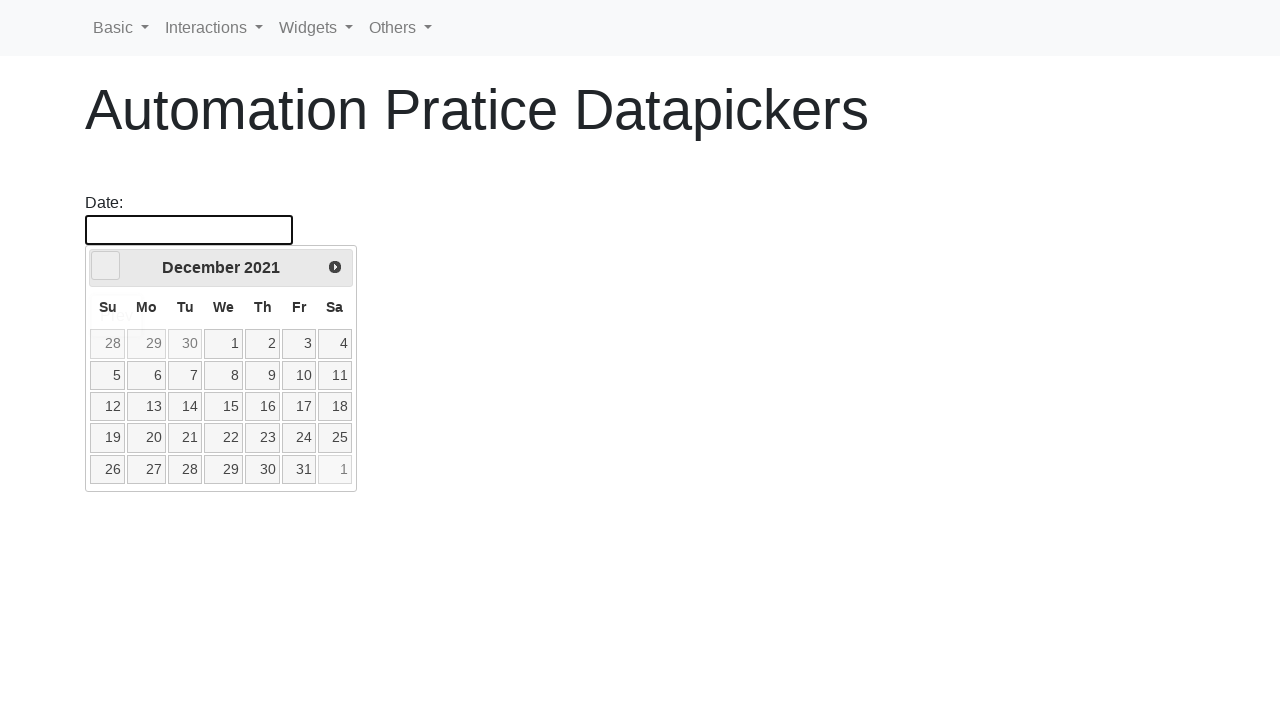

Retrieved current year from date picker
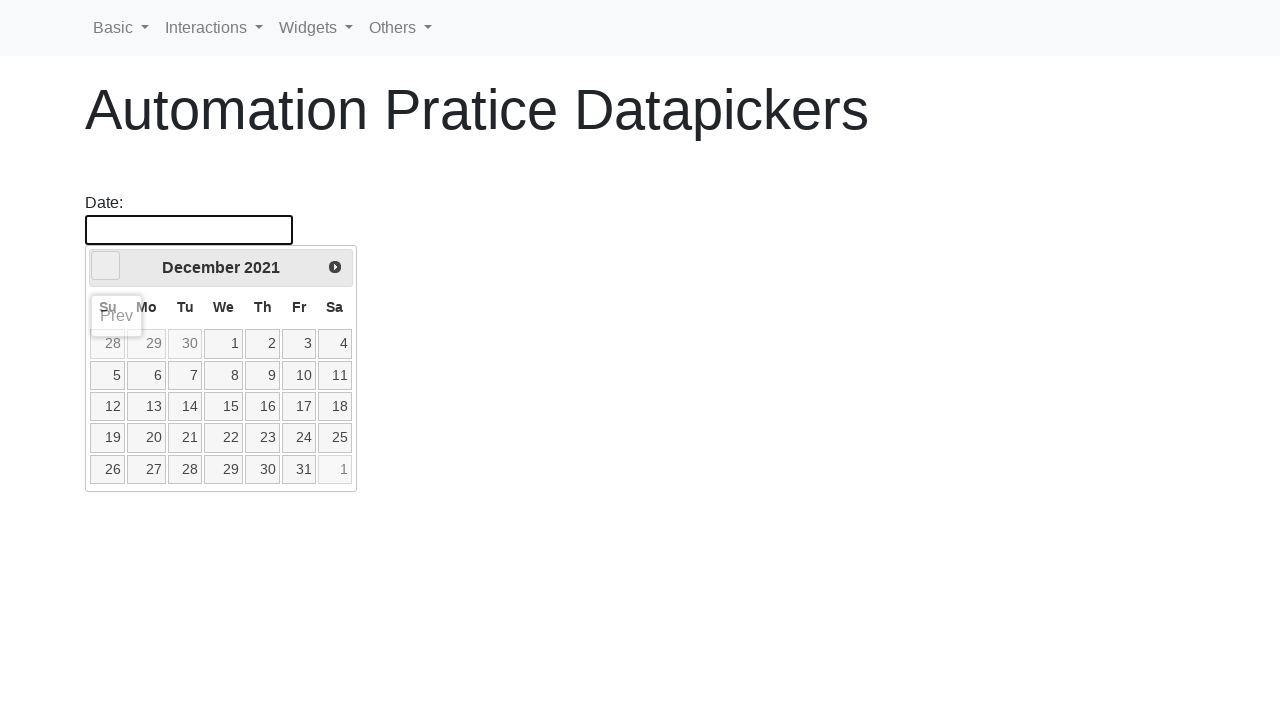

Retrieved current month from date picker
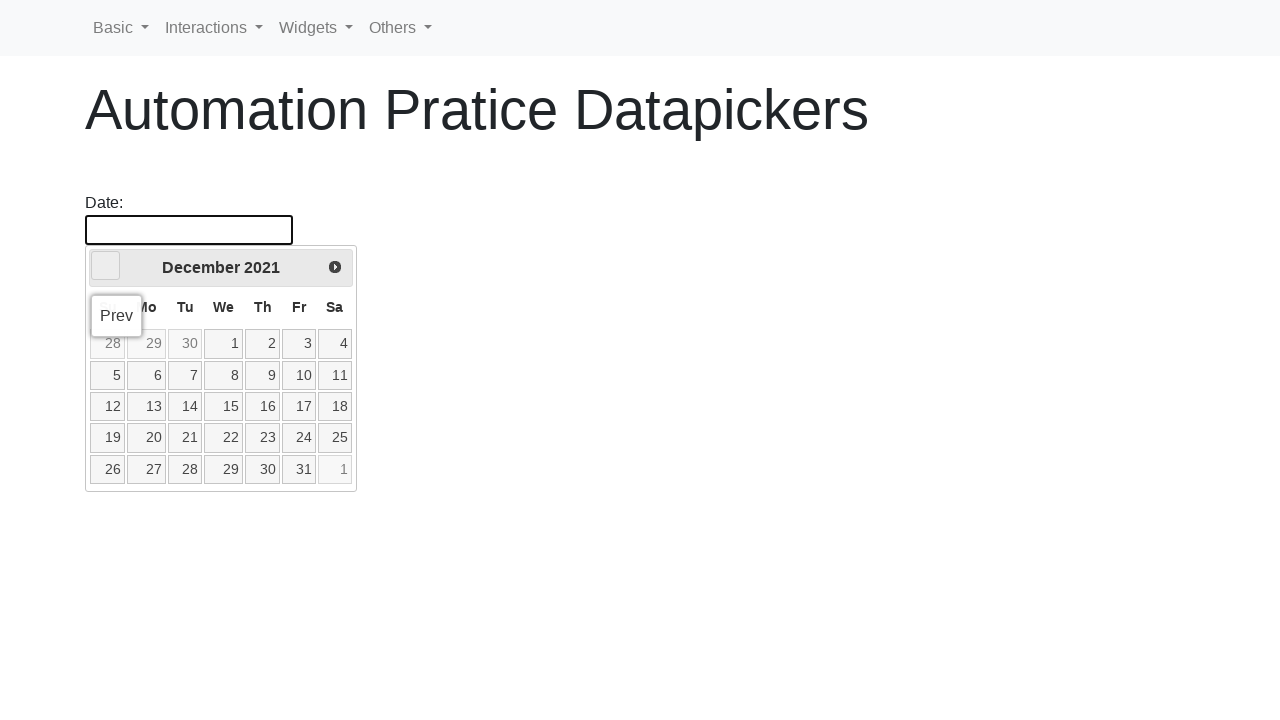

Clicked left arrow to navigate to previous month at (106, 266) on xpath=//*[@id='ui-datepicker-div']/div/a[1]/span
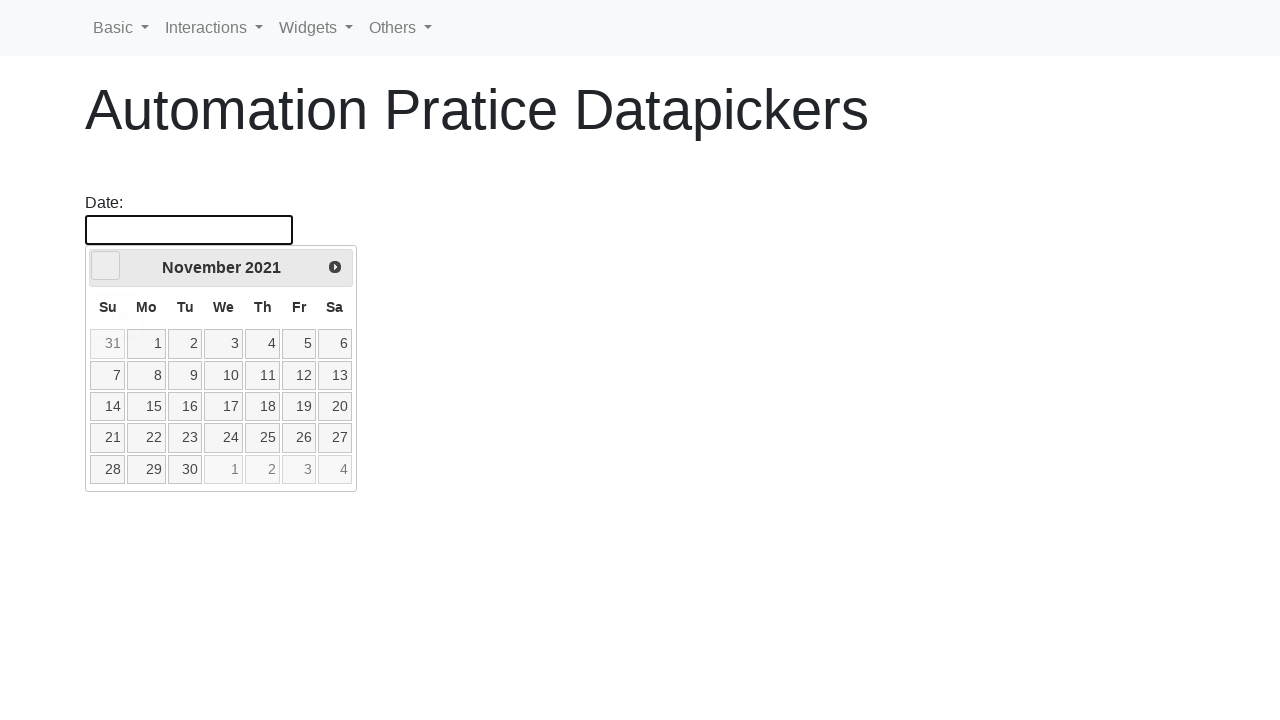

Retrieved current year from date picker
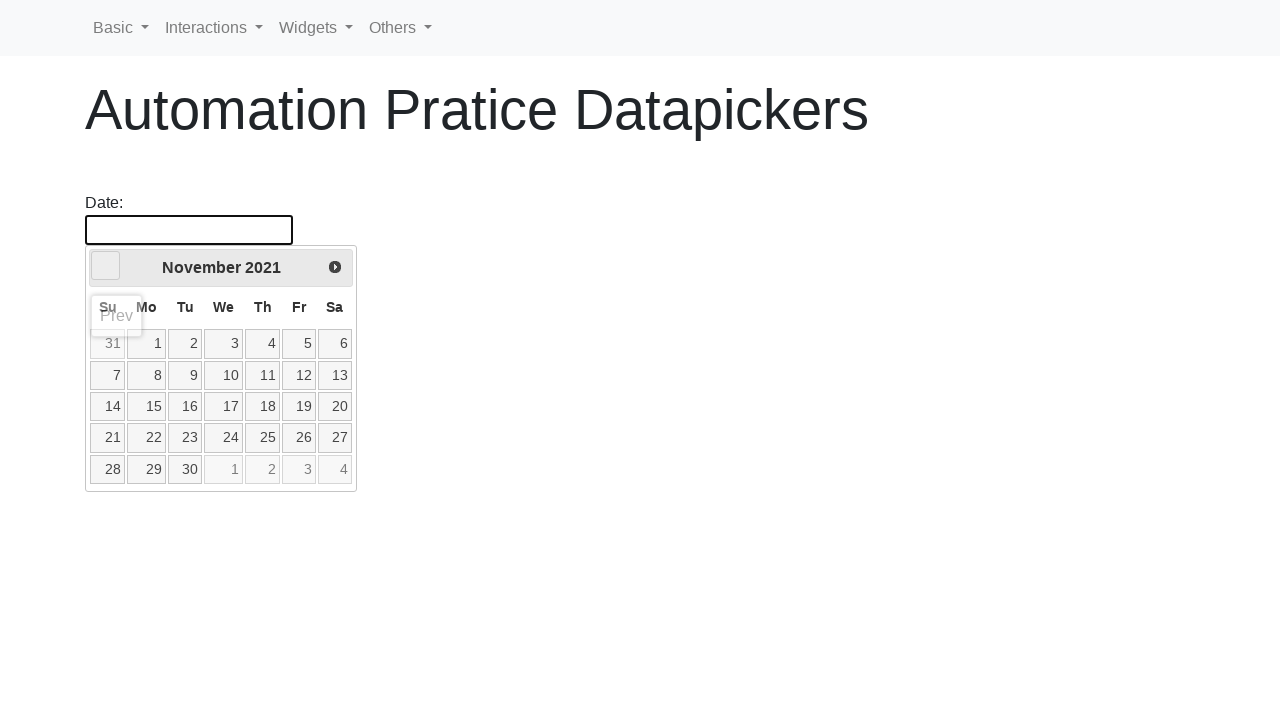

Retrieved current month from date picker
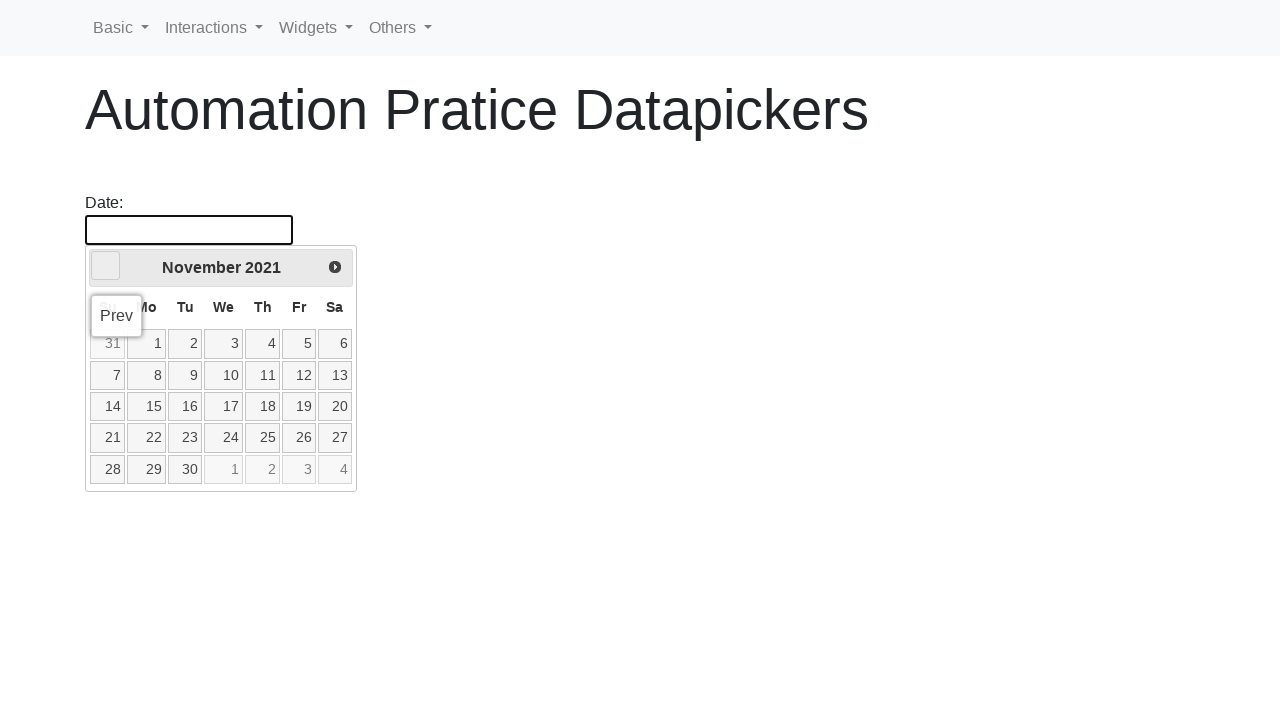

Clicked left arrow to navigate to previous month at (106, 266) on xpath=//*[@id='ui-datepicker-div']/div/a[1]/span
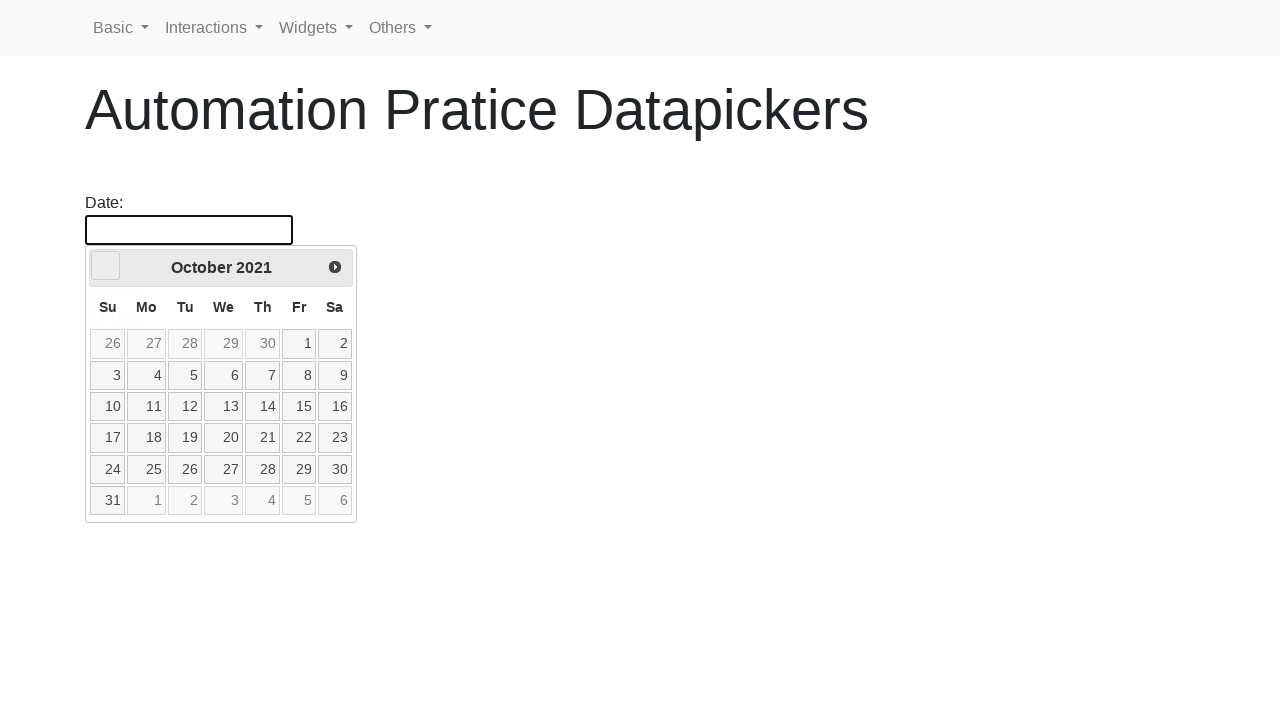

Retrieved current year from date picker
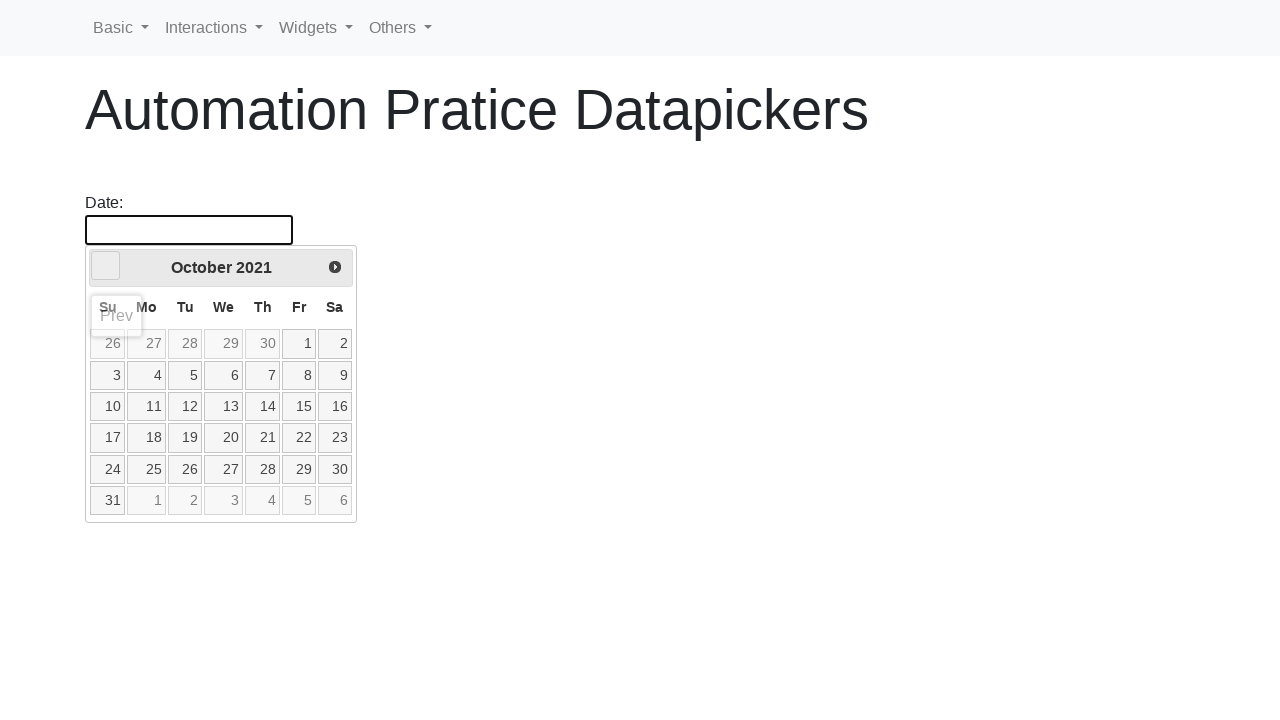

Retrieved current month from date picker
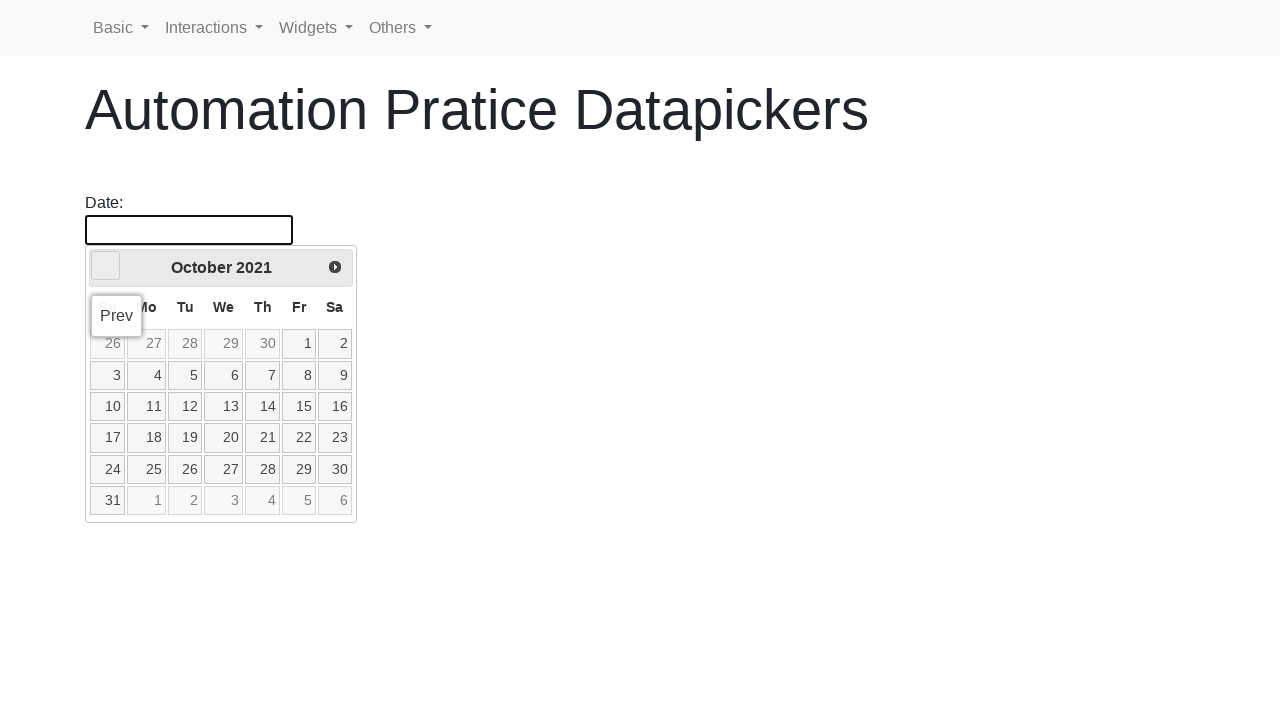

Clicked left arrow to navigate to previous month at (106, 266) on xpath=//*[@id='ui-datepicker-div']/div/a[1]/span
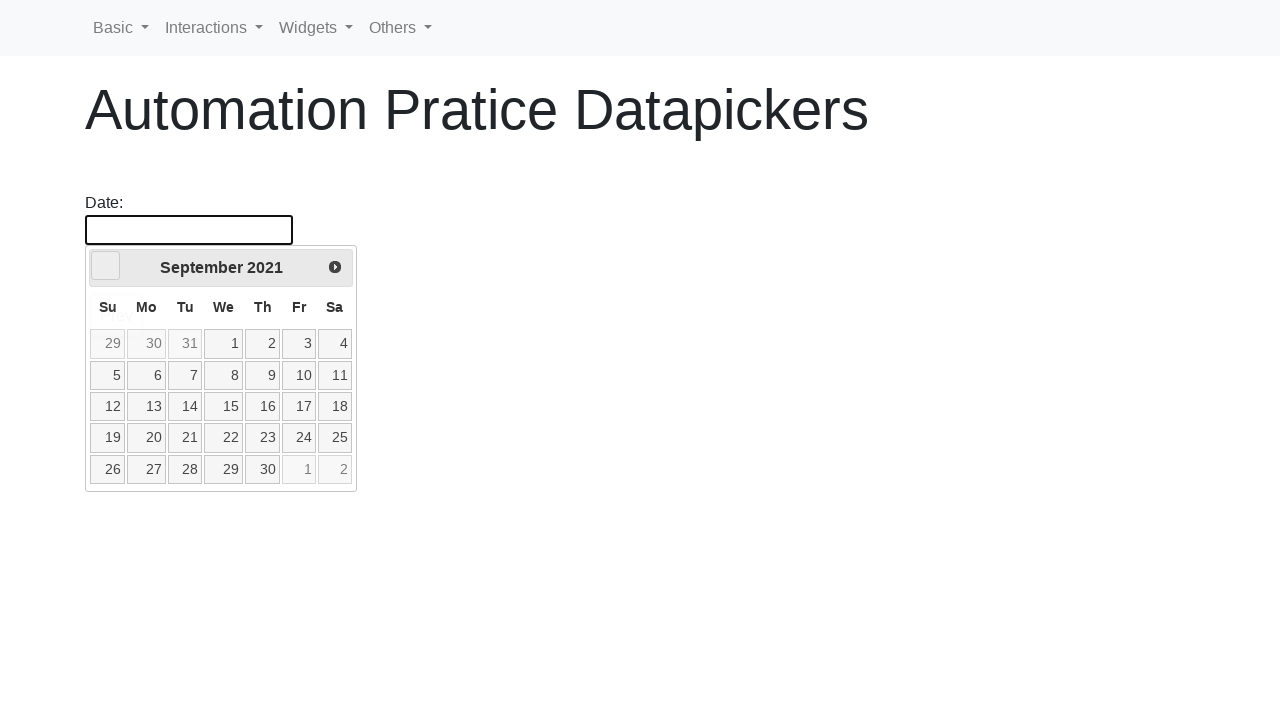

Retrieved current year from date picker
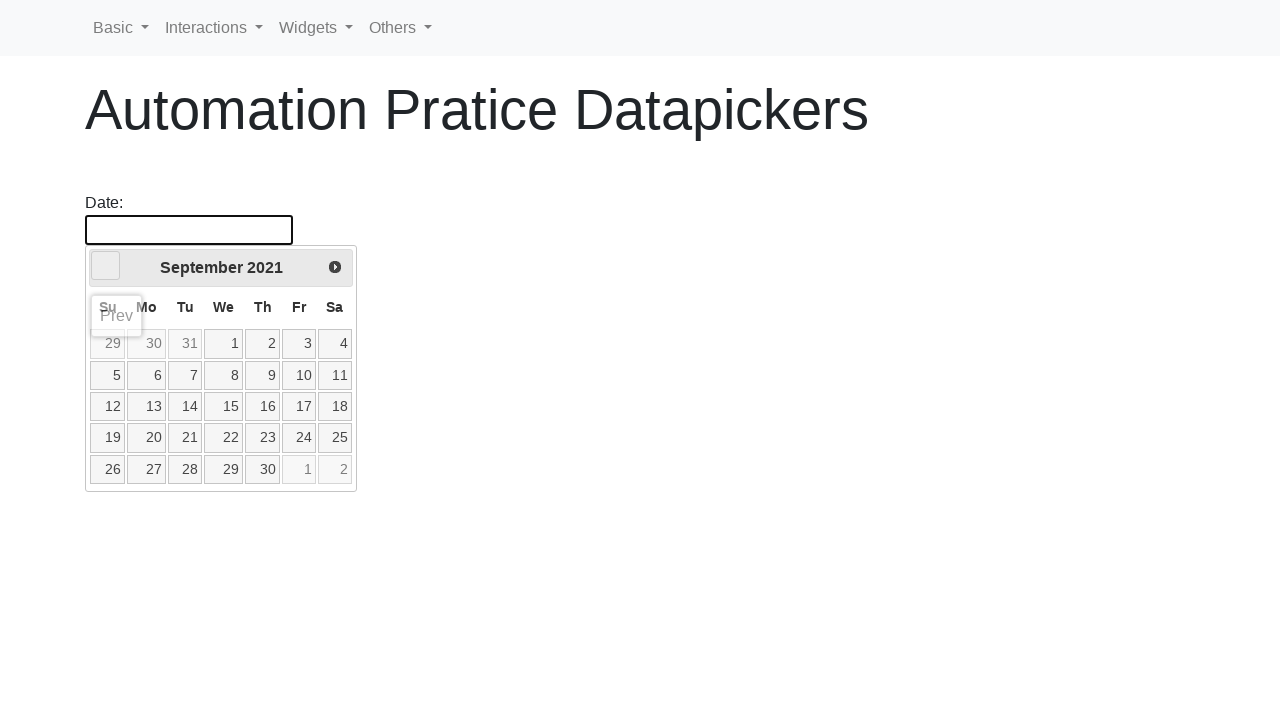

Retrieved current month from date picker
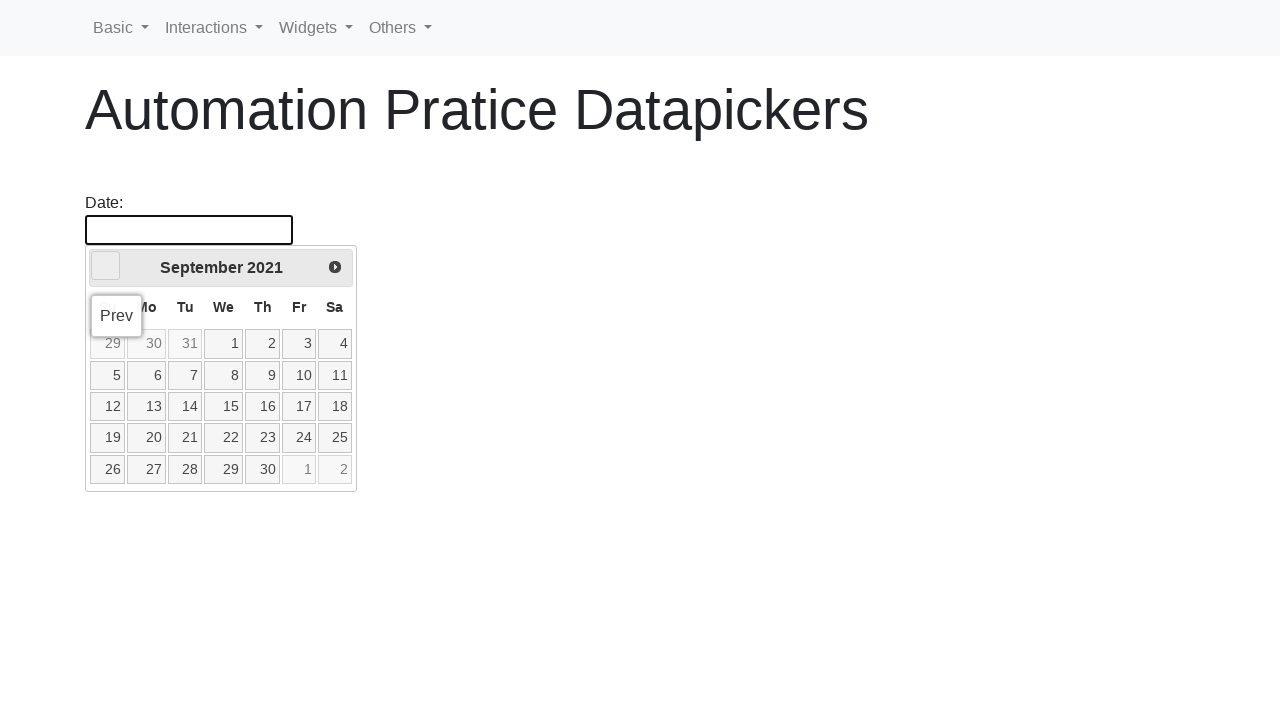

Clicked left arrow to navigate to previous month at (106, 266) on xpath=//*[@id='ui-datepicker-div']/div/a[1]/span
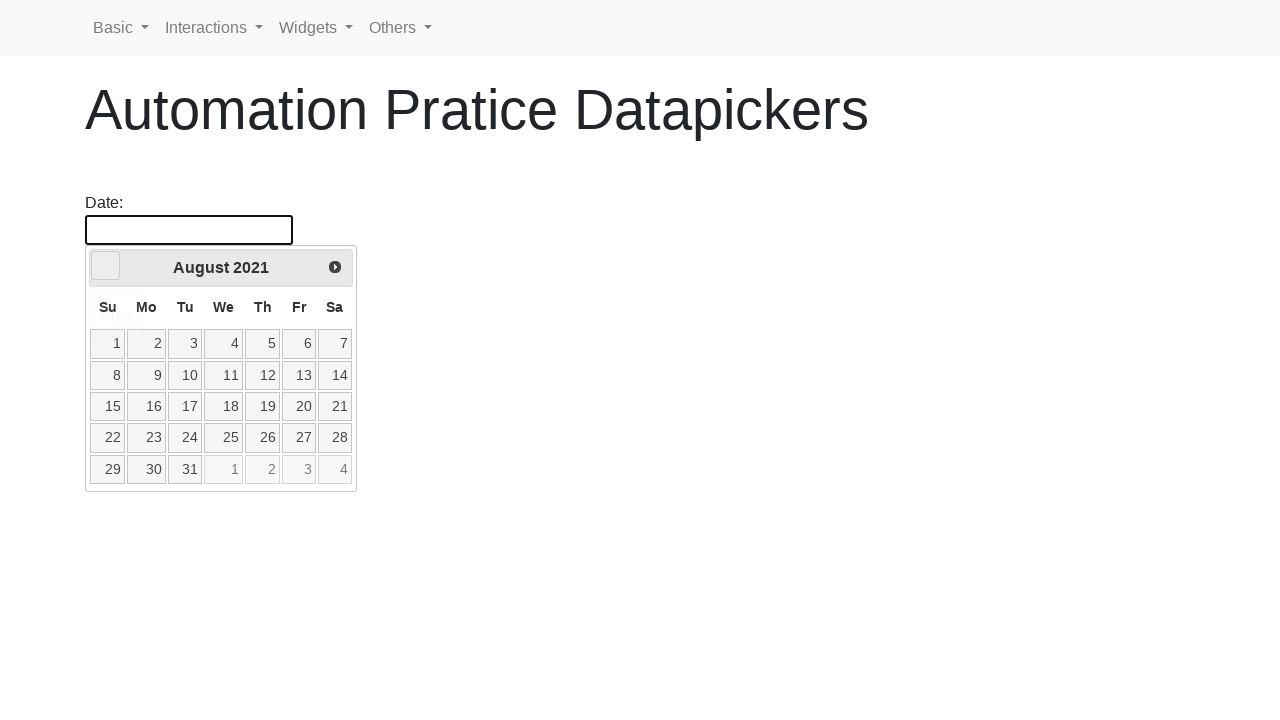

Retrieved current year from date picker
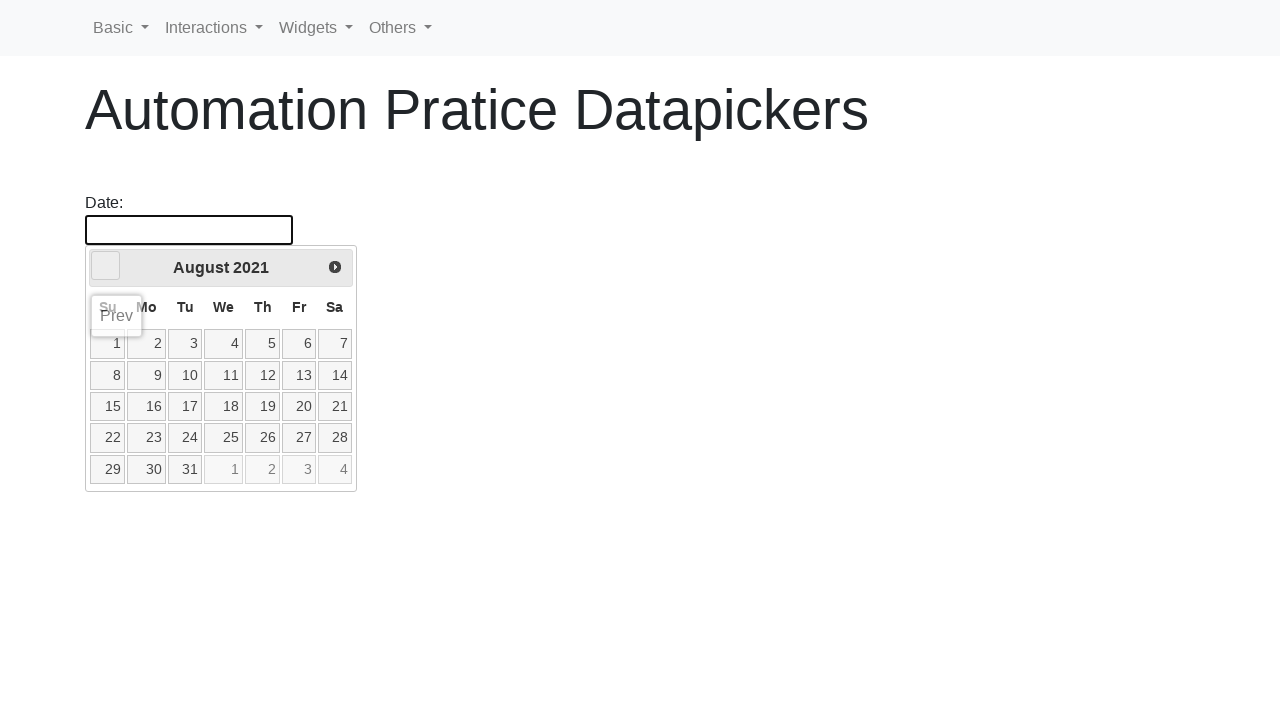

Retrieved current month from date picker
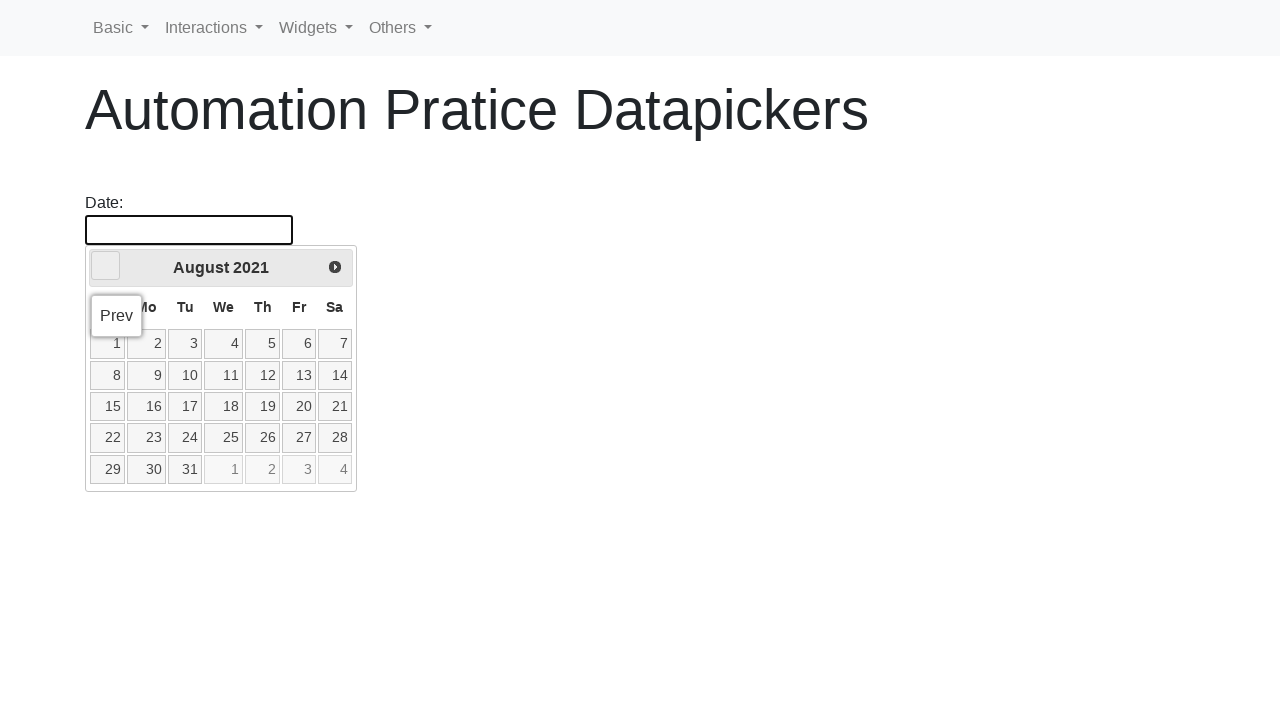

Clicked left arrow to navigate to previous month at (106, 266) on xpath=//*[@id='ui-datepicker-div']/div/a[1]/span
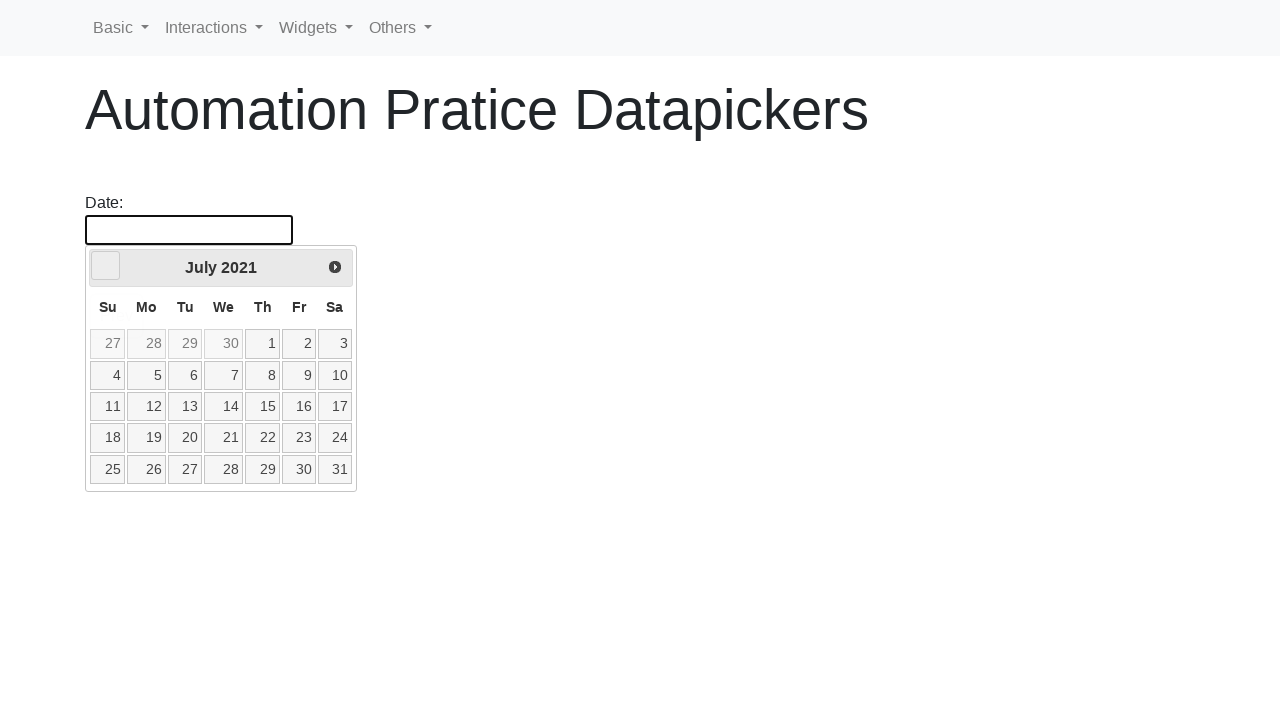

Retrieved current year from date picker
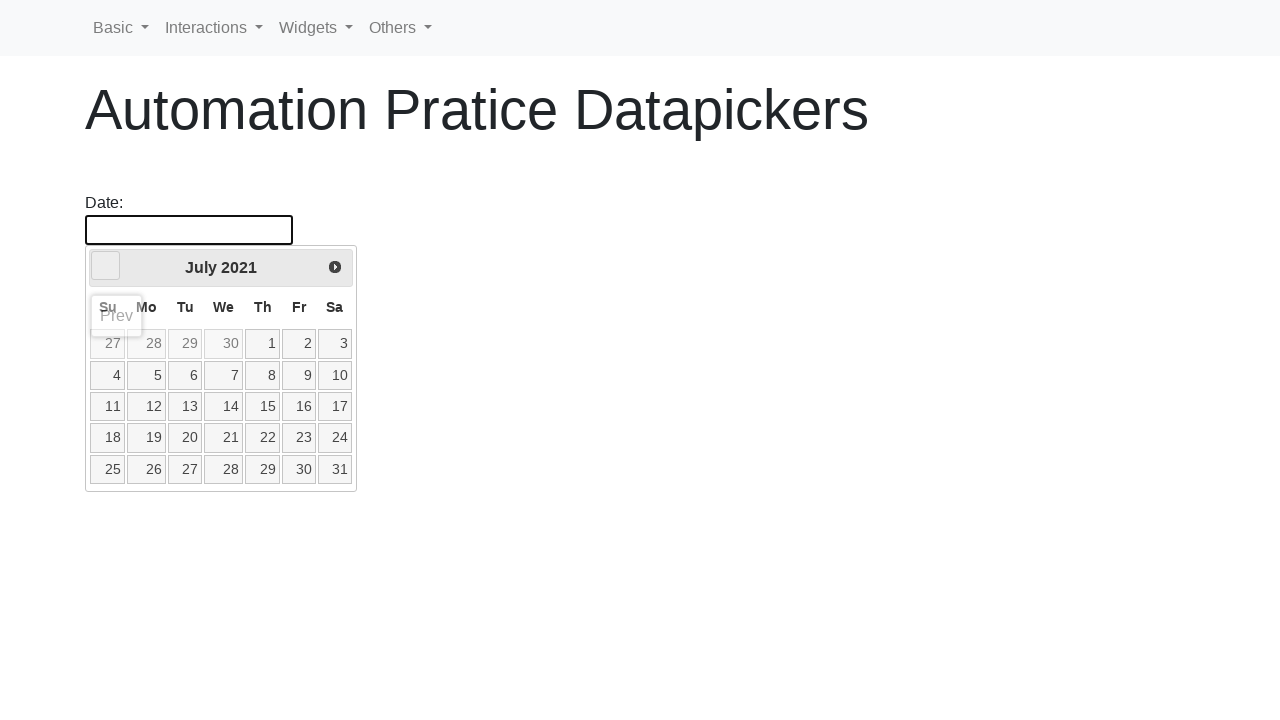

Retrieved current month from date picker
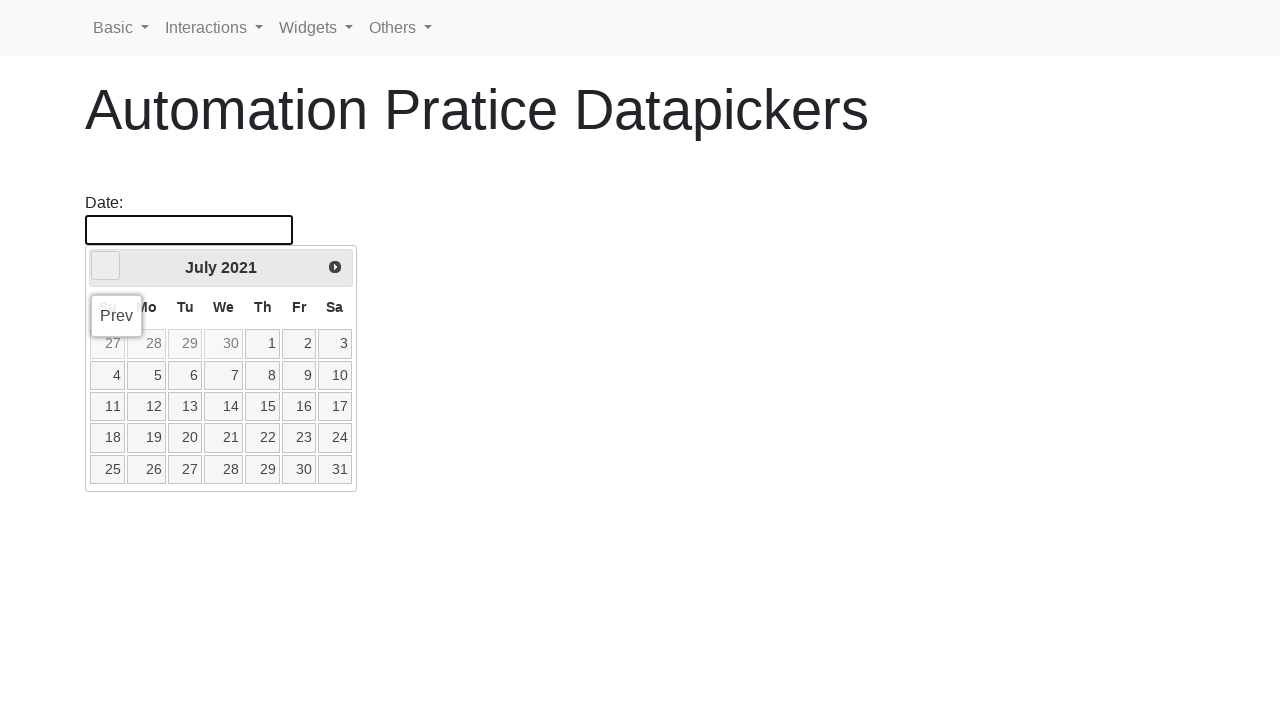

Clicked left arrow to navigate to previous month at (106, 266) on xpath=//*[@id='ui-datepicker-div']/div/a[1]/span
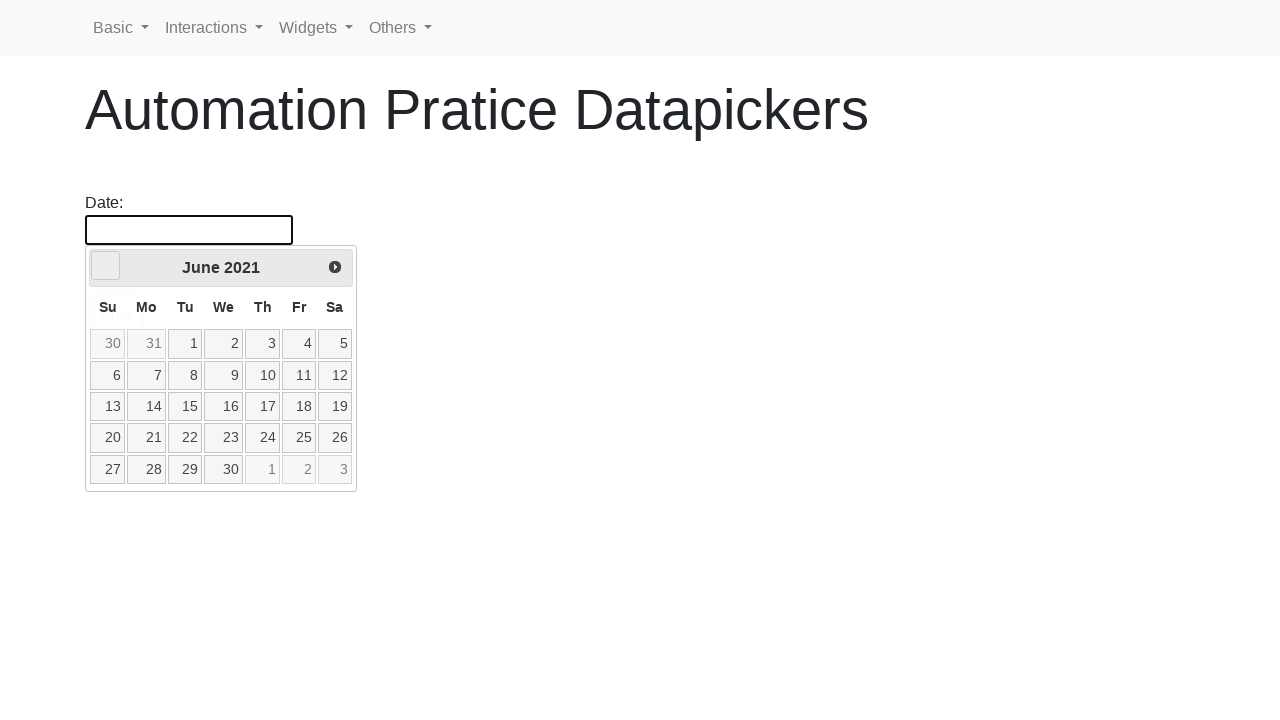

Retrieved current year from date picker
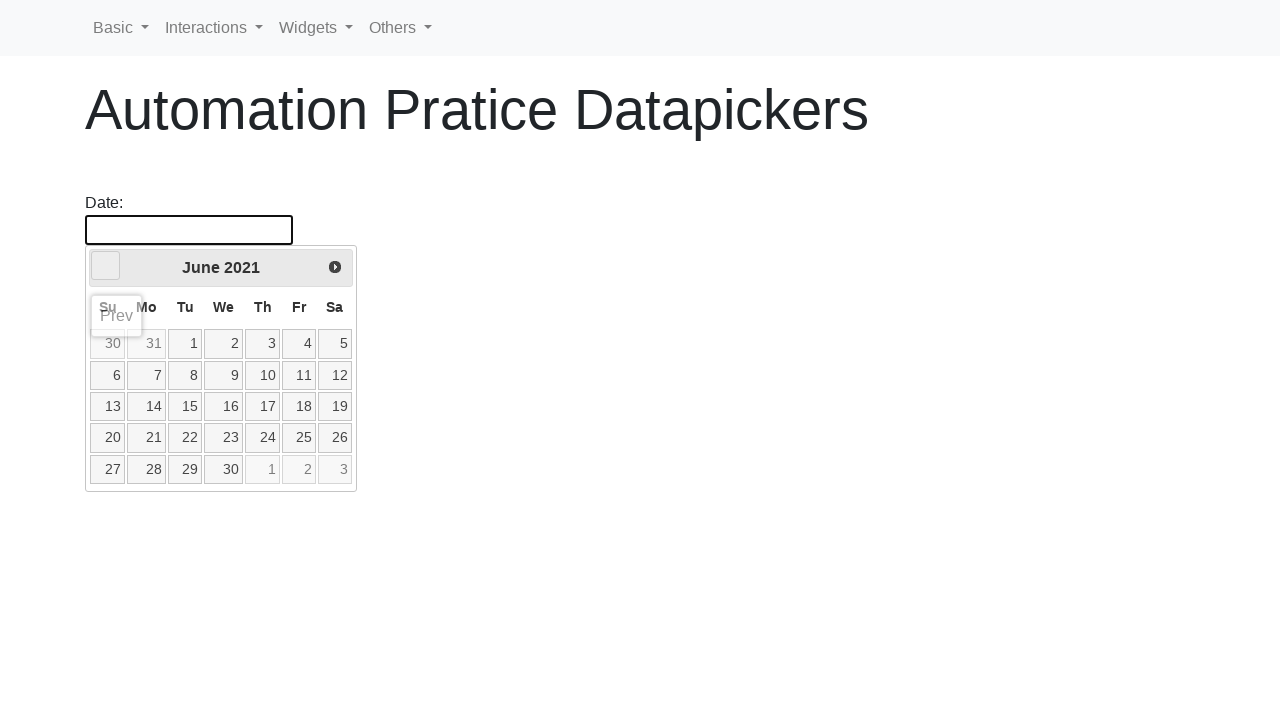

Retrieved current month from date picker
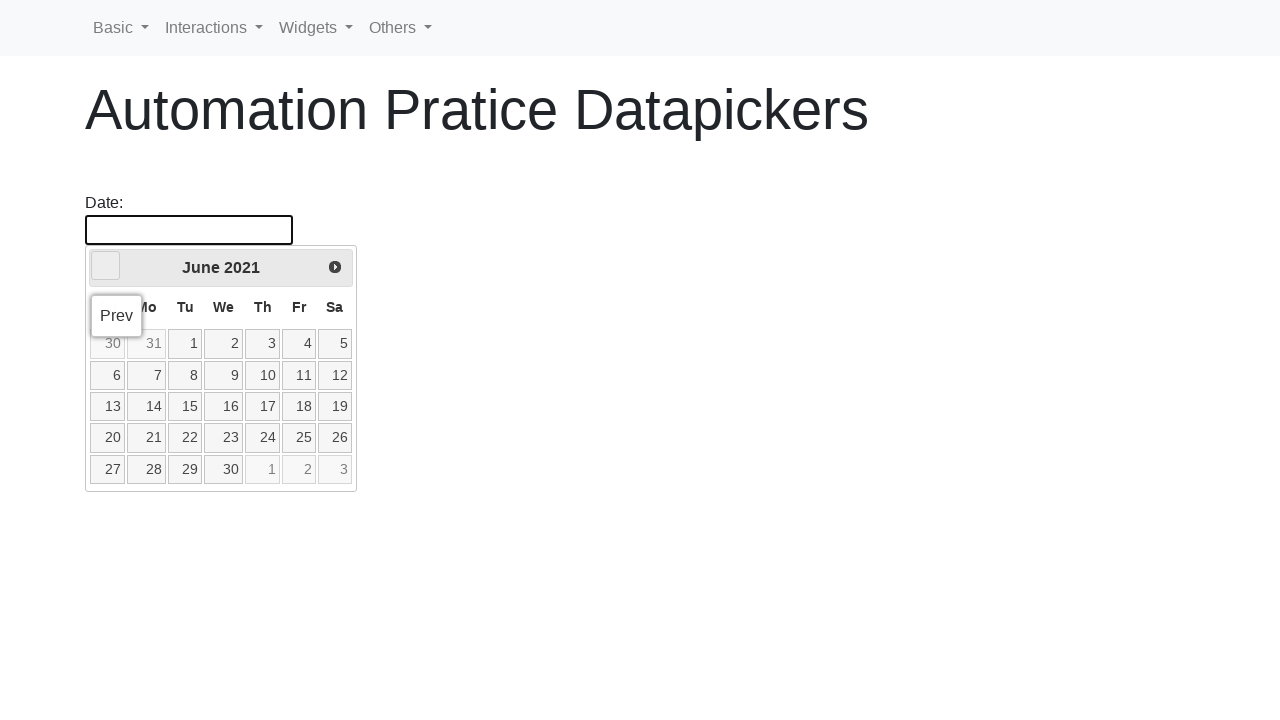

Clicked left arrow to navigate to previous month at (106, 266) on xpath=//*[@id='ui-datepicker-div']/div/a[1]/span
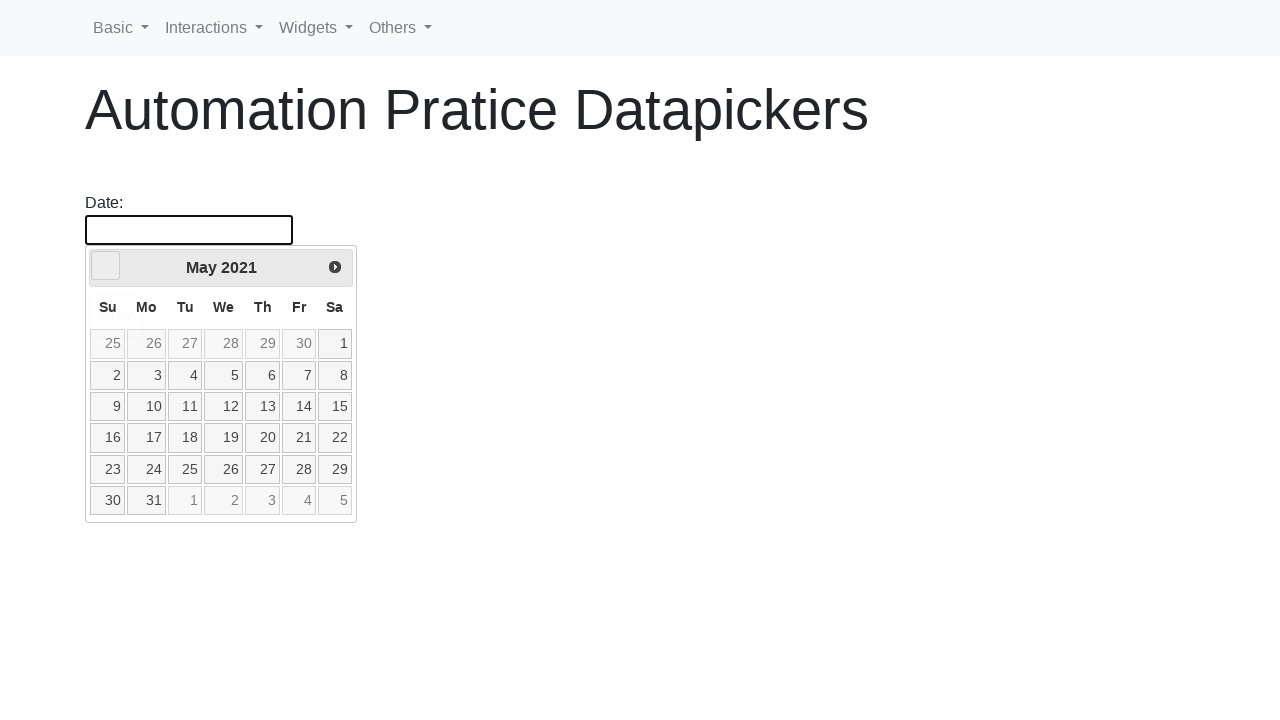

Retrieved current year from date picker
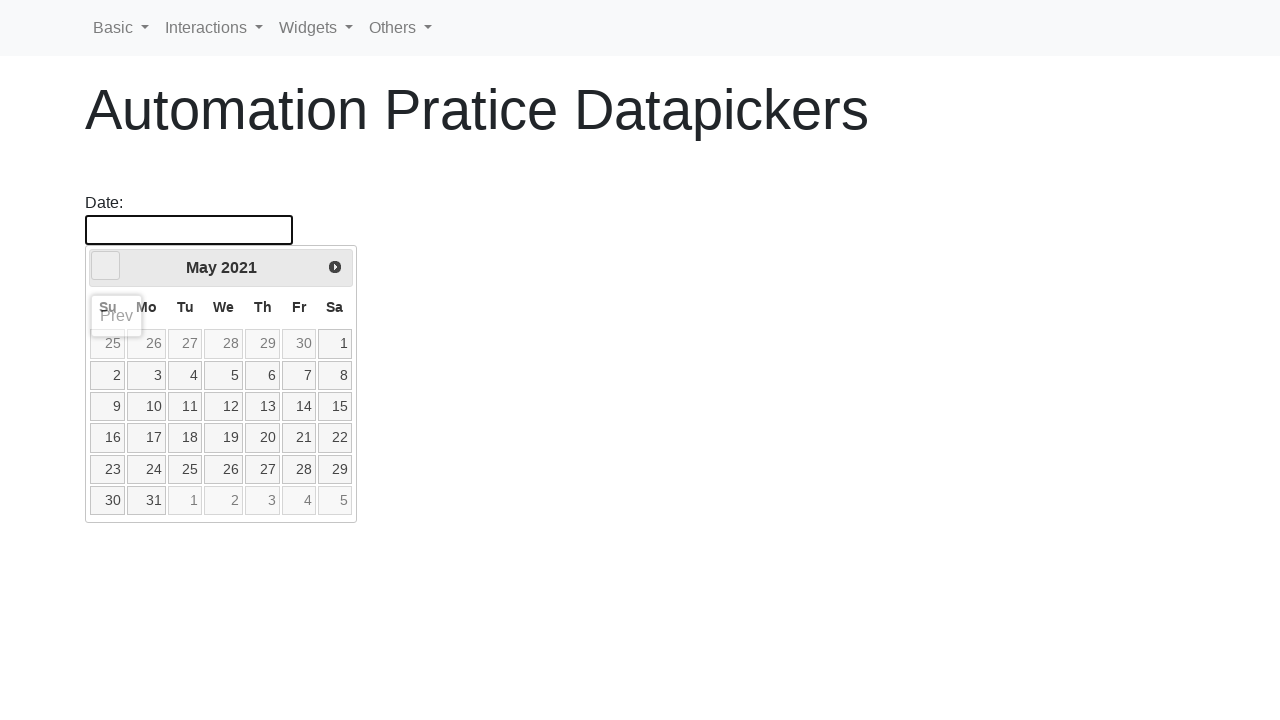

Retrieved current month from date picker
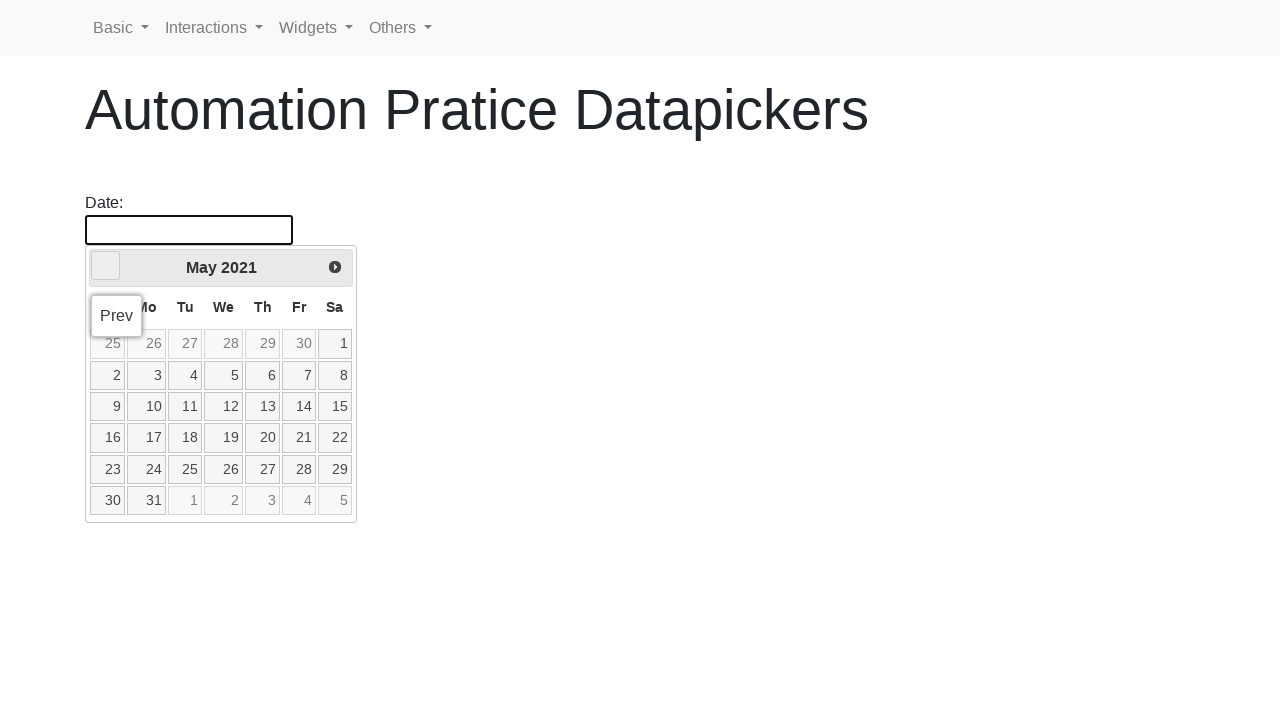

Clicked left arrow to navigate to previous month at (106, 266) on xpath=//*[@id='ui-datepicker-div']/div/a[1]/span
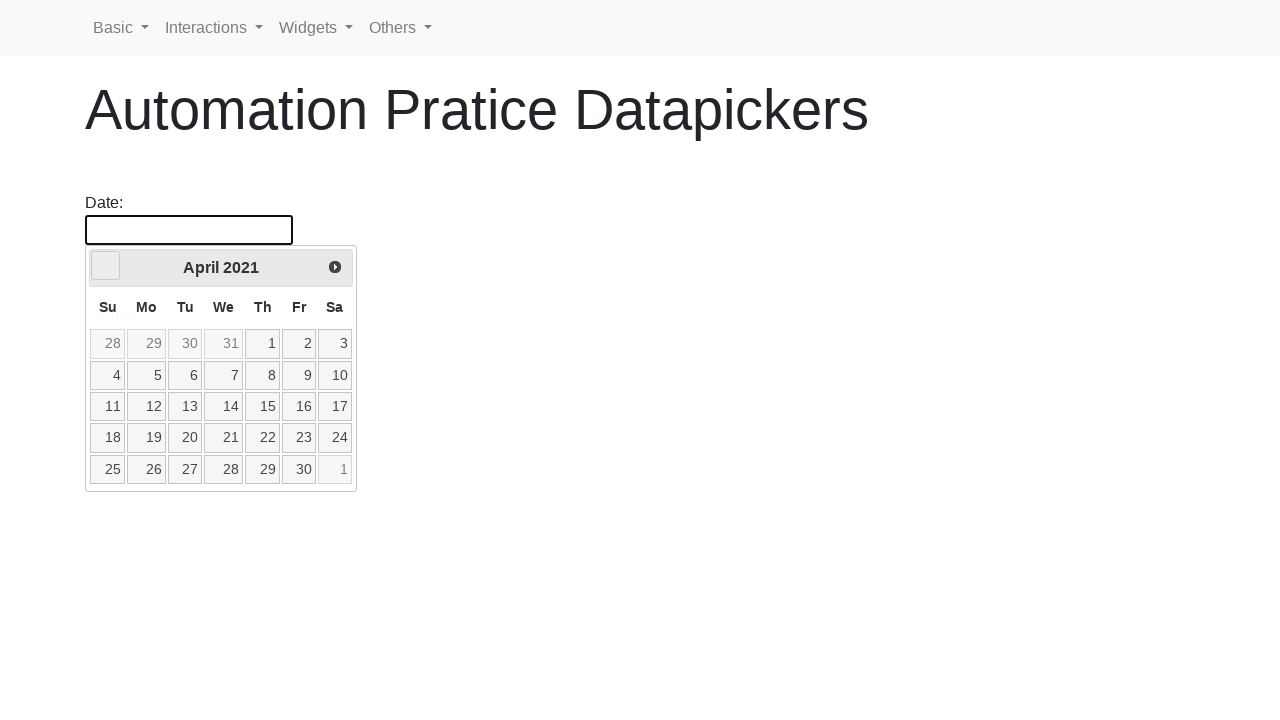

Retrieved current year from date picker
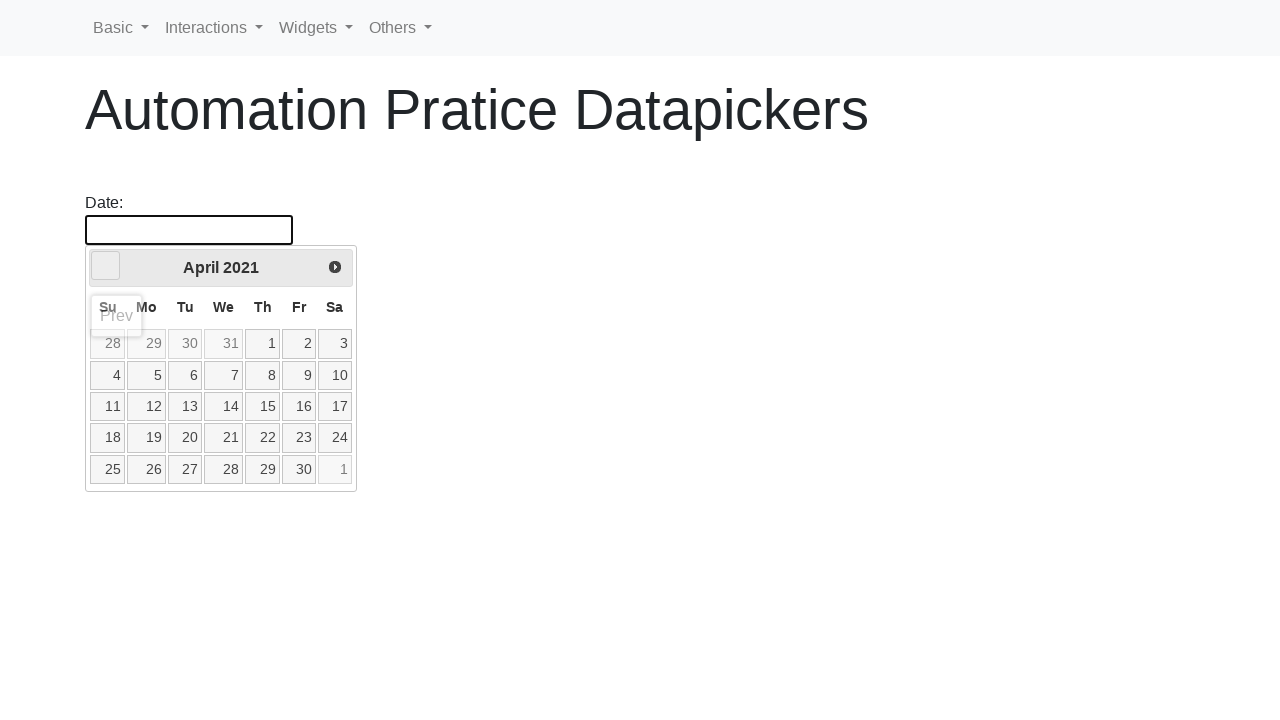

Retrieved current month from date picker
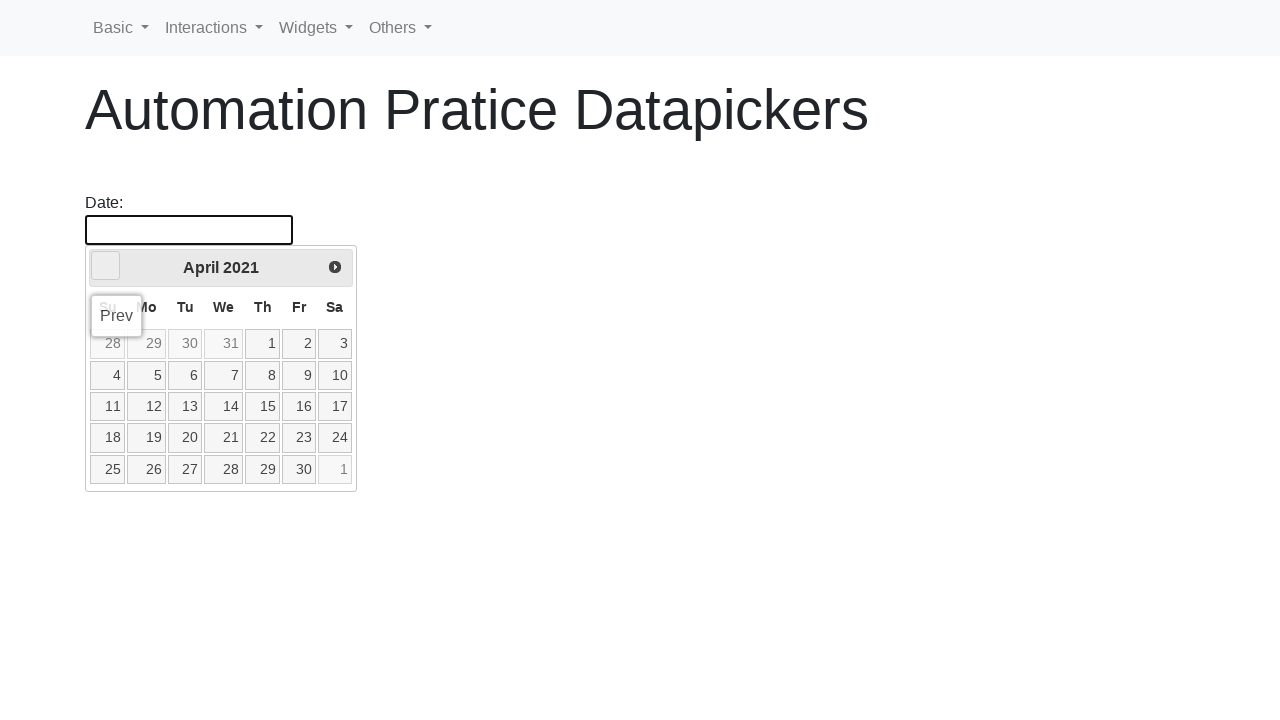

Clicked left arrow to navigate to previous month at (106, 266) on xpath=//*[@id='ui-datepicker-div']/div/a[1]/span
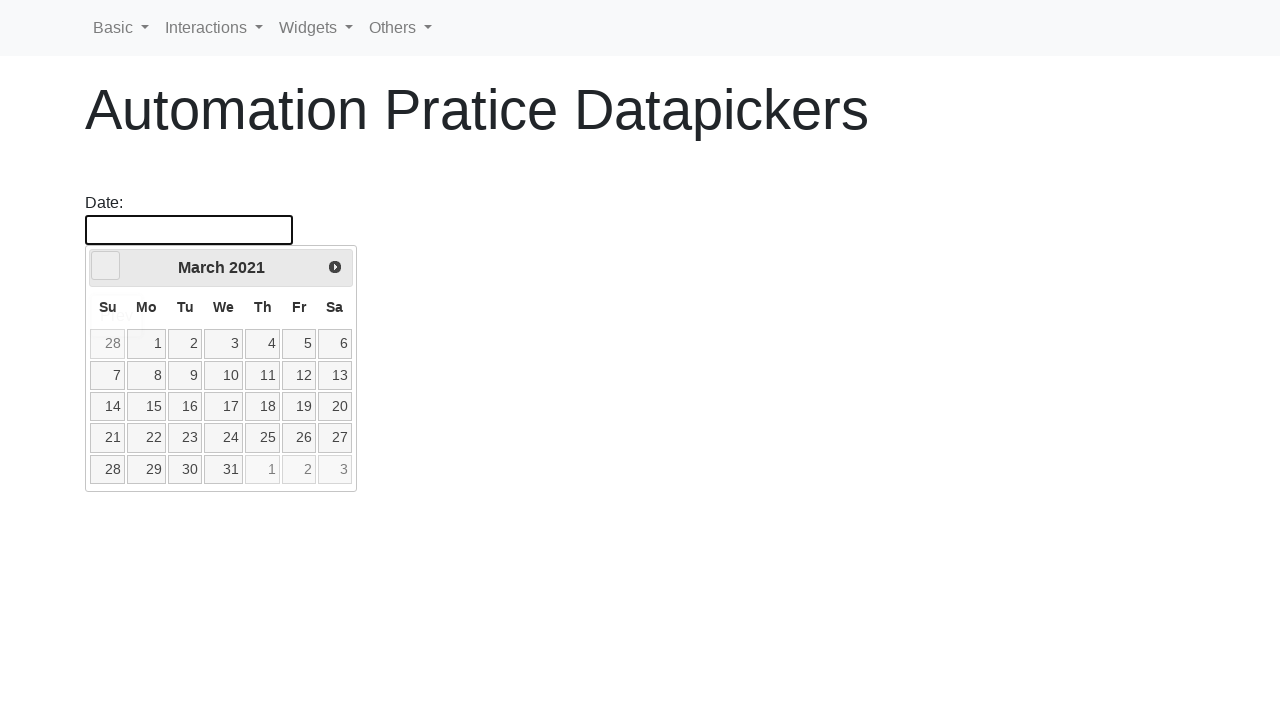

Retrieved current year from date picker
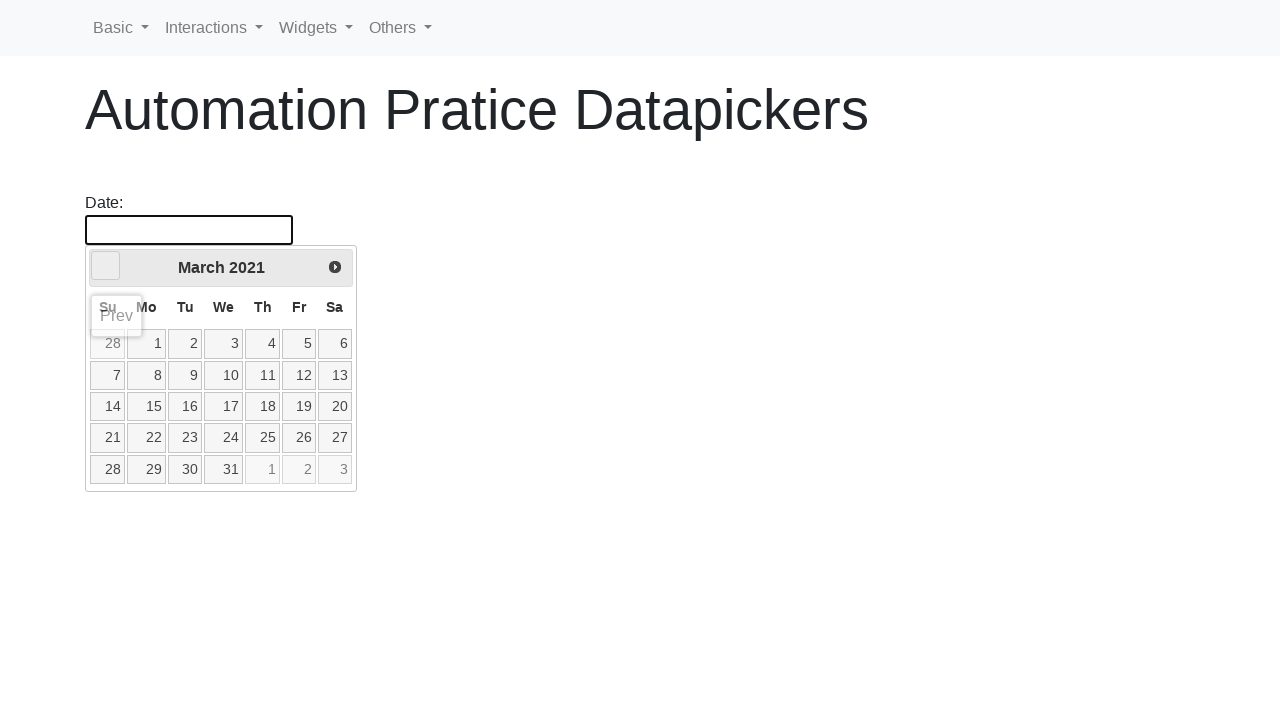

Retrieved current month from date picker
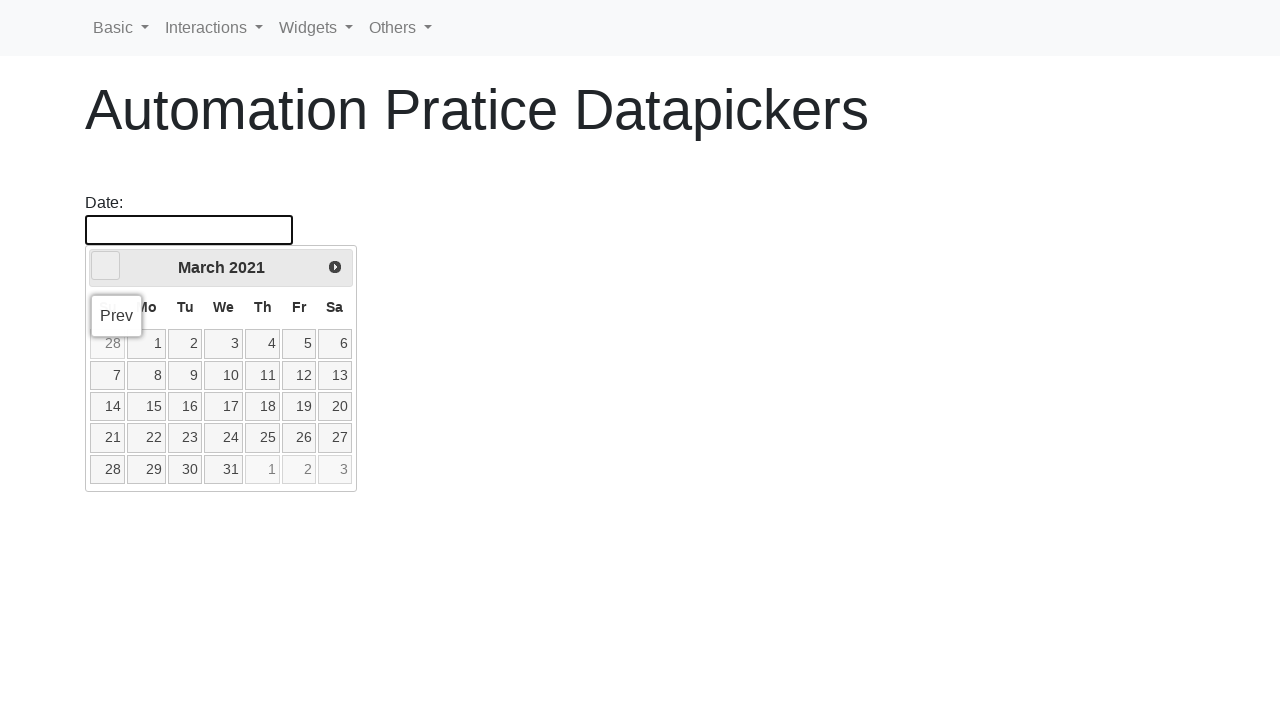

Clicked left arrow to navigate to previous month at (106, 266) on xpath=//*[@id='ui-datepicker-div']/div/a[1]/span
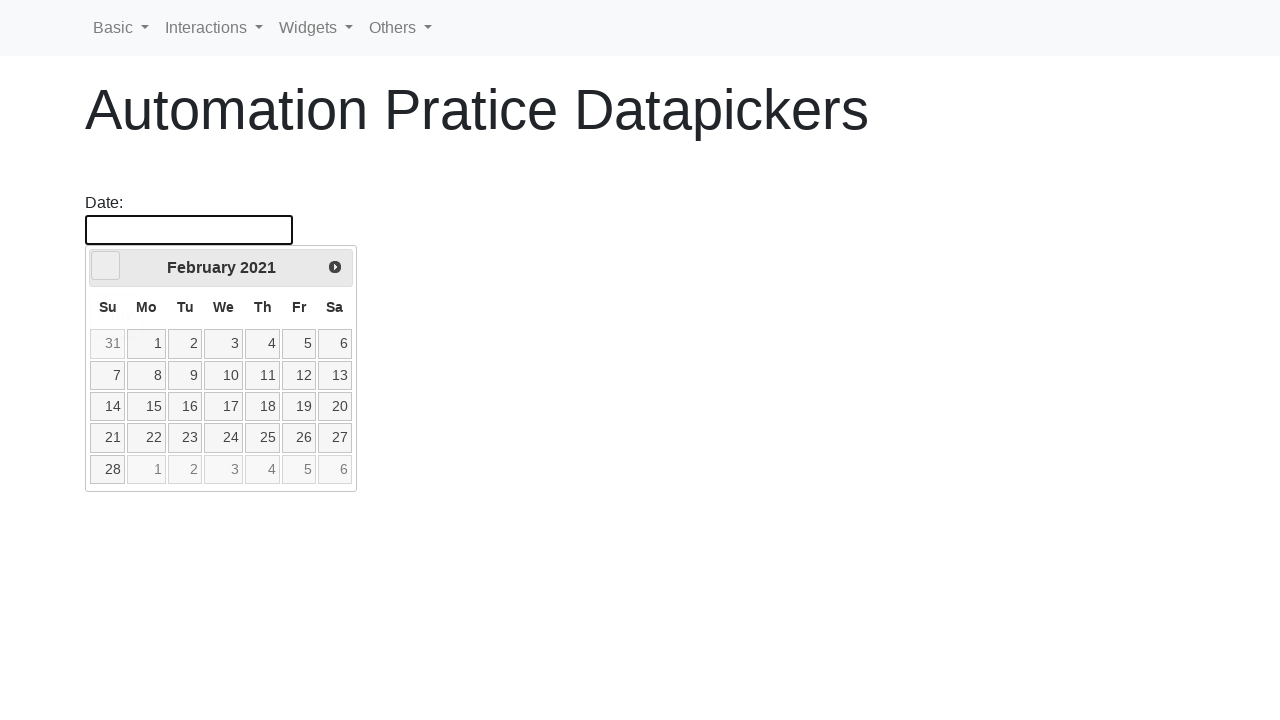

Retrieved current year from date picker
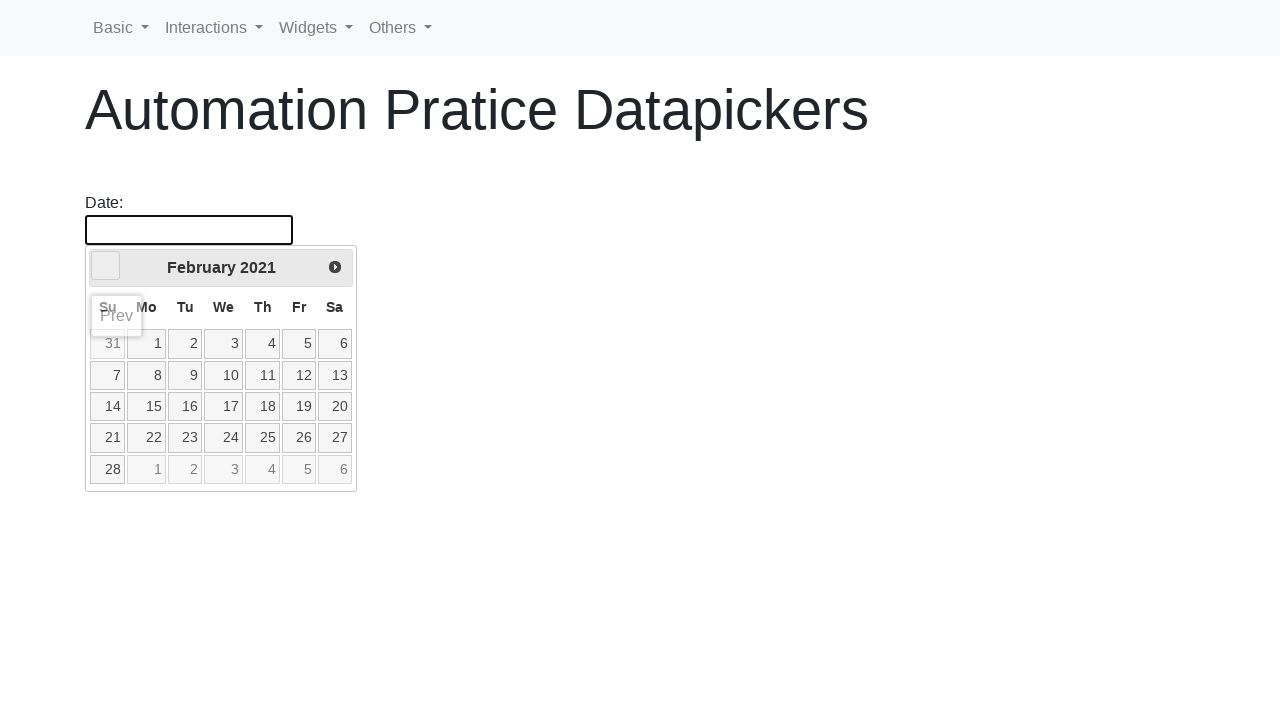

Retrieved current month from date picker
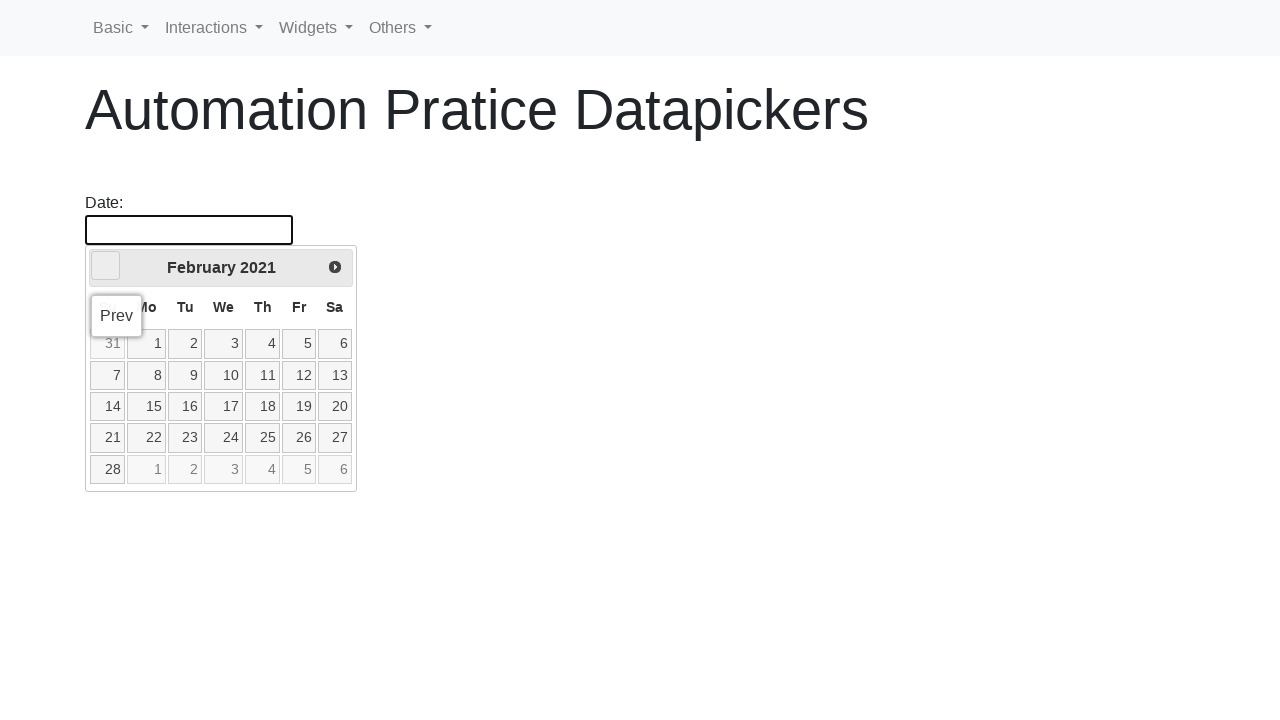

Clicked left arrow to navigate to previous month at (106, 266) on xpath=//*[@id='ui-datepicker-div']/div/a[1]/span
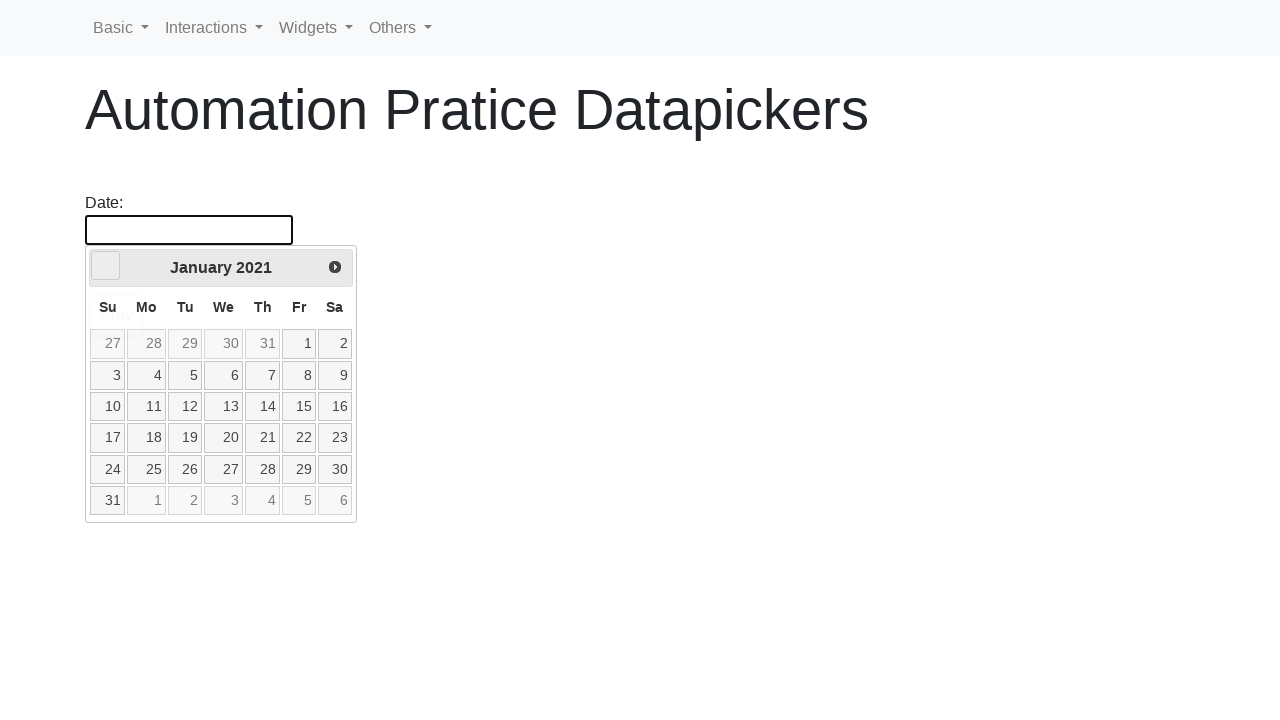

Retrieved current year from date picker
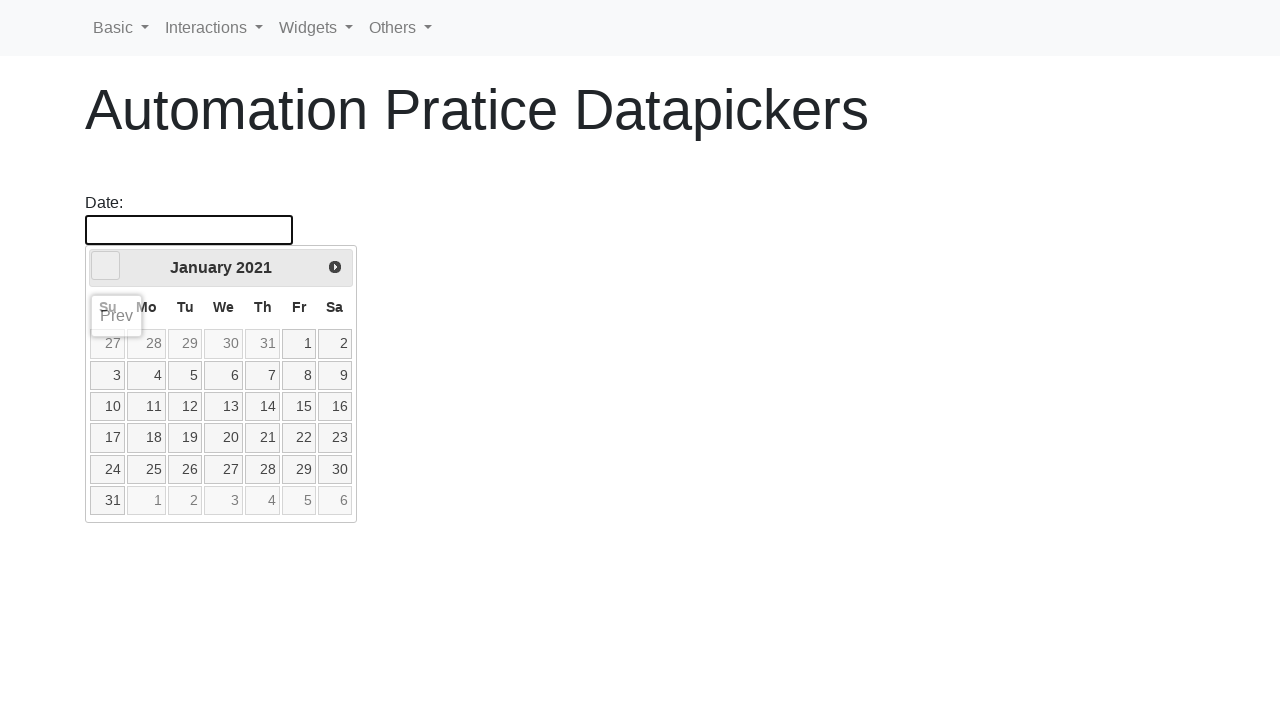

Retrieved current month from date picker
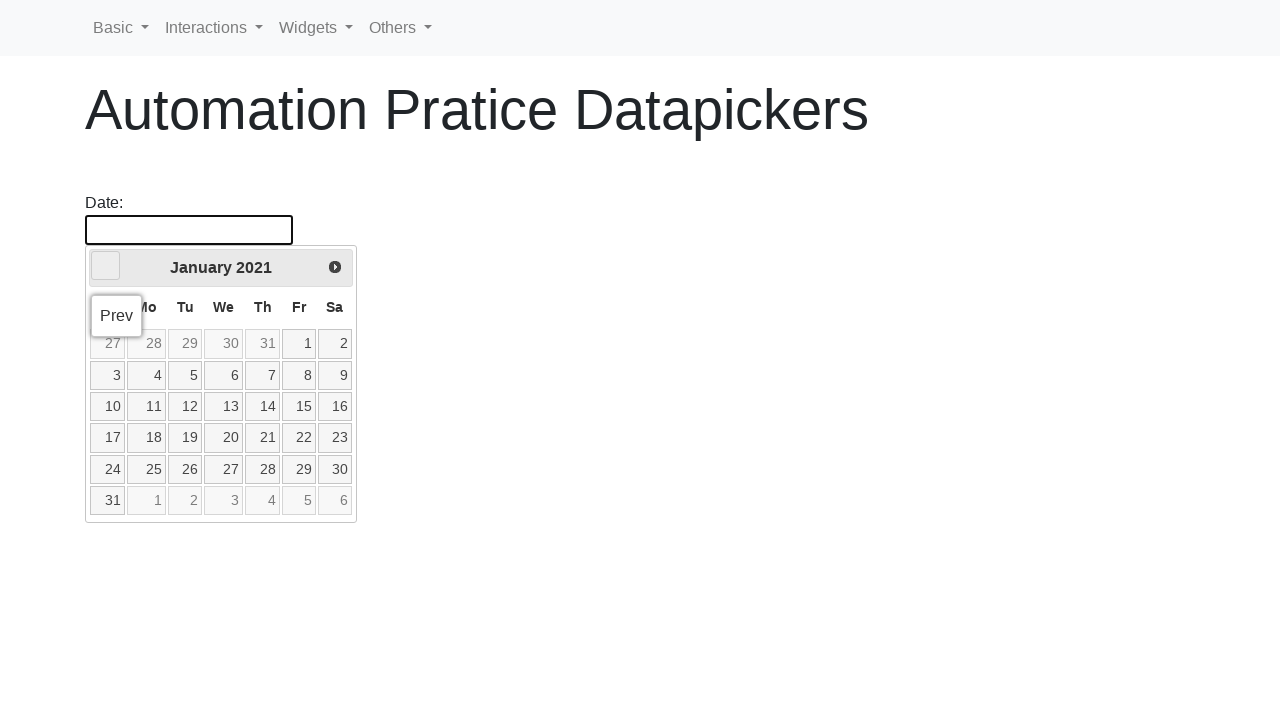

Clicked left arrow to navigate to previous month at (106, 266) on xpath=//*[@id='ui-datepicker-div']/div/a[1]/span
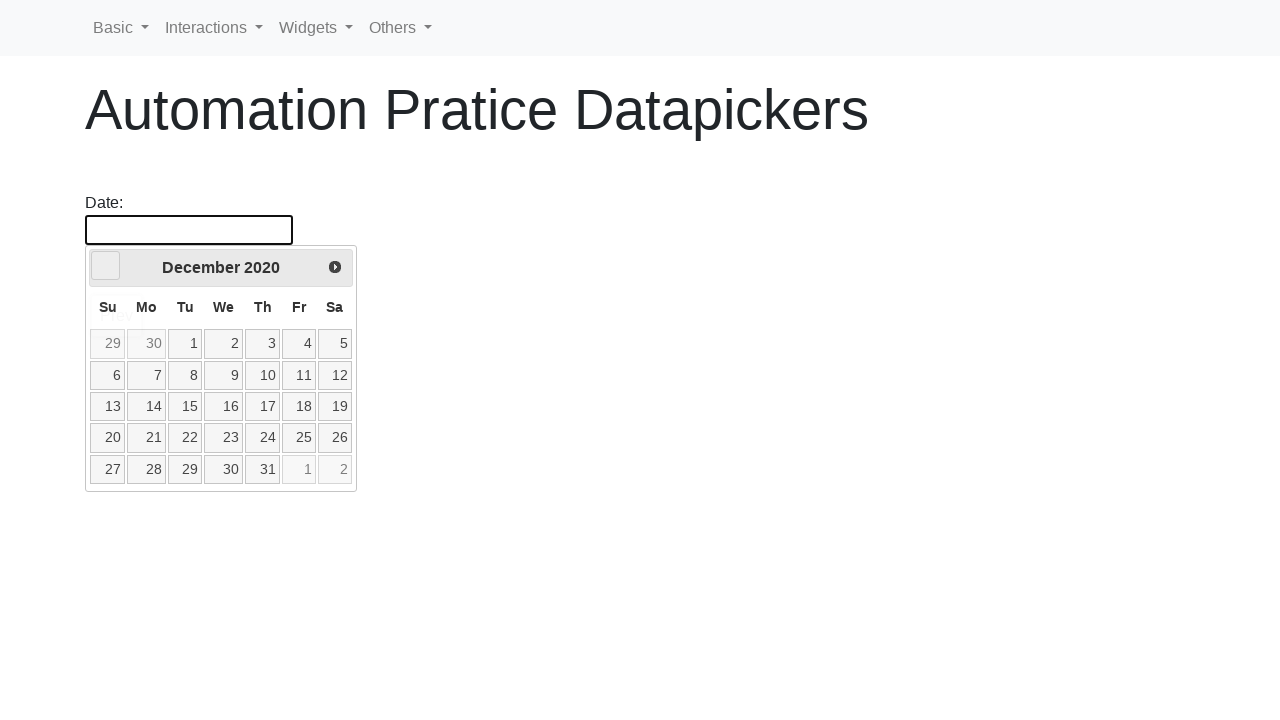

Retrieved current year from date picker
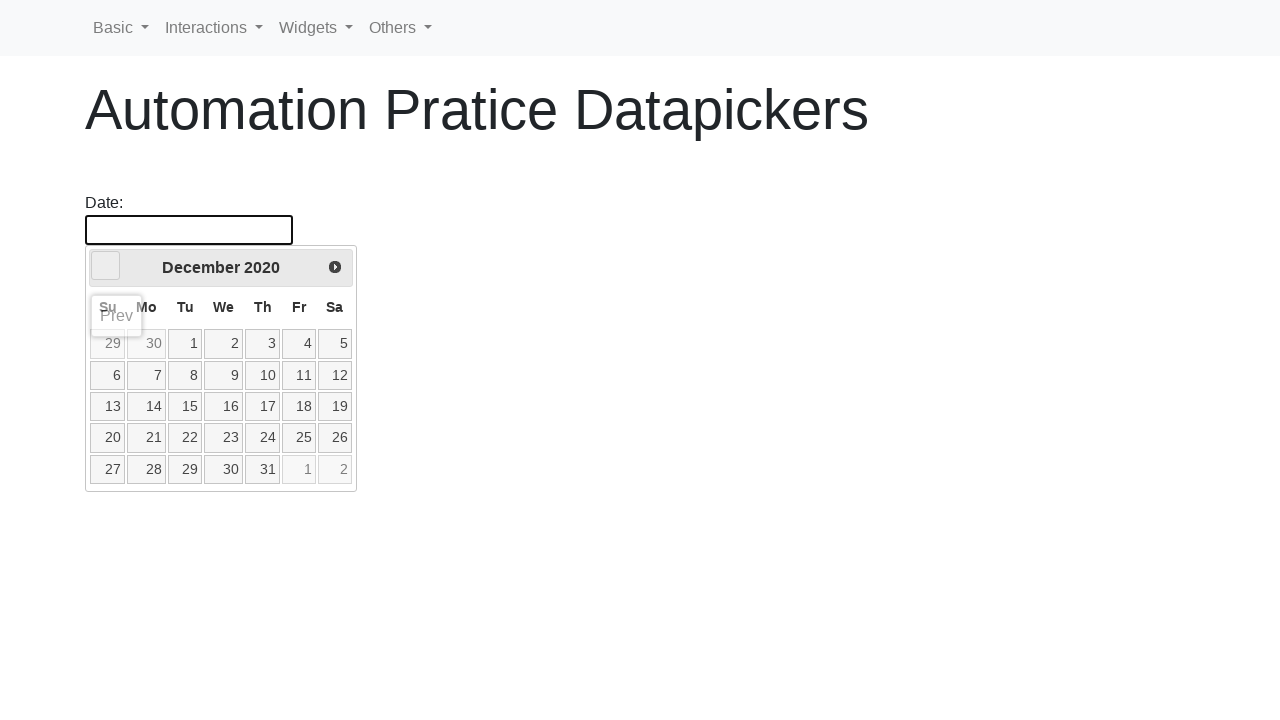

Retrieved current month from date picker
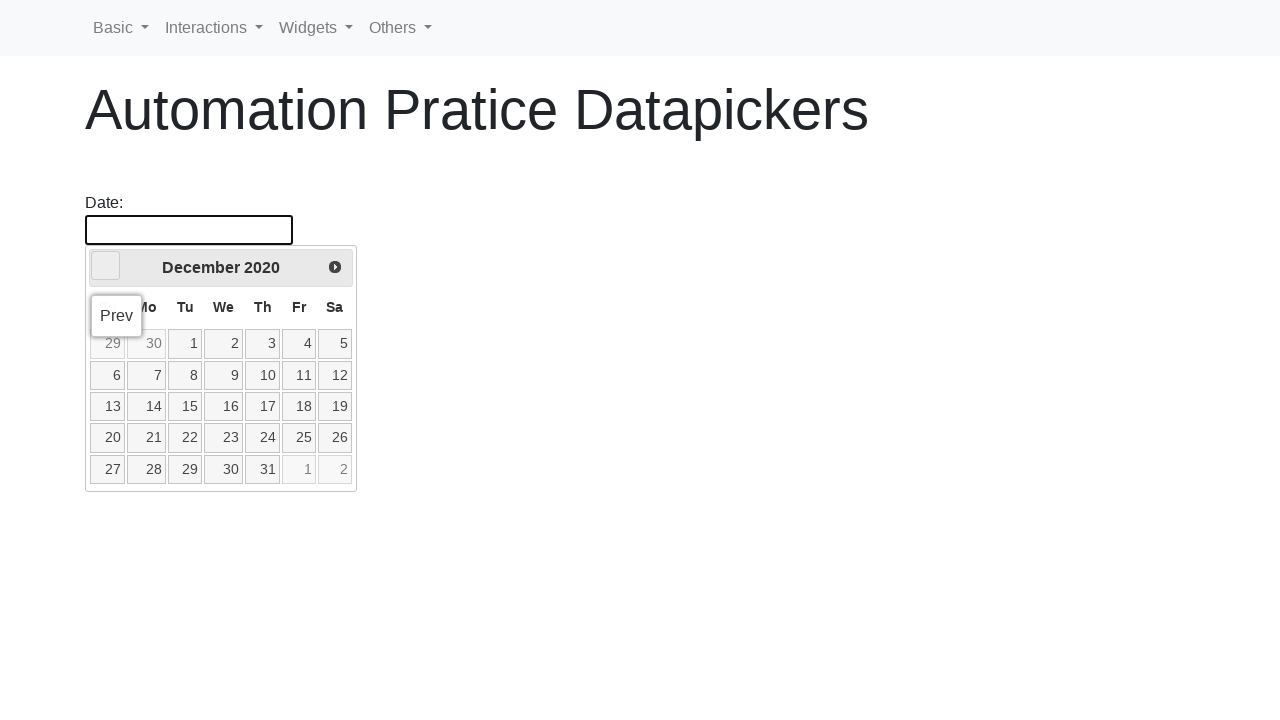

Clicked left arrow to navigate to previous month at (106, 266) on xpath=//*[@id='ui-datepicker-div']/div/a[1]/span
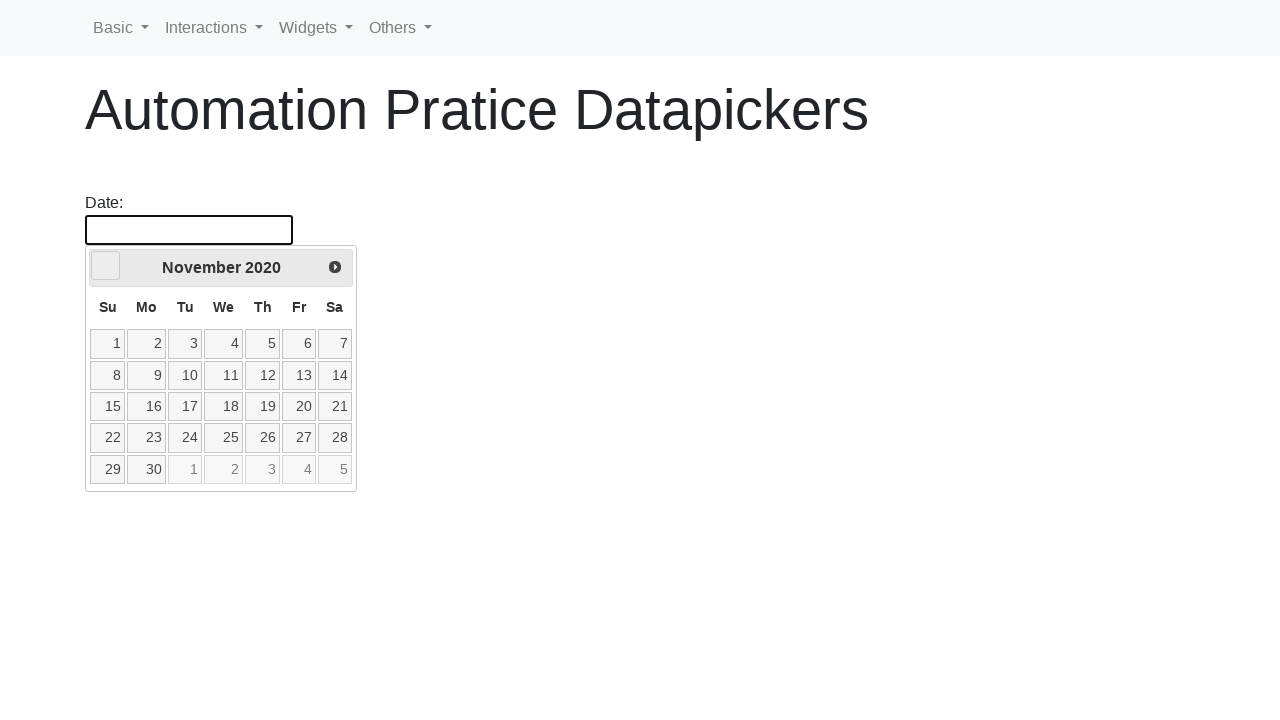

Retrieved current year from date picker
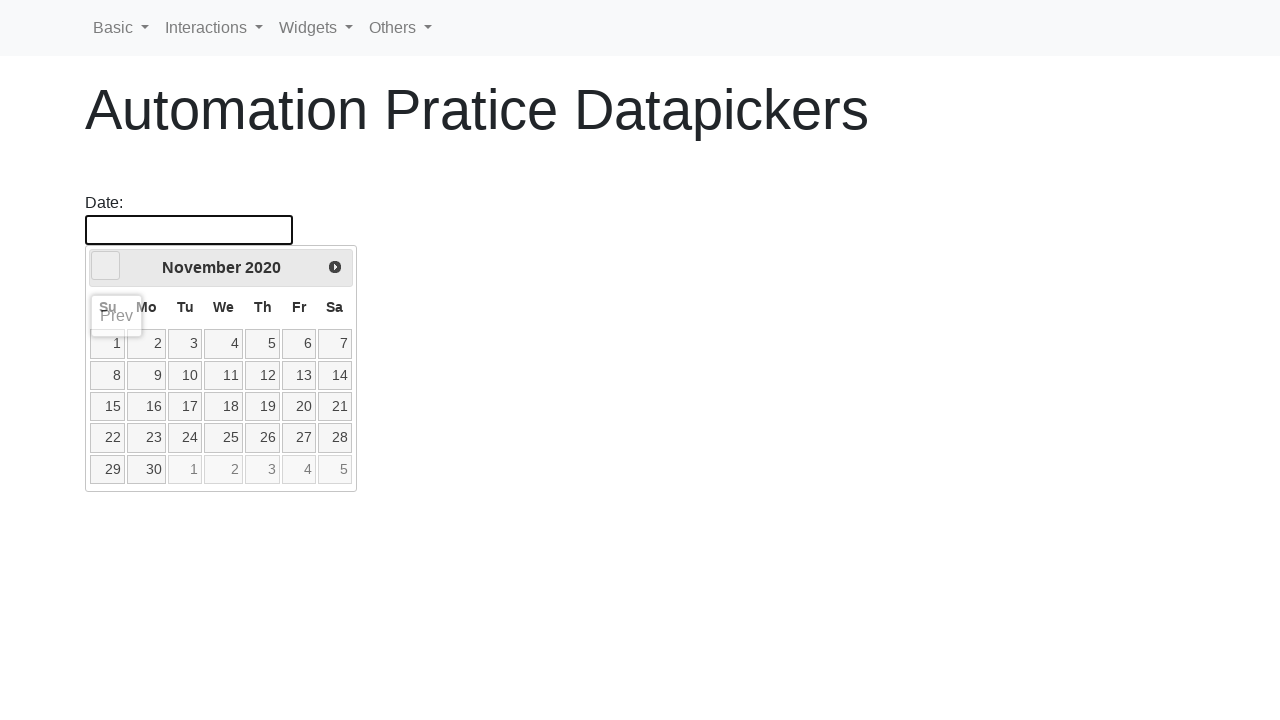

Retrieved current month from date picker
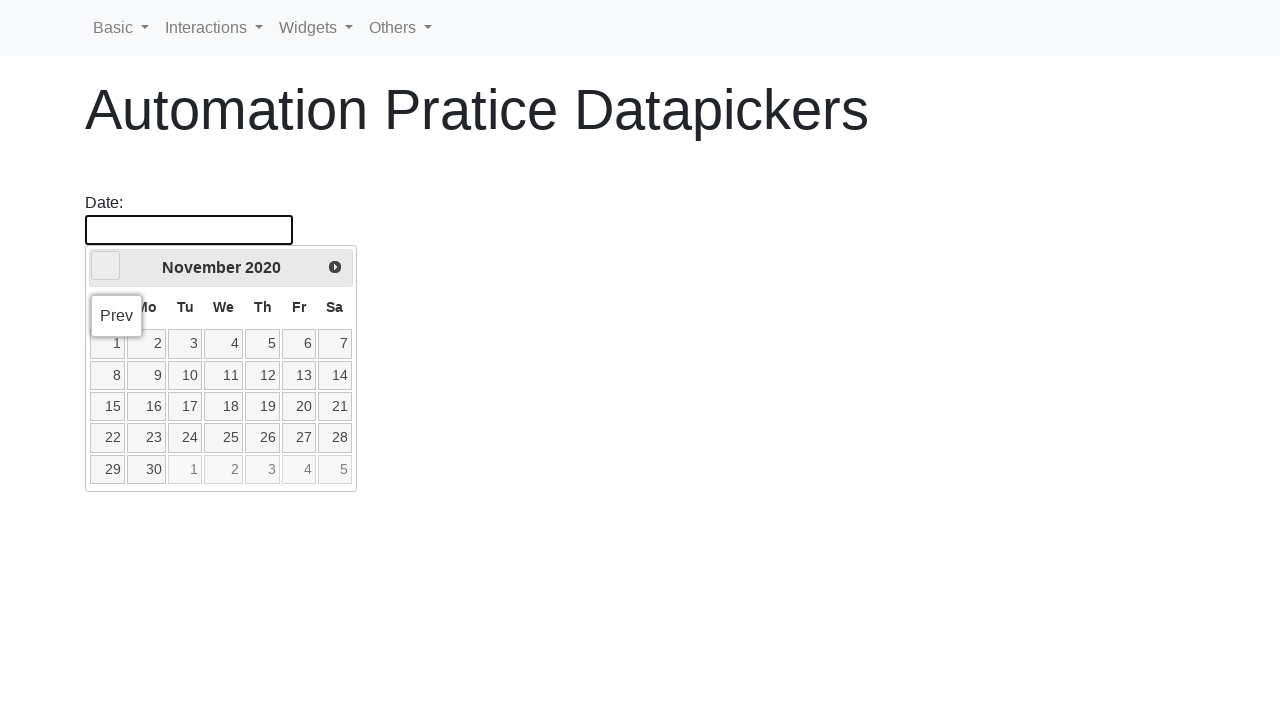

Clicked left arrow to navigate to previous month at (106, 266) on xpath=//*[@id='ui-datepicker-div']/div/a[1]/span
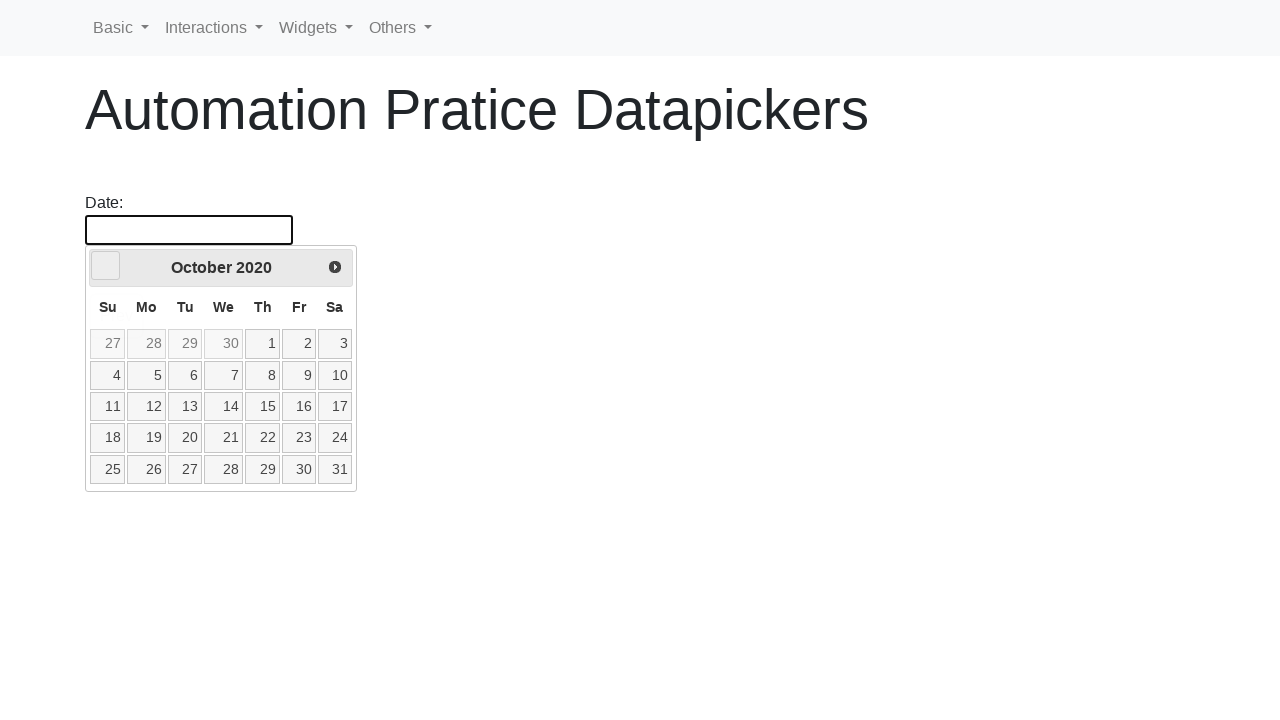

Retrieved current year from date picker
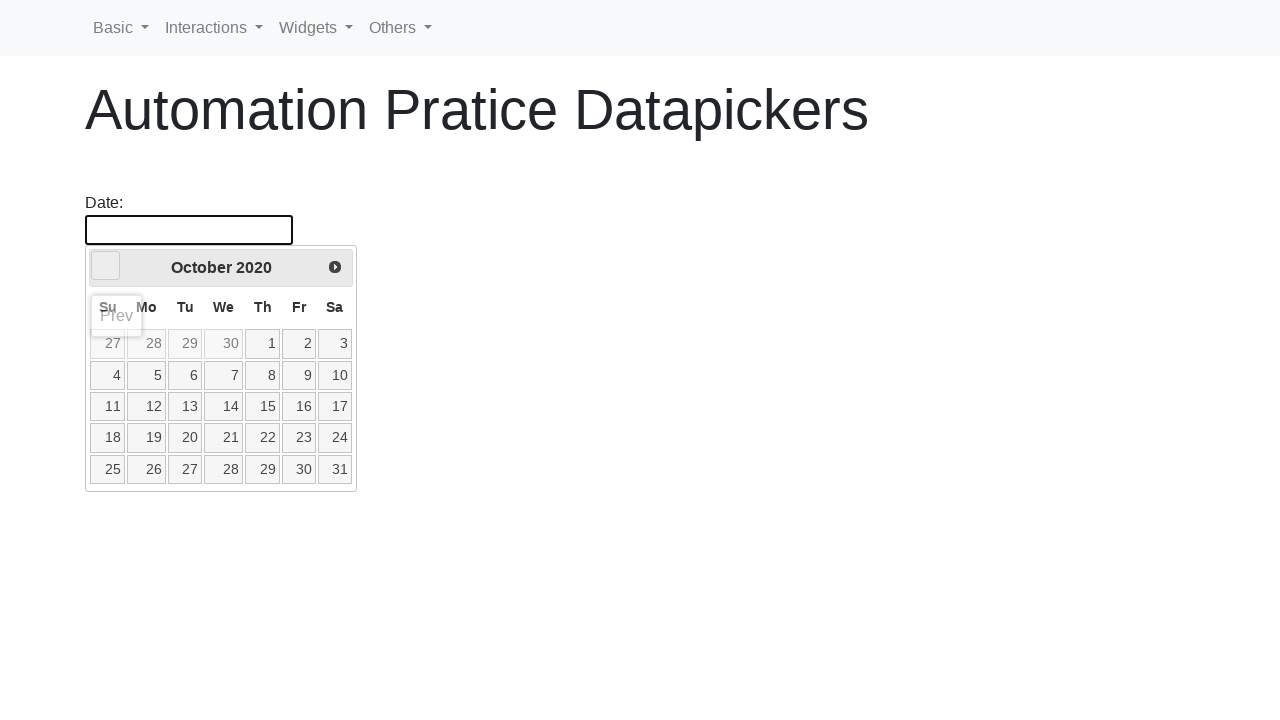

Retrieved current month from date picker
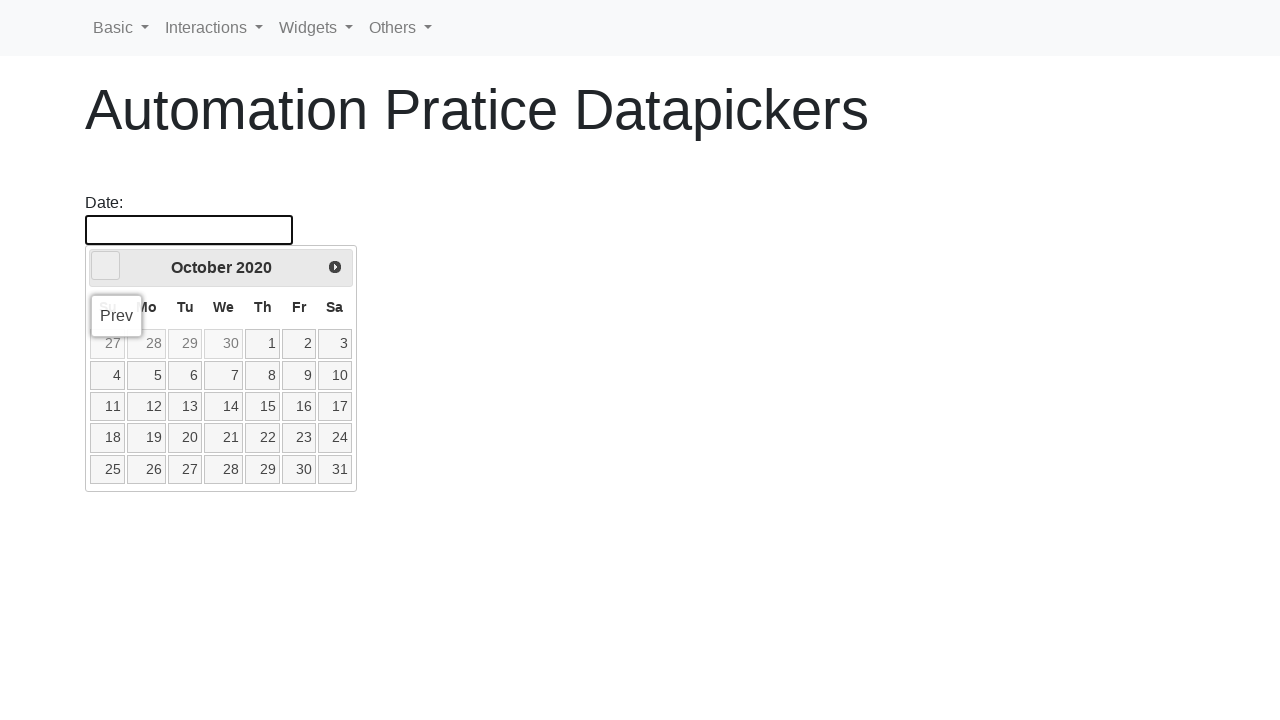

Clicked left arrow to navigate to previous month at (106, 266) on xpath=//*[@id='ui-datepicker-div']/div/a[1]/span
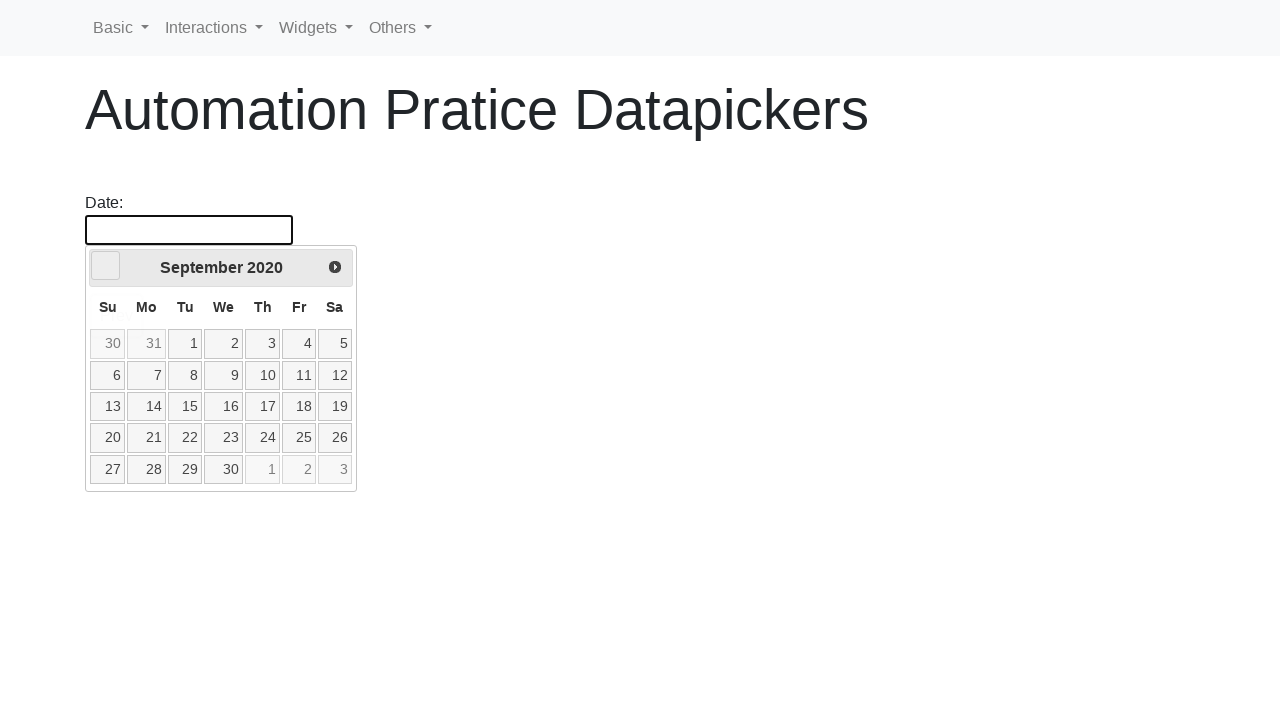

Retrieved current year from date picker
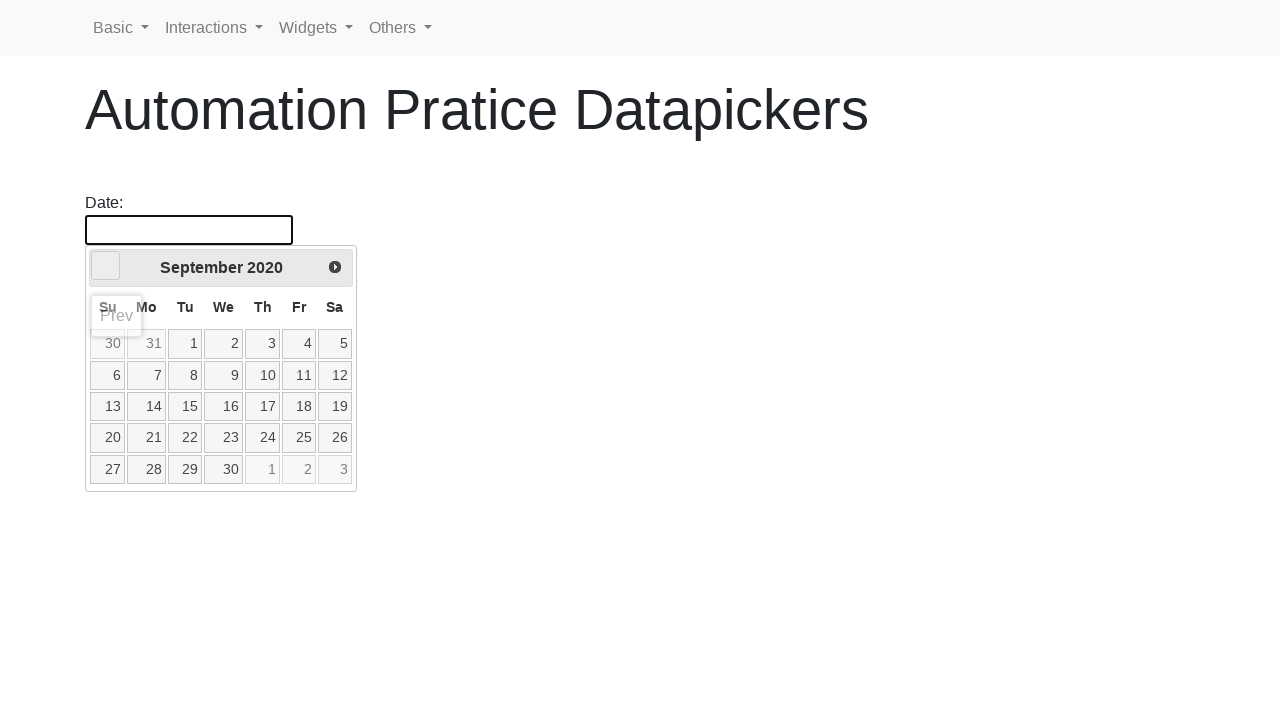

Retrieved current month from date picker
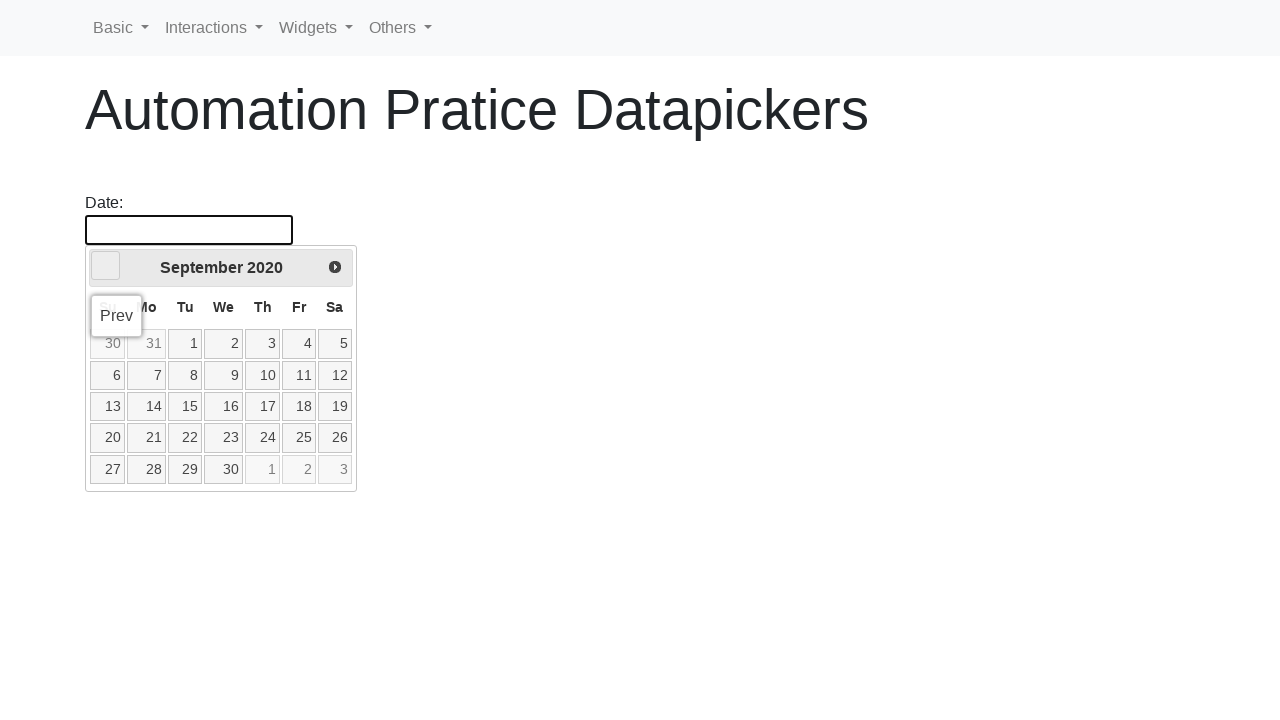

Clicked left arrow to navigate to previous month at (106, 266) on xpath=//*[@id='ui-datepicker-div']/div/a[1]/span
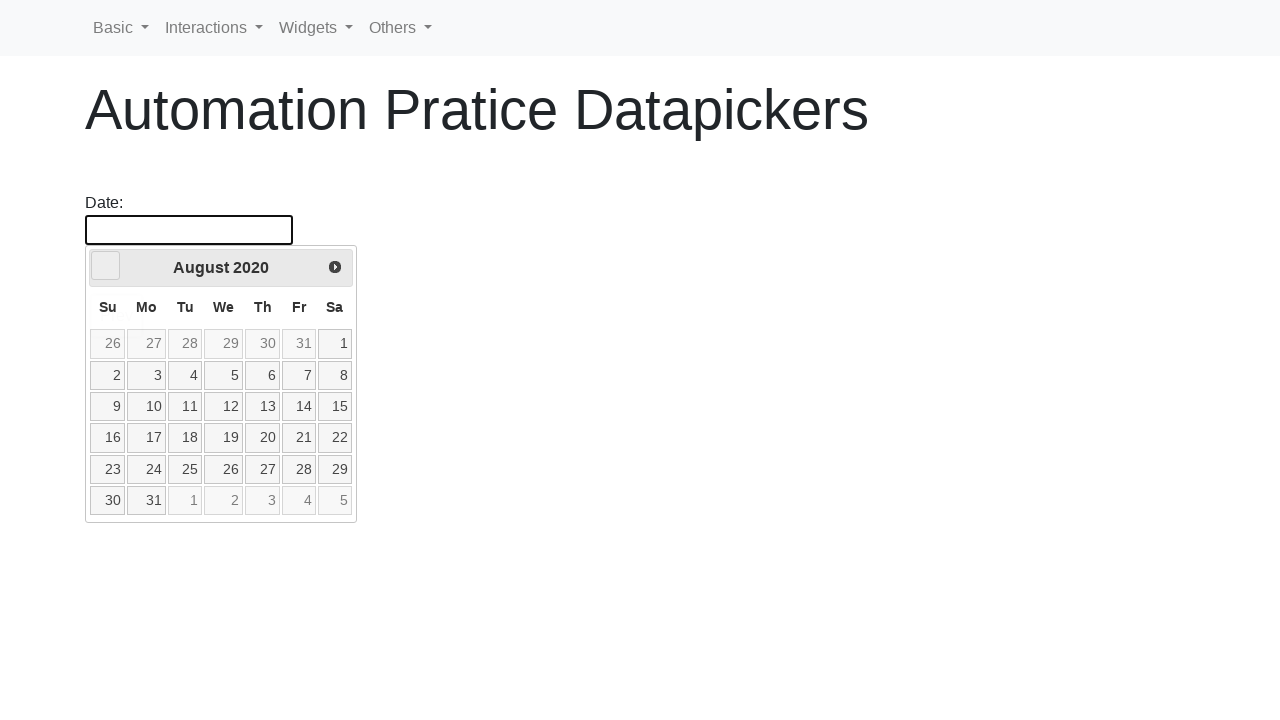

Retrieved current year from date picker
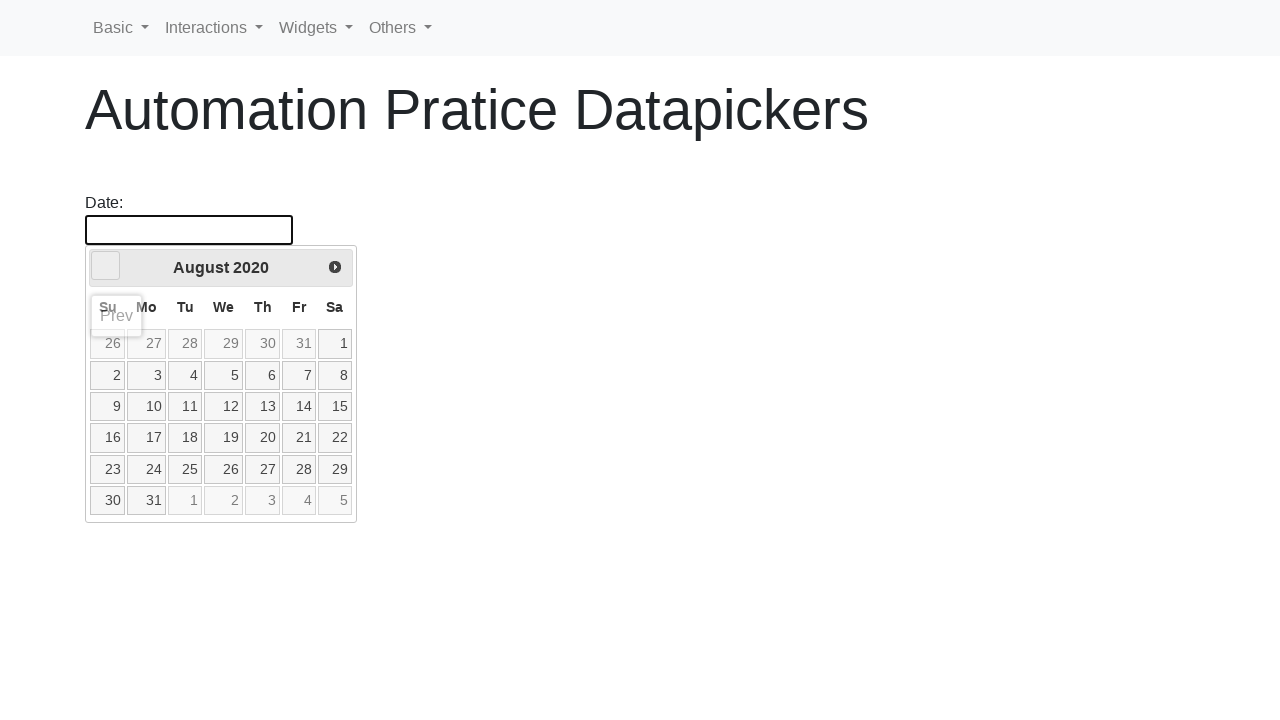

Retrieved current month from date picker
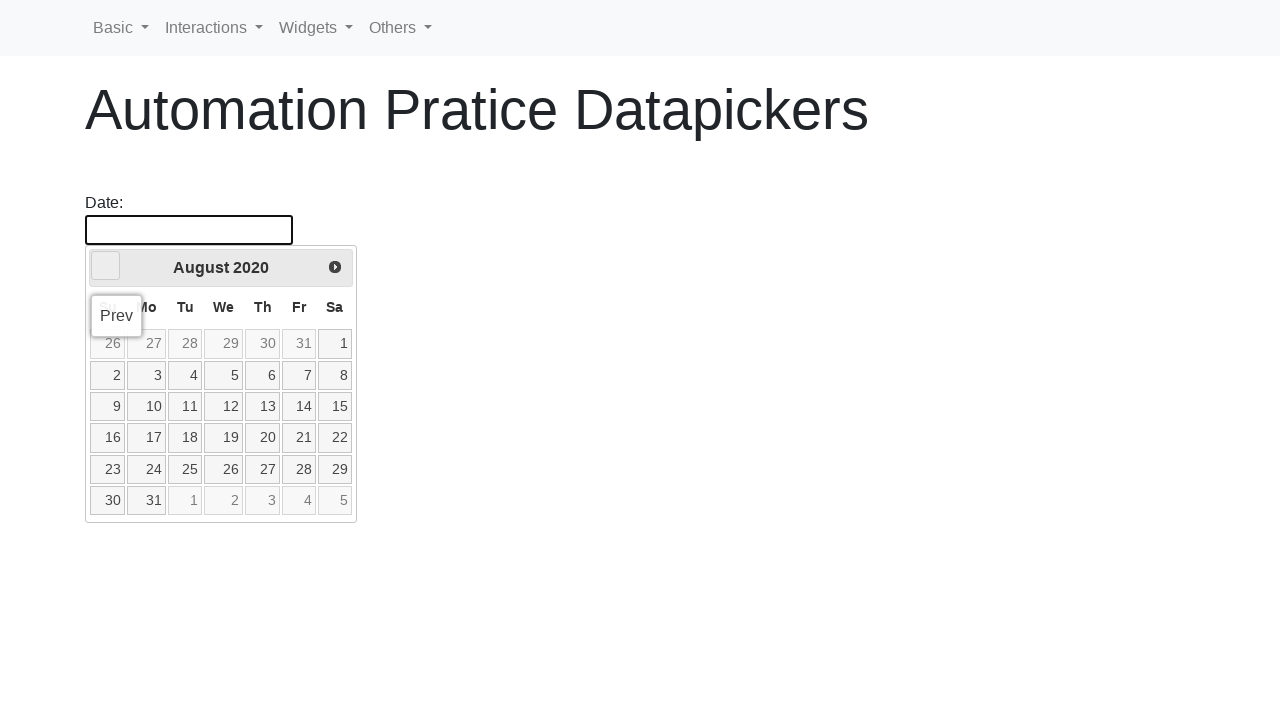

Clicked left arrow to navigate to previous month at (106, 266) on xpath=//*[@id='ui-datepicker-div']/div/a[1]/span
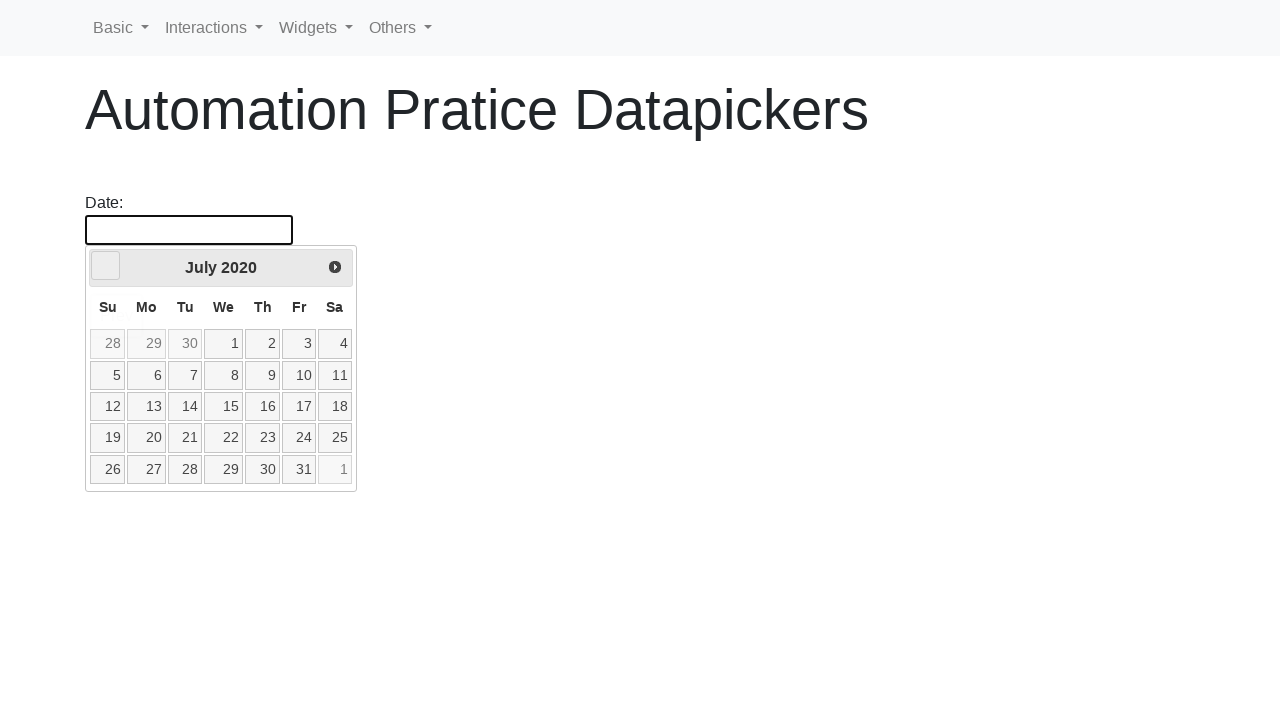

Retrieved current year from date picker
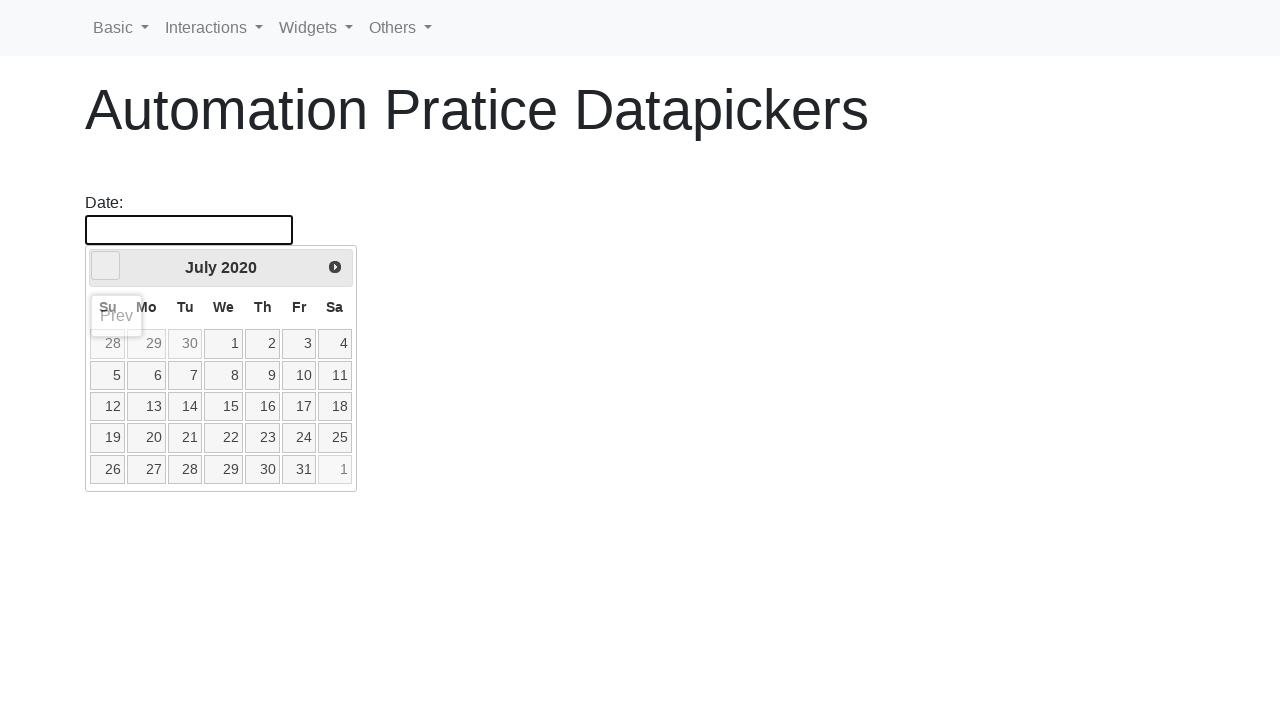

Retrieved current month from date picker
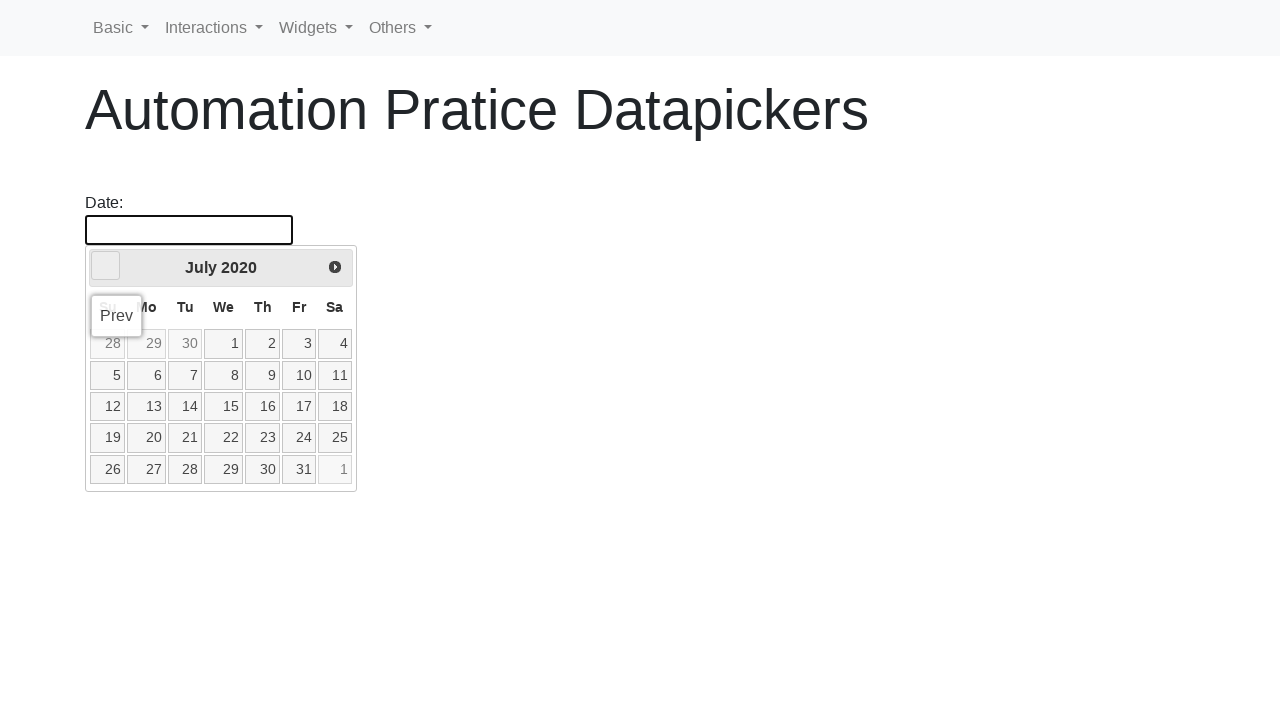

Clicked left arrow to navigate to previous month at (106, 266) on xpath=//*[@id='ui-datepicker-div']/div/a[1]/span
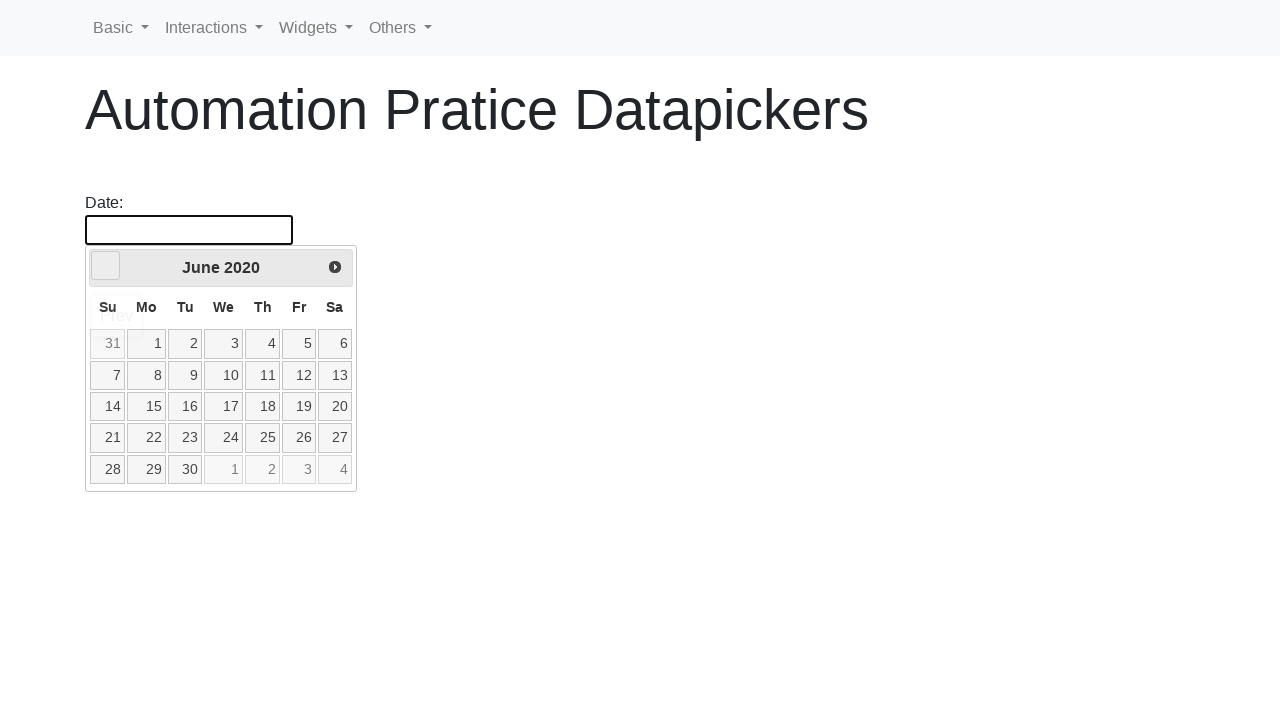

Retrieved current year from date picker
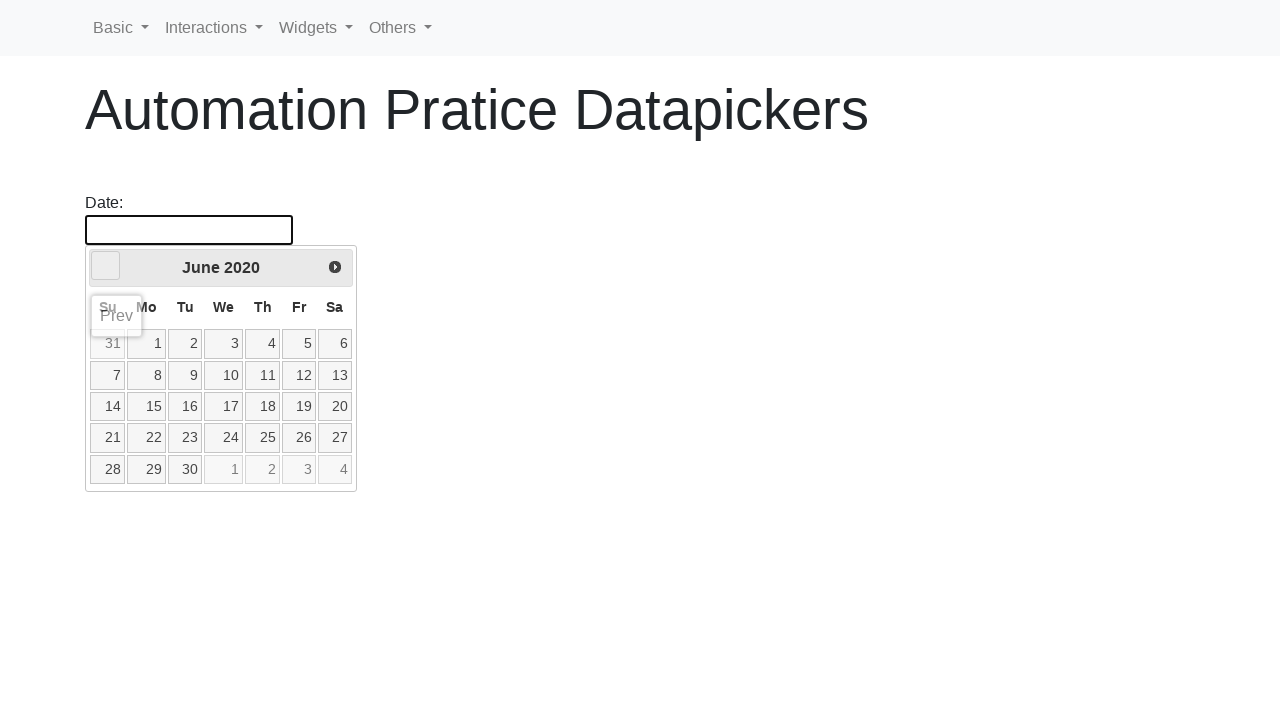

Retrieved current month from date picker
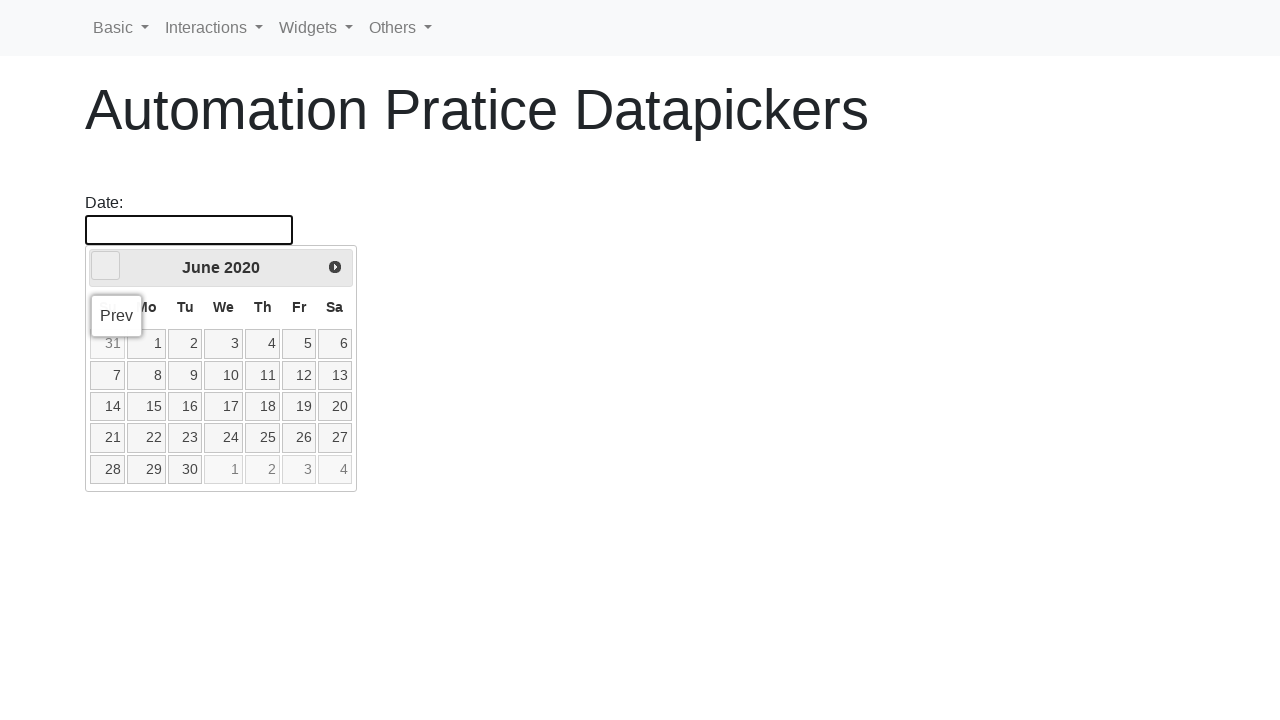

Clicked left arrow to navigate to previous month at (106, 266) on xpath=//*[@id='ui-datepicker-div']/div/a[1]/span
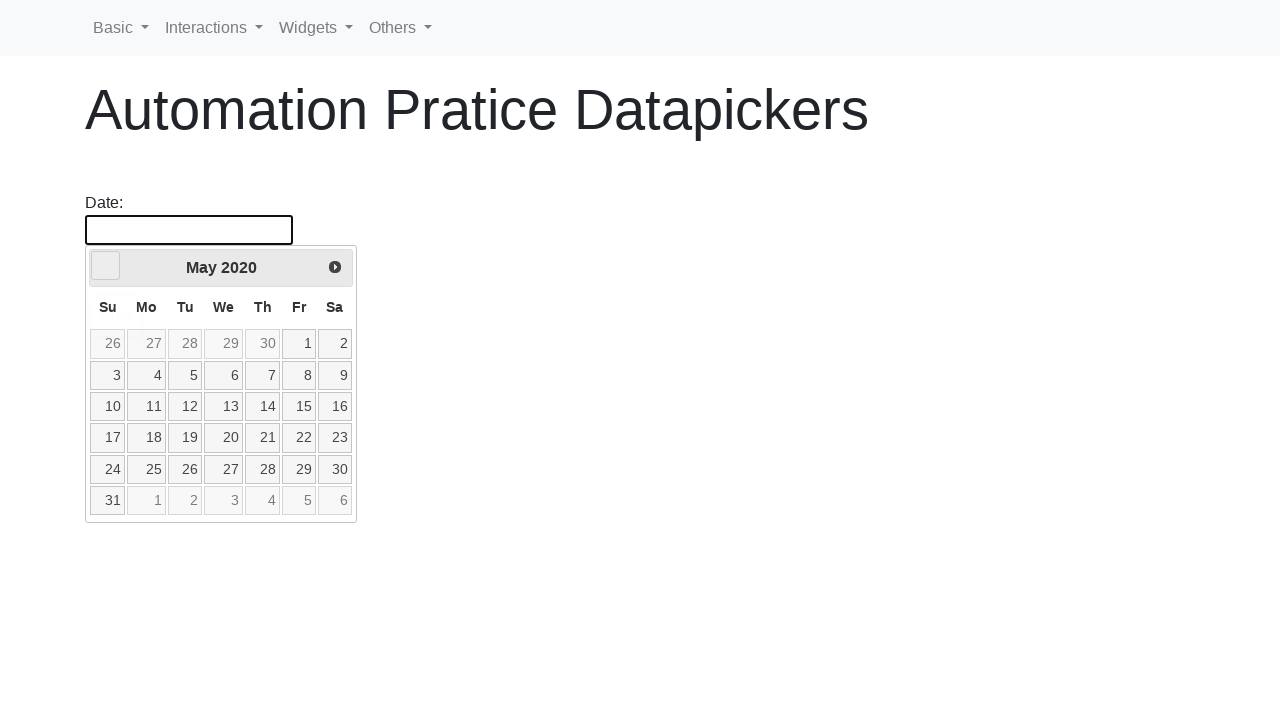

Retrieved current year from date picker
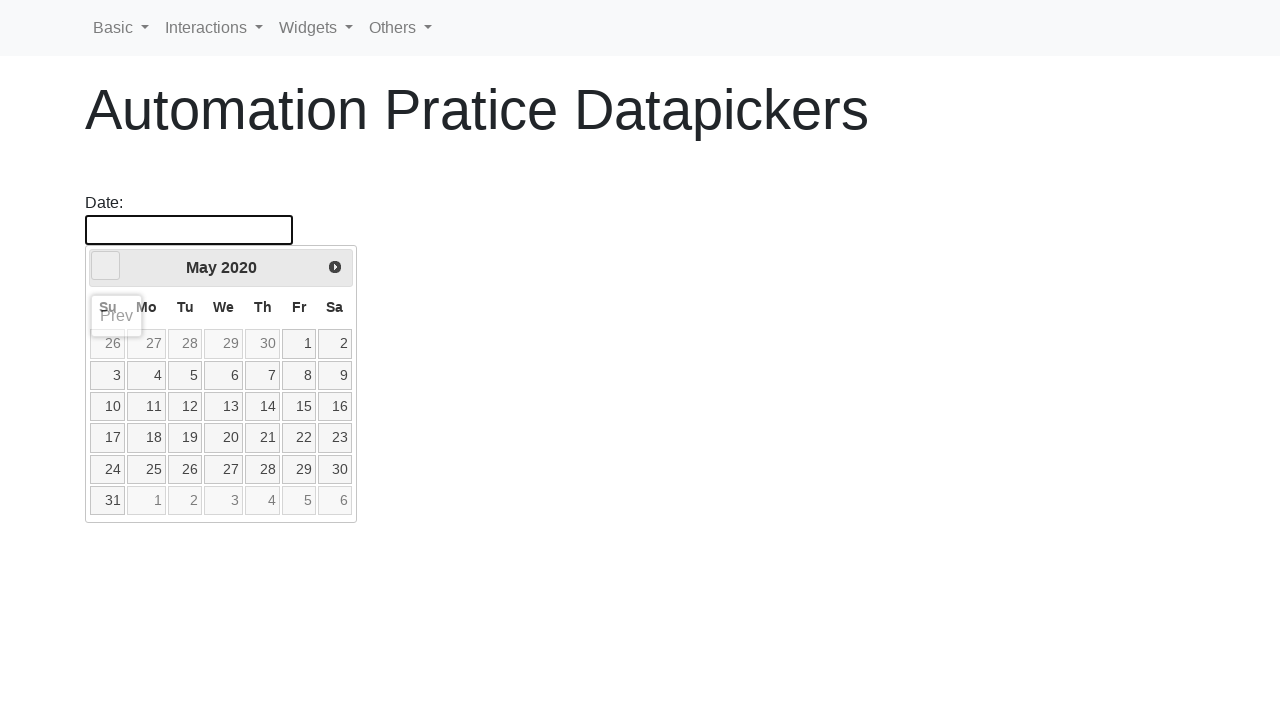

Retrieved current month from date picker
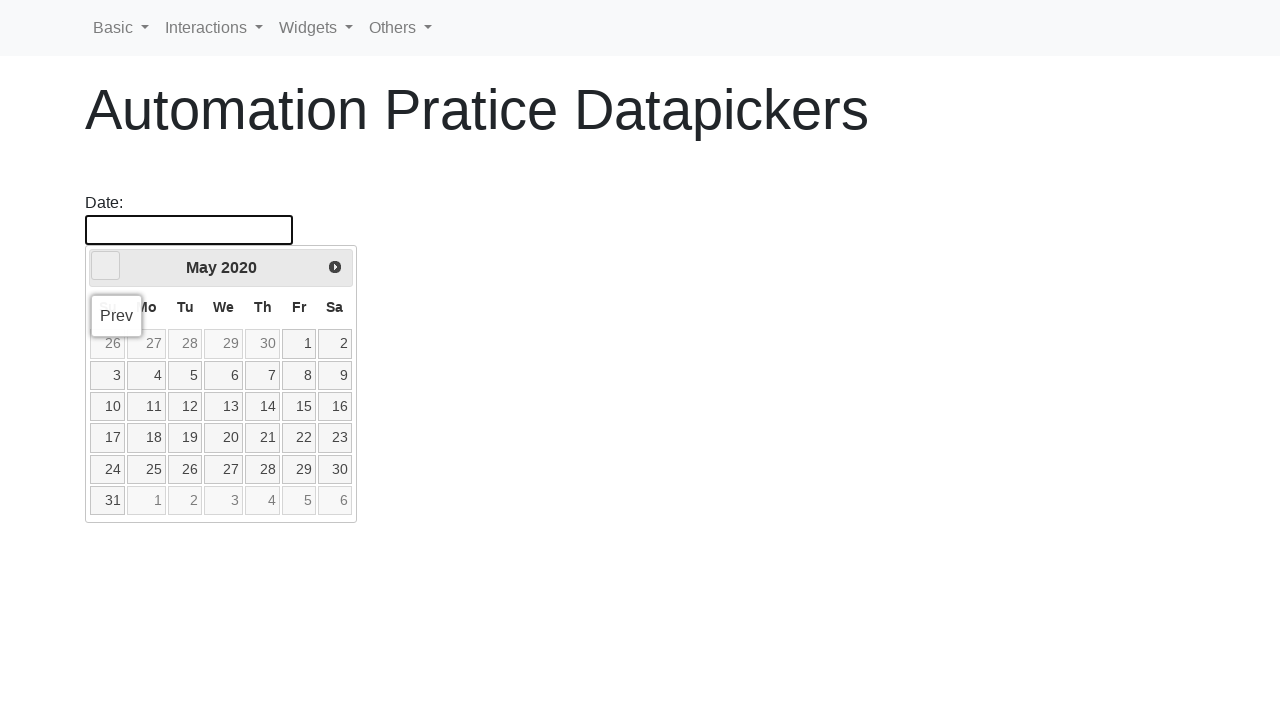

Clicked left arrow to navigate to previous month at (106, 266) on xpath=//*[@id='ui-datepicker-div']/div/a[1]/span
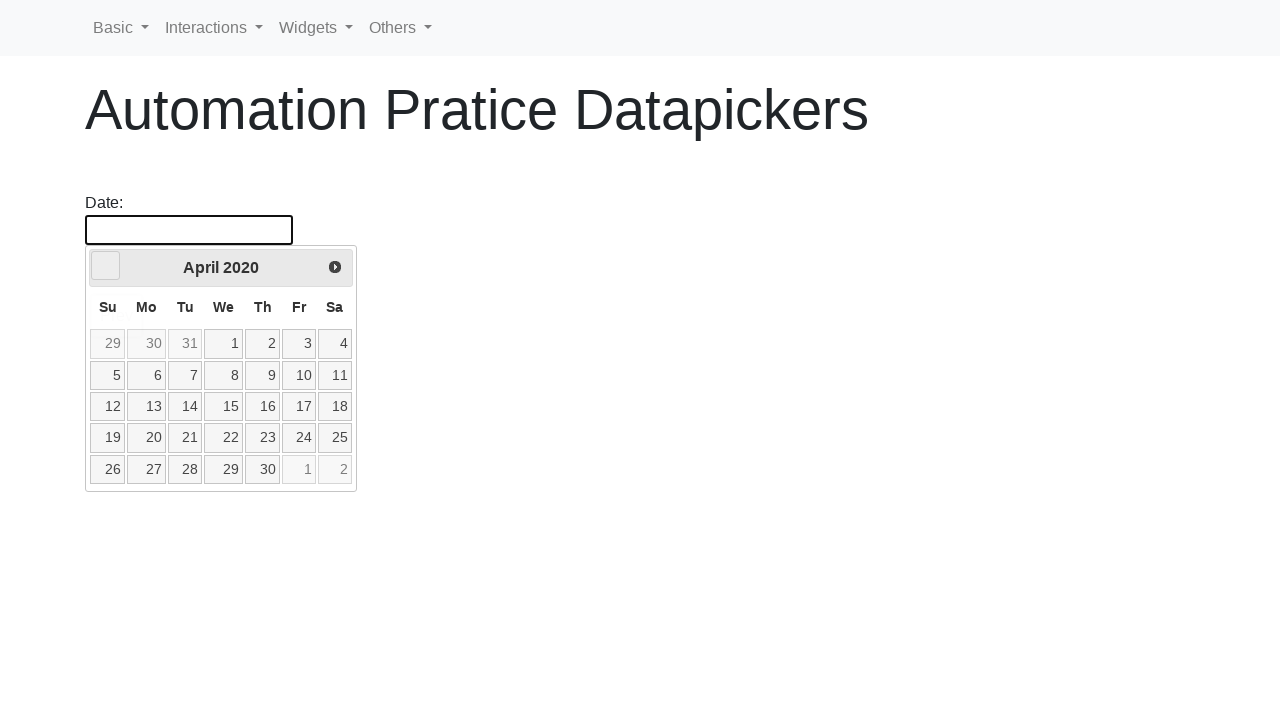

Retrieved current year from date picker
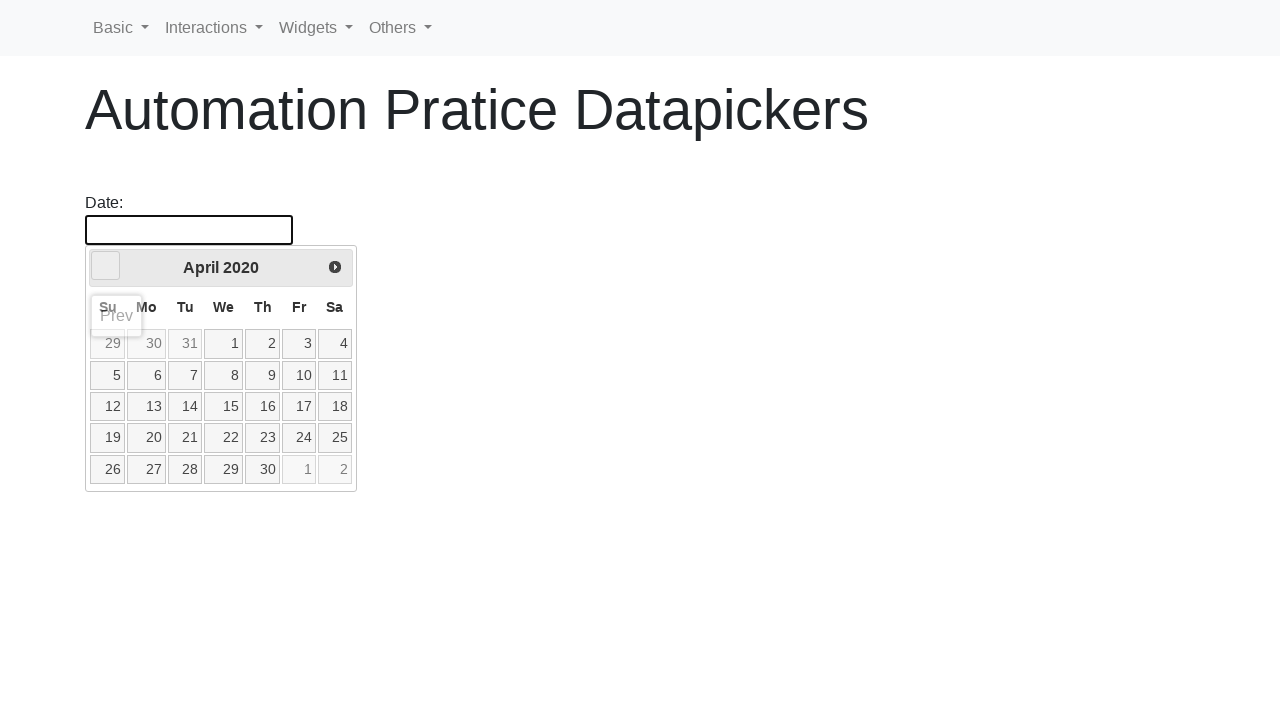

Retrieved current month from date picker
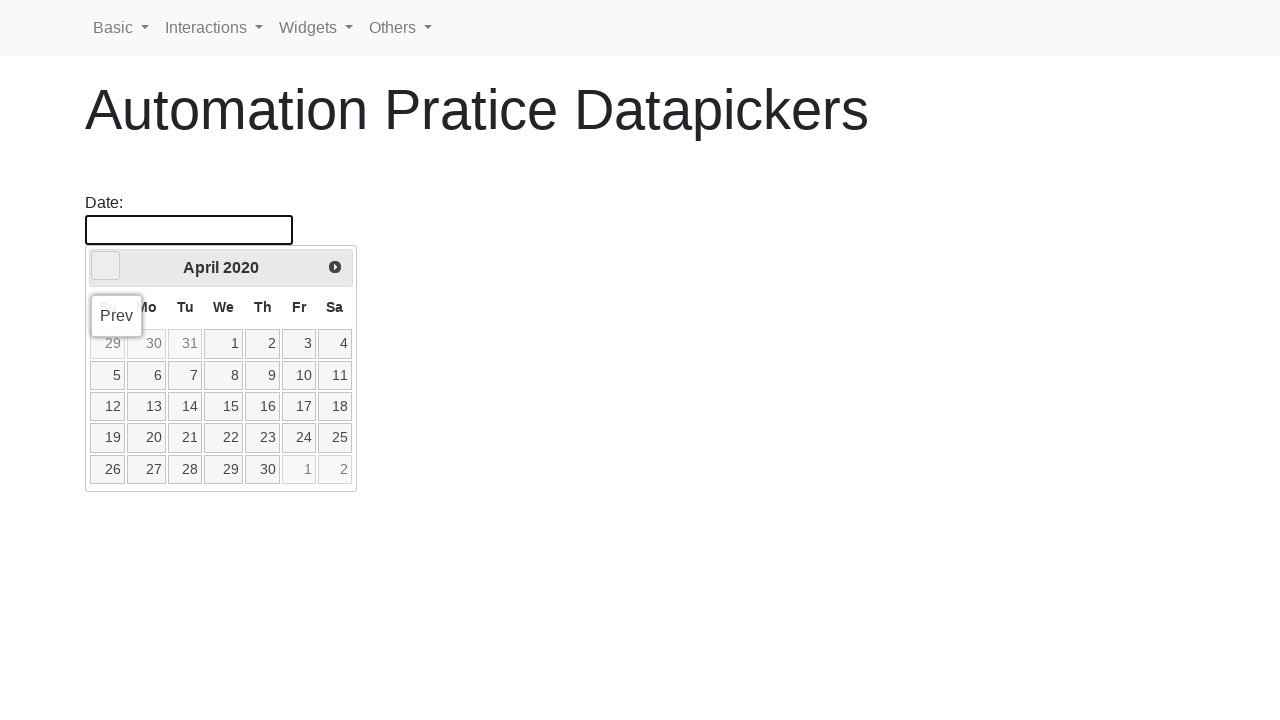

Clicked left arrow to navigate to previous month at (106, 266) on xpath=//*[@id='ui-datepicker-div']/div/a[1]/span
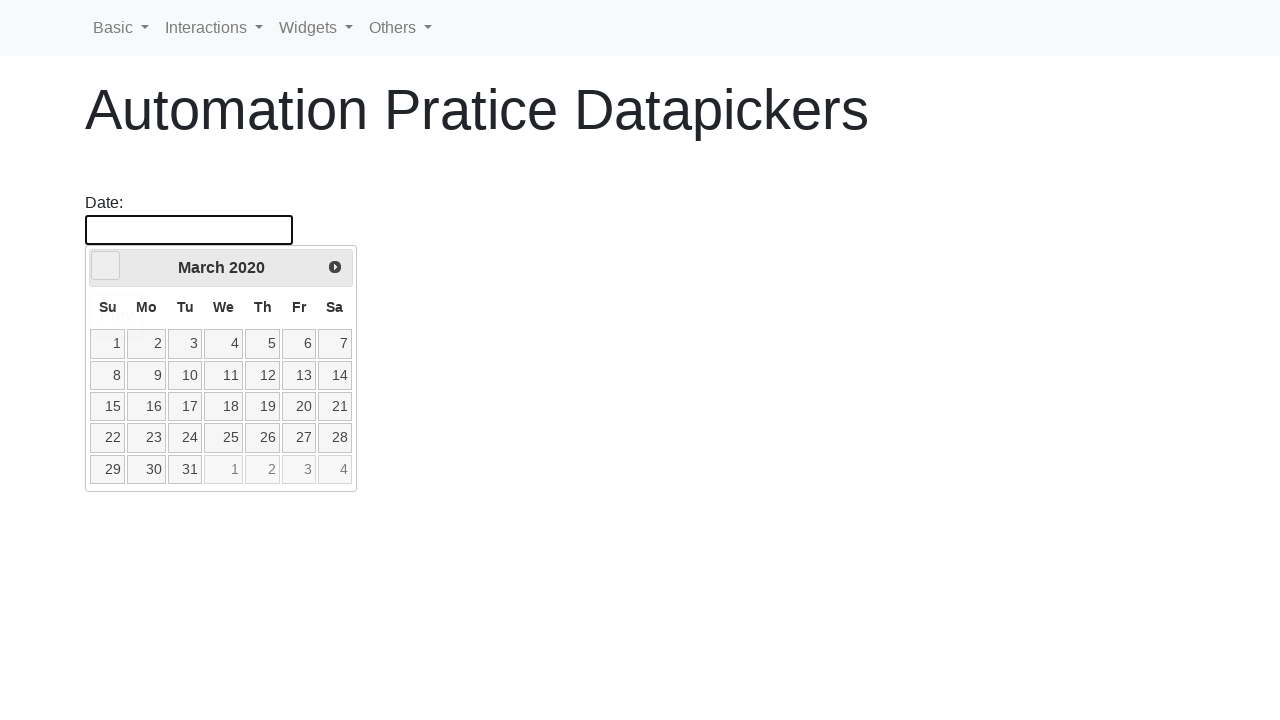

Retrieved current year from date picker
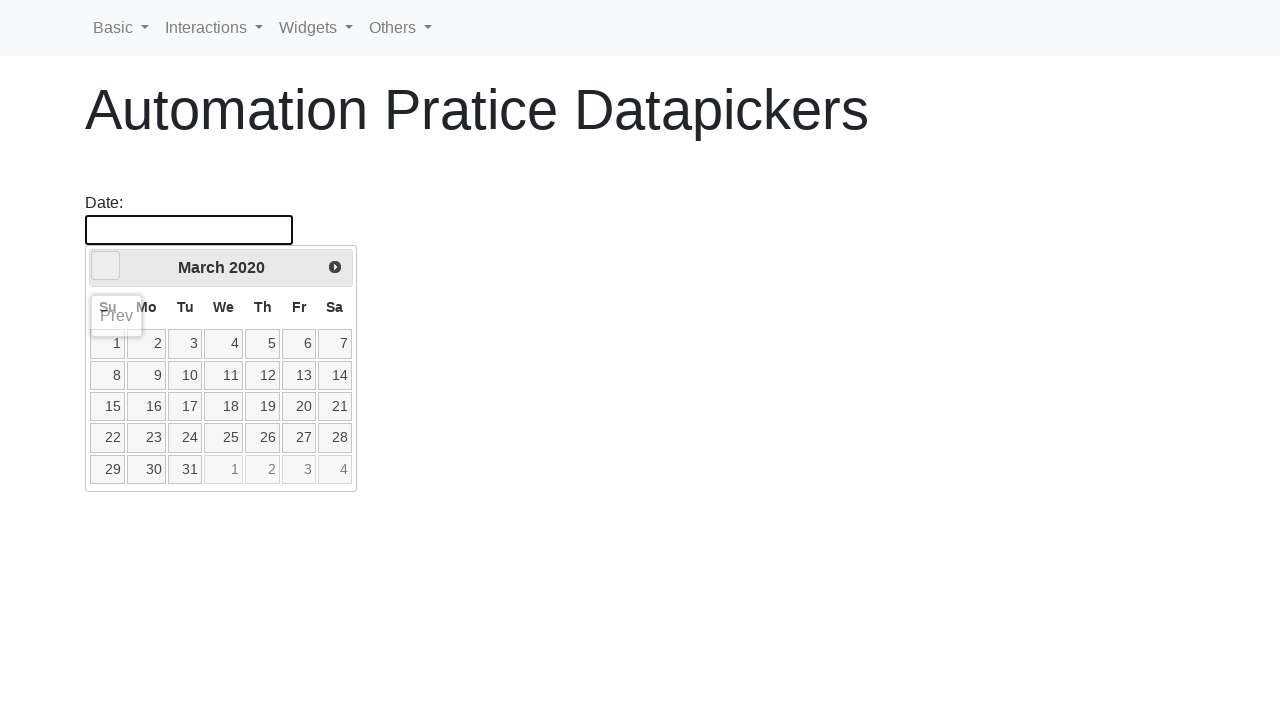

Retrieved current month from date picker
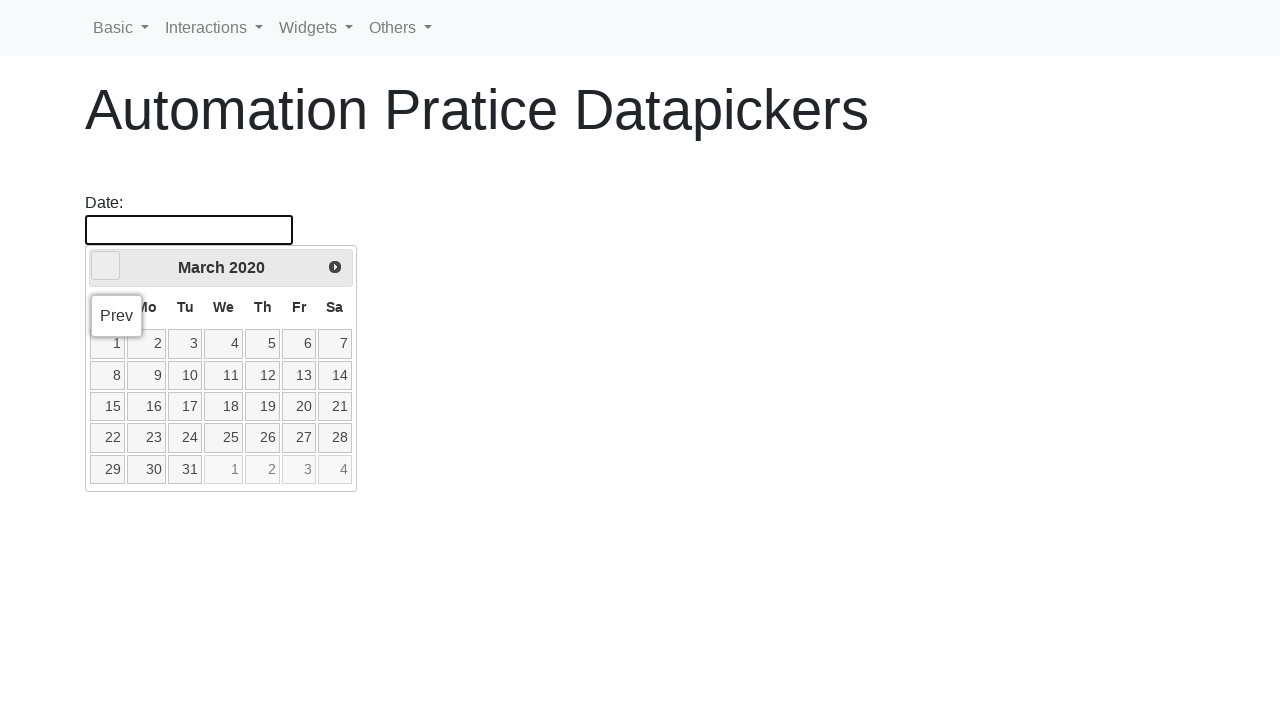

Clicked left arrow to navigate to previous month at (106, 266) on xpath=//*[@id='ui-datepicker-div']/div/a[1]/span
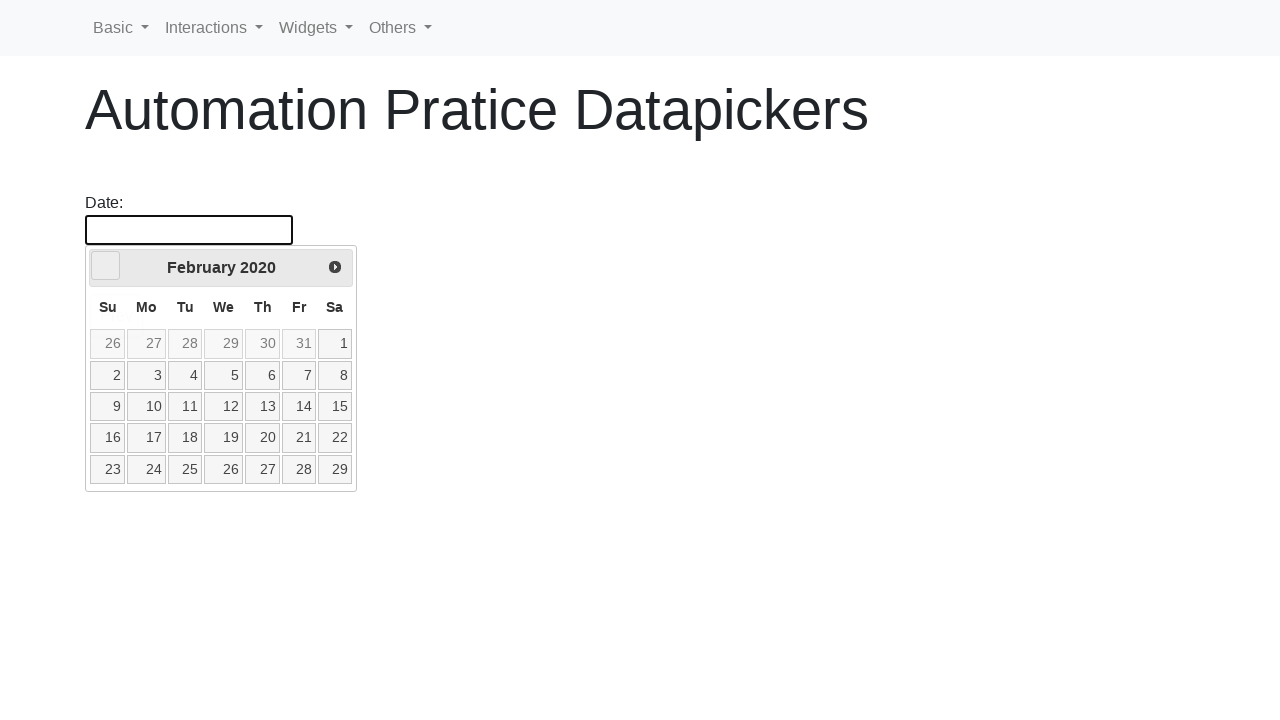

Retrieved current year from date picker
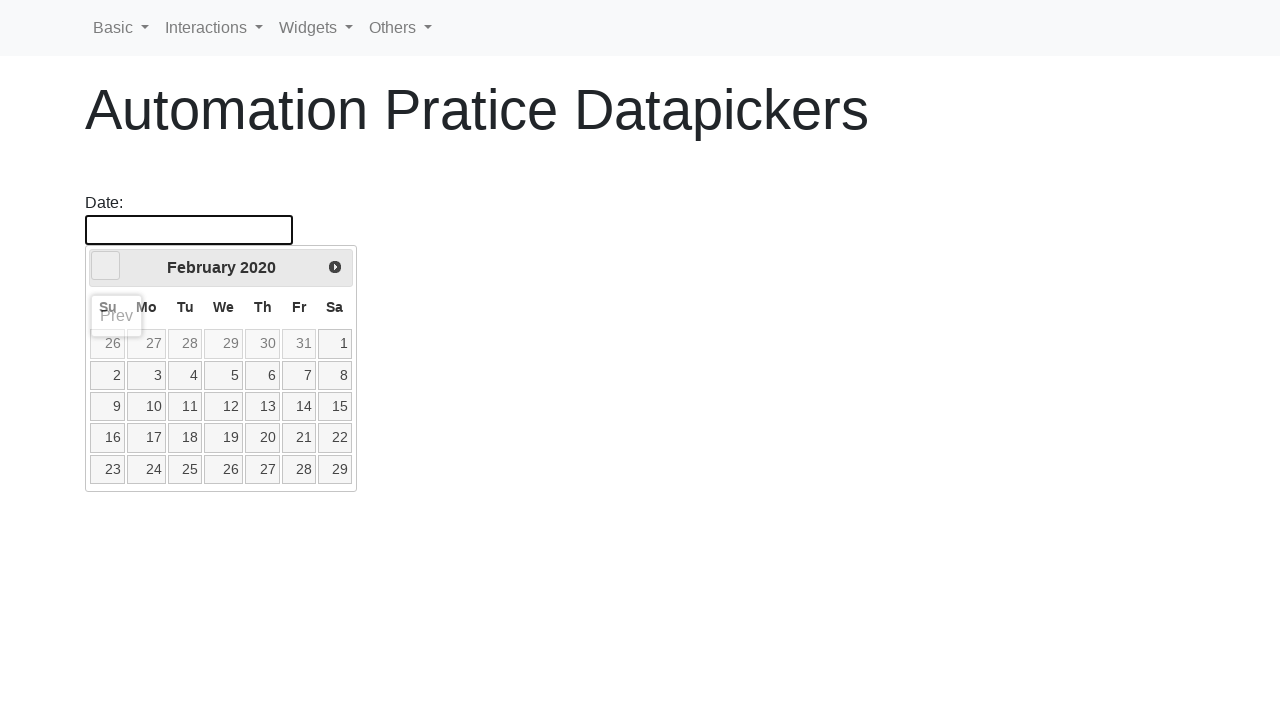

Retrieved current month from date picker
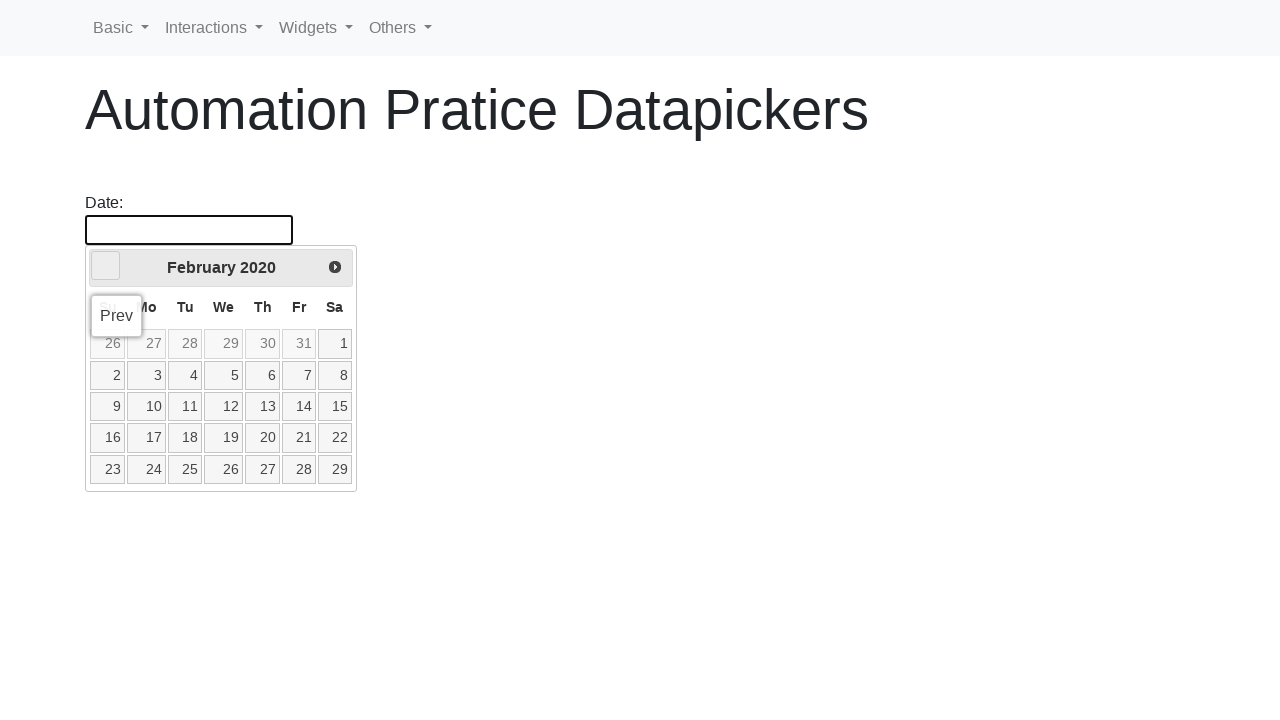

Clicked left arrow to navigate to previous month at (106, 266) on xpath=//*[@id='ui-datepicker-div']/div/a[1]/span
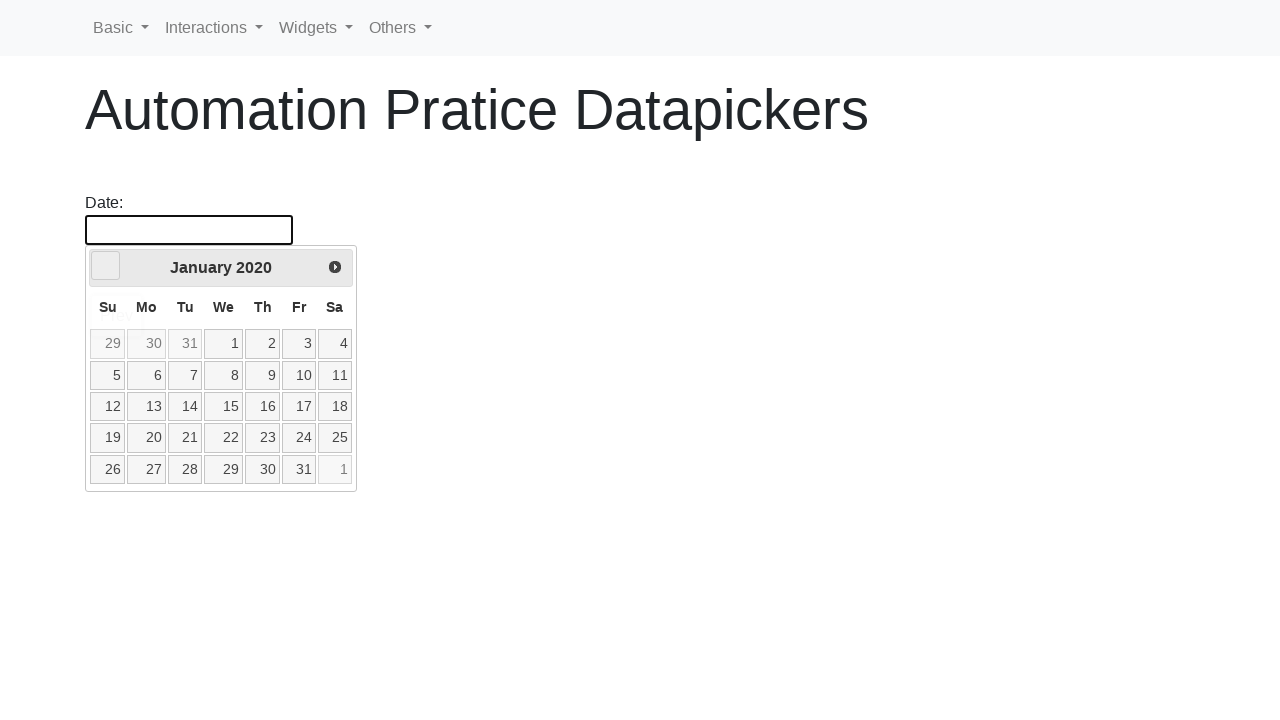

Retrieved current year from date picker
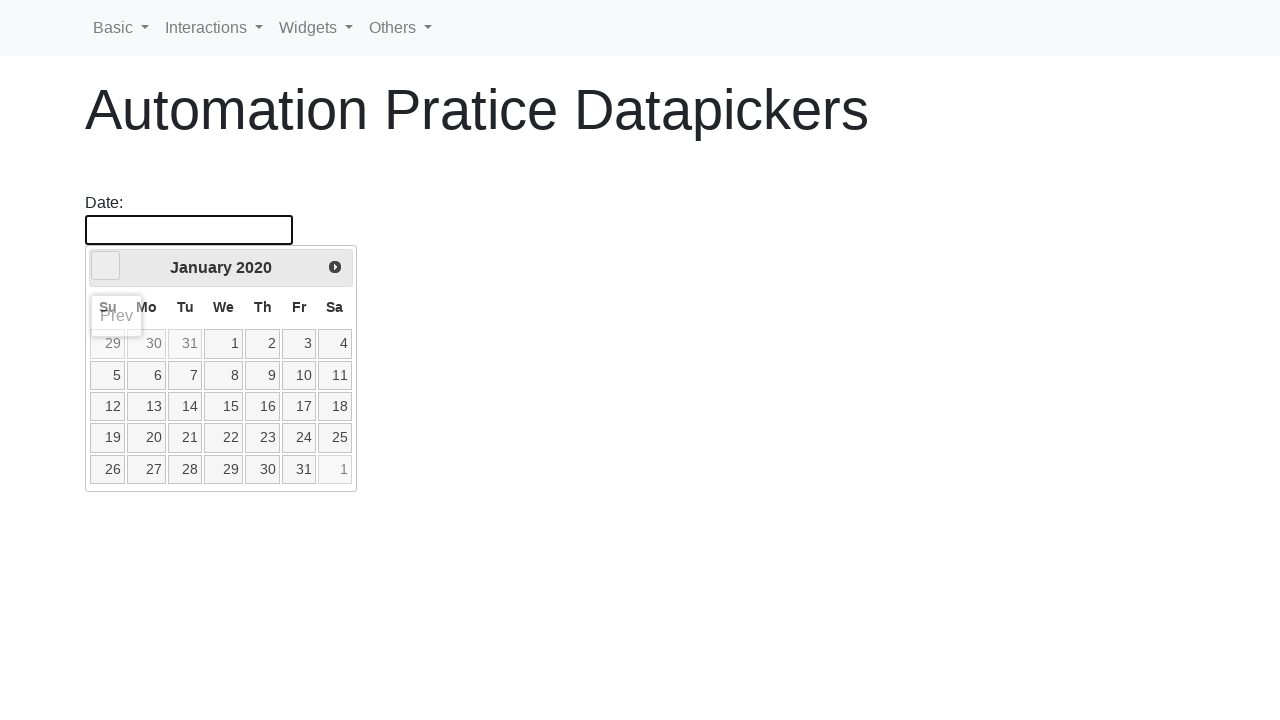

Retrieved current month from date picker
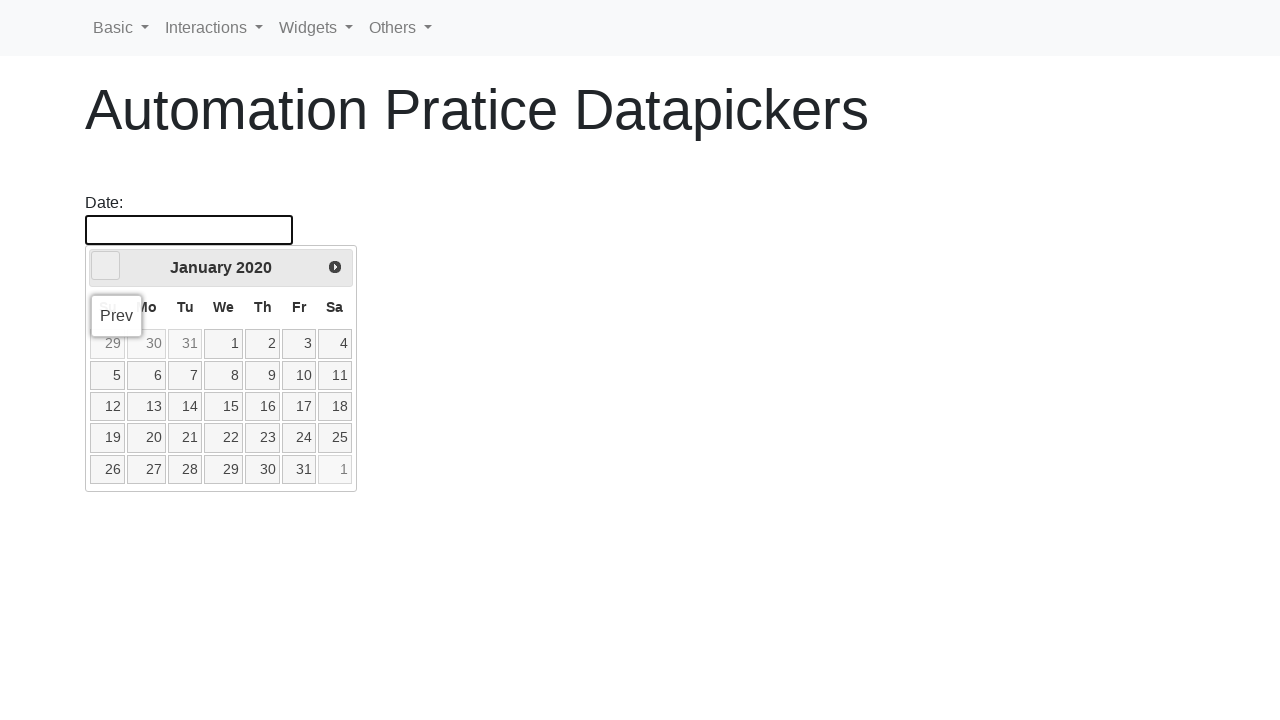

Clicked left arrow to navigate to previous month at (106, 266) on xpath=//*[@id='ui-datepicker-div']/div/a[1]/span
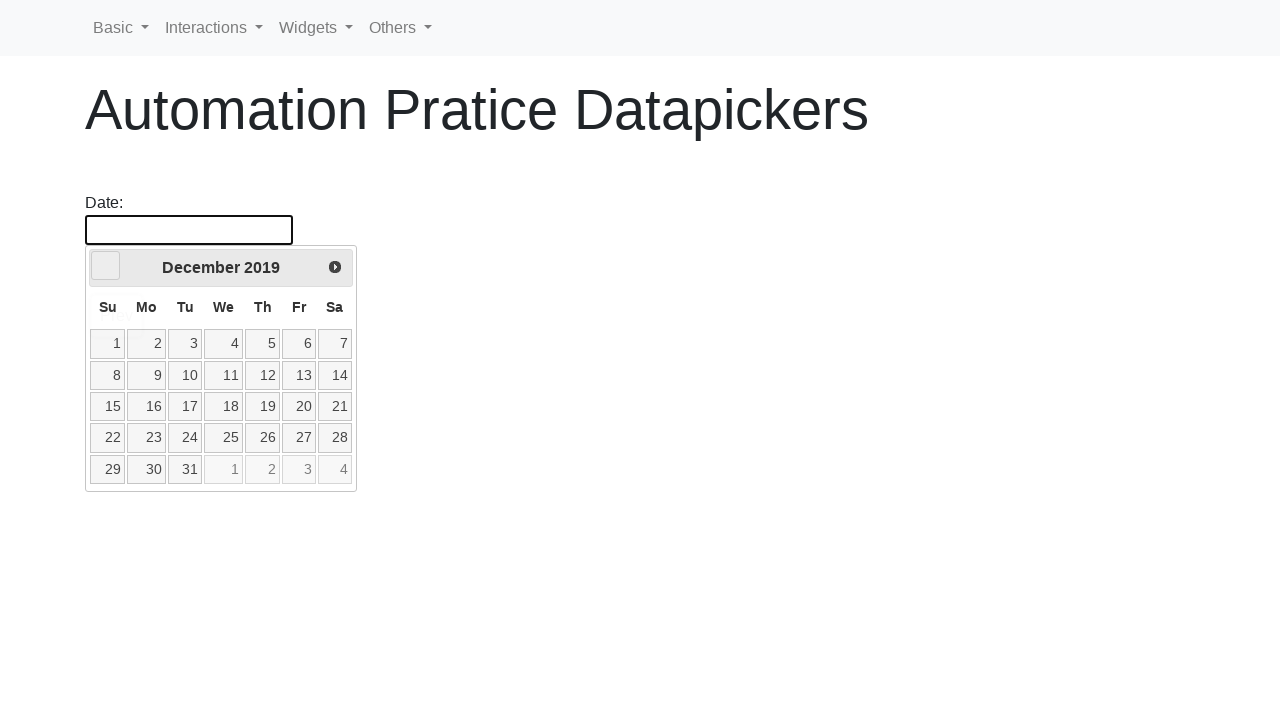

Retrieved current year from date picker
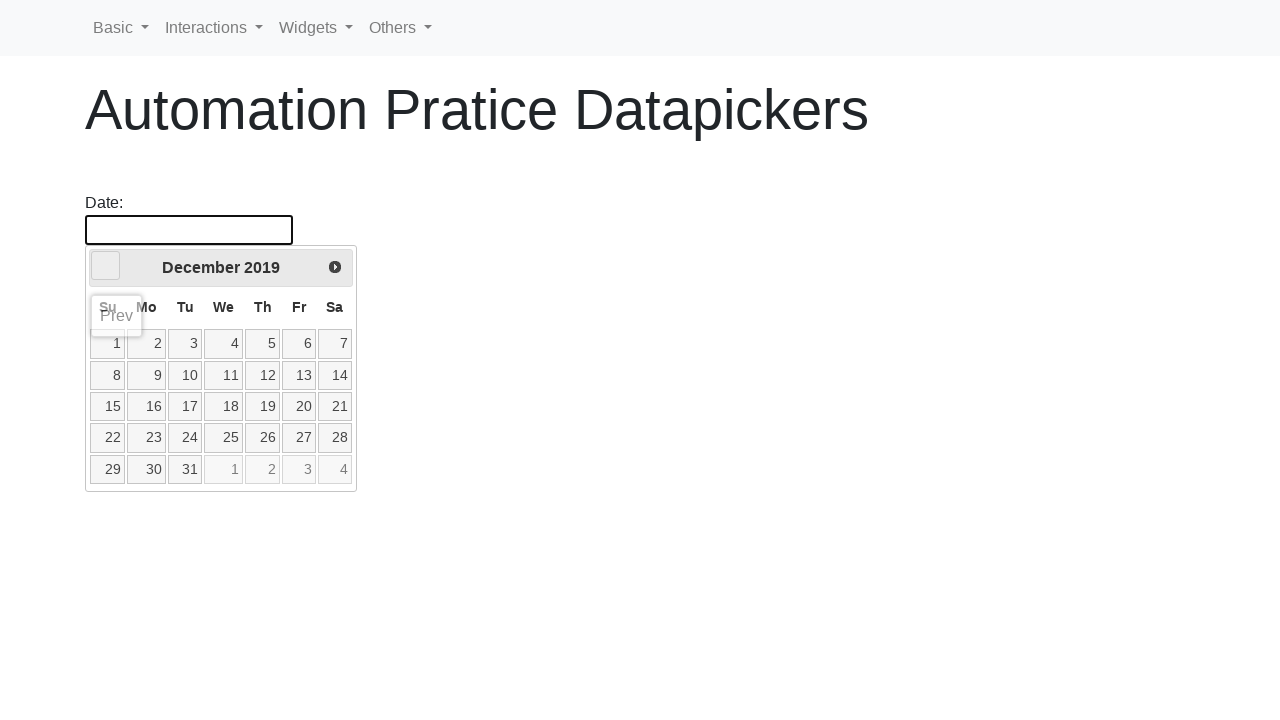

Retrieved current month from date picker
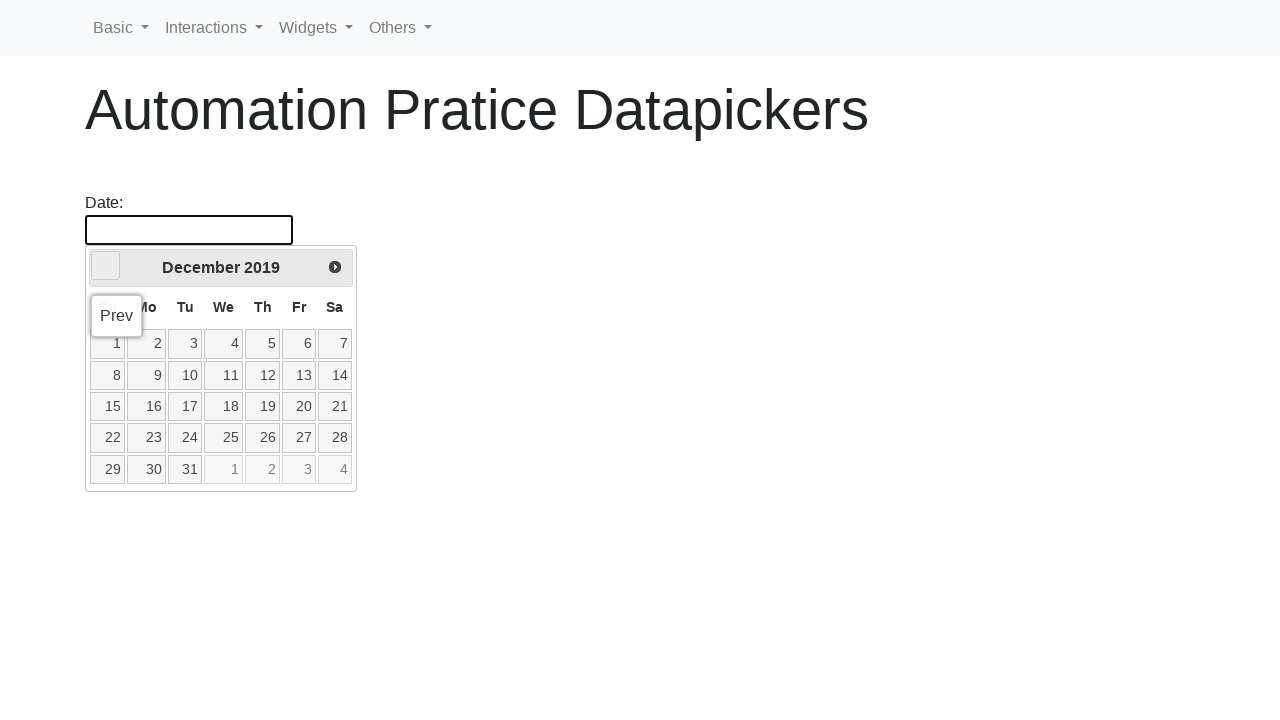

Clicked left arrow to navigate to previous month at (106, 266) on xpath=//*[@id='ui-datepicker-div']/div/a[1]/span
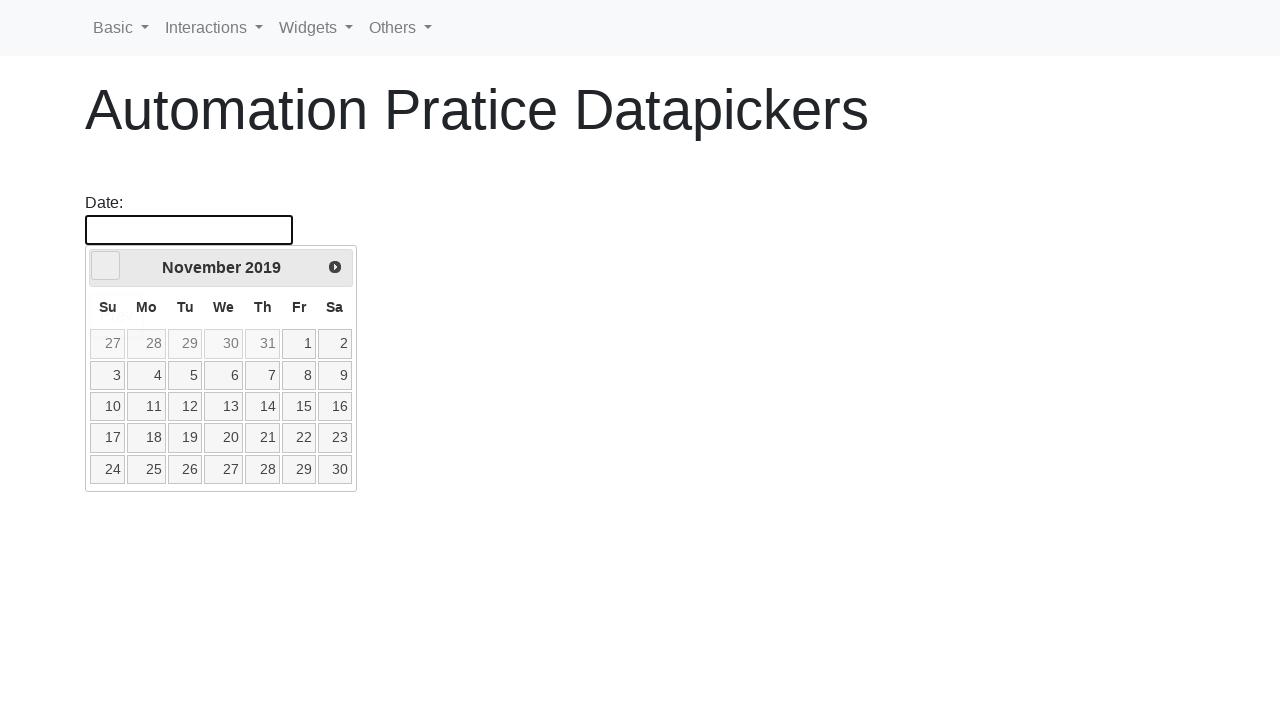

Retrieved current year from date picker
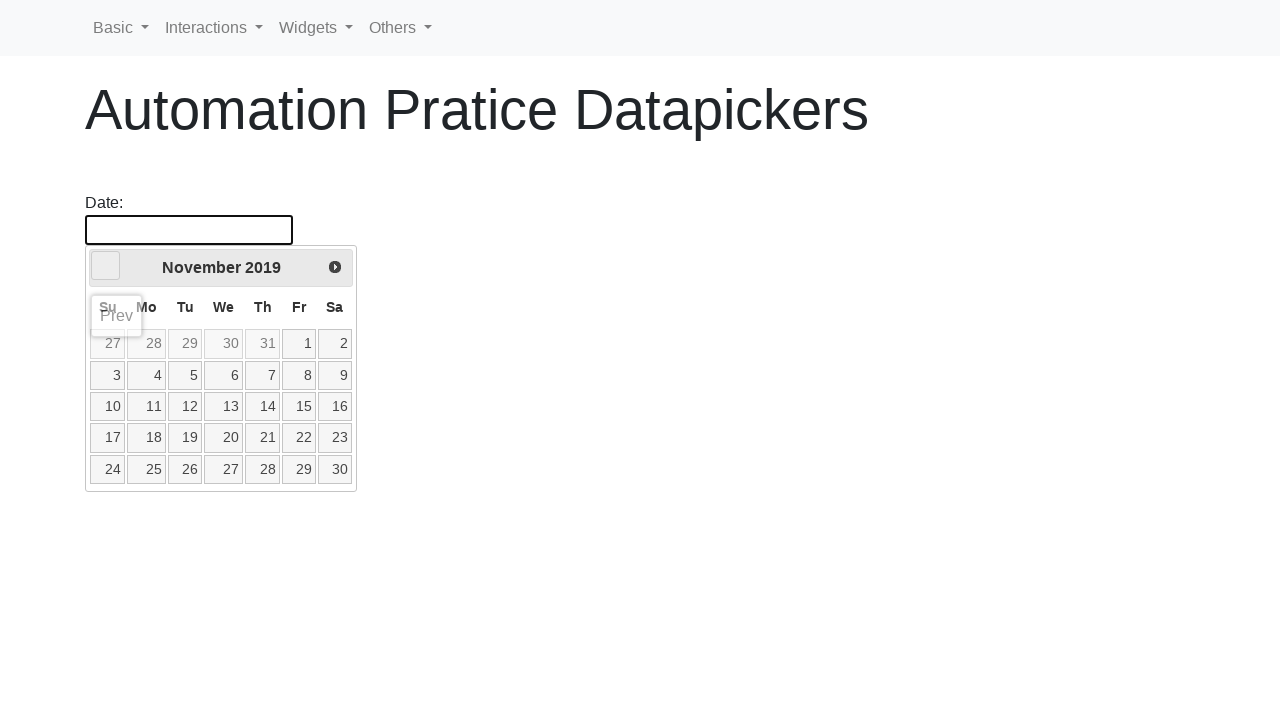

Retrieved current month from date picker
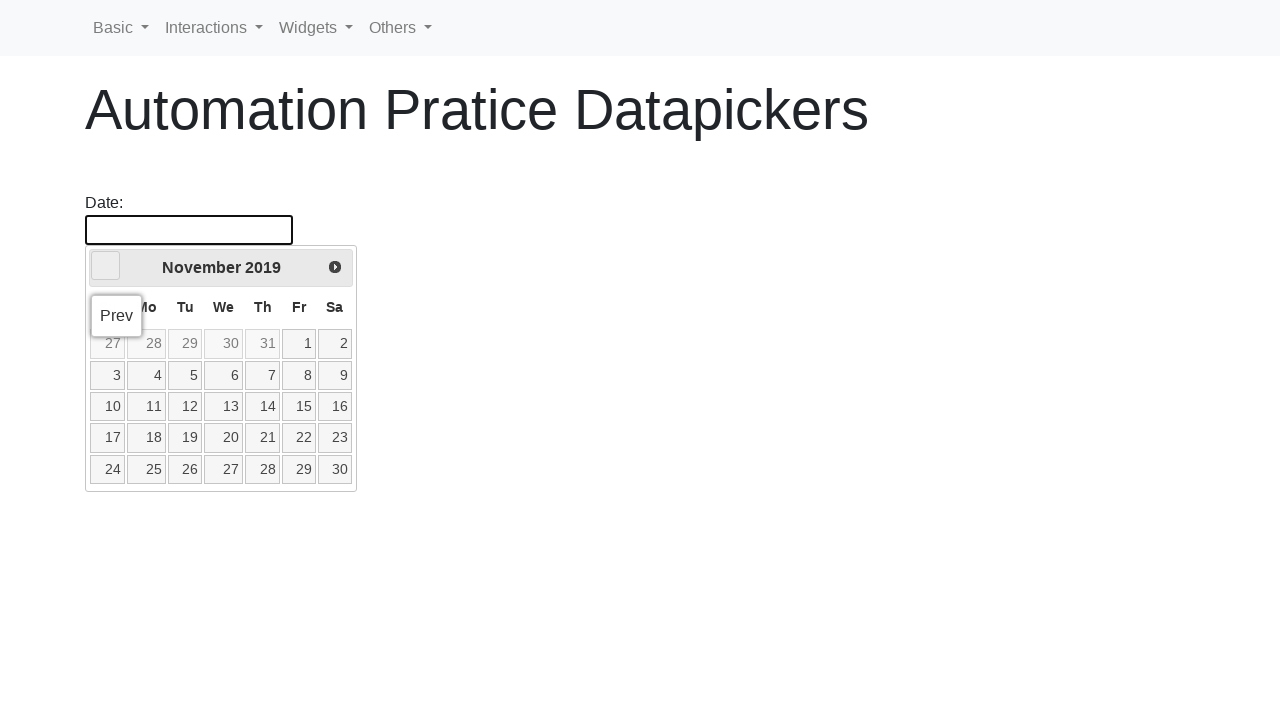

Clicked left arrow to navigate to previous month at (106, 266) on xpath=//*[@id='ui-datepicker-div']/div/a[1]/span
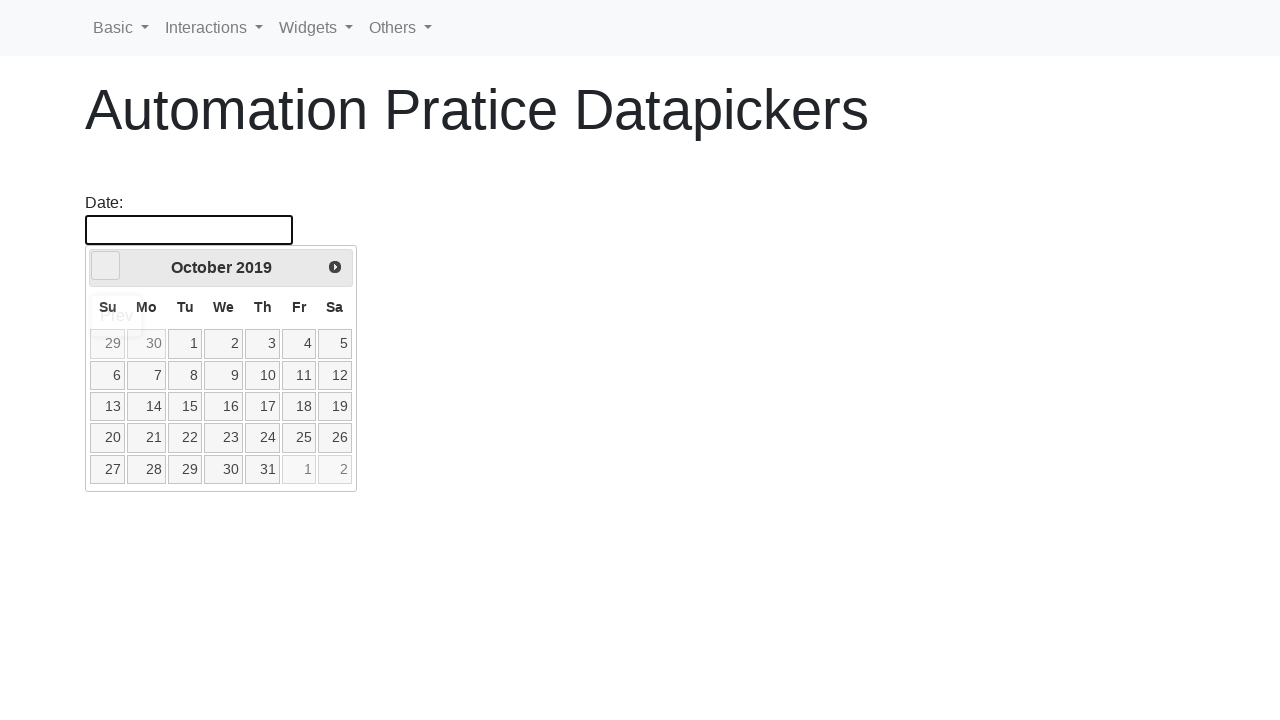

Retrieved current year from date picker
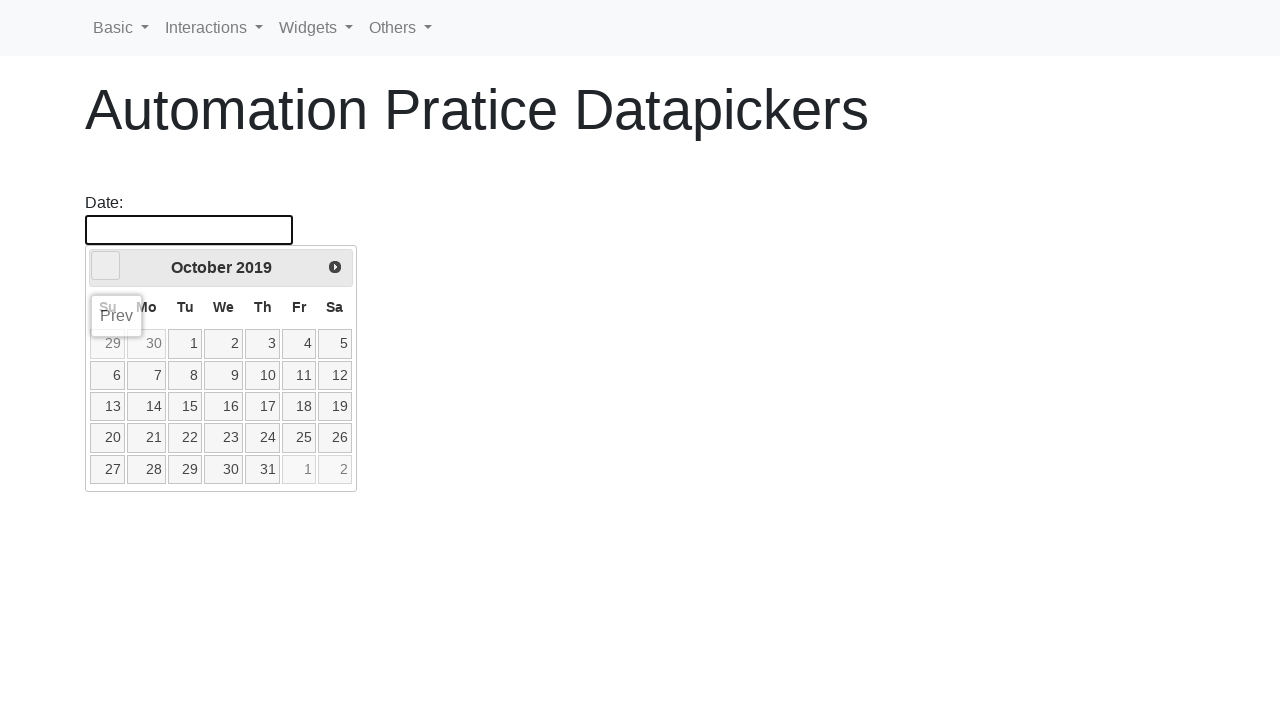

Retrieved current month from date picker
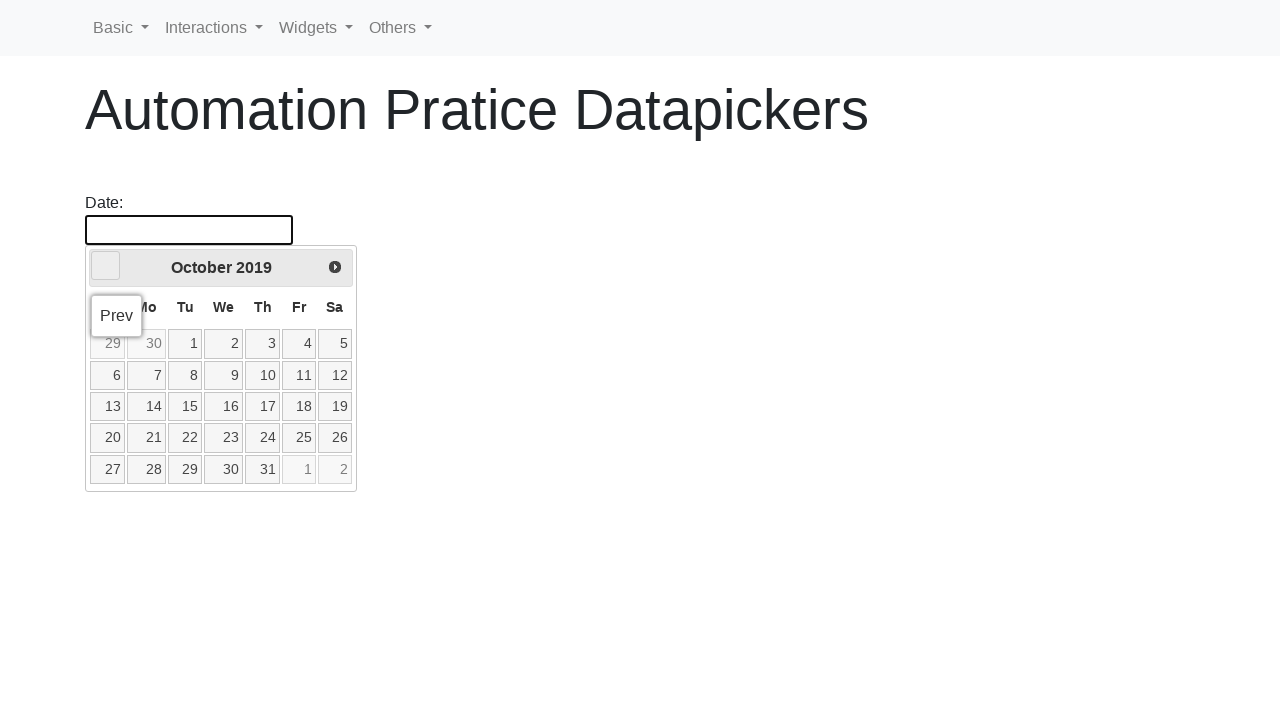

Clicked left arrow to navigate to previous month at (106, 266) on xpath=//*[@id='ui-datepicker-div']/div/a[1]/span
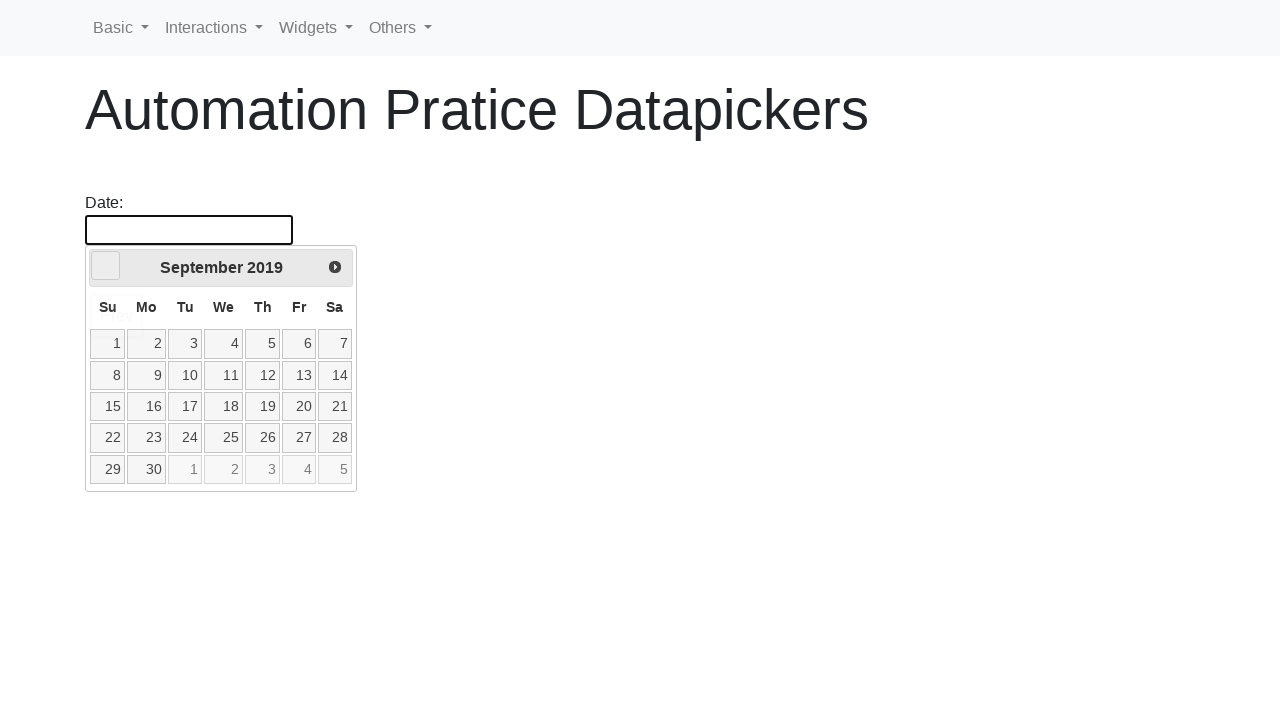

Retrieved current year from date picker
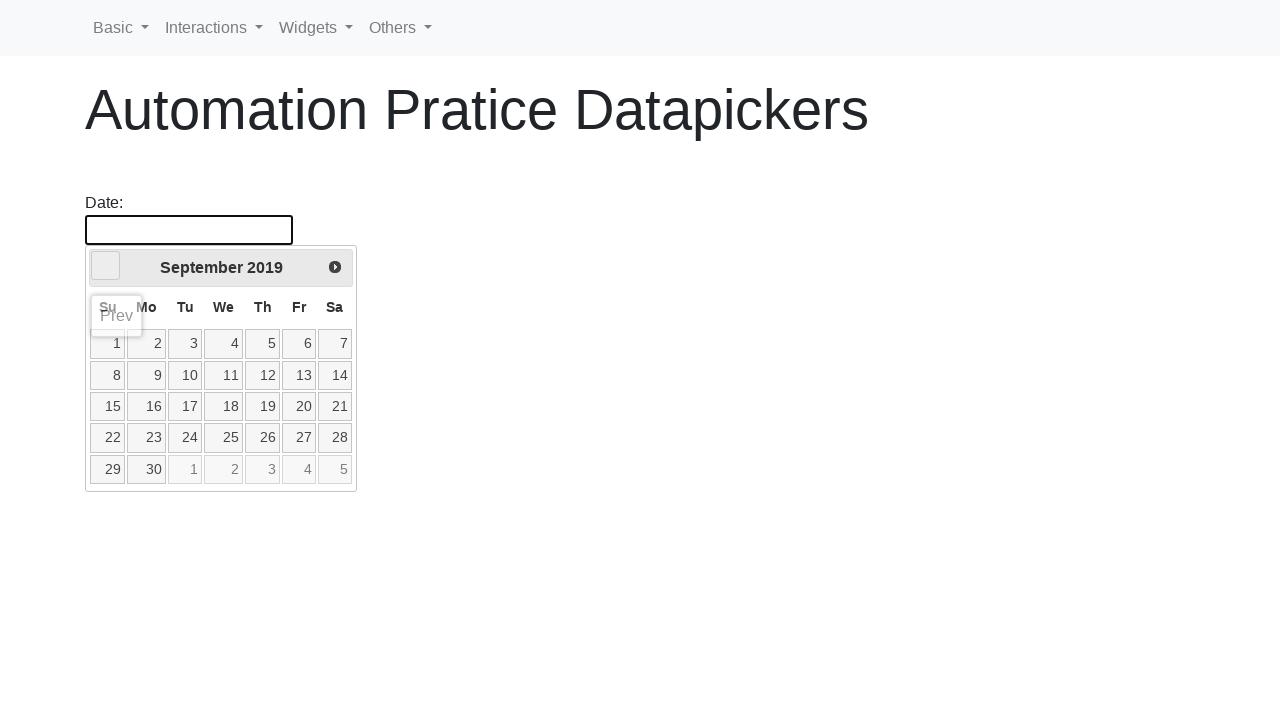

Retrieved current month from date picker
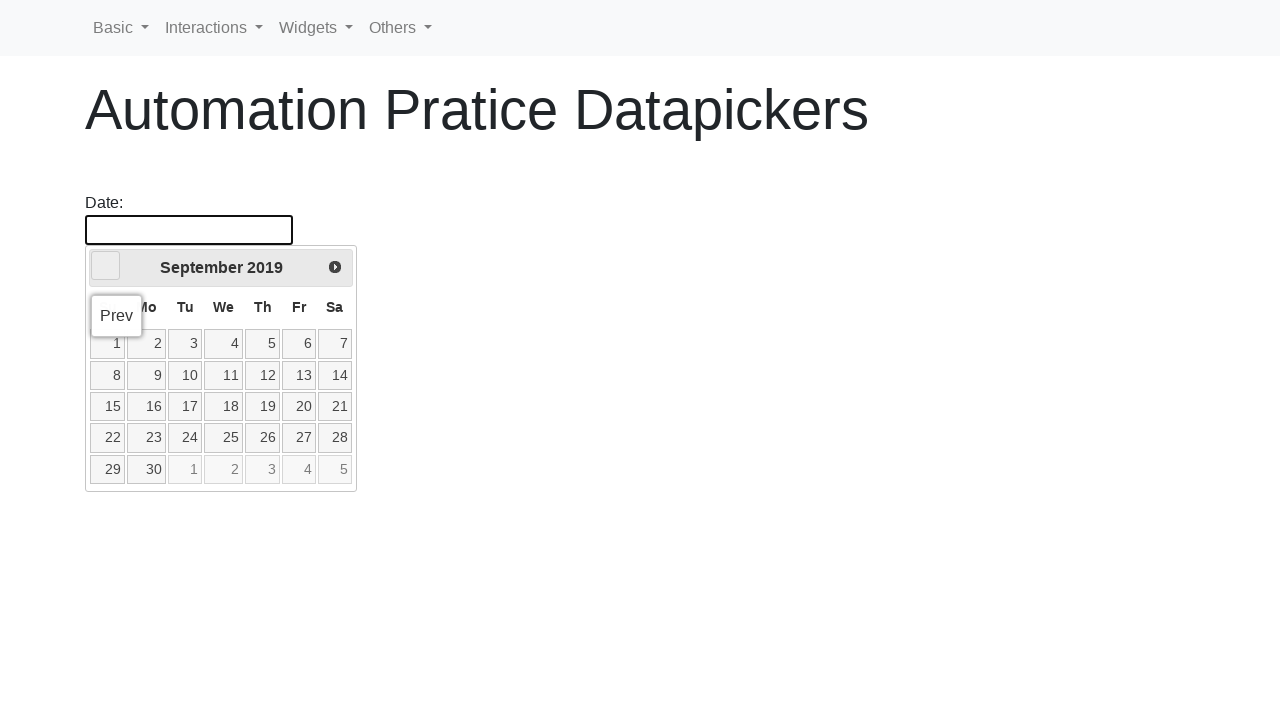

Clicked left arrow to navigate to previous month at (106, 266) on xpath=//*[@id='ui-datepicker-div']/div/a[1]/span
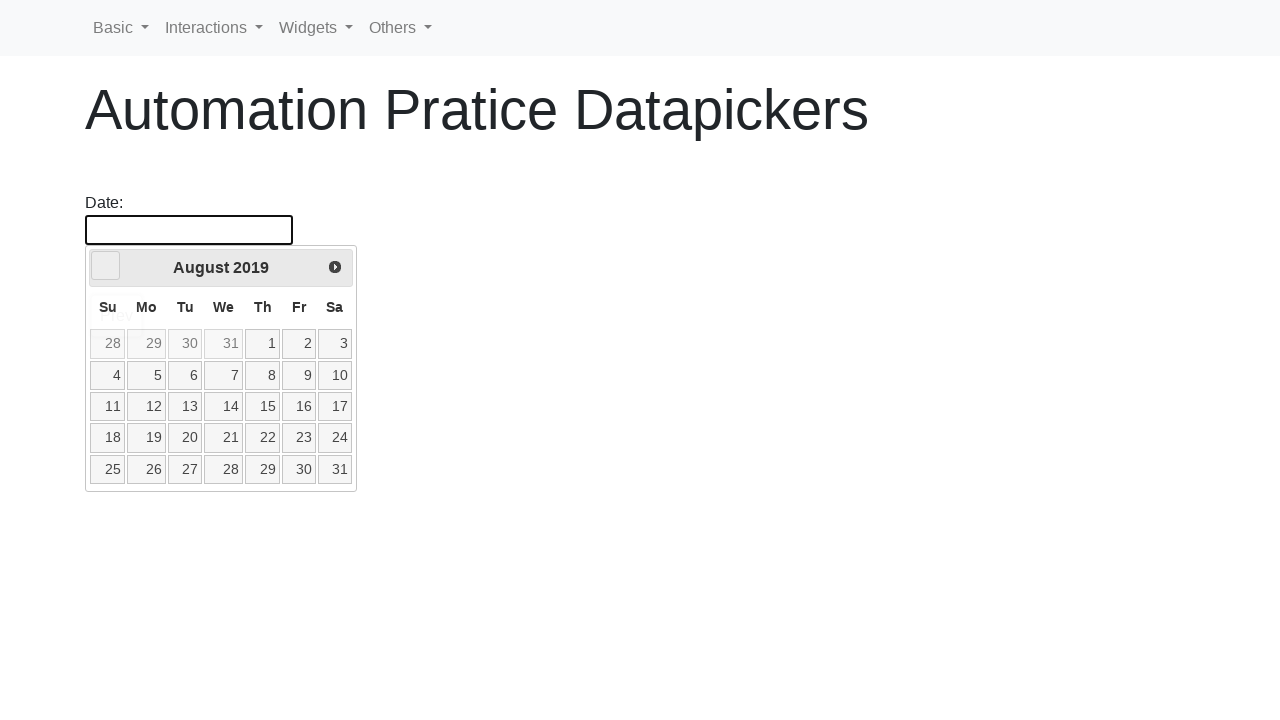

Retrieved current year from date picker
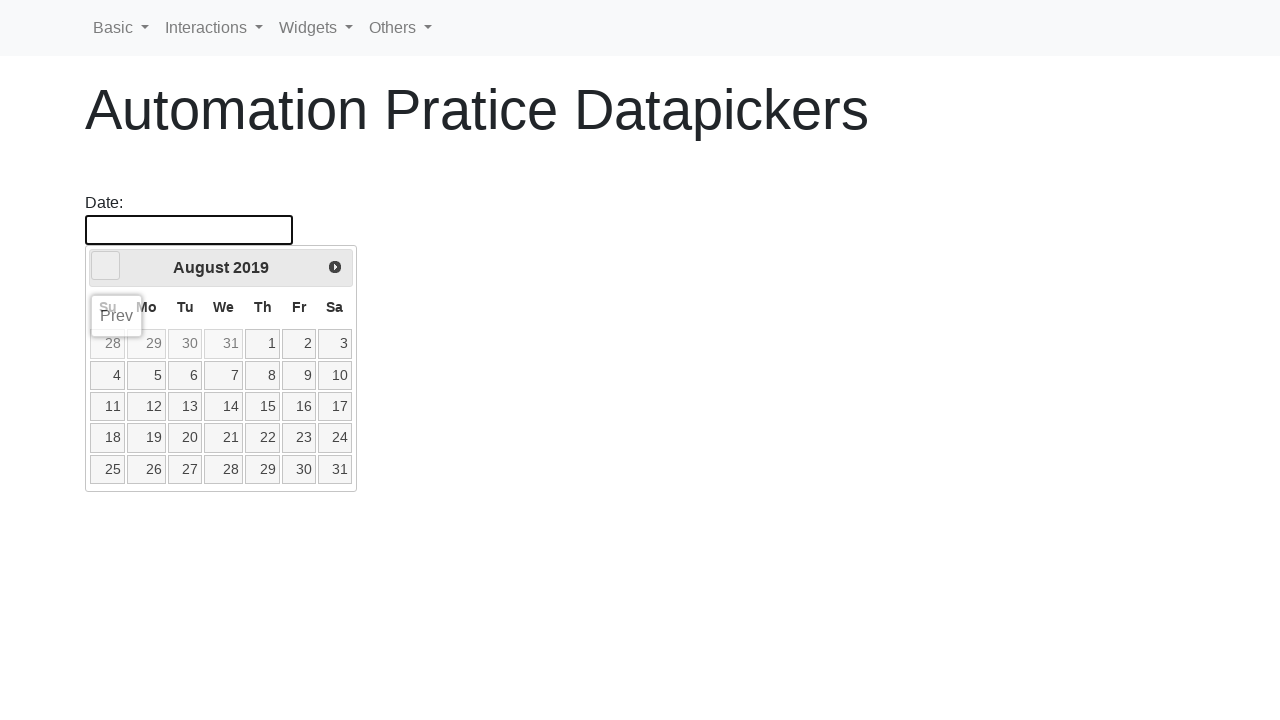

Retrieved current month from date picker
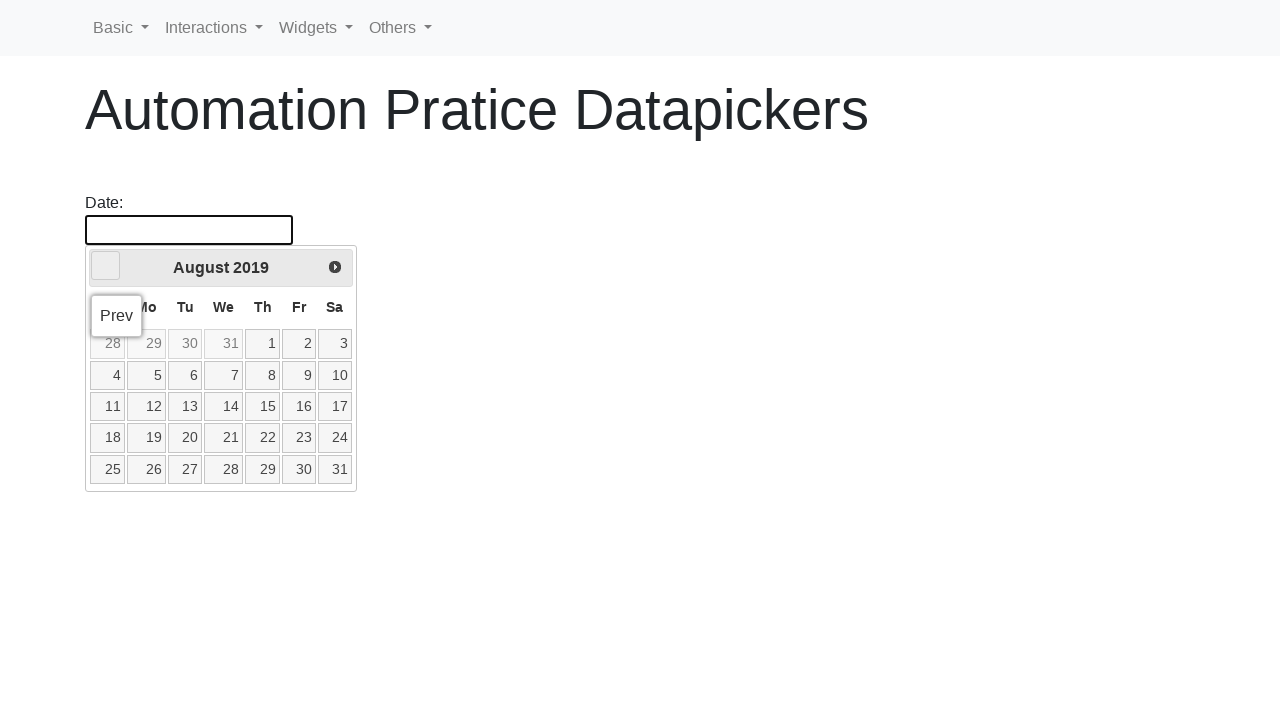

Clicked left arrow to navigate to previous month at (106, 266) on xpath=//*[@id='ui-datepicker-div']/div/a[1]/span
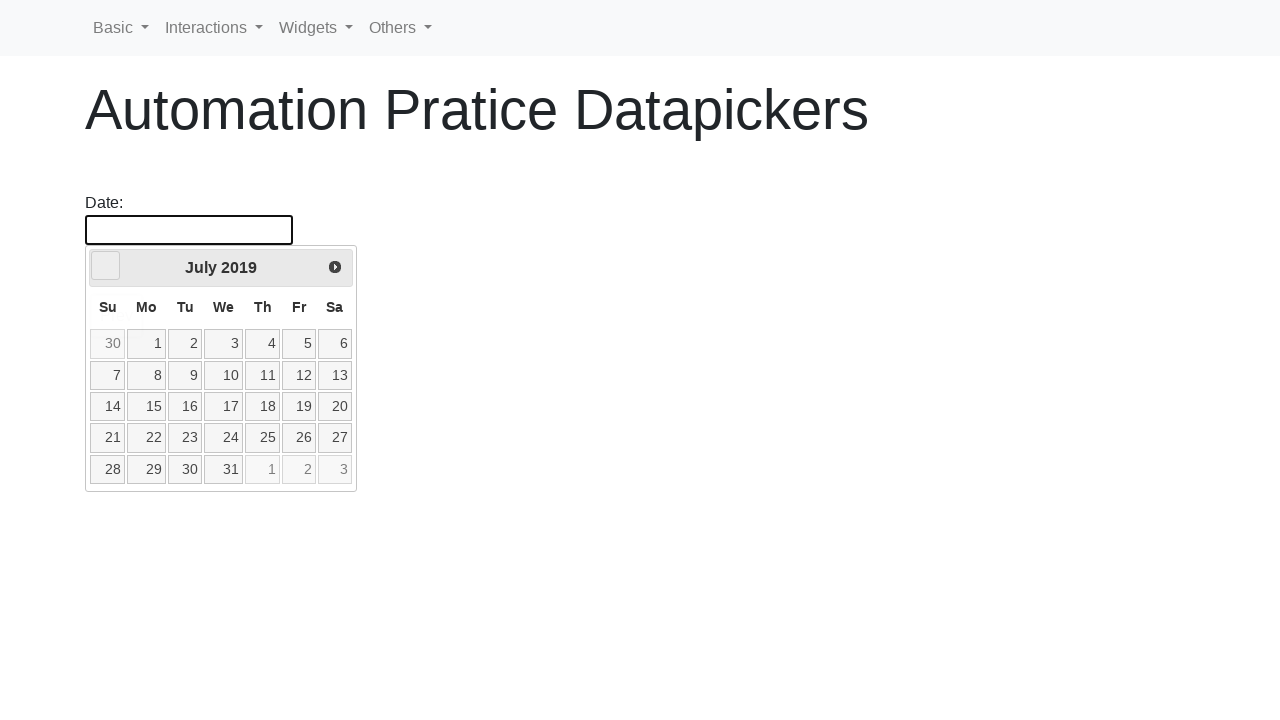

Retrieved current year from date picker
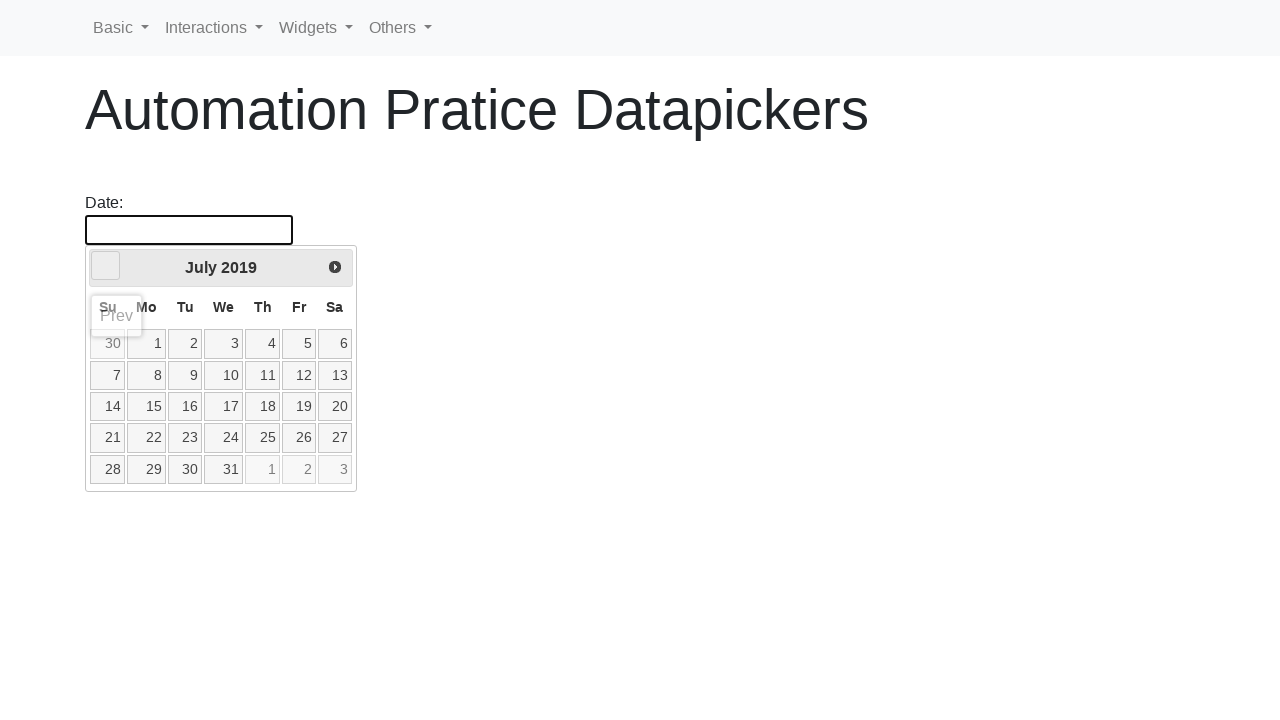

Retrieved current month from date picker
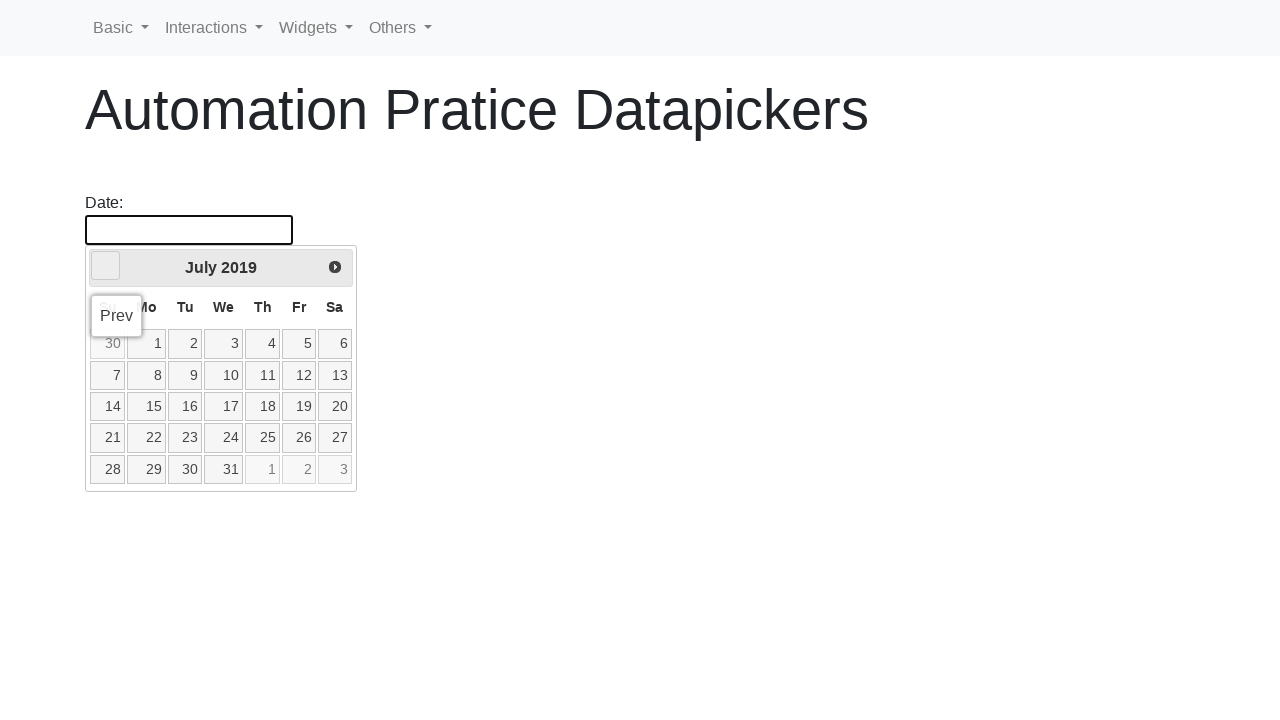

Clicked left arrow to navigate to previous month at (106, 266) on xpath=//*[@id='ui-datepicker-div']/div/a[1]/span
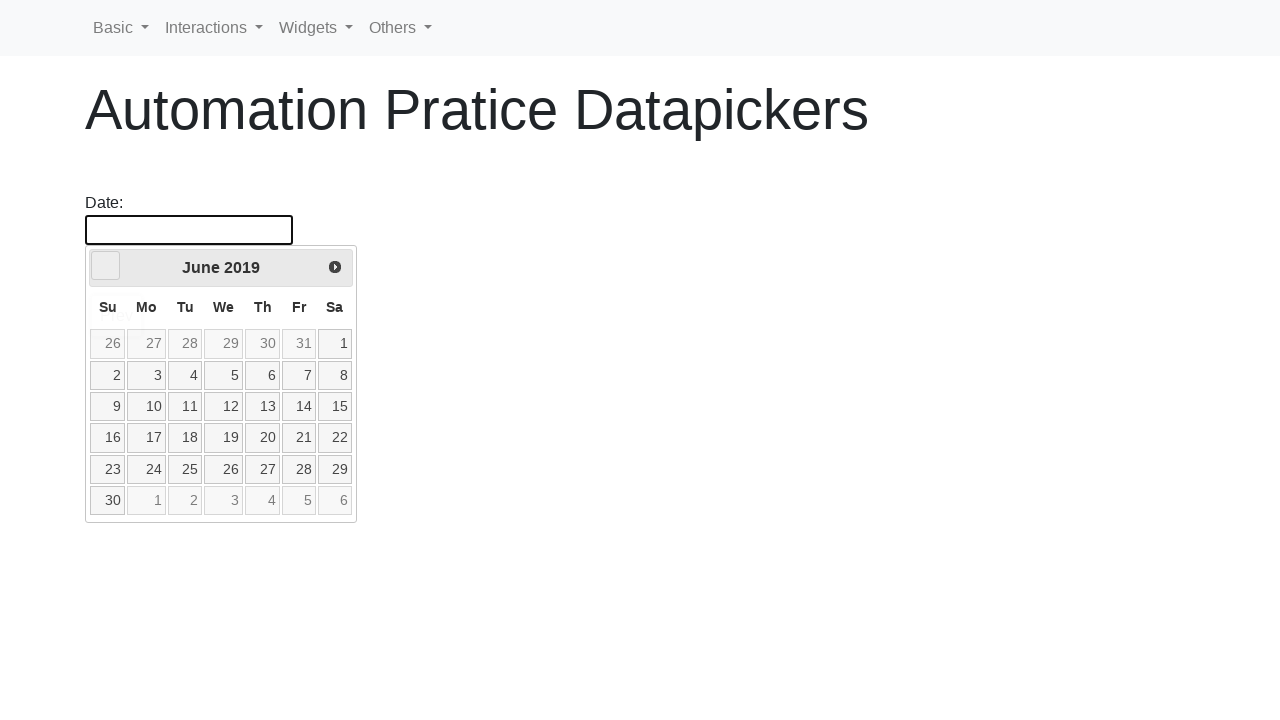

Retrieved current year from date picker
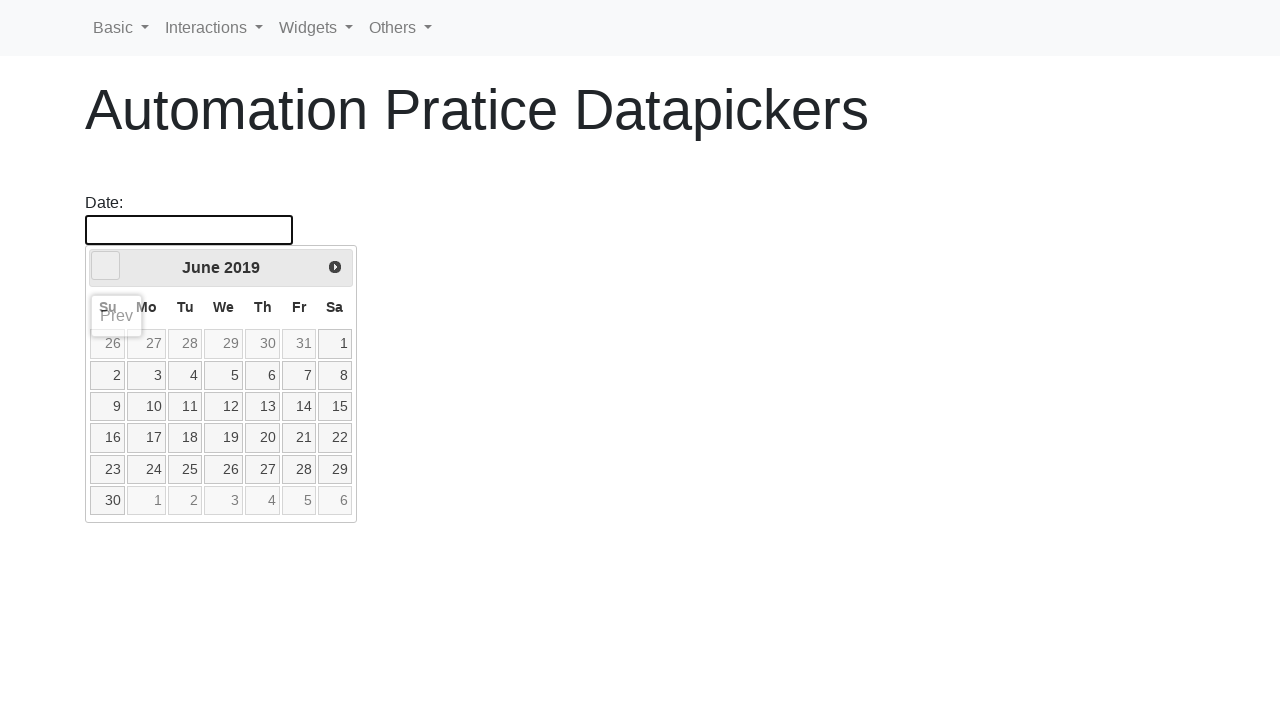

Retrieved current month from date picker
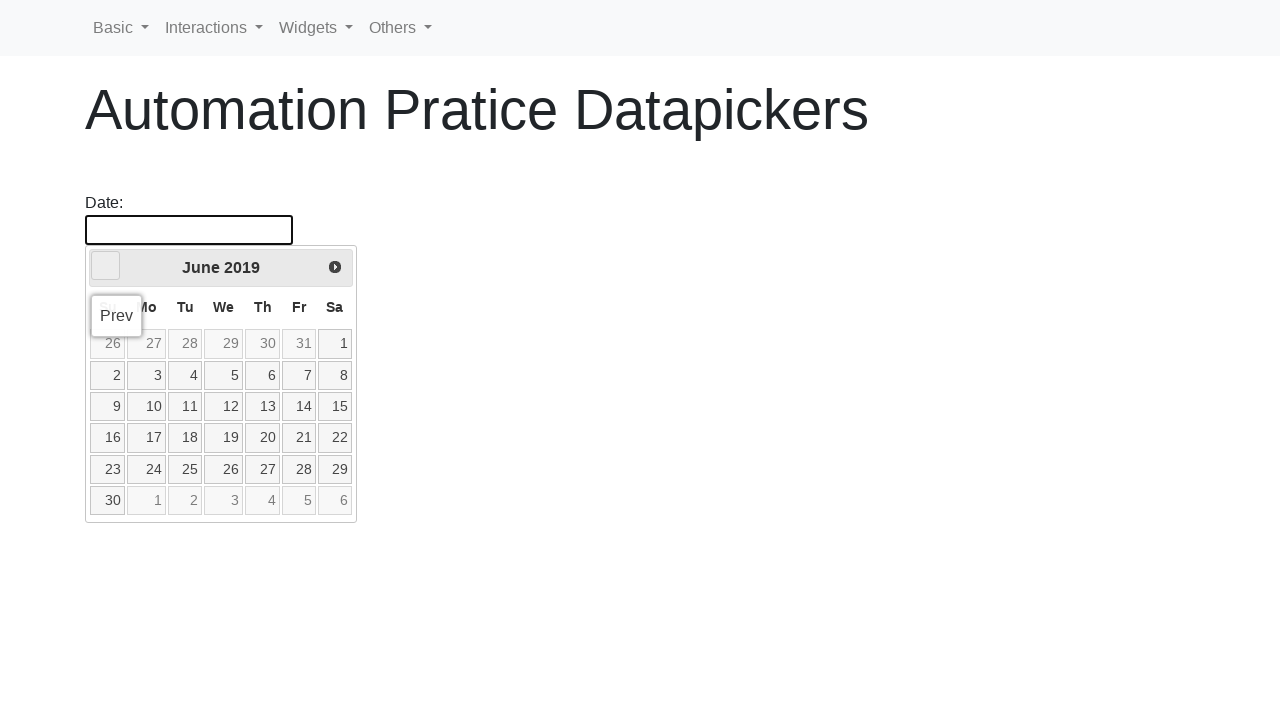

Clicked left arrow to navigate to previous month at (106, 266) on xpath=//*[@id='ui-datepicker-div']/div/a[1]/span
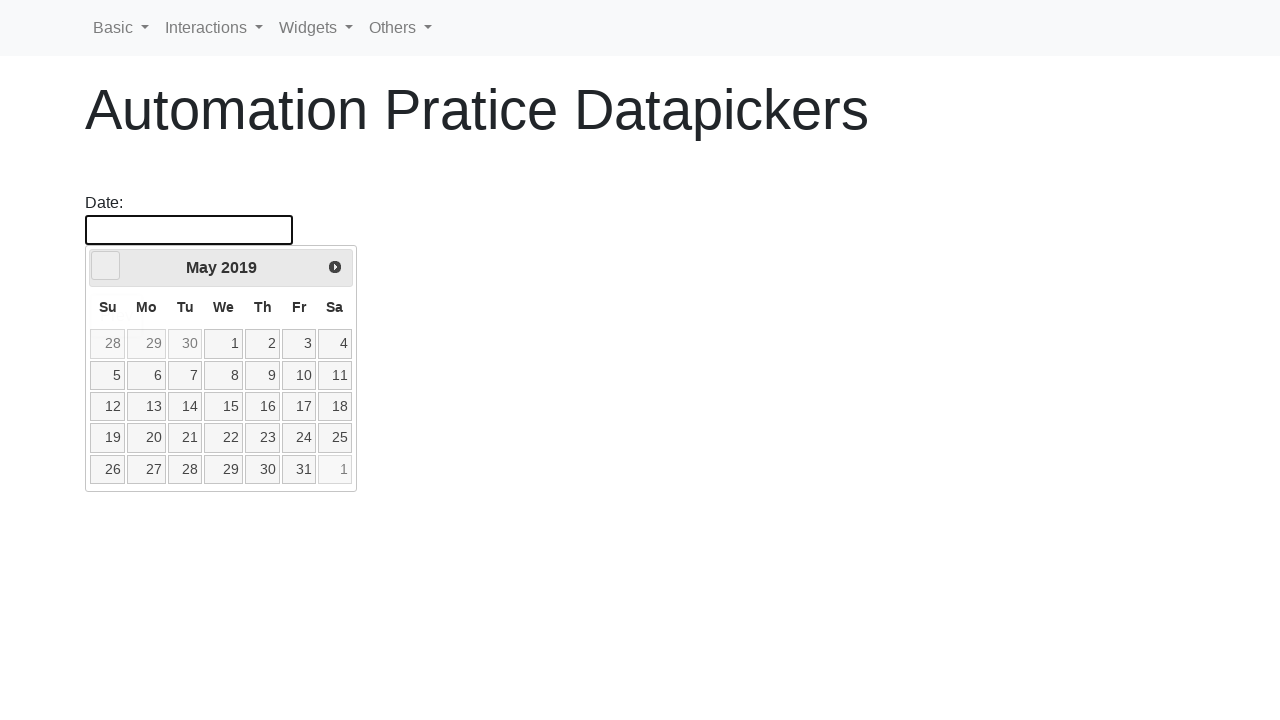

Retrieved current year from date picker
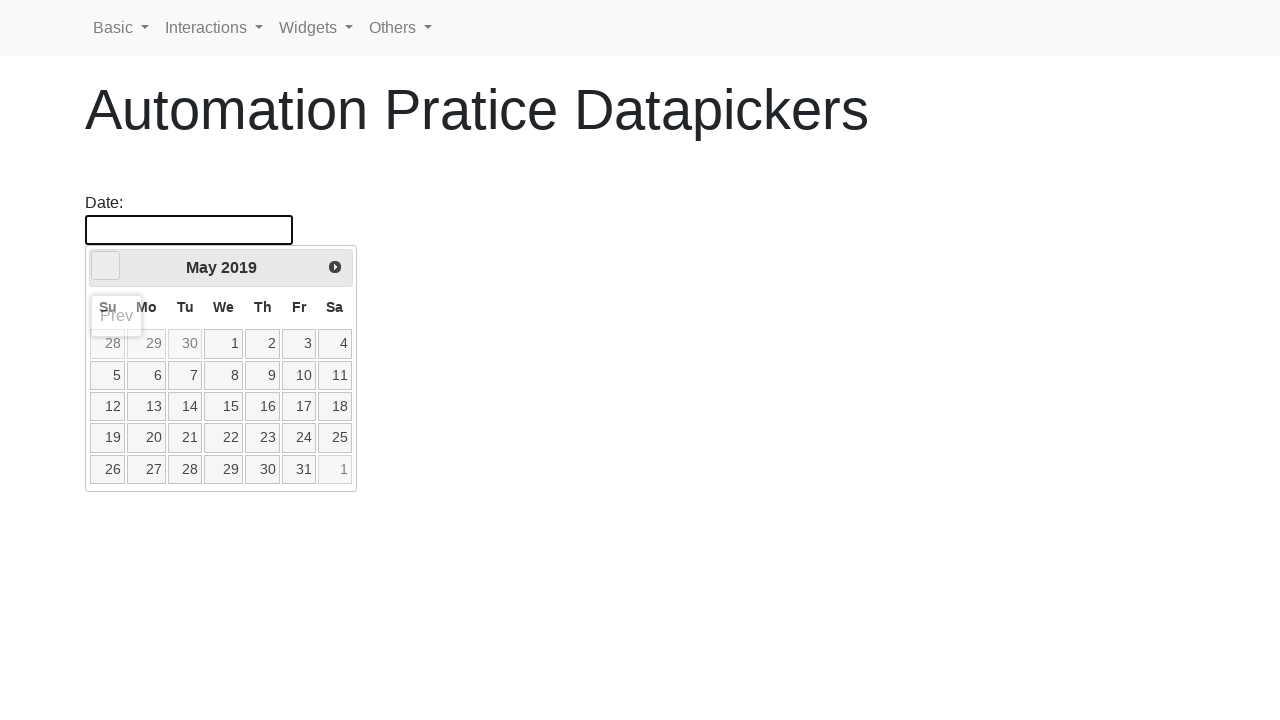

Retrieved current month from date picker
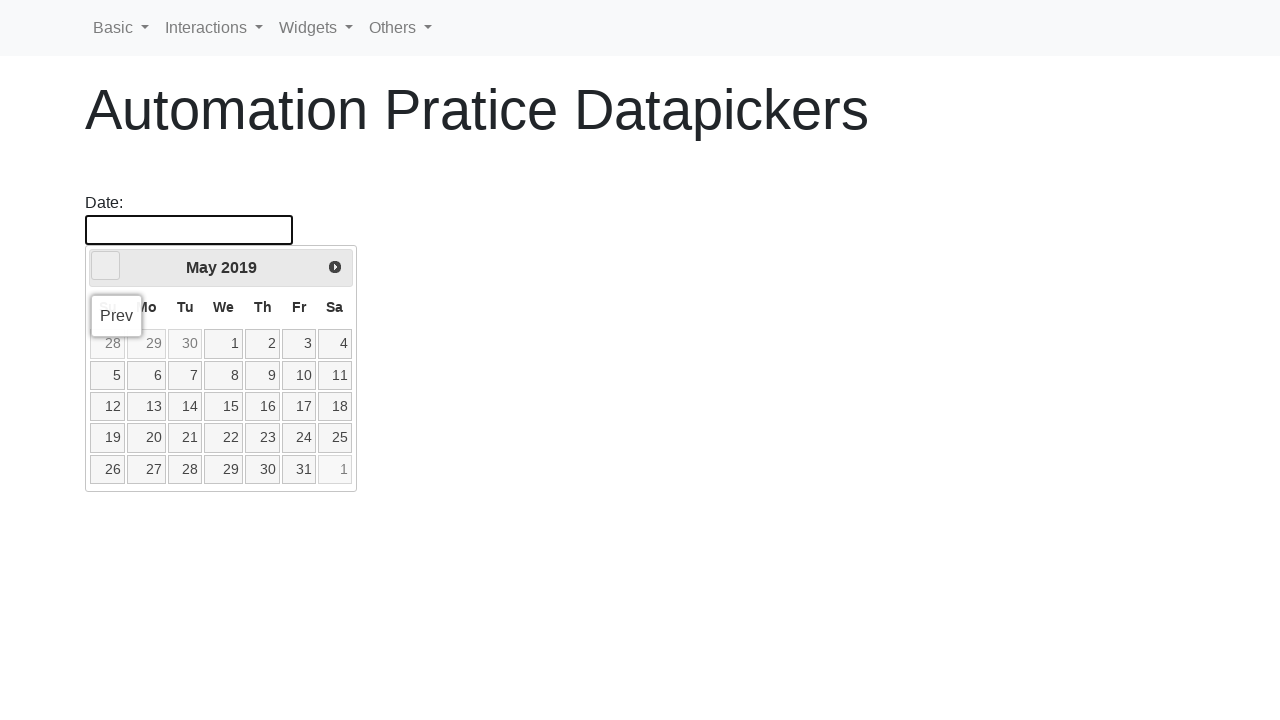

Clicked left arrow to navigate to previous month at (106, 266) on xpath=//*[@id='ui-datepicker-div']/div/a[1]/span
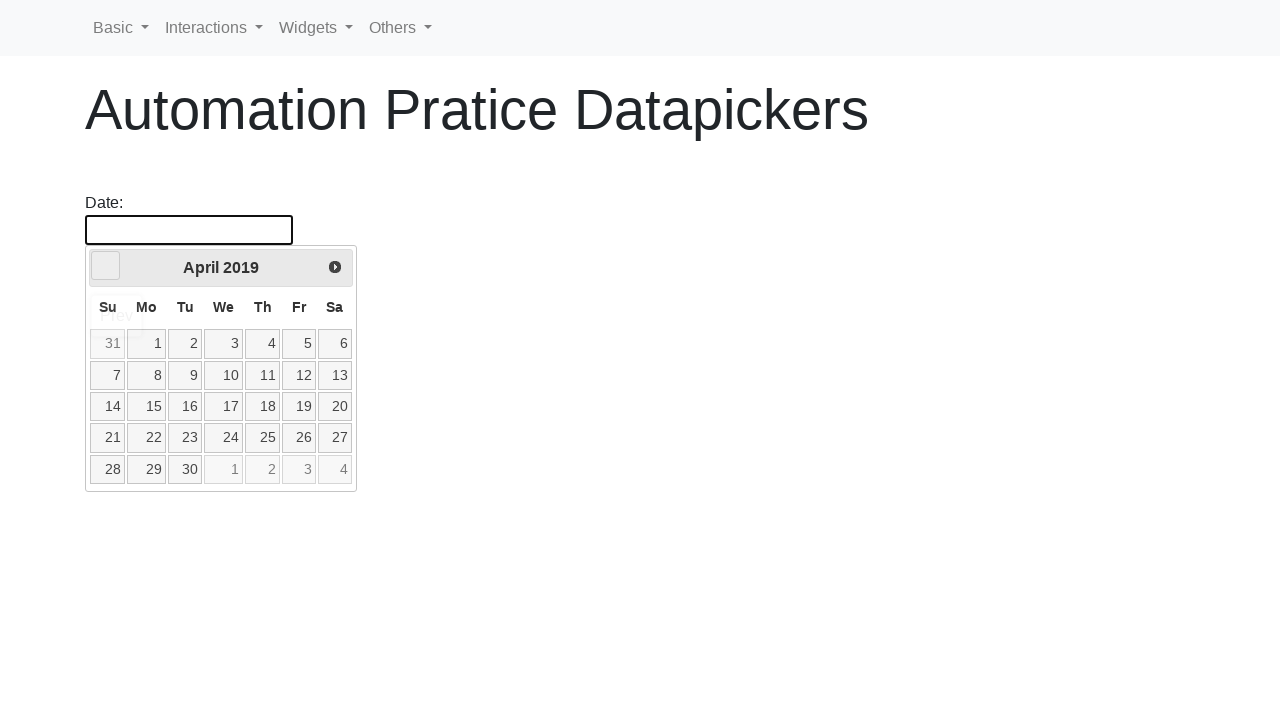

Retrieved current year from date picker
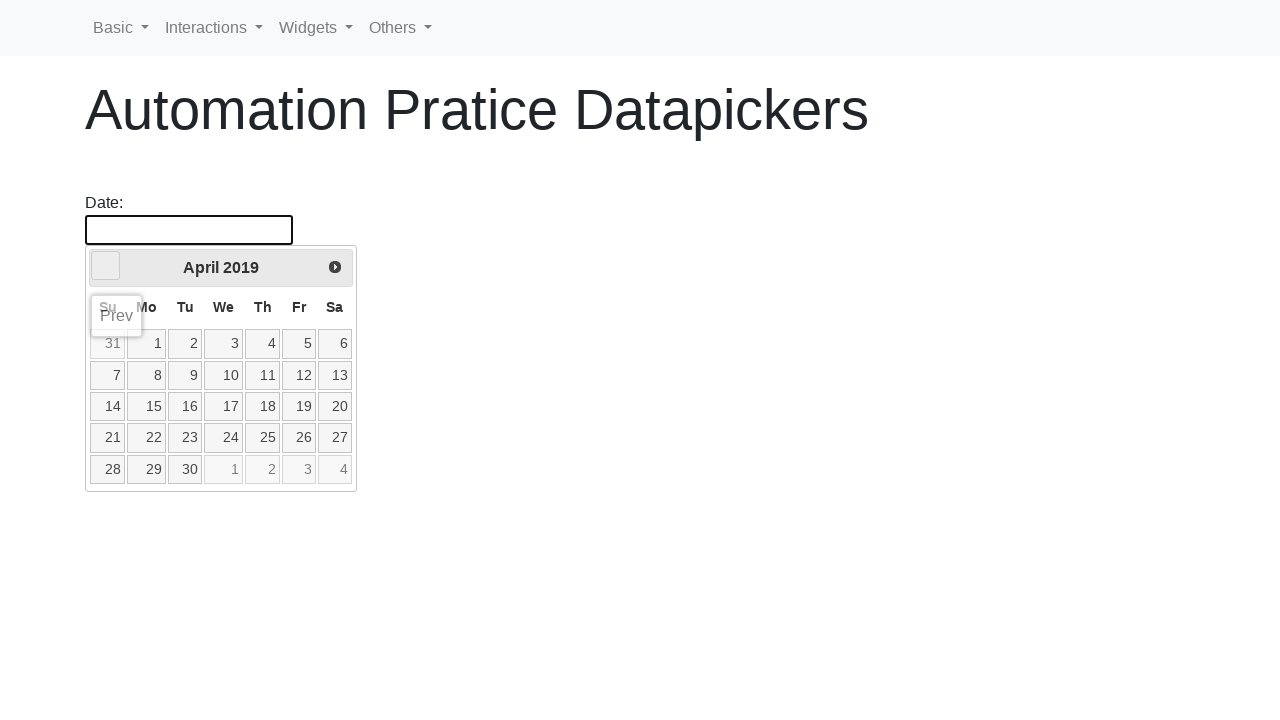

Retrieved current month from date picker
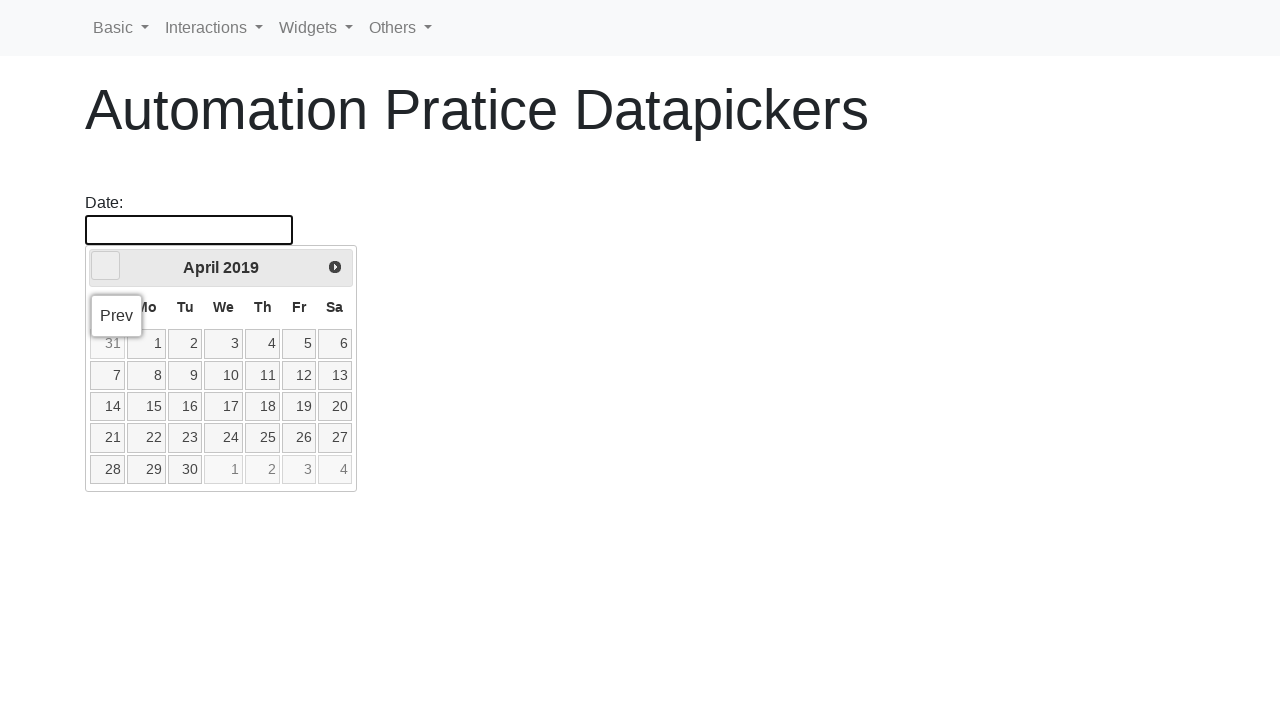

Clicked left arrow to navigate to previous month at (106, 266) on xpath=//*[@id='ui-datepicker-div']/div/a[1]/span
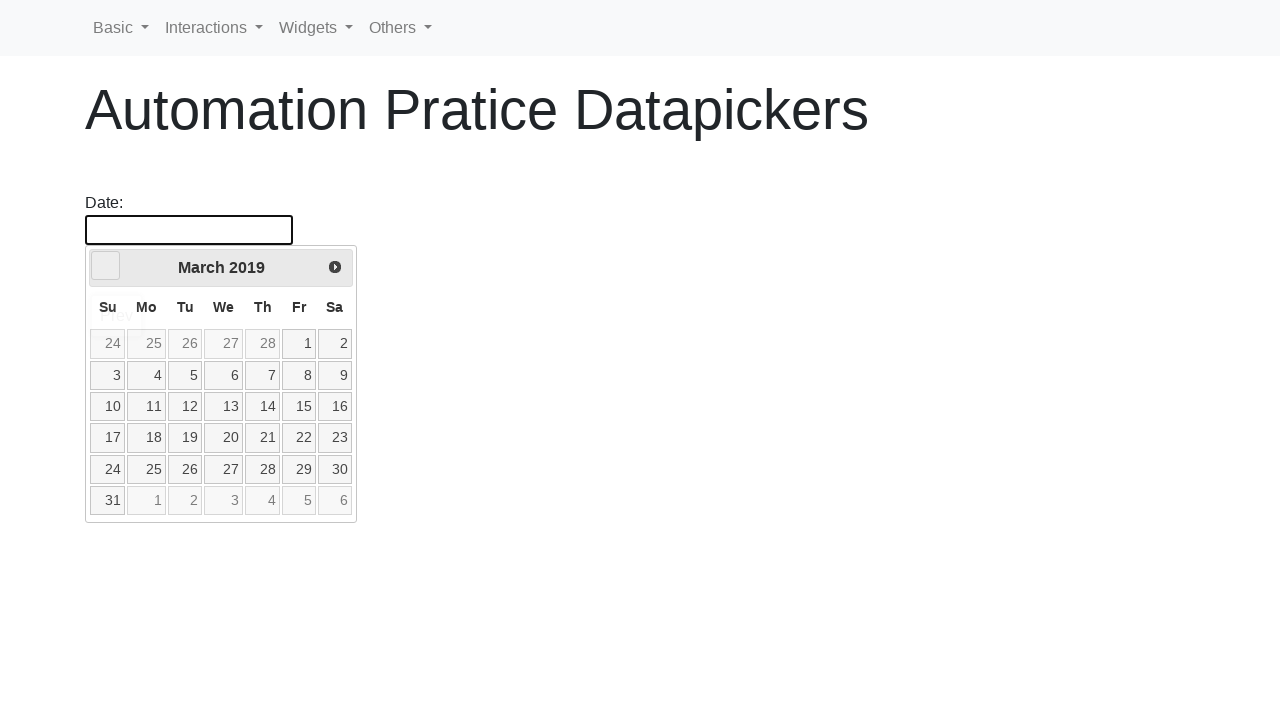

Retrieved current year from date picker
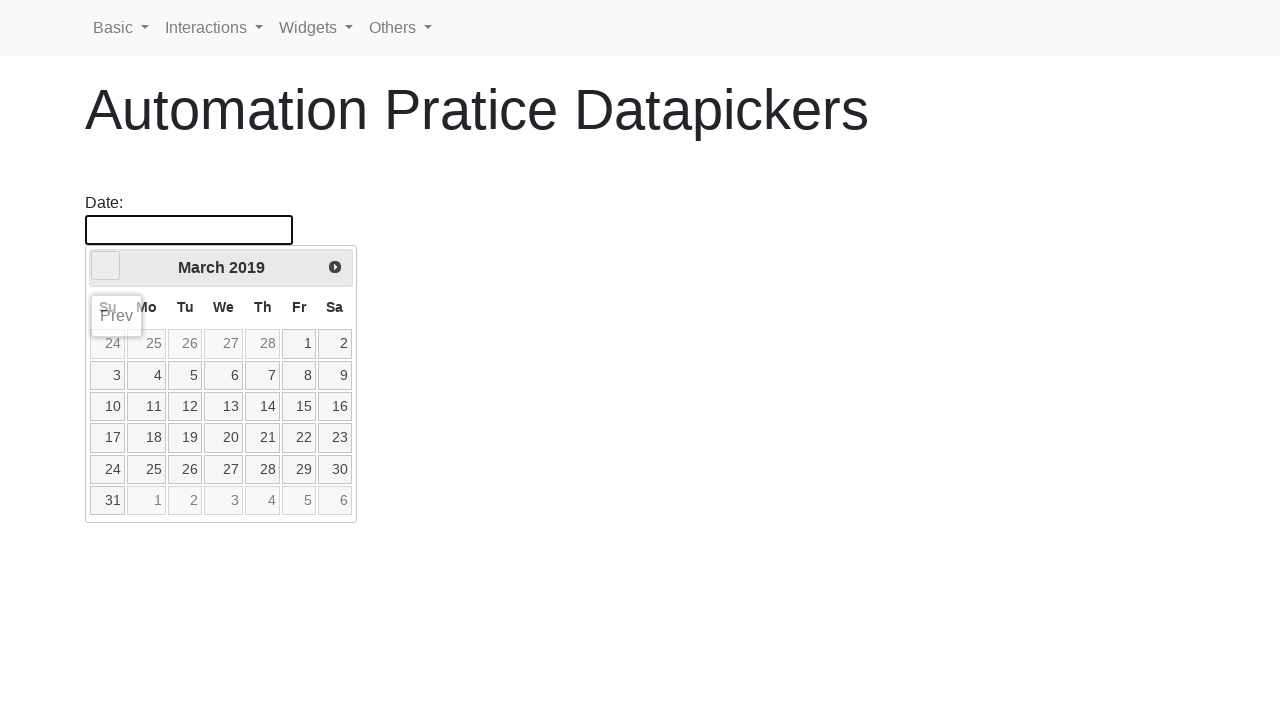

Retrieved current month from date picker
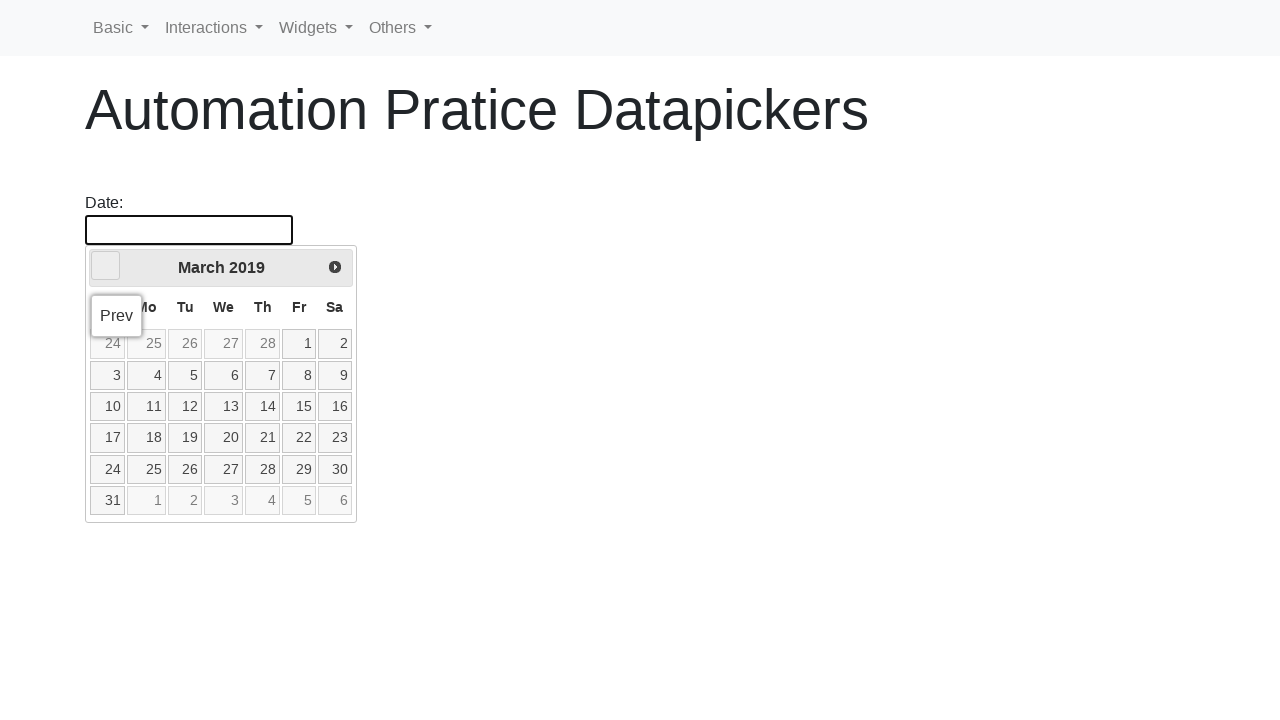

Clicked left arrow to navigate to previous month at (106, 266) on xpath=//*[@id='ui-datepicker-div']/div/a[1]/span
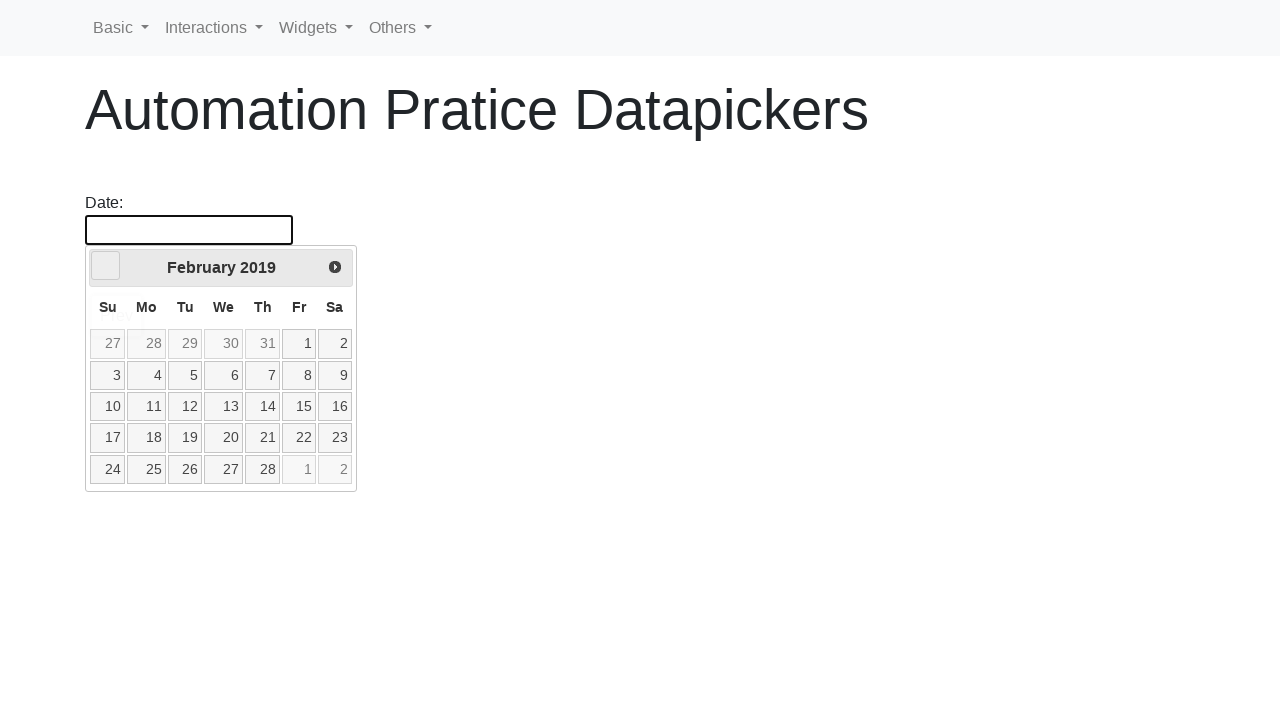

Retrieved current year from date picker
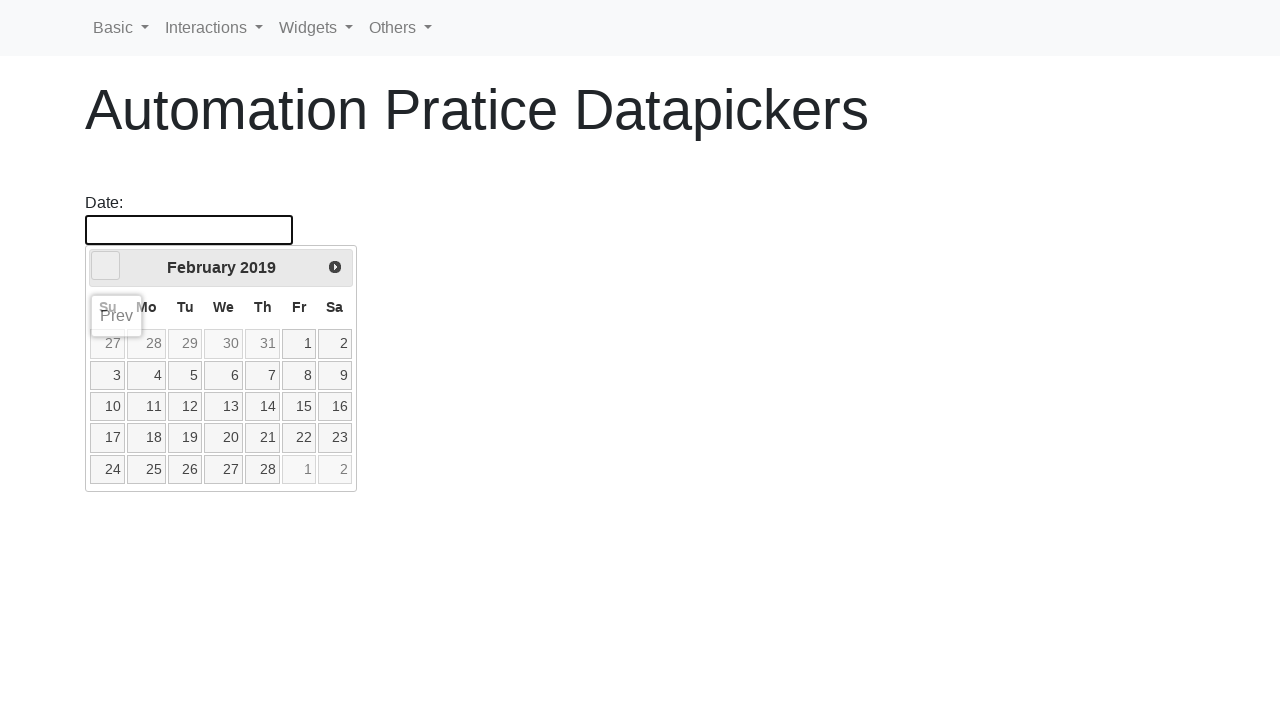

Retrieved current month from date picker
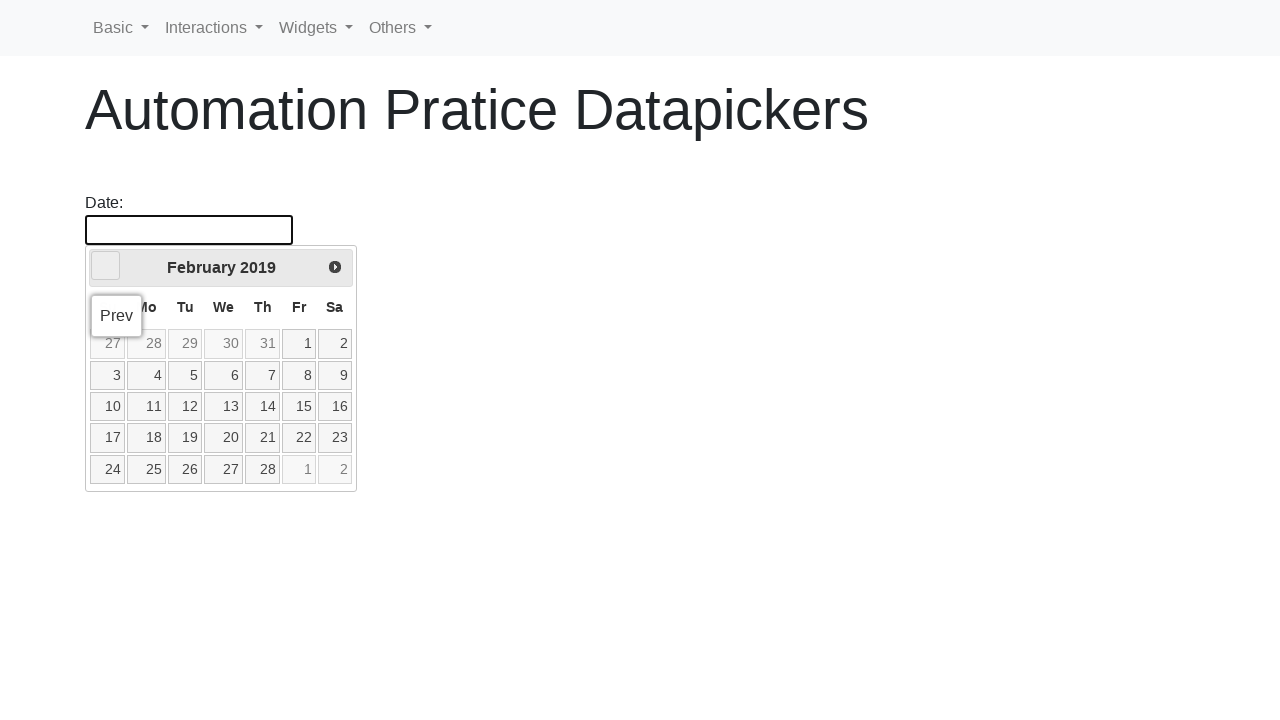

Clicked left arrow to navigate to previous month at (106, 266) on xpath=//*[@id='ui-datepicker-div']/div/a[1]/span
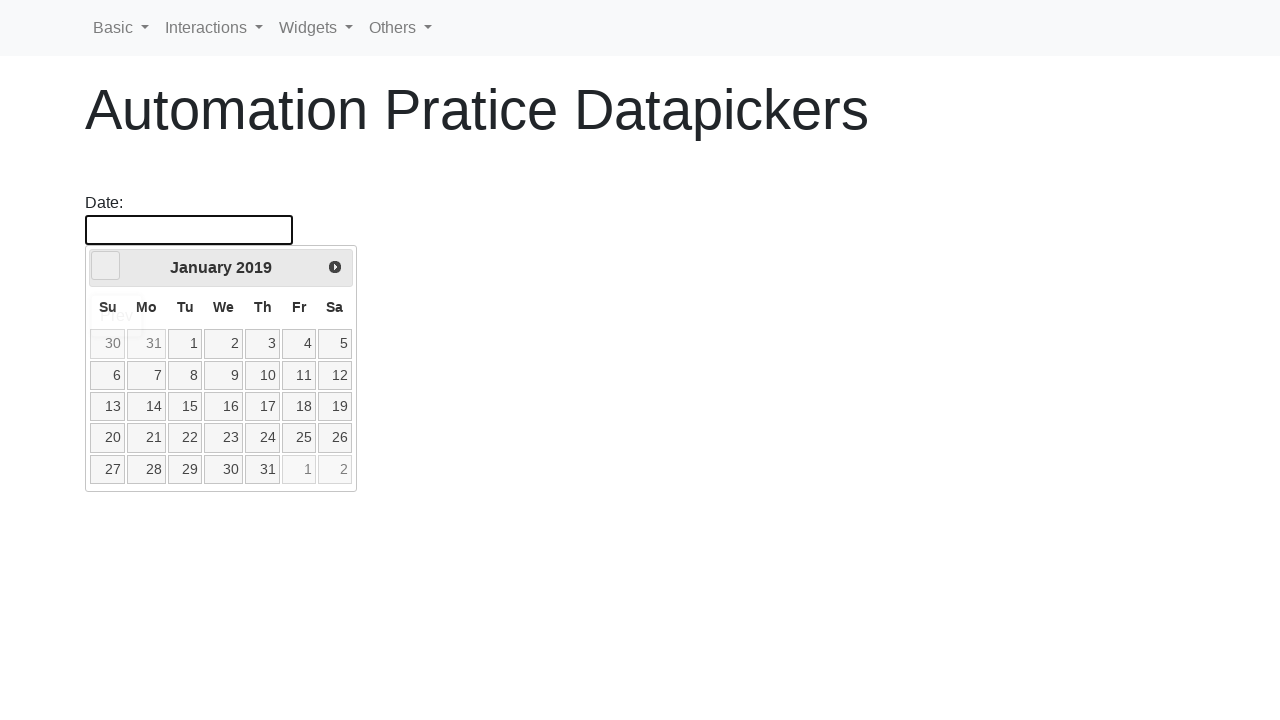

Retrieved current year from date picker
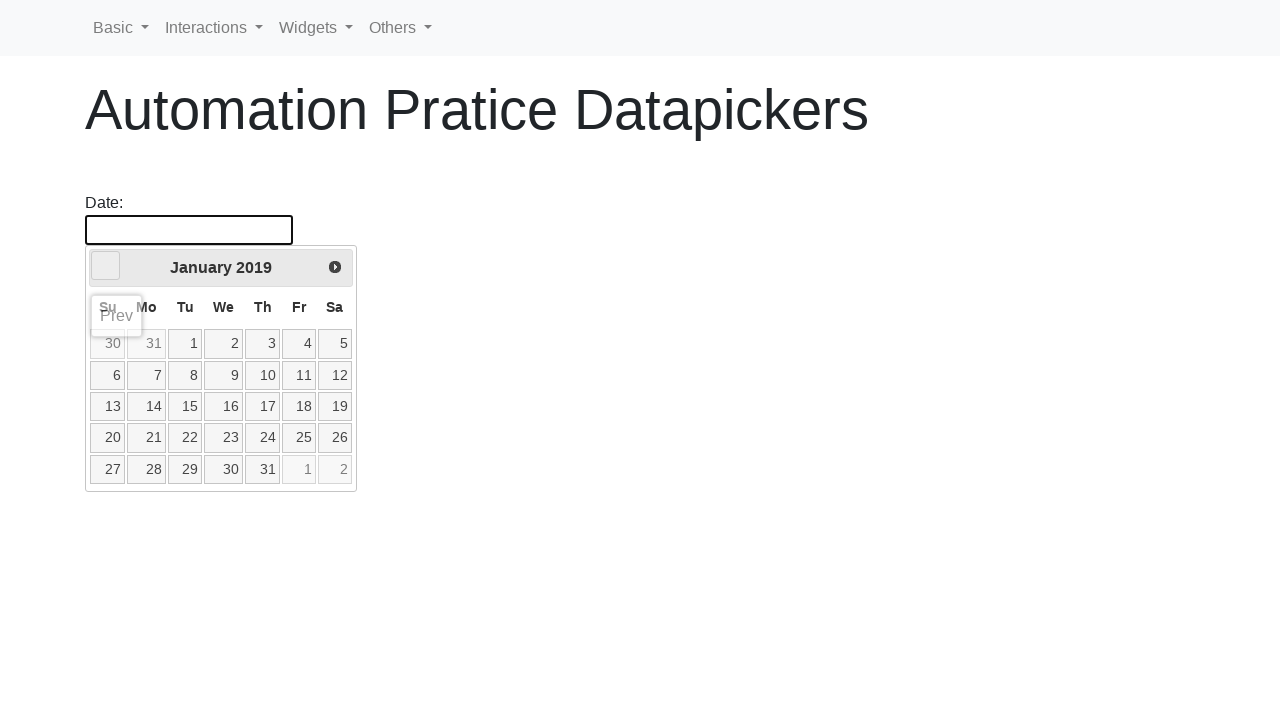

Retrieved current month from date picker
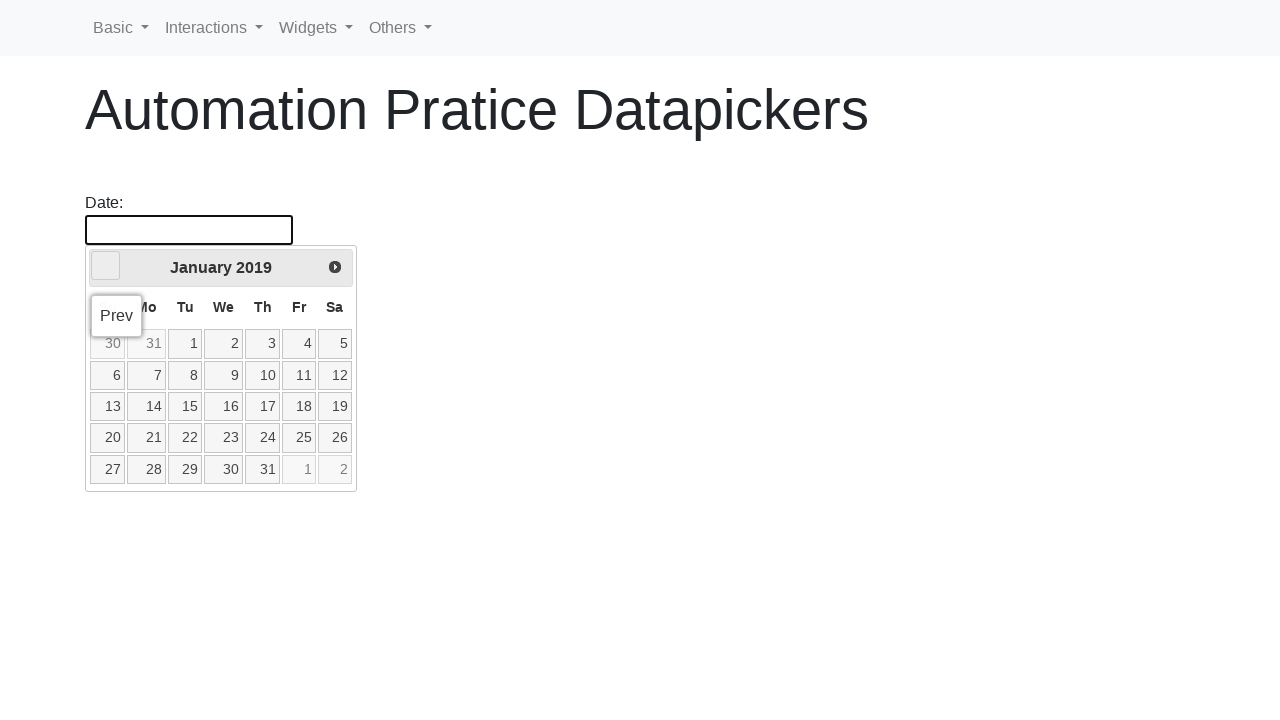

Clicked left arrow to navigate to previous month at (106, 266) on xpath=//*[@id='ui-datepicker-div']/div/a[1]/span
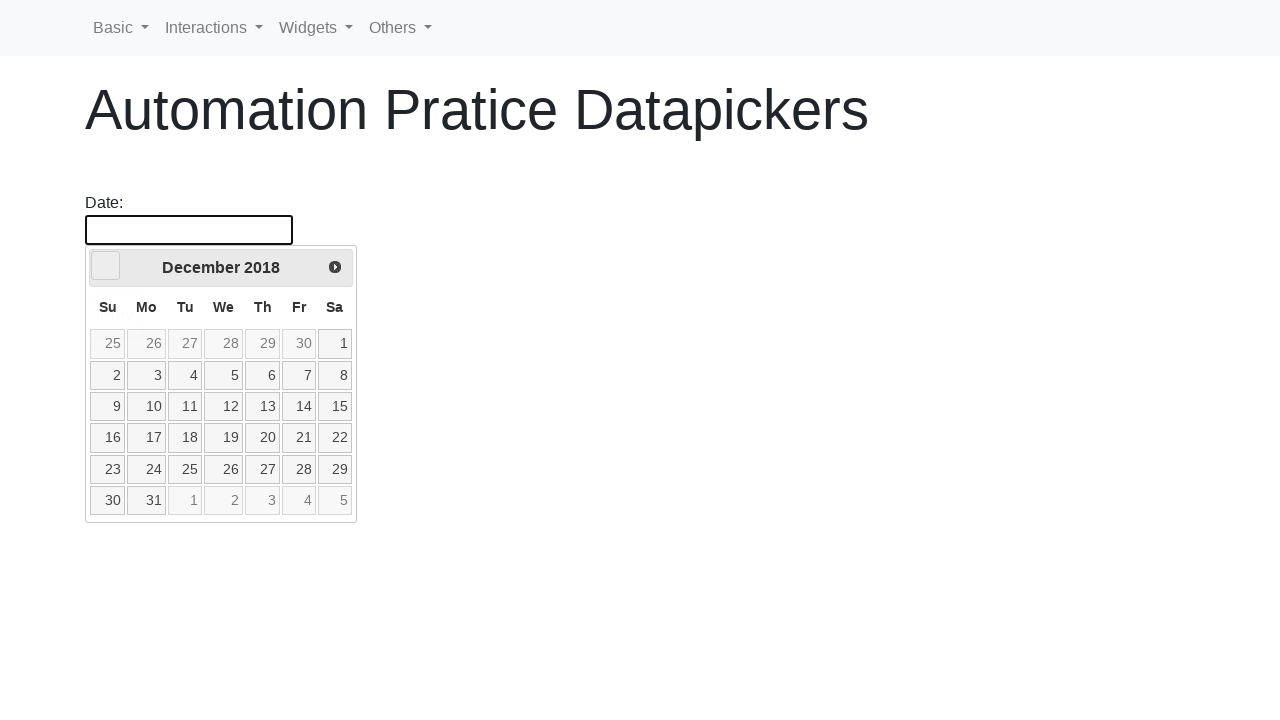

Retrieved current year from date picker
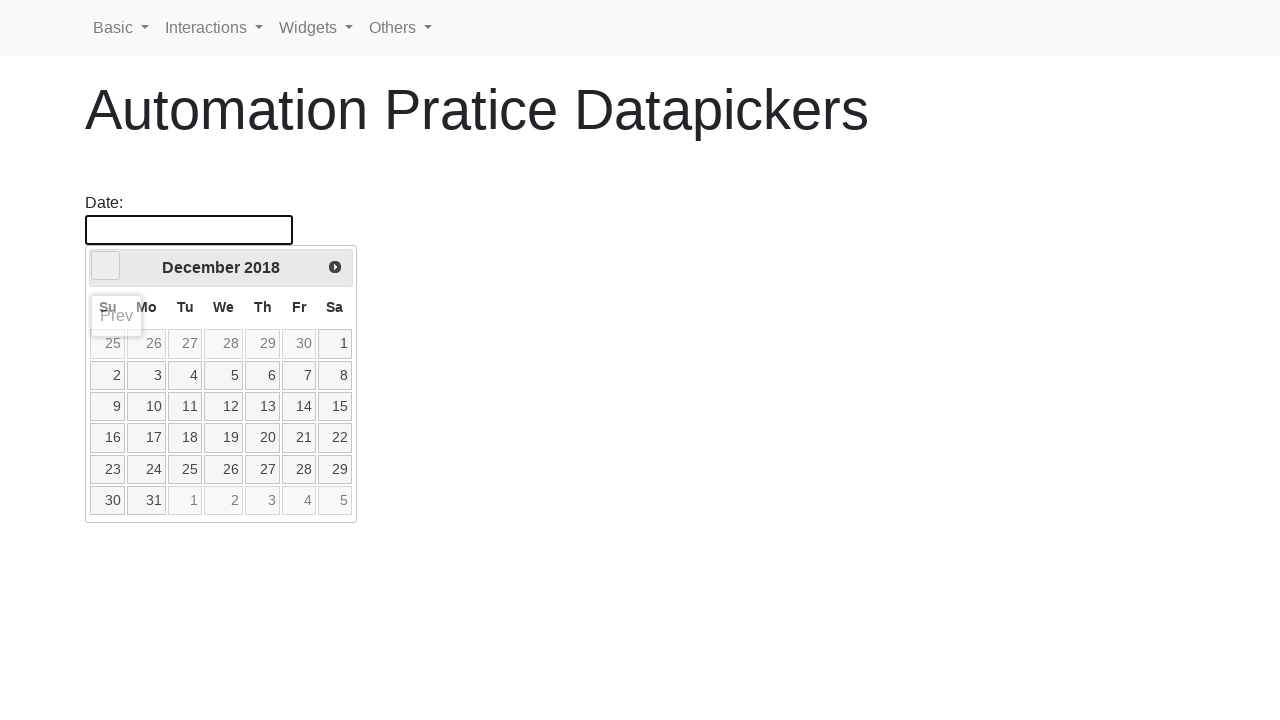

Retrieved current month from date picker
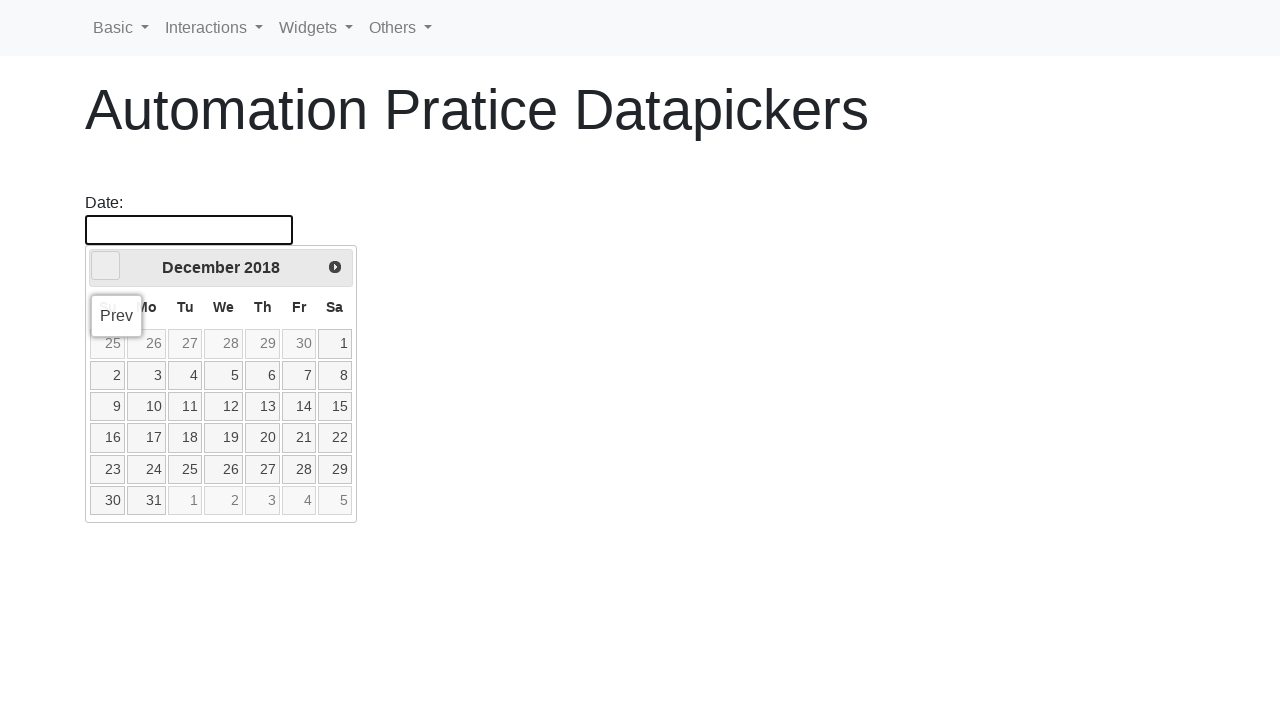

Clicked left arrow to navigate to previous month at (106, 266) on xpath=//*[@id='ui-datepicker-div']/div/a[1]/span
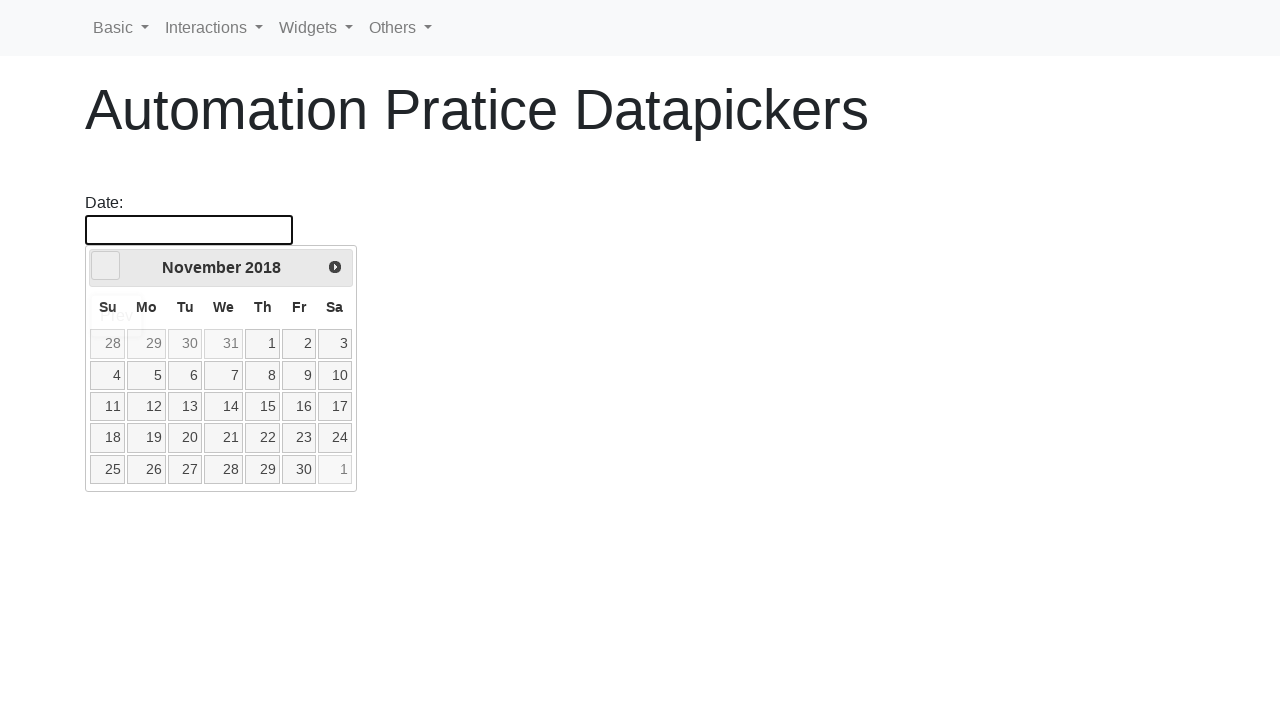

Retrieved current year from date picker
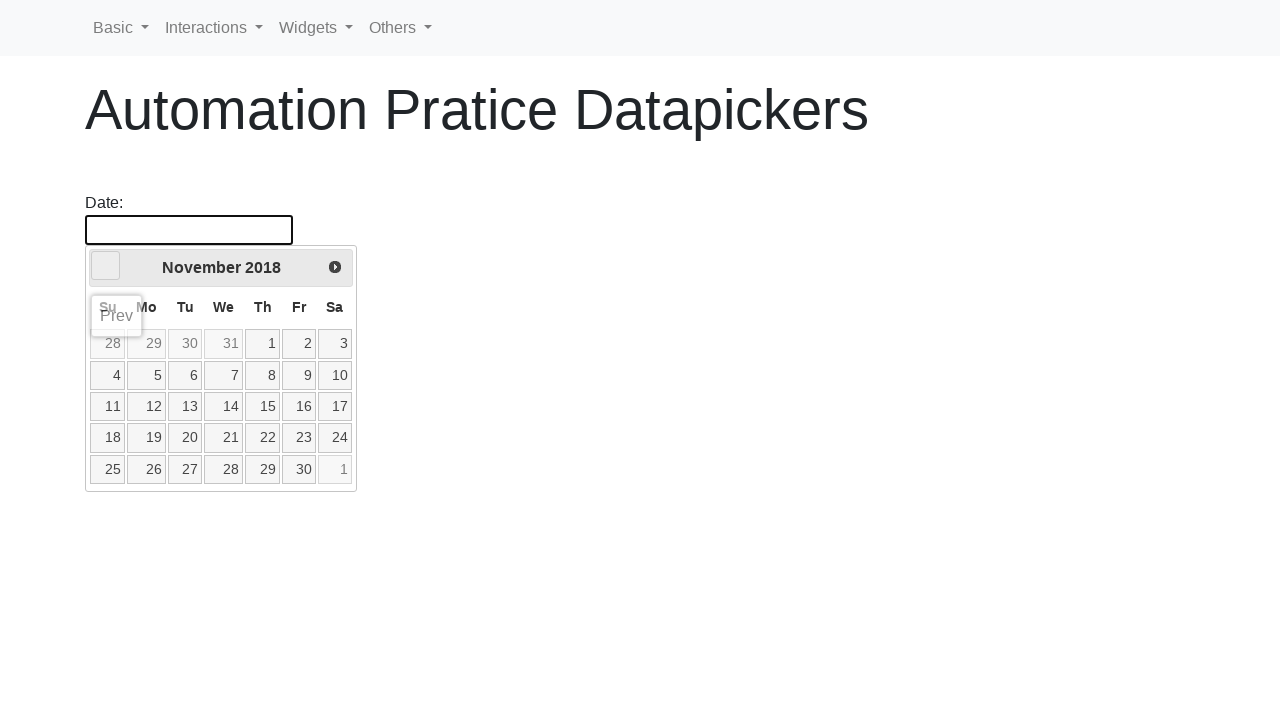

Retrieved current month from date picker
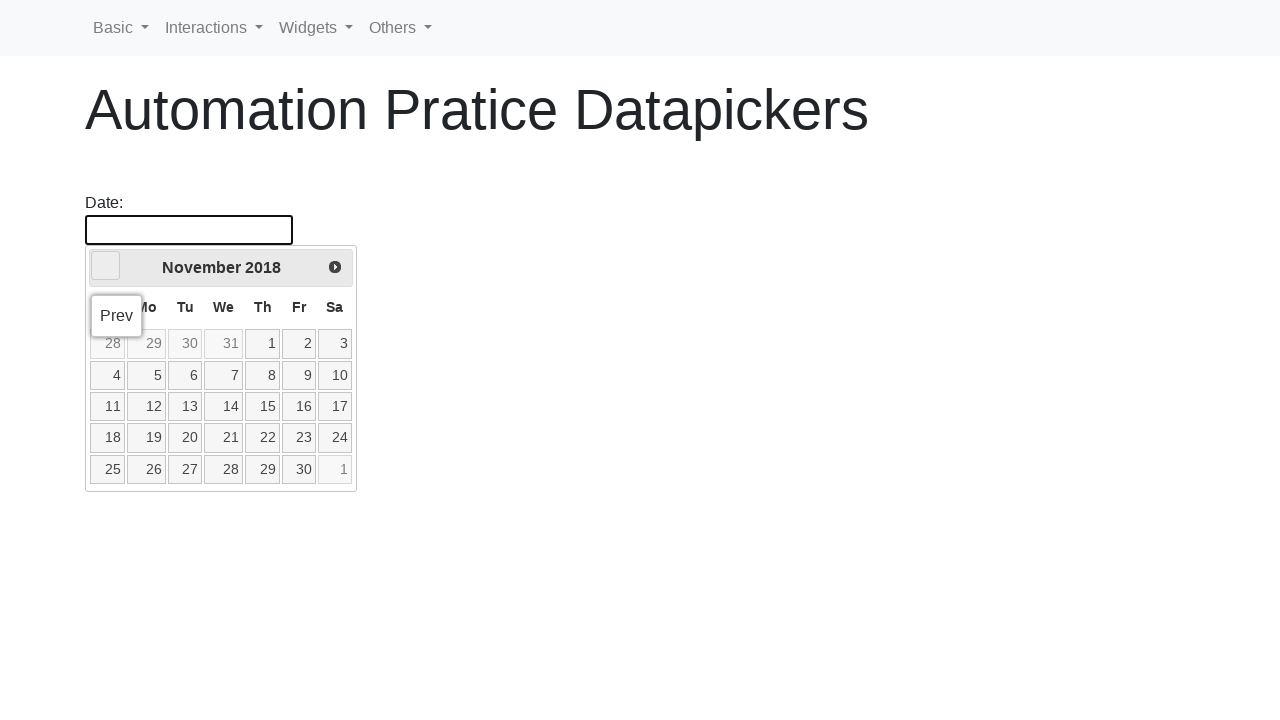

Clicked left arrow to navigate to previous month at (106, 266) on xpath=//*[@id='ui-datepicker-div']/div/a[1]/span
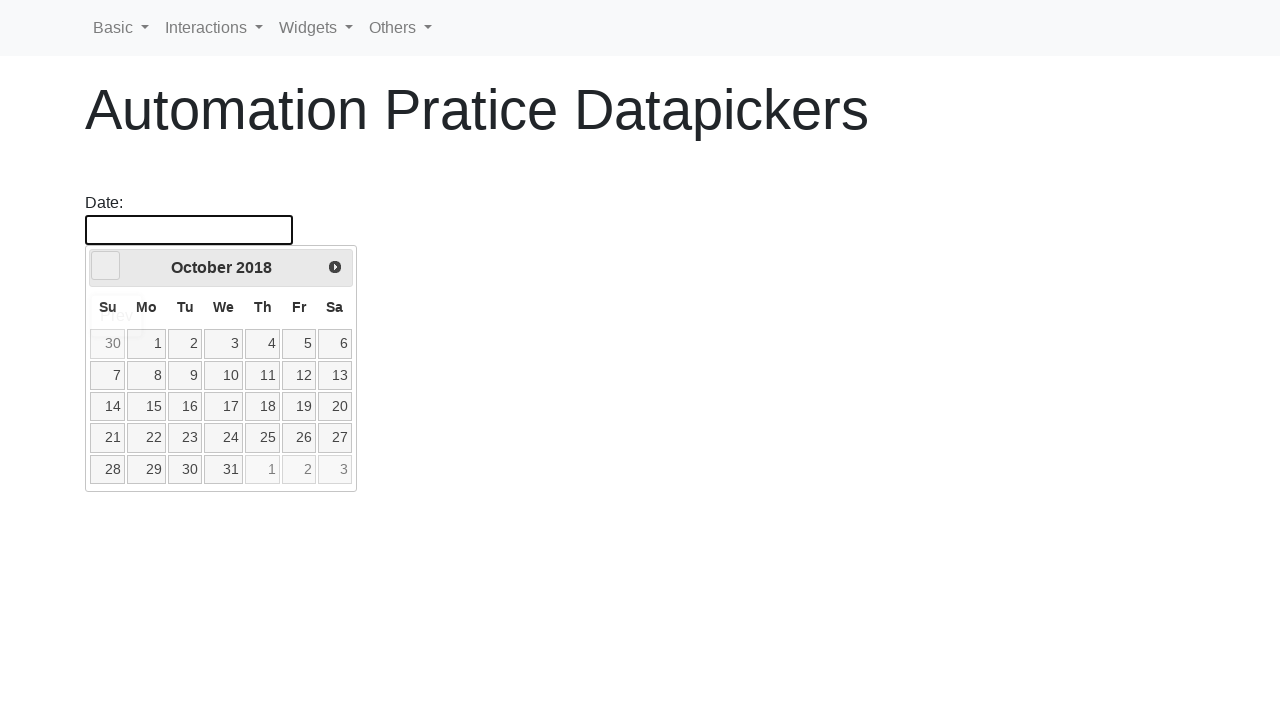

Retrieved current year from date picker
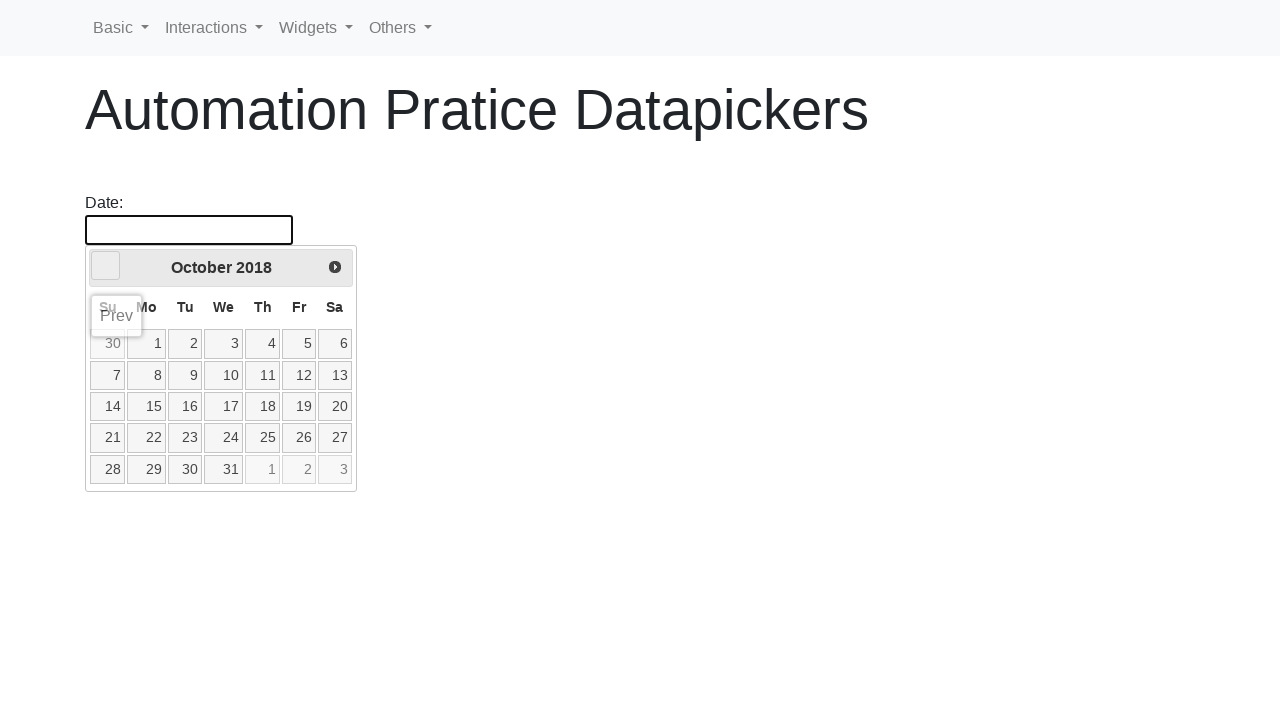

Retrieved current month from date picker
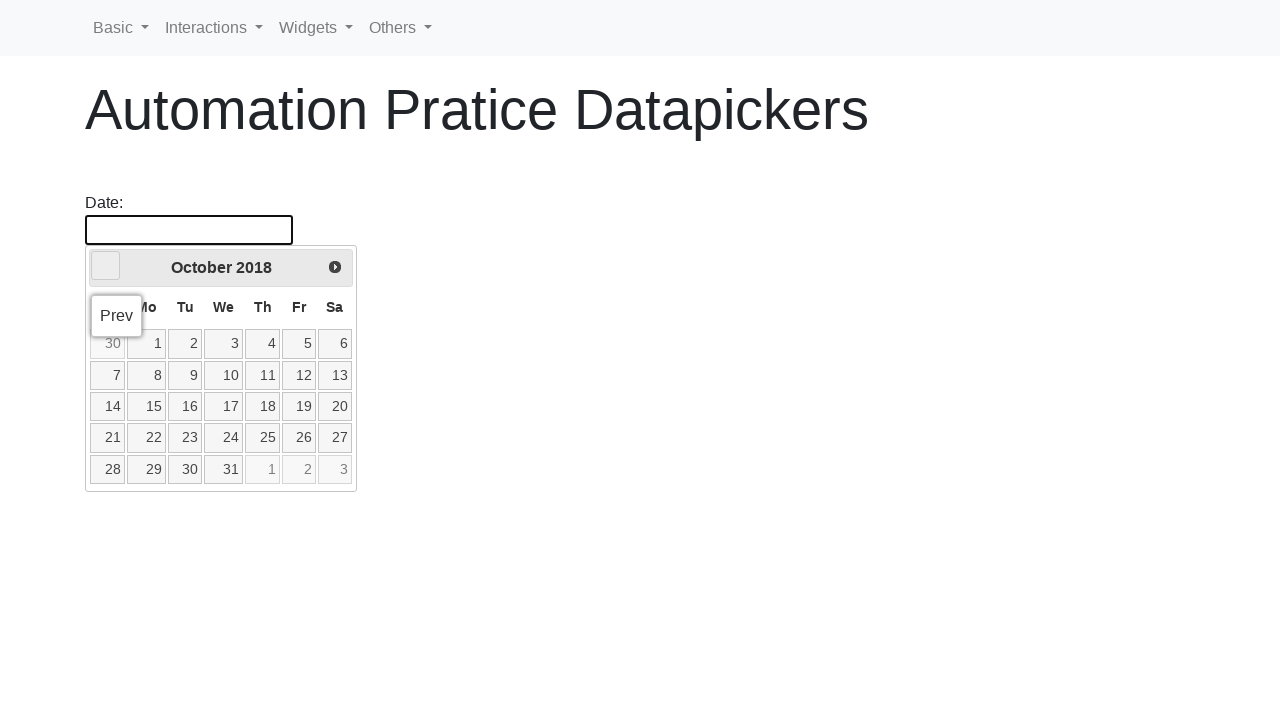

Clicked left arrow to navigate to previous month at (106, 266) on xpath=//*[@id='ui-datepicker-div']/div/a[1]/span
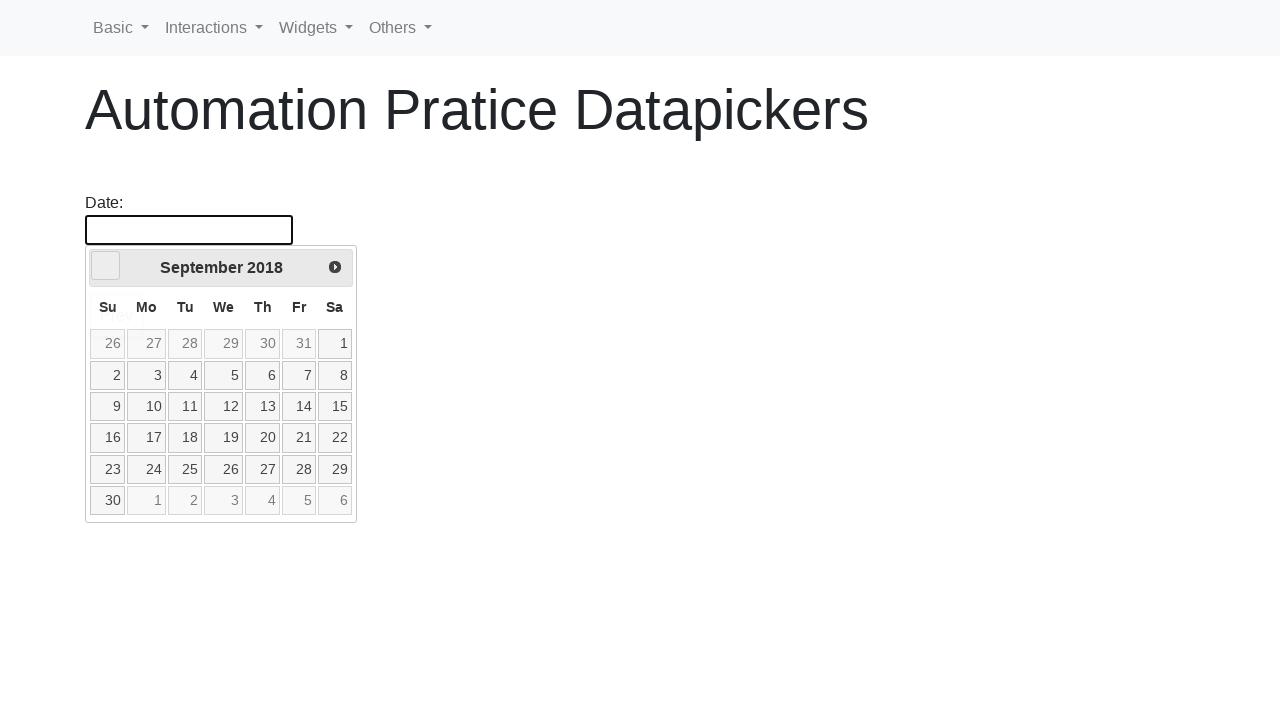

Retrieved current year from date picker
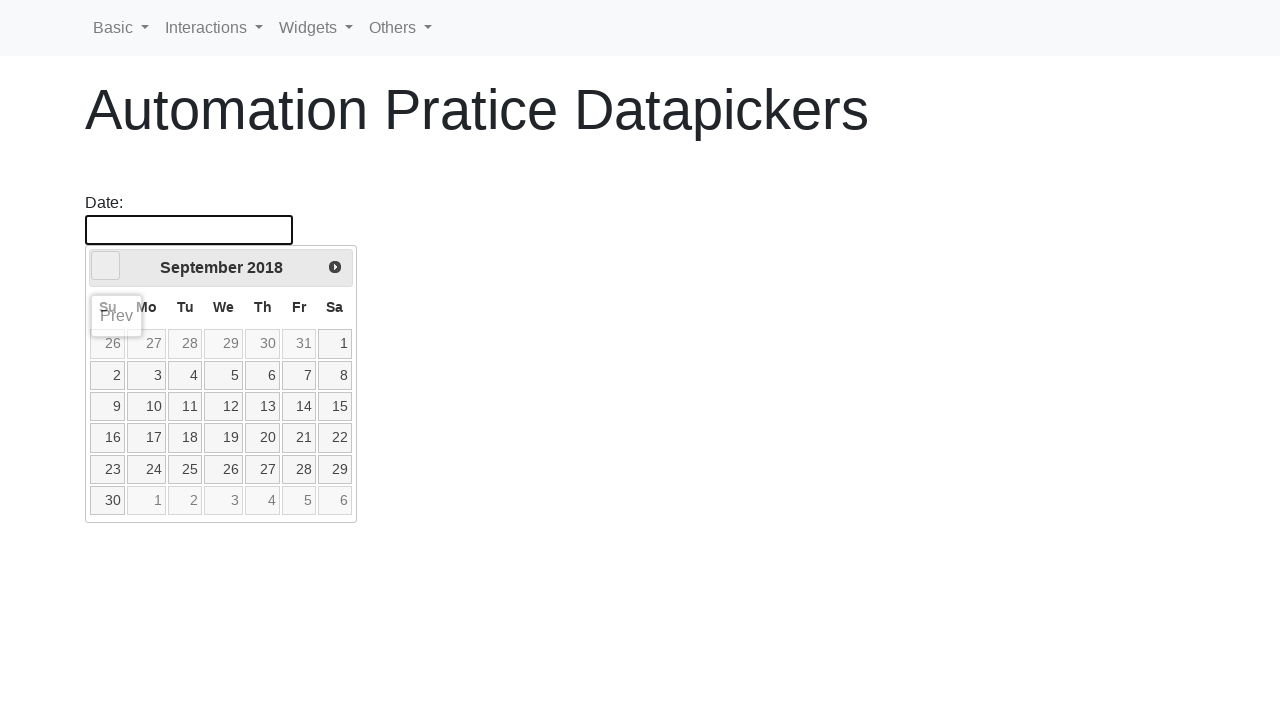

Retrieved current month from date picker
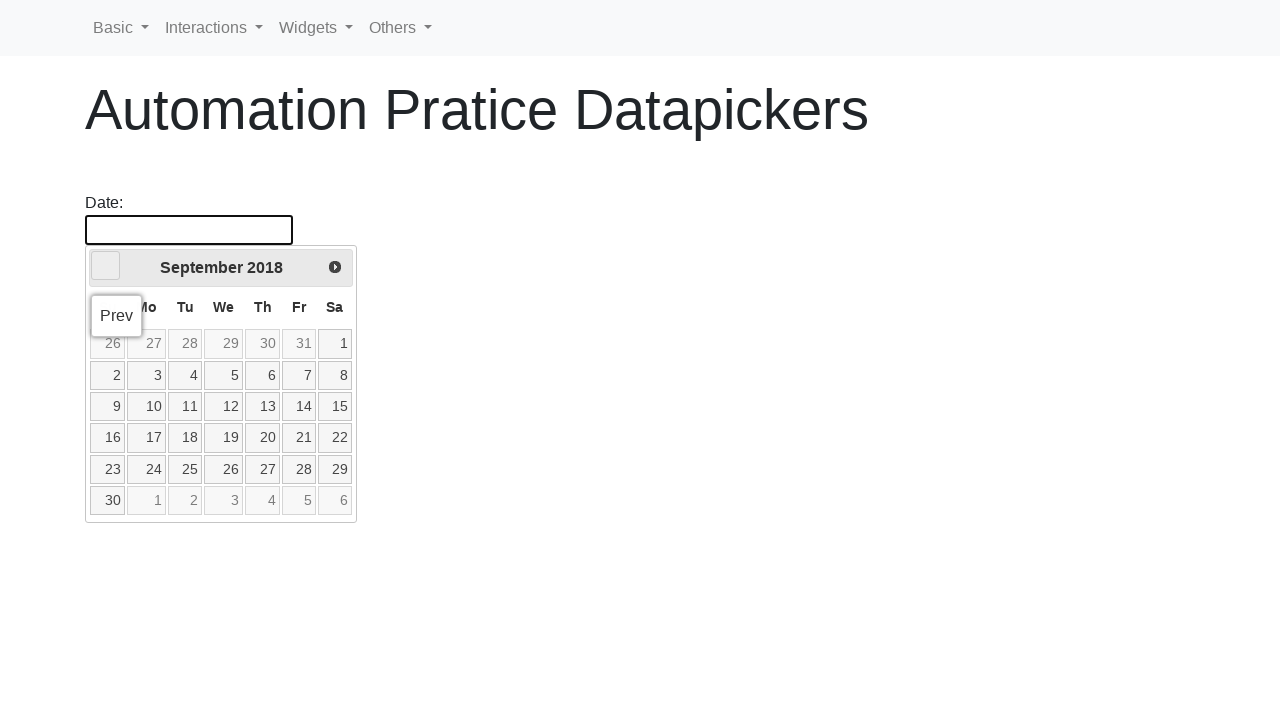

Clicked left arrow to navigate to previous month at (106, 266) on xpath=//*[@id='ui-datepicker-div']/div/a[1]/span
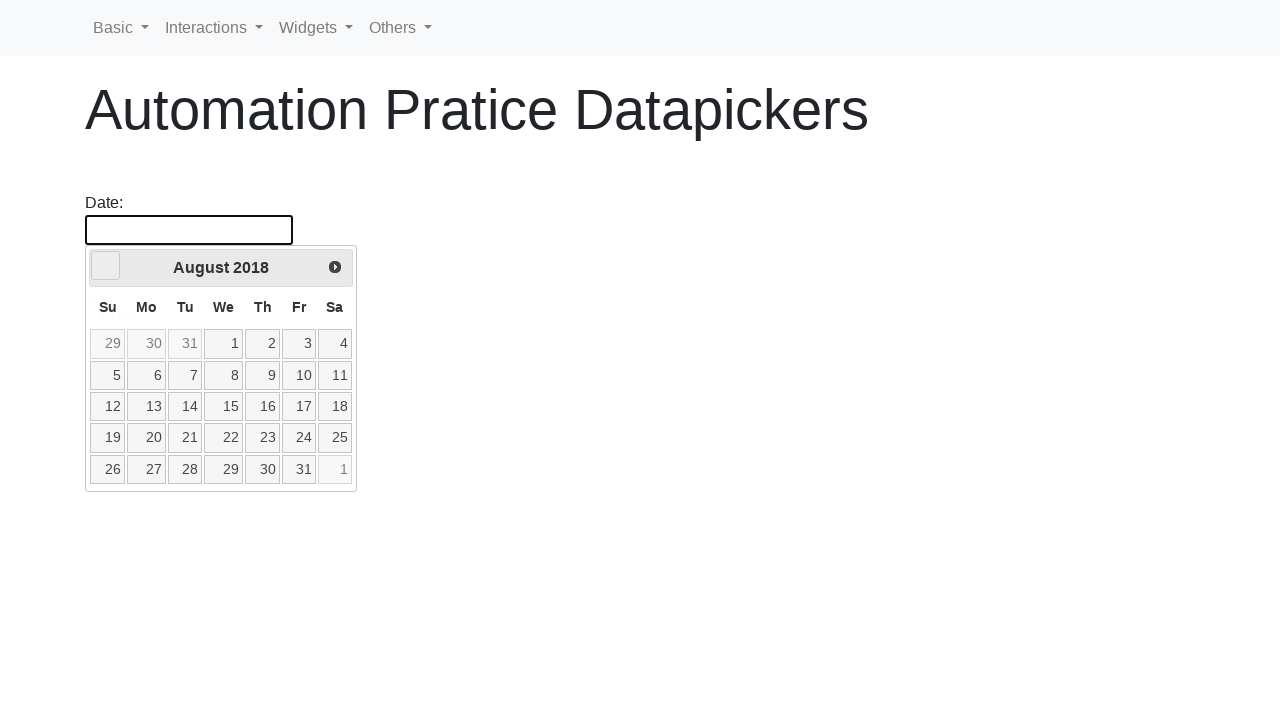

Retrieved current year from date picker
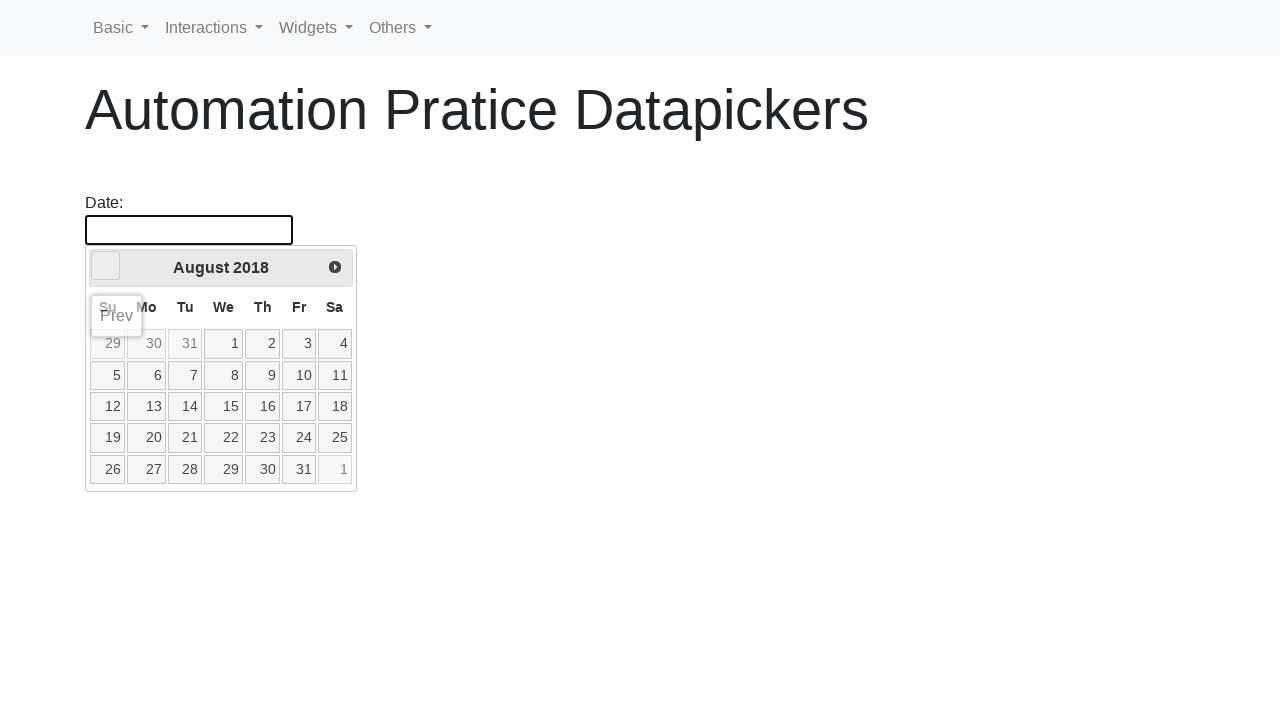

Retrieved current month from date picker
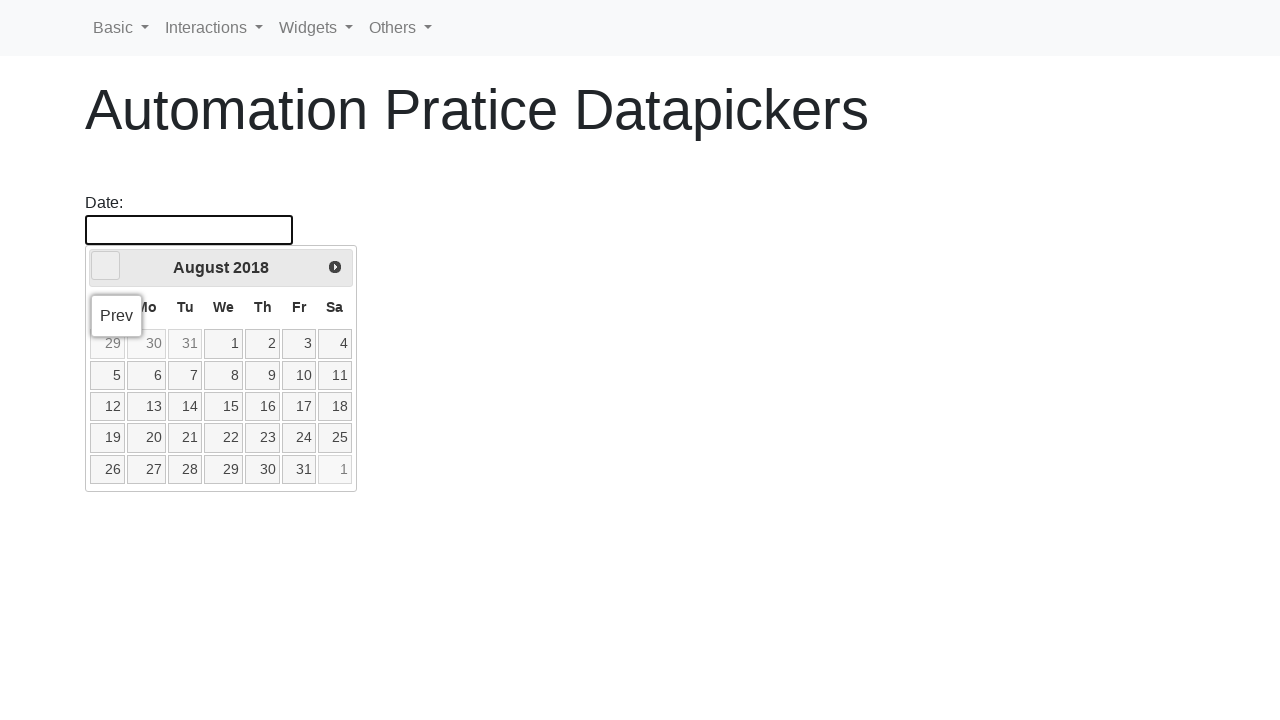

Clicked left arrow to navigate to previous month at (106, 266) on xpath=//*[@id='ui-datepicker-div']/div/a[1]/span
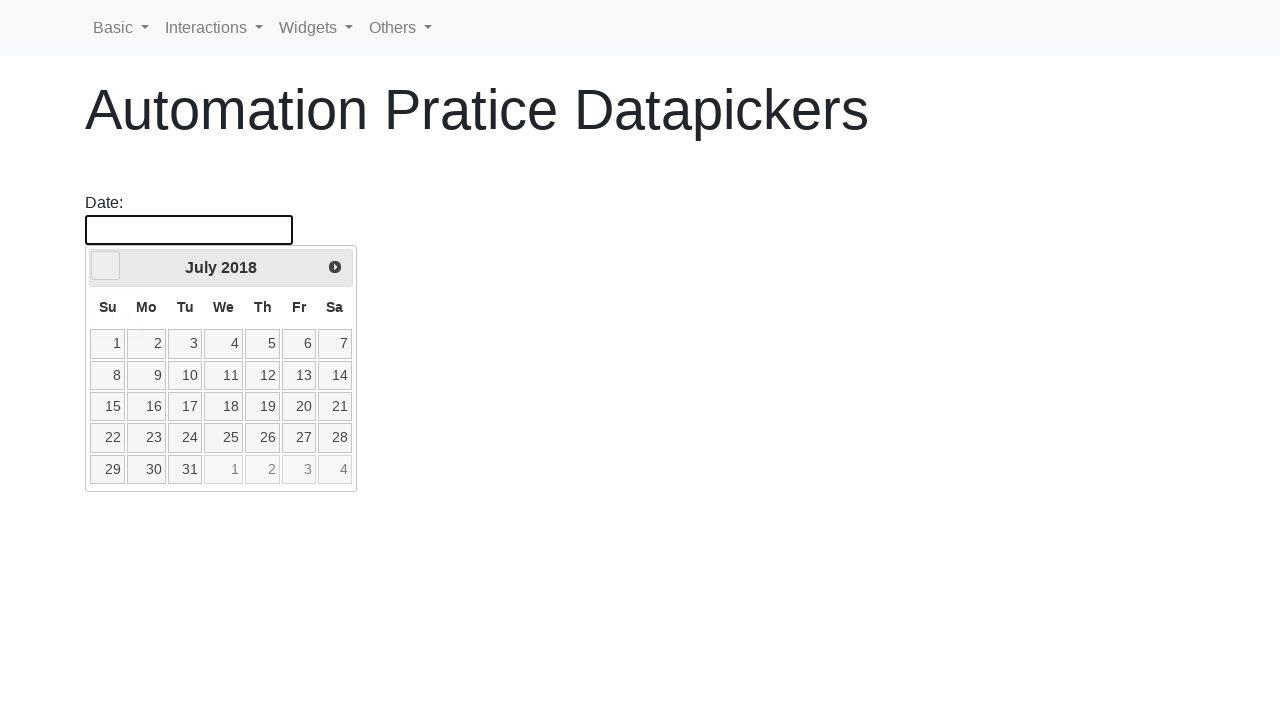

Retrieved current year from date picker
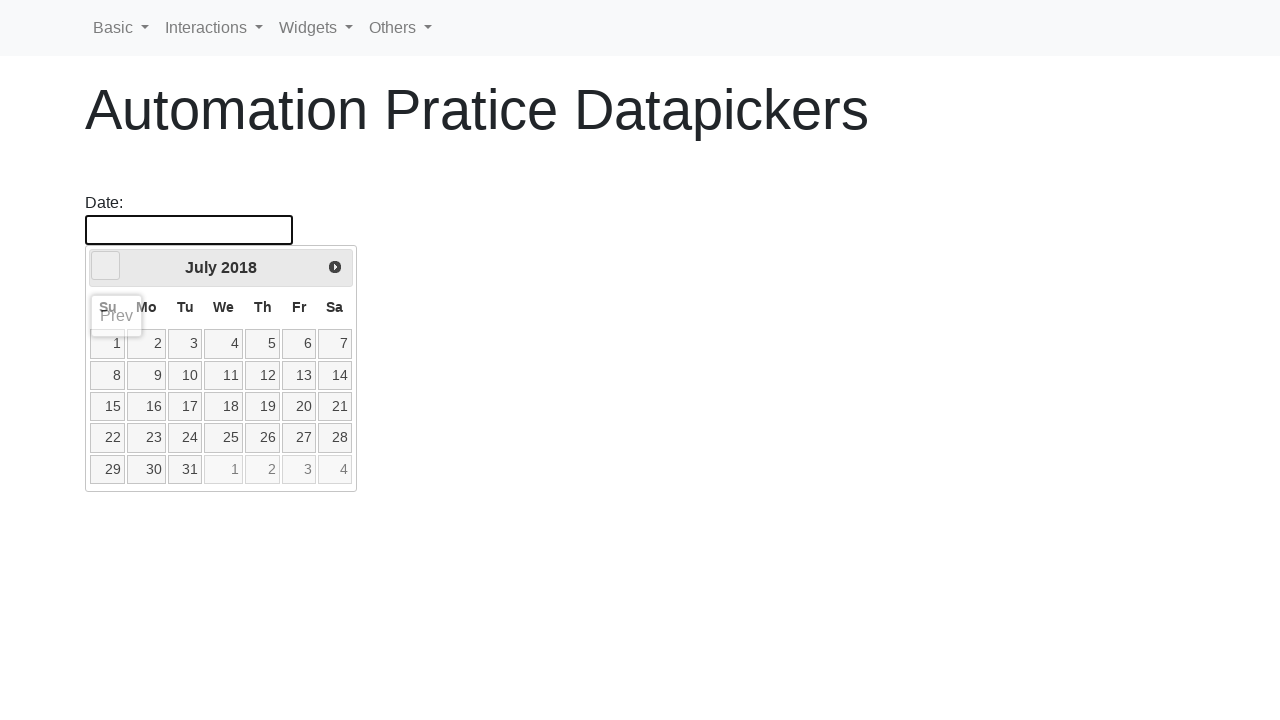

Retrieved current month from date picker
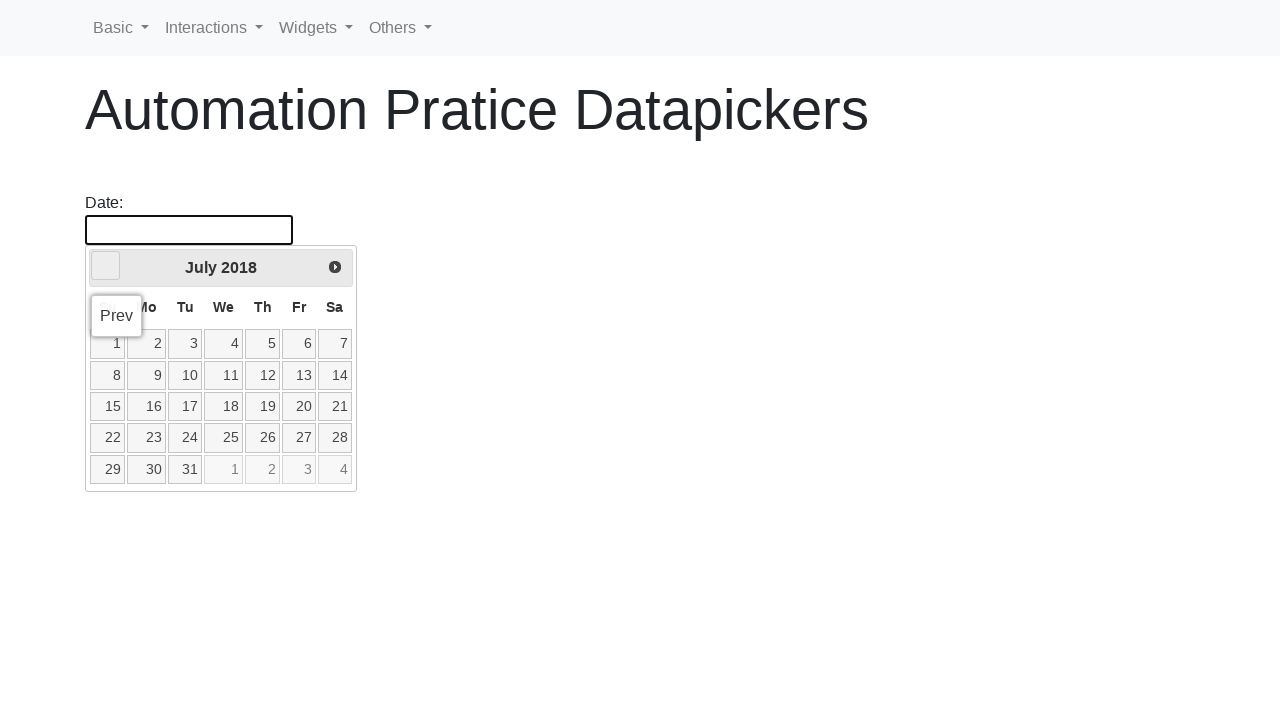

Clicked left arrow to navigate to previous month at (106, 266) on xpath=//*[@id='ui-datepicker-div']/div/a[1]/span
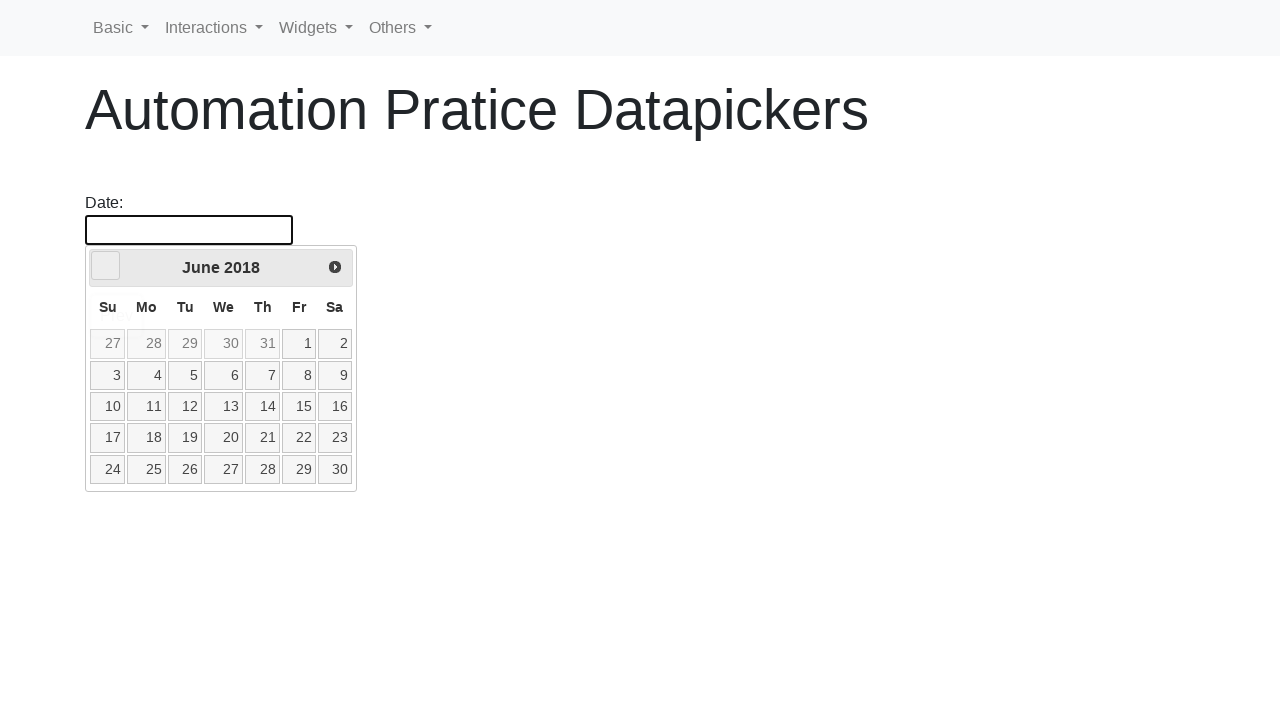

Retrieved current year from date picker
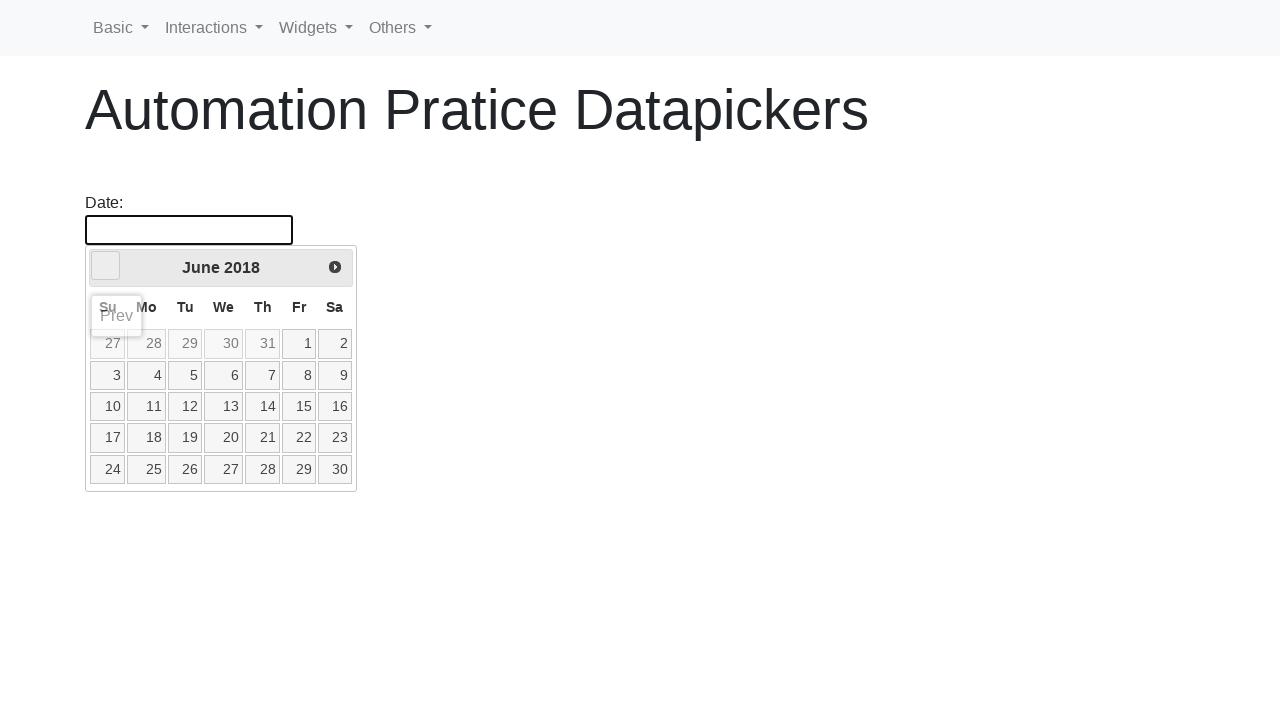

Retrieved current month from date picker
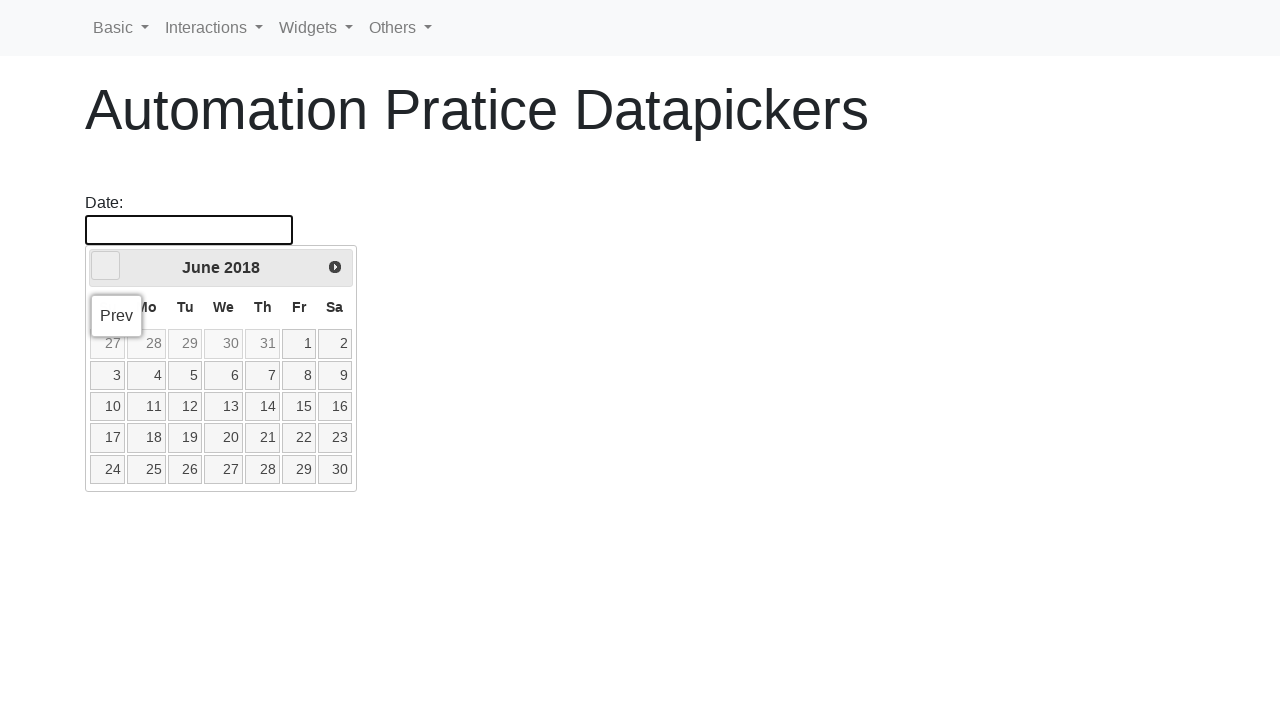

Clicked left arrow to navigate to previous month at (106, 266) on xpath=//*[@id='ui-datepicker-div']/div/a[1]/span
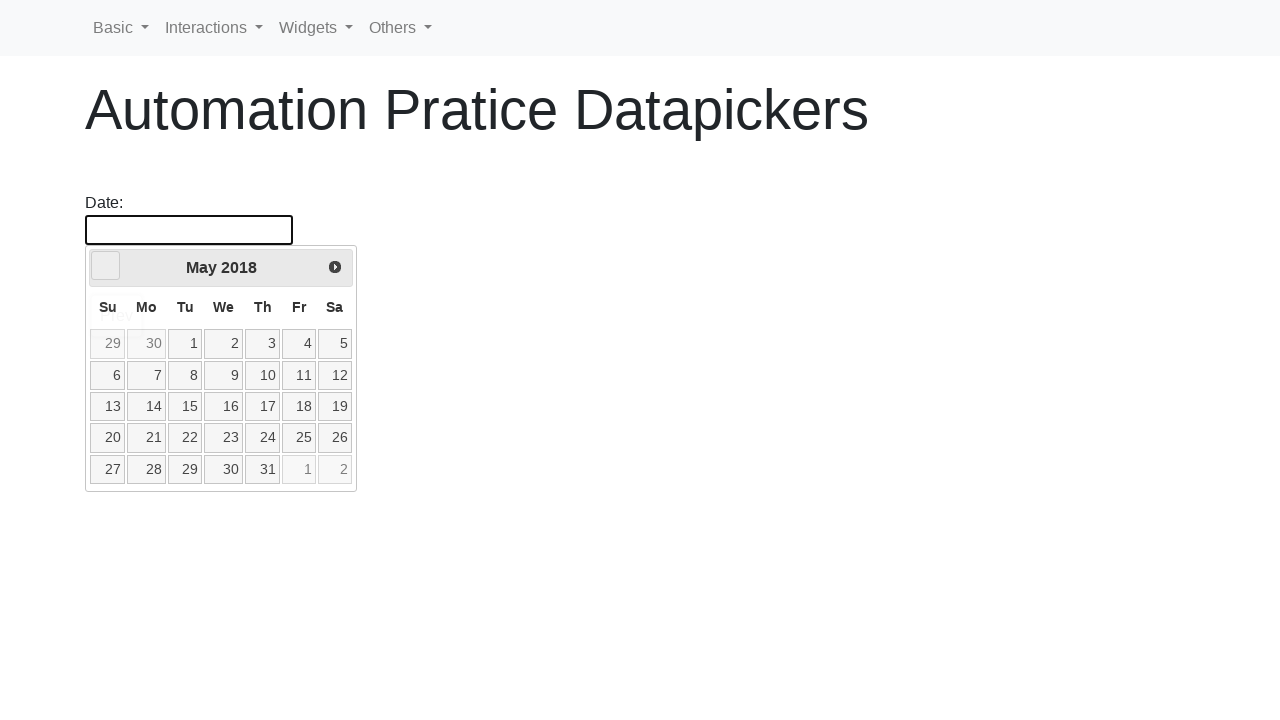

Retrieved current year from date picker
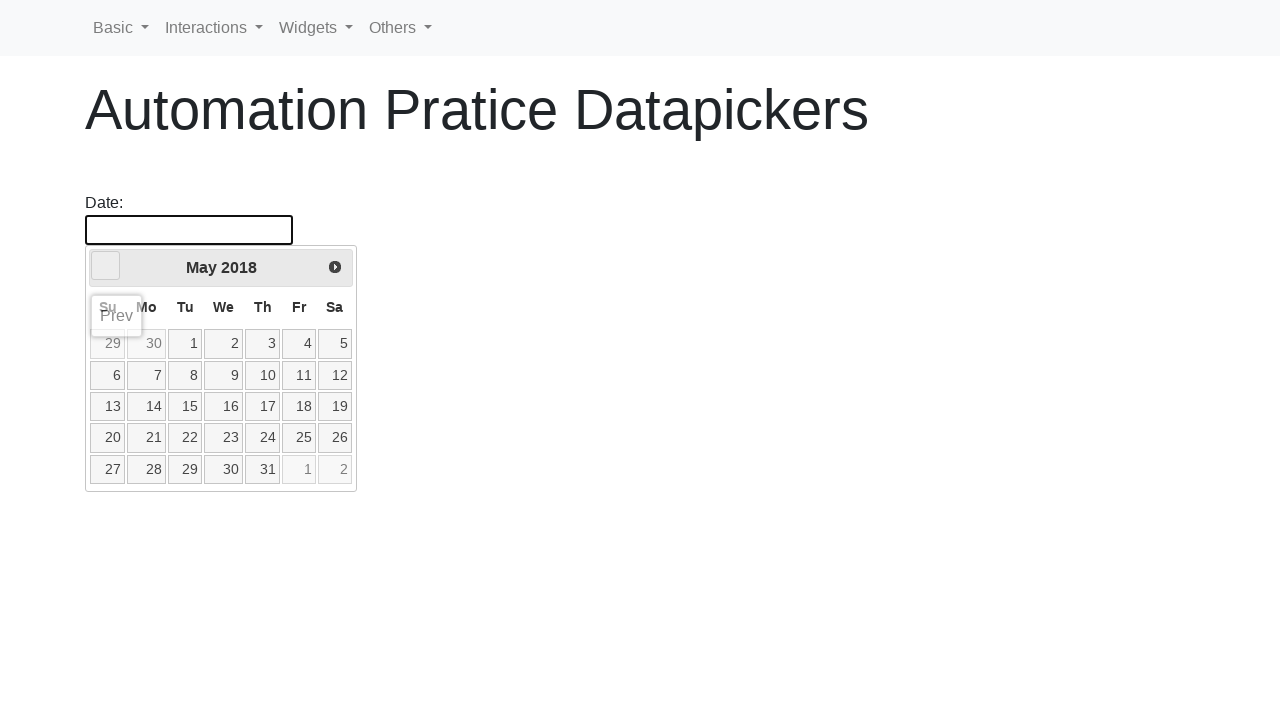

Retrieved current month from date picker
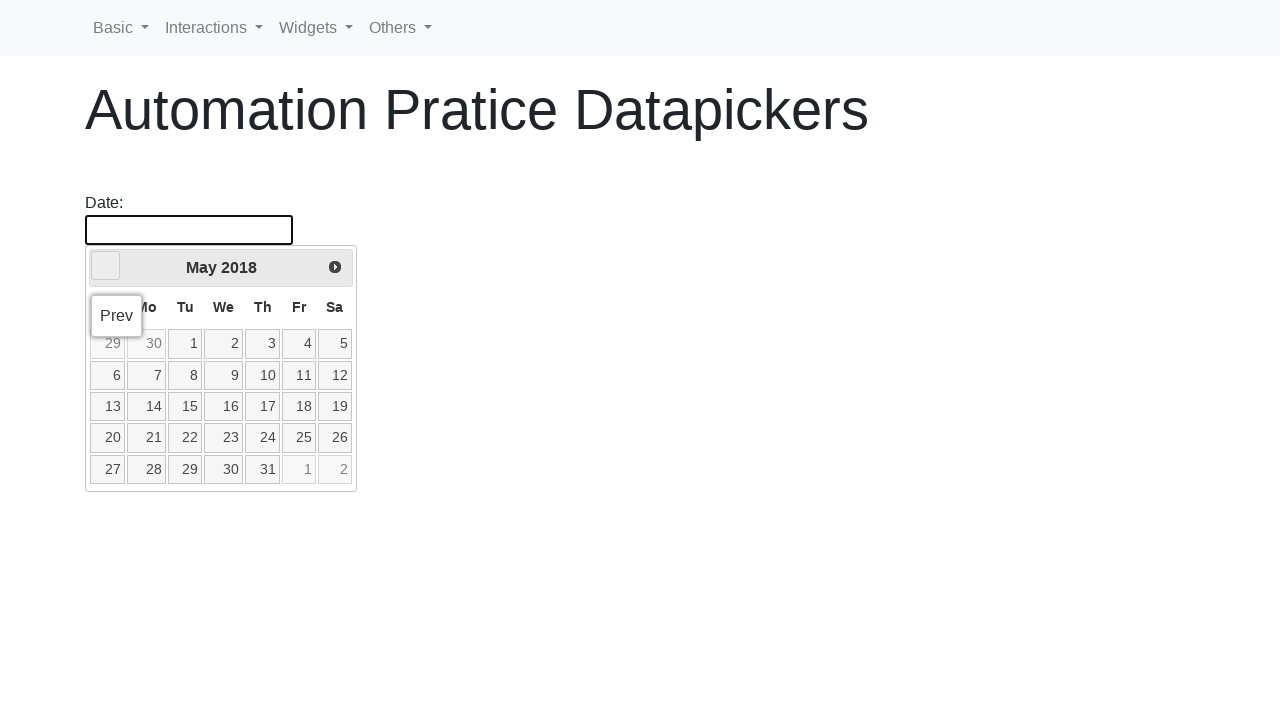

Clicked left arrow to navigate to previous month at (106, 266) on xpath=//*[@id='ui-datepicker-div']/div/a[1]/span
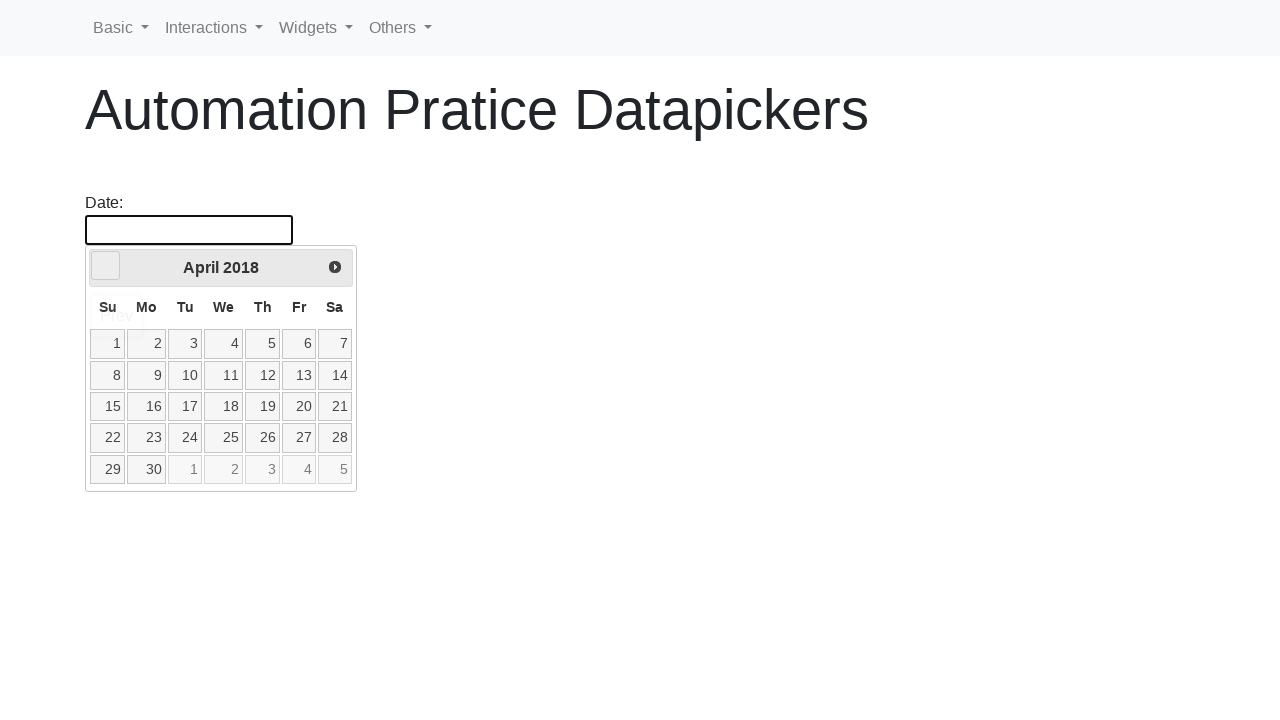

Retrieved current year from date picker
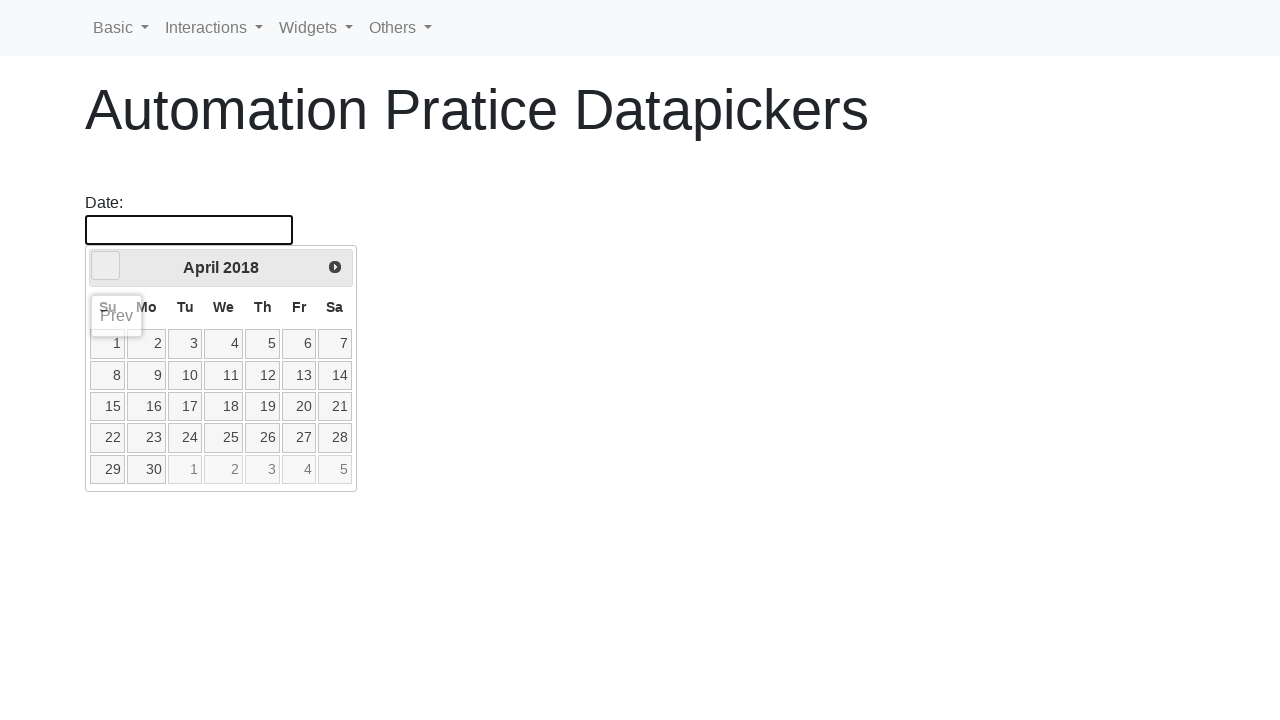

Retrieved current month from date picker
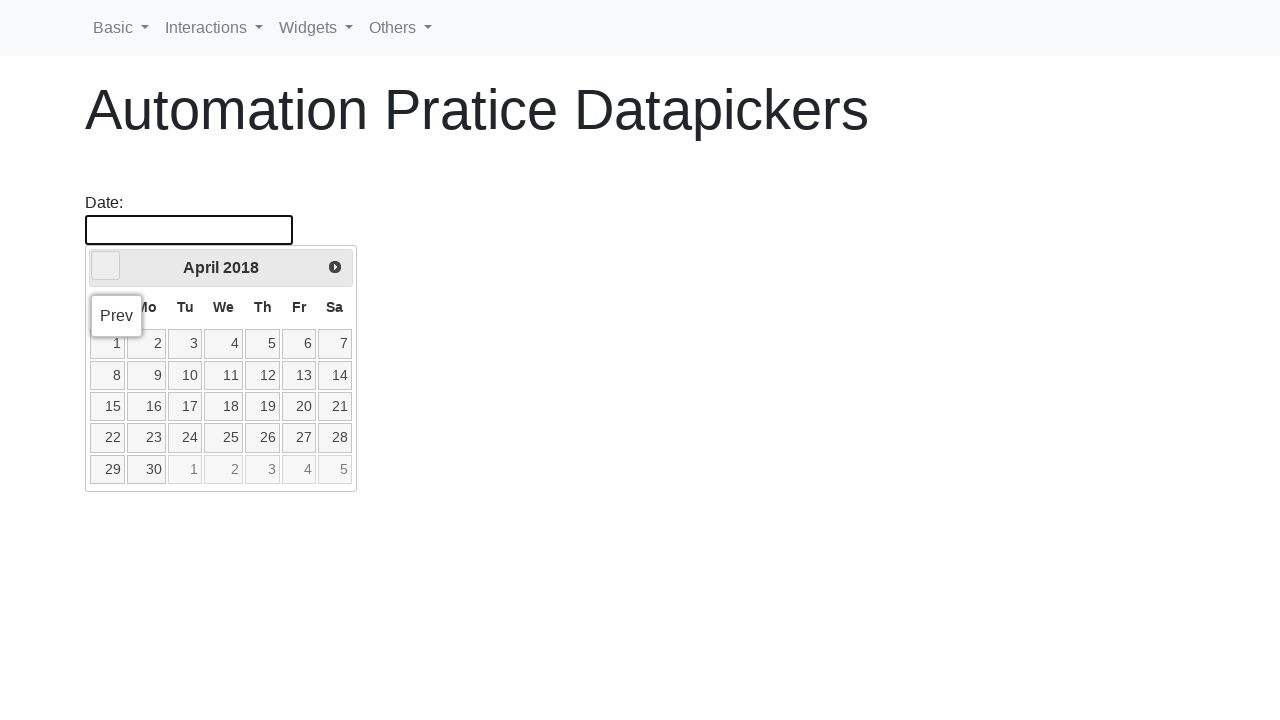

Clicked left arrow to navigate to previous month at (106, 266) on xpath=//*[@id='ui-datepicker-div']/div/a[1]/span
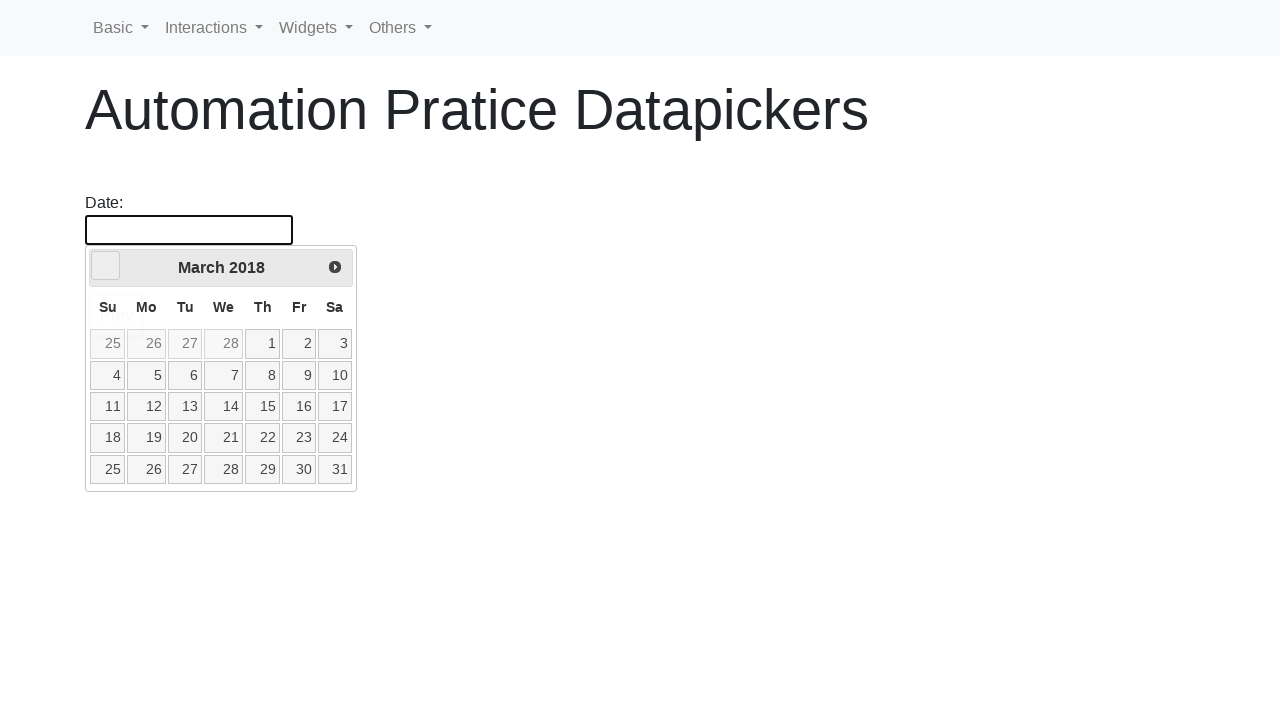

Retrieved current year from date picker
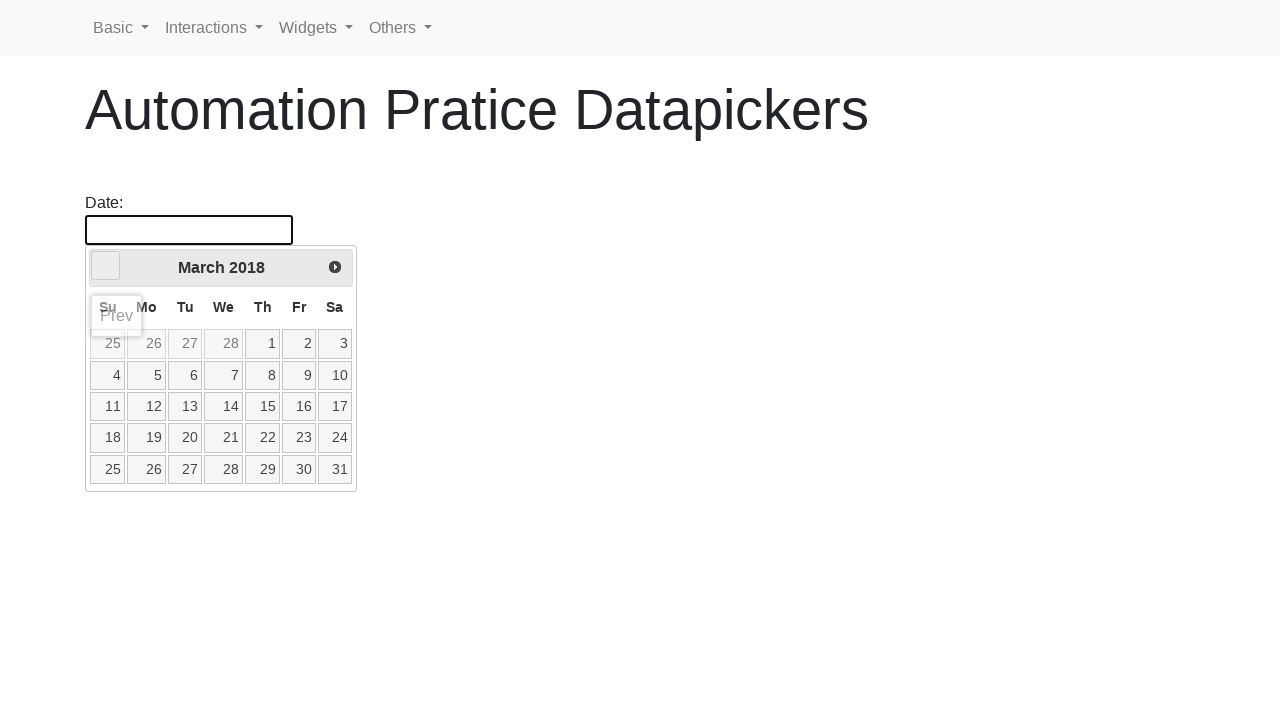

Retrieved current month from date picker
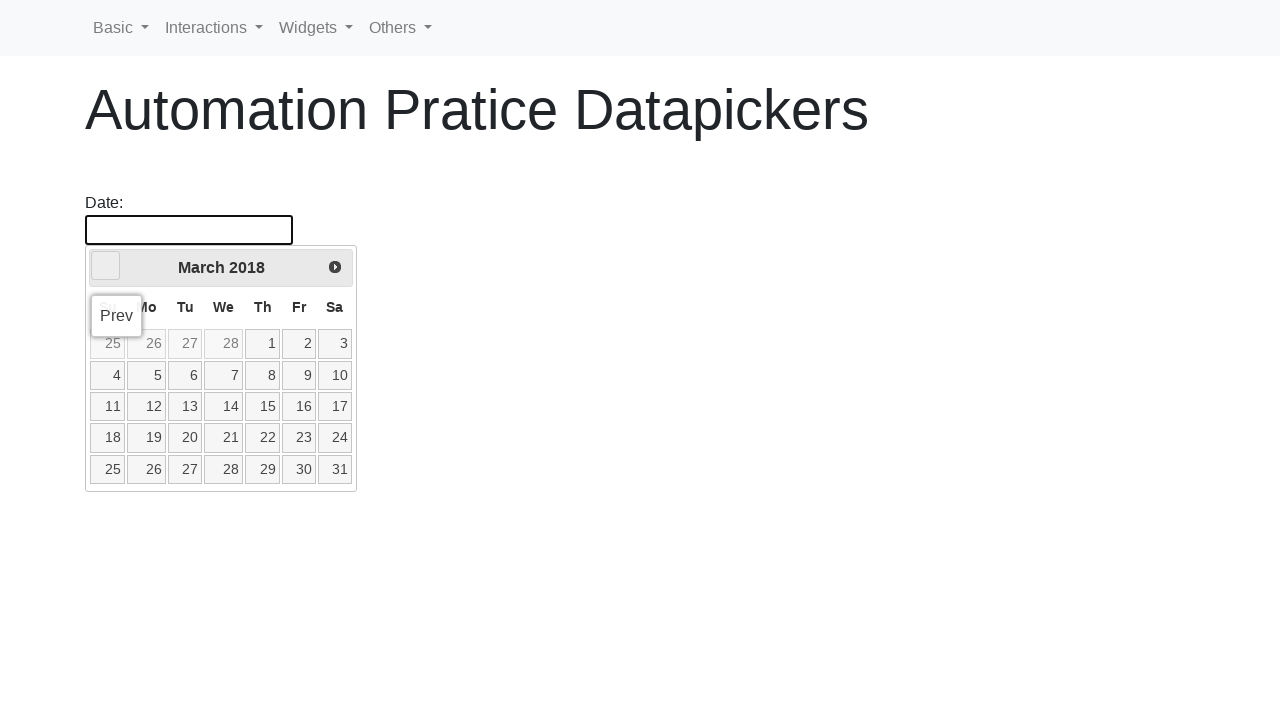

Clicked left arrow to navigate to previous month at (106, 266) on xpath=//*[@id='ui-datepicker-div']/div/a[1]/span
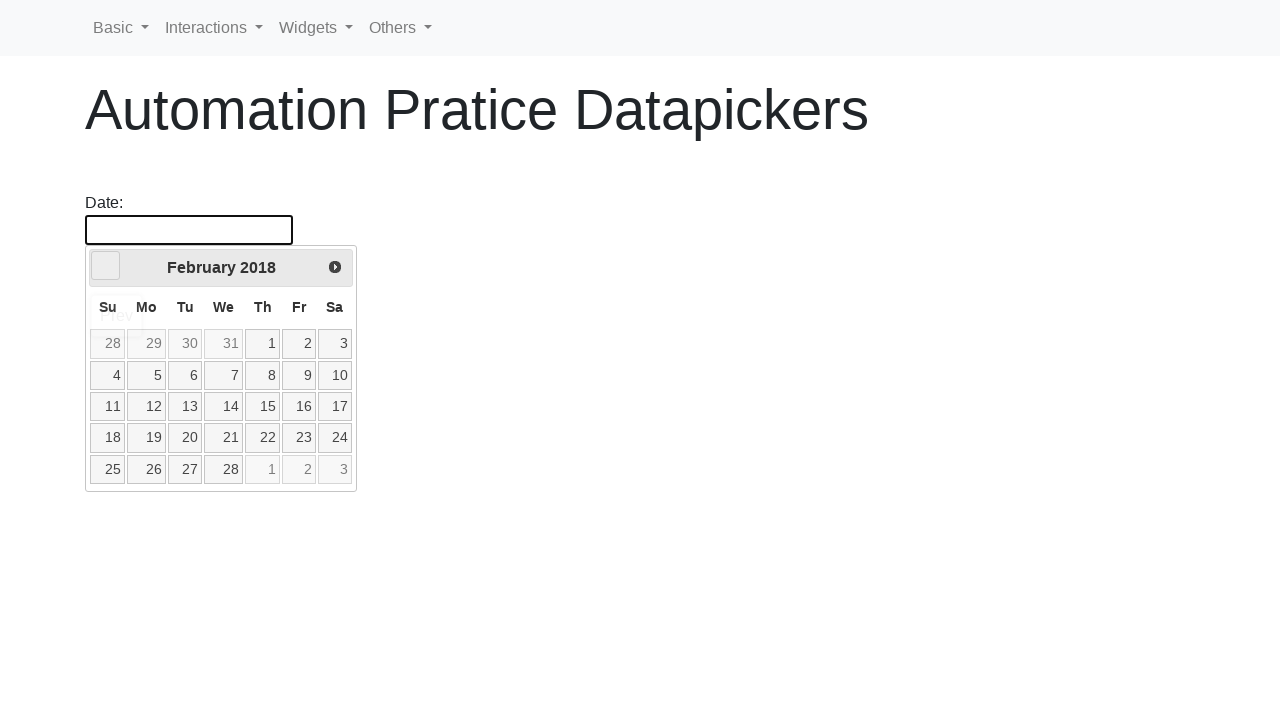

Retrieved current year from date picker
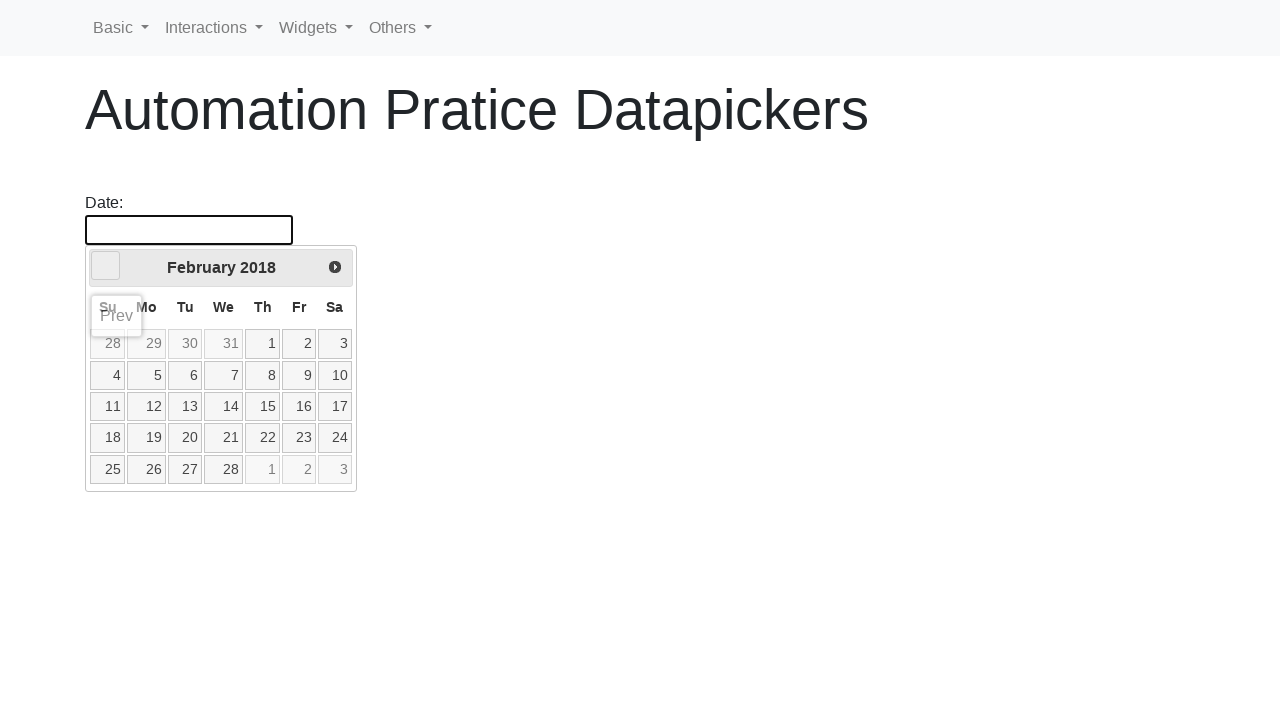

Retrieved current month from date picker
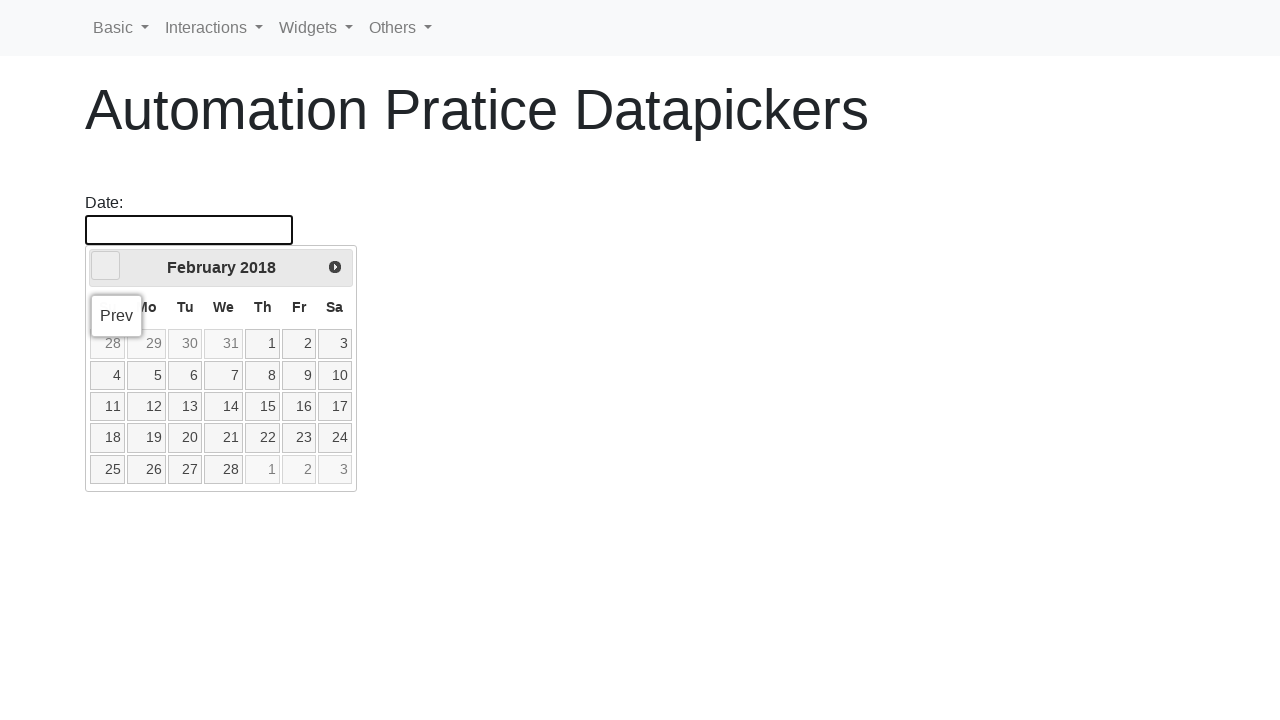

Reached target date: February 2018
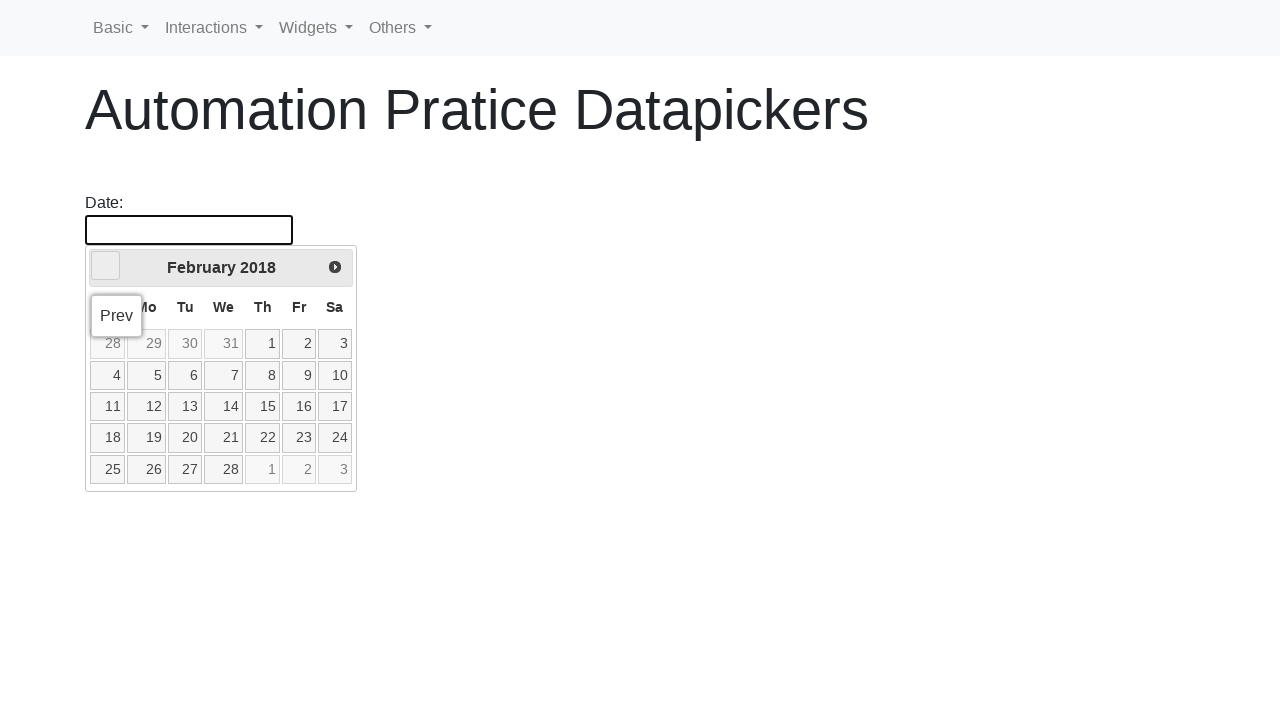

Clicked on day 8 to select the date at (108, 344) on //tbody/tr/td/a[contains(text(),8)]
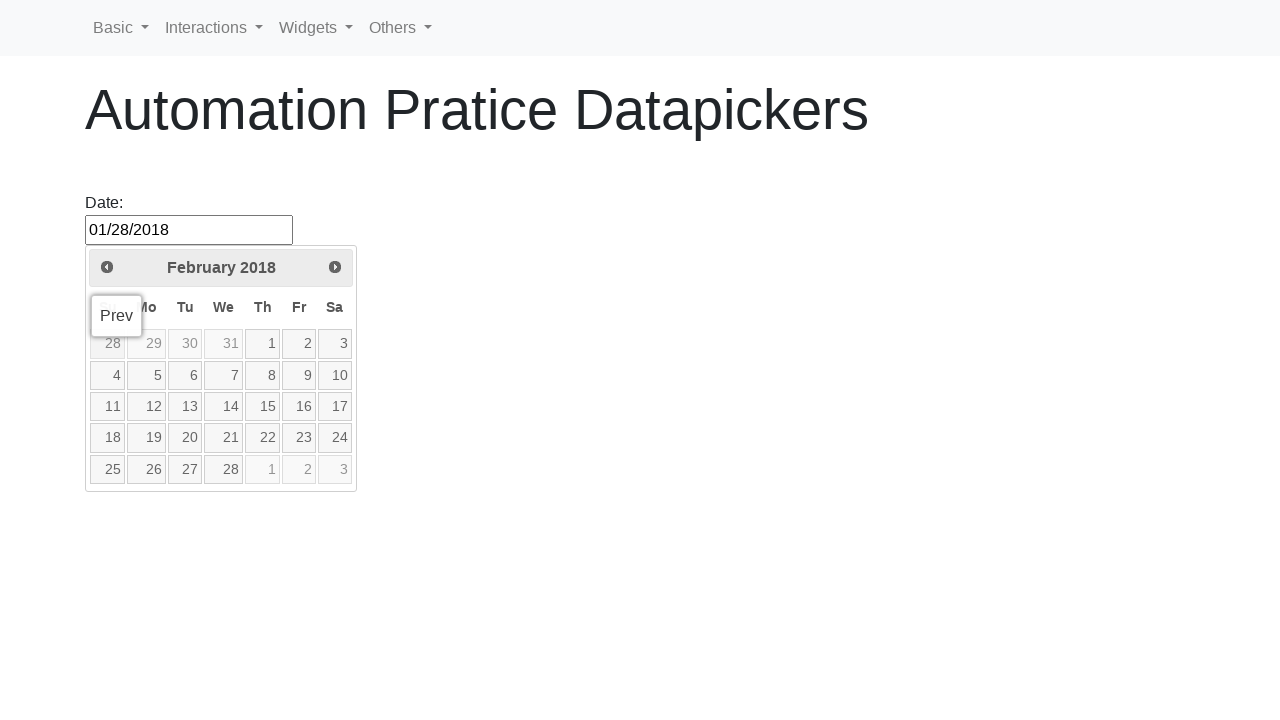

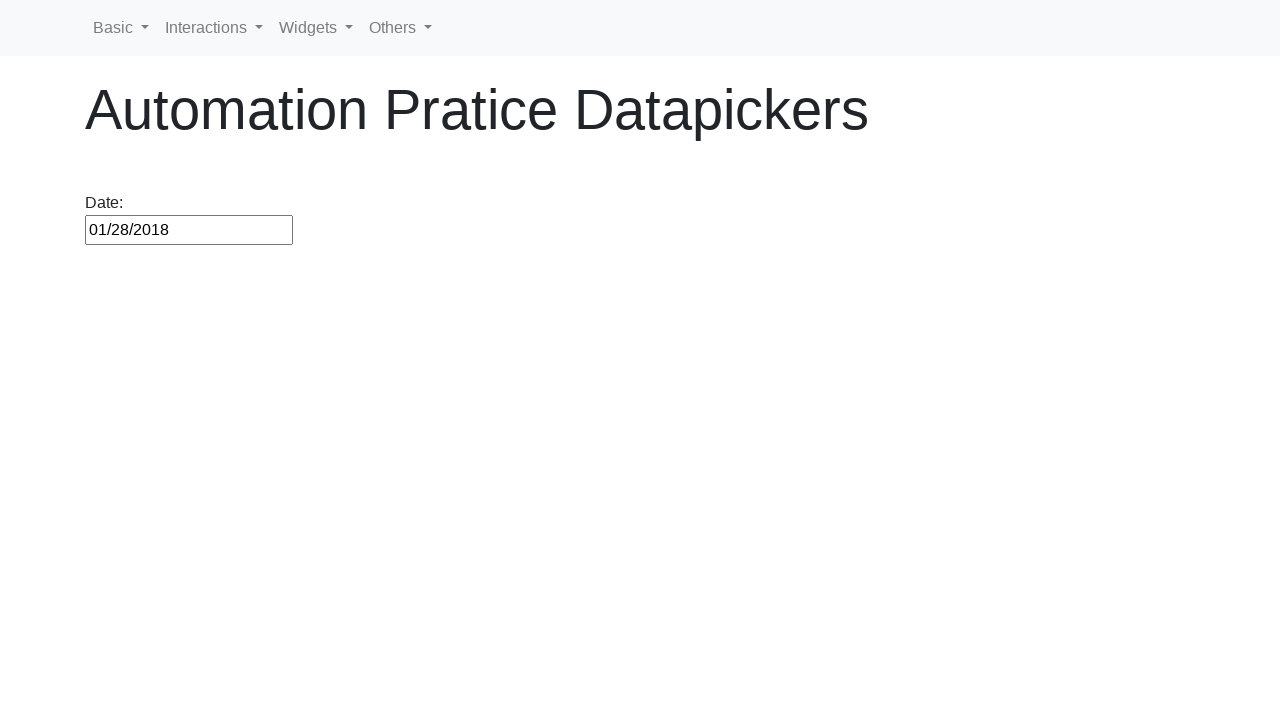